Tests creating 100 todo items and verifies the count displays correctly

Starting URL: https://todomvc.com/examples/react/dist/

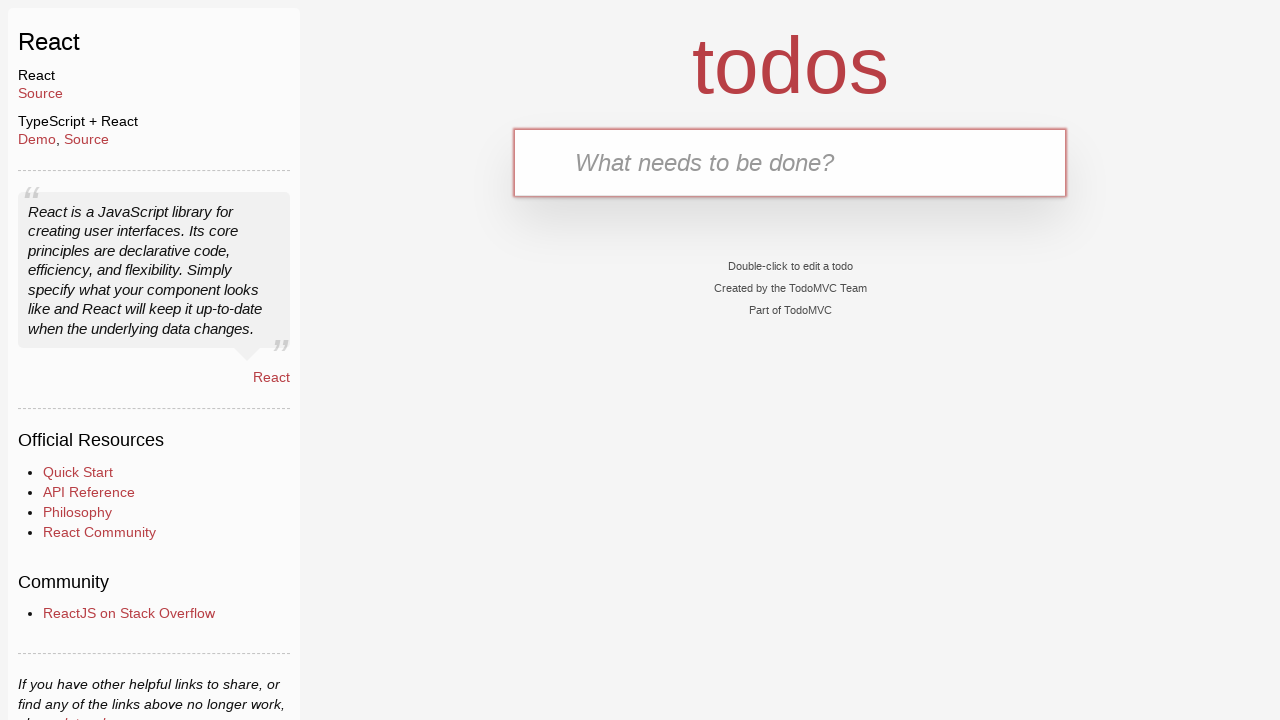

Todo input field is visible
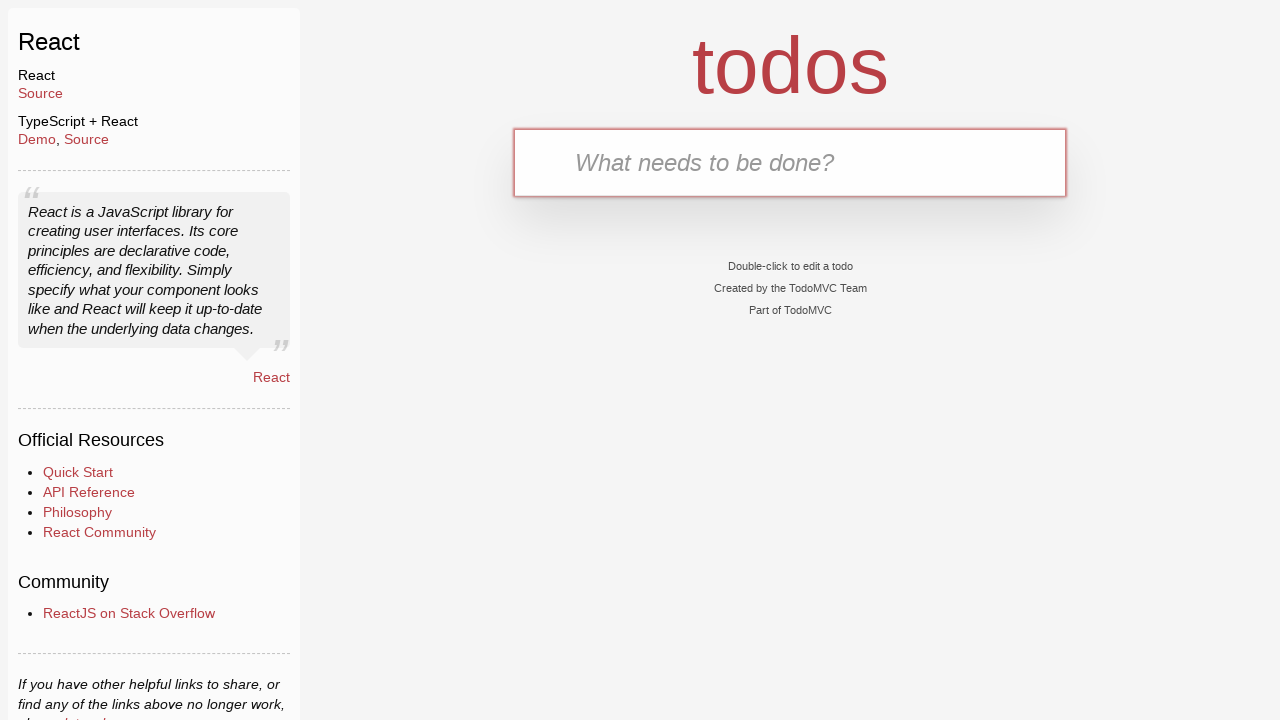

Filled todo input with 'ToDo0' on input.new-todo
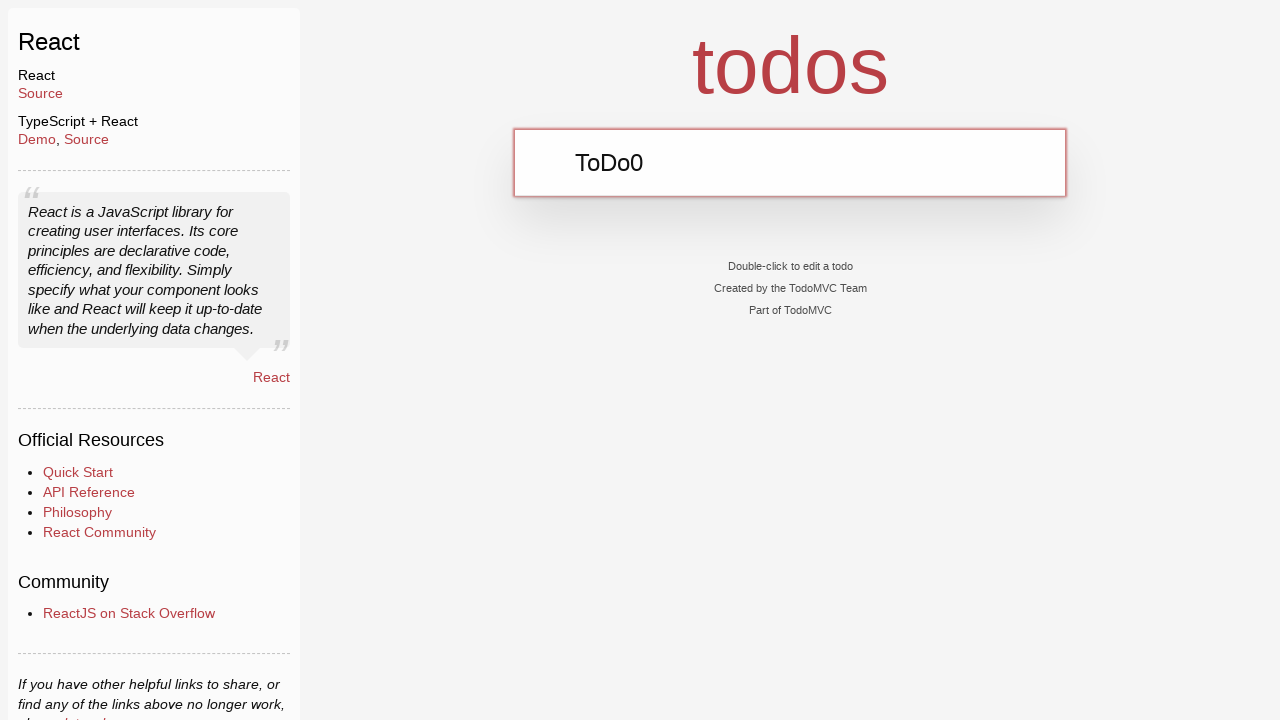

Pressed Enter to create todo item 1/100 on input.new-todo
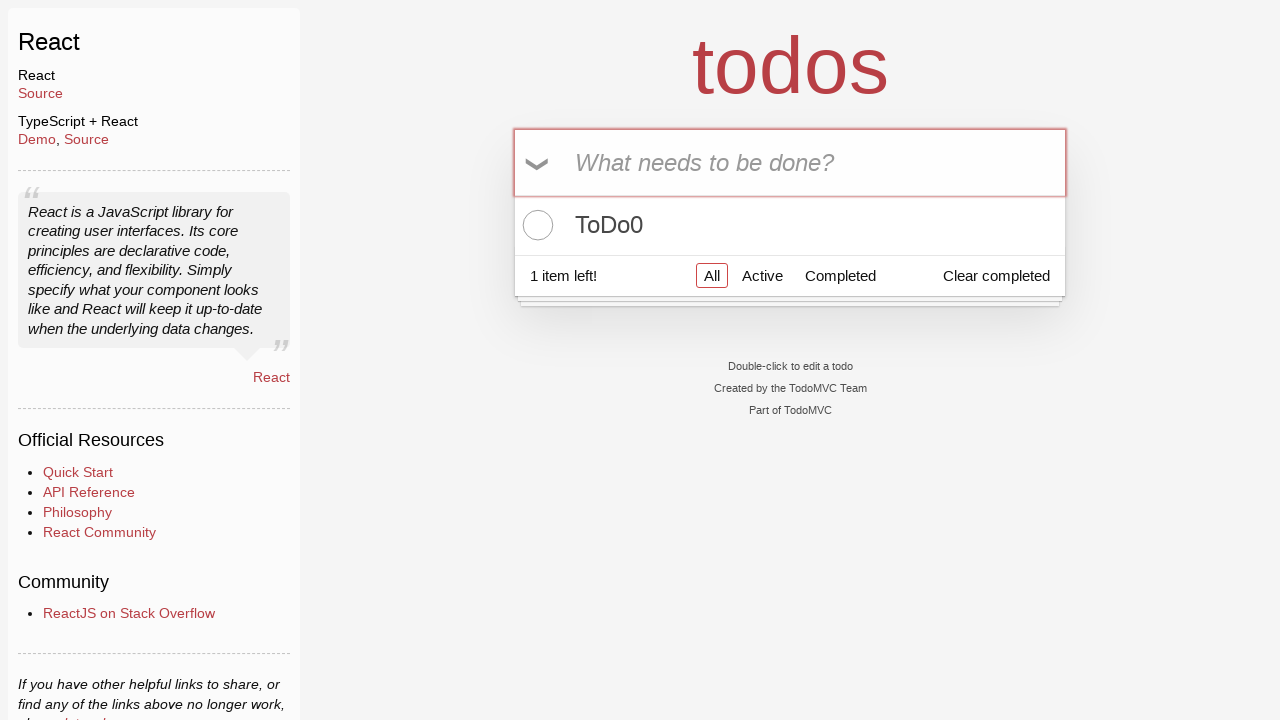

Filled todo input with 'ToDo1' on input.new-todo
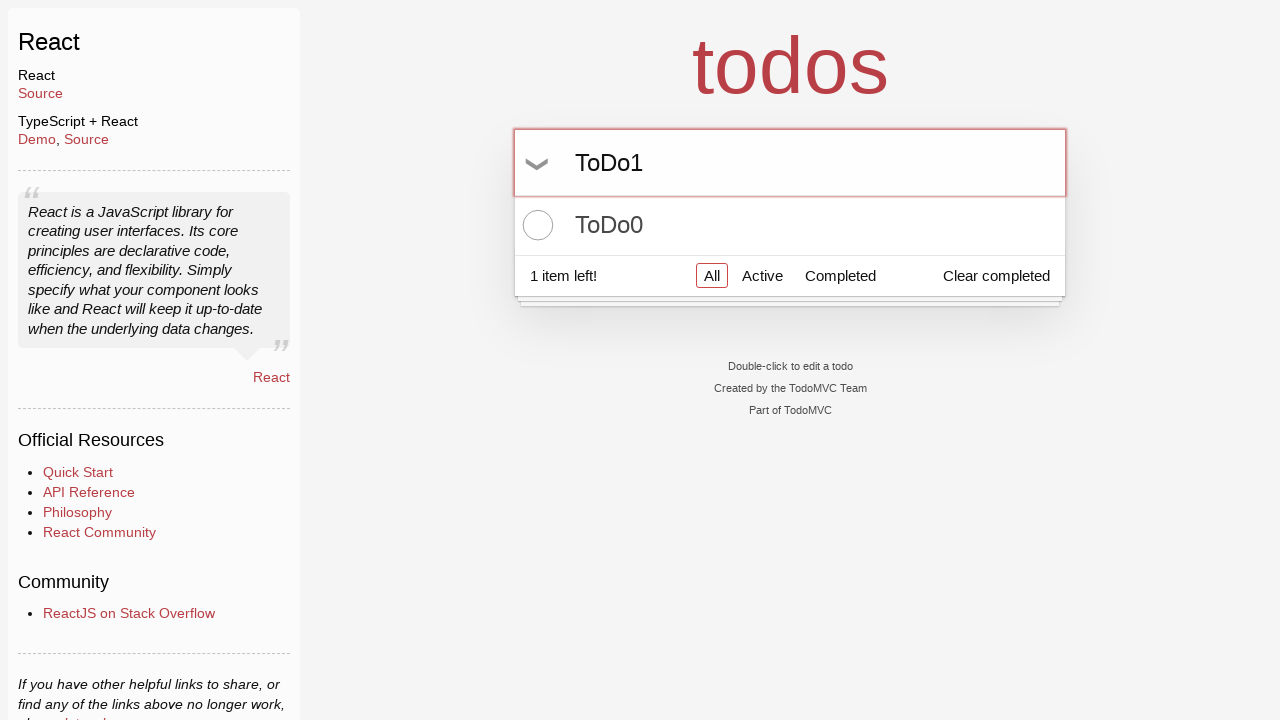

Pressed Enter to create todo item 2/100 on input.new-todo
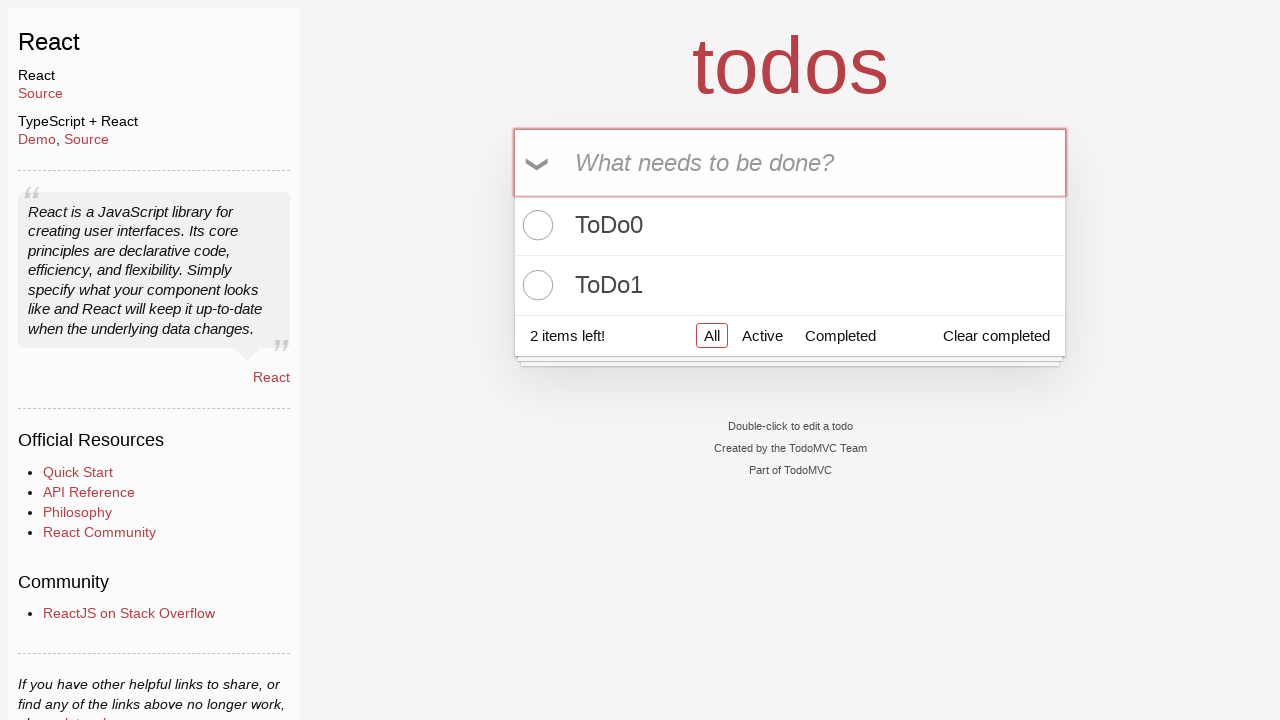

Filled todo input with 'ToDo2' on input.new-todo
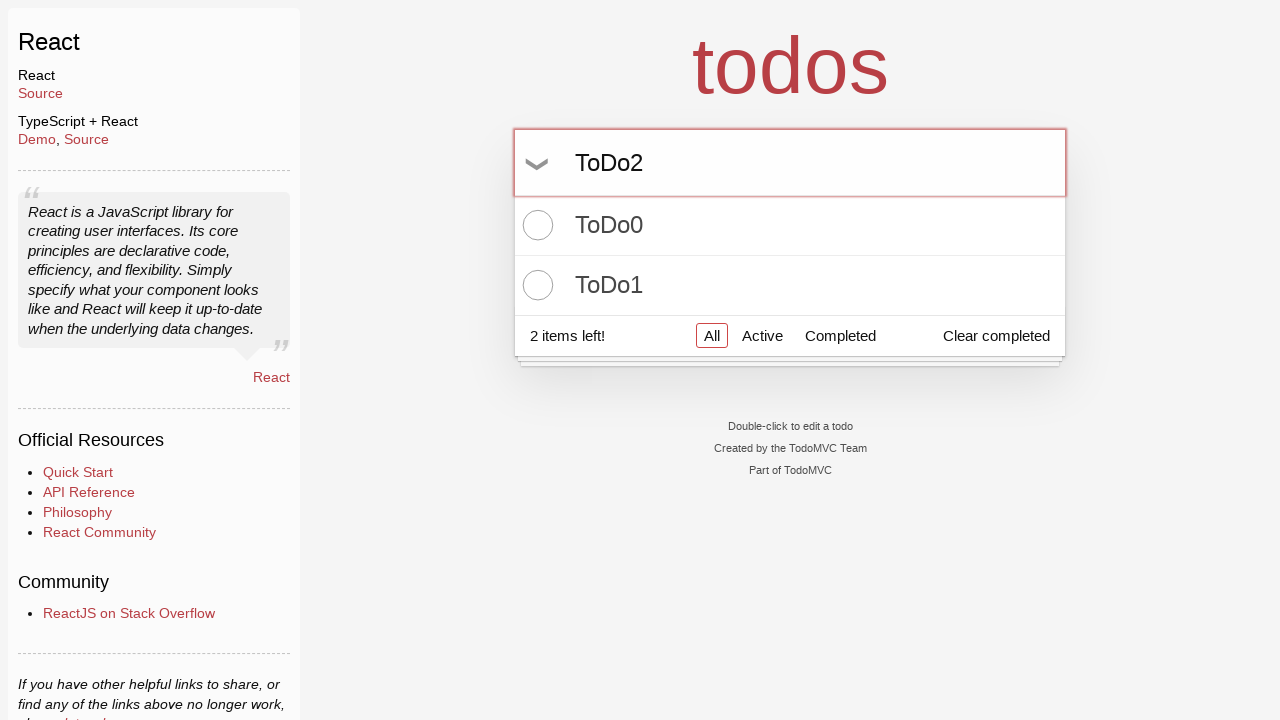

Pressed Enter to create todo item 3/100 on input.new-todo
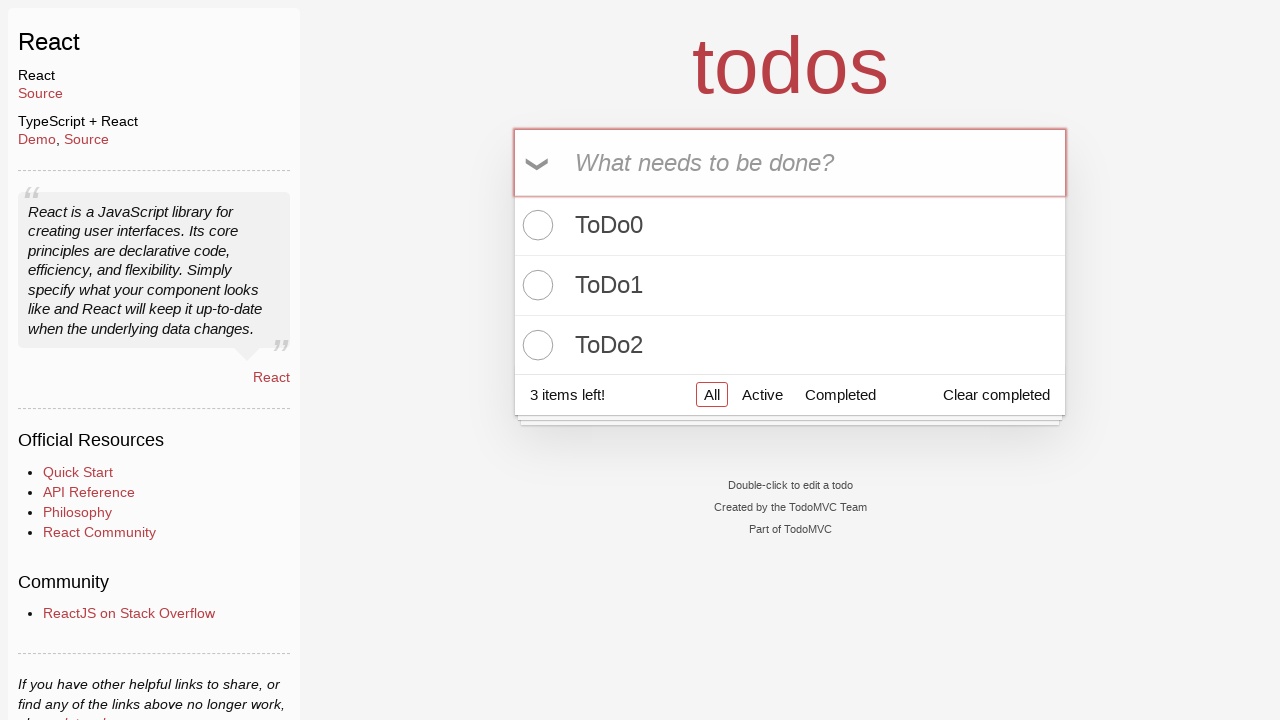

Filled todo input with 'ToDo3' on input.new-todo
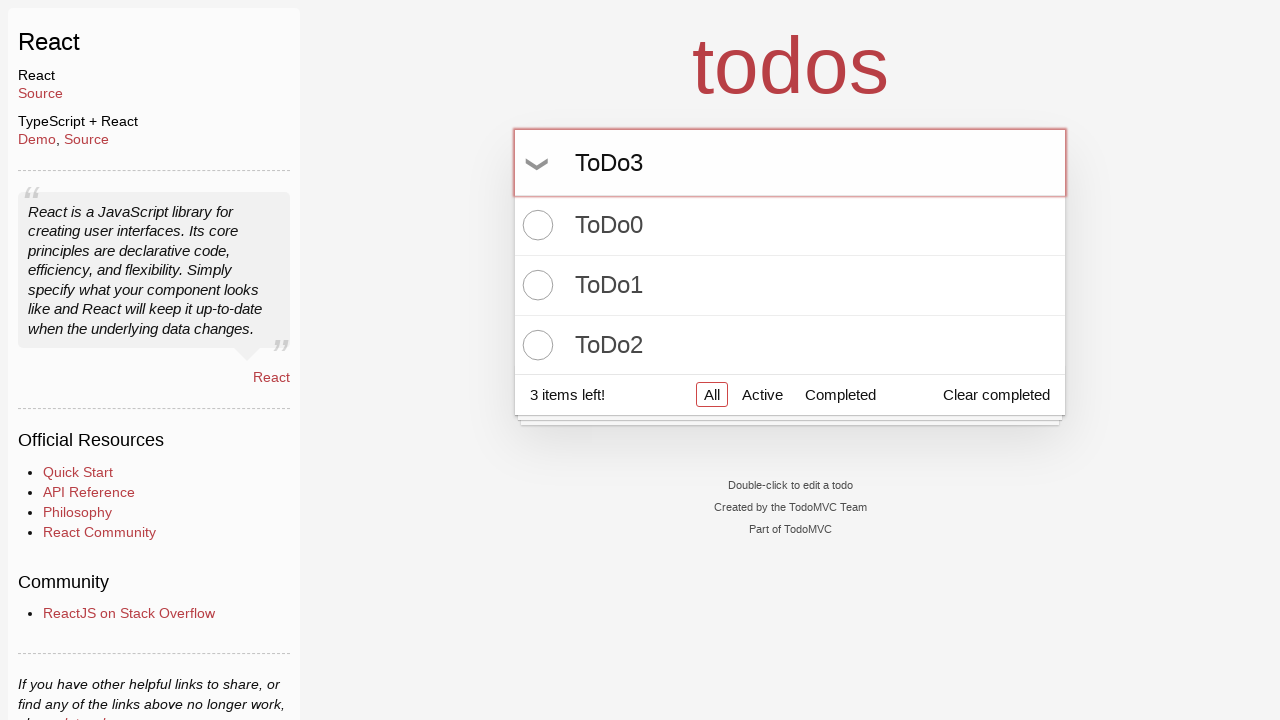

Pressed Enter to create todo item 4/100 on input.new-todo
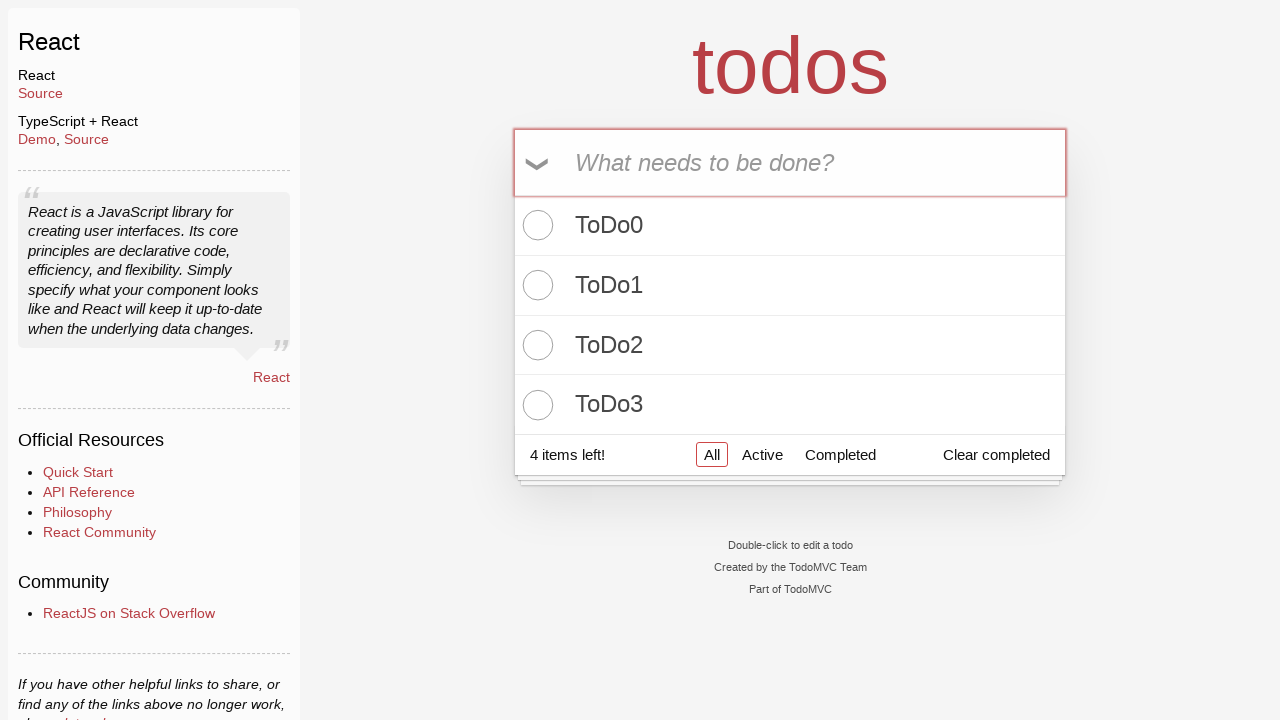

Filled todo input with 'ToDo4' on input.new-todo
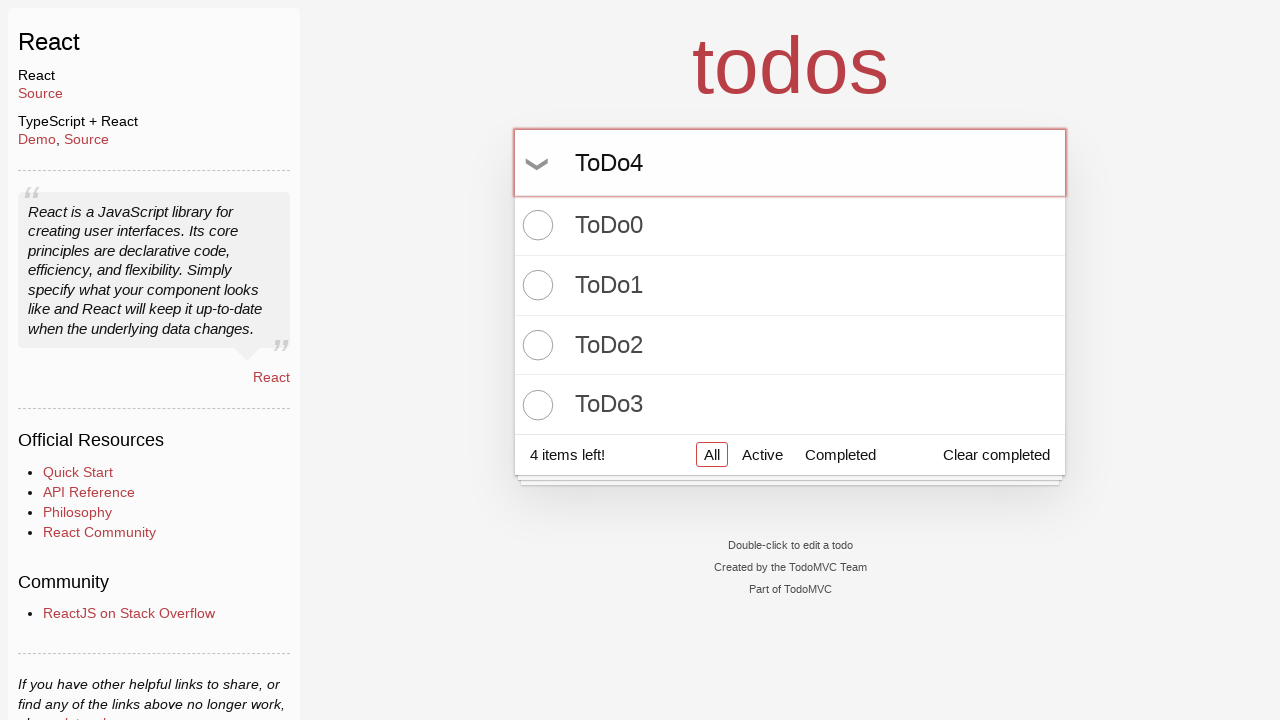

Pressed Enter to create todo item 5/100 on input.new-todo
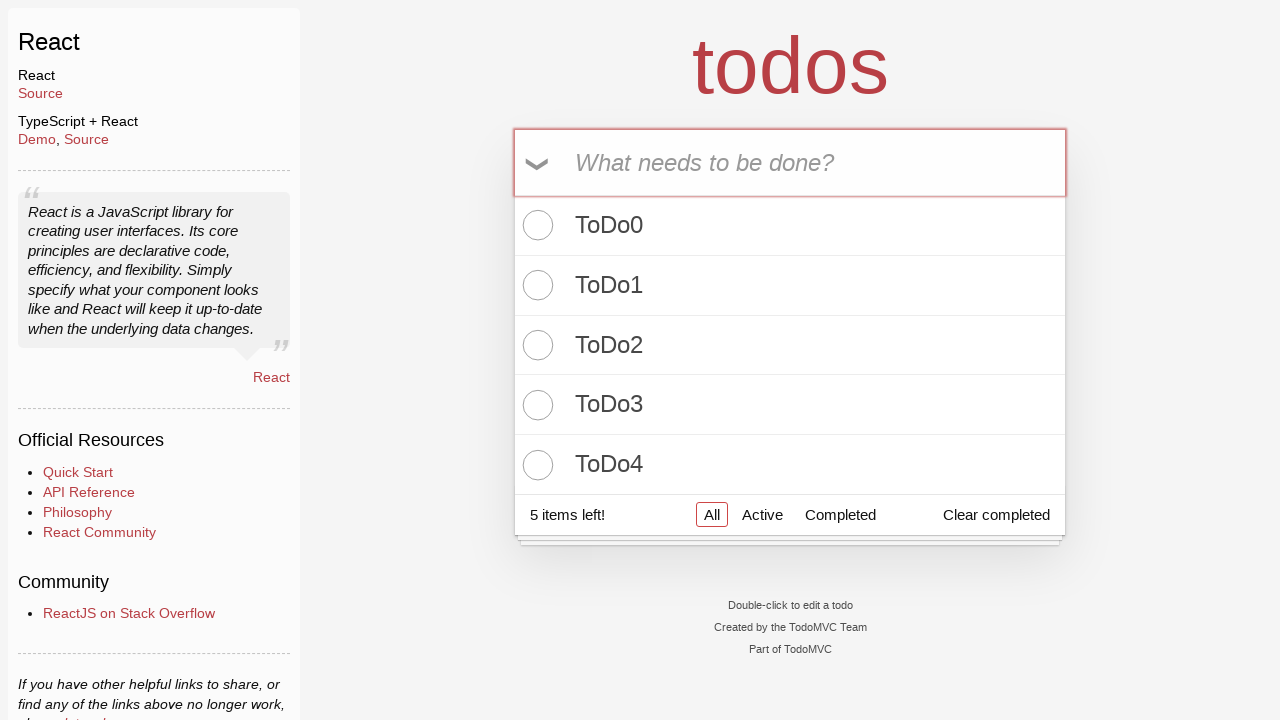

Filled todo input with 'ToDo5' on input.new-todo
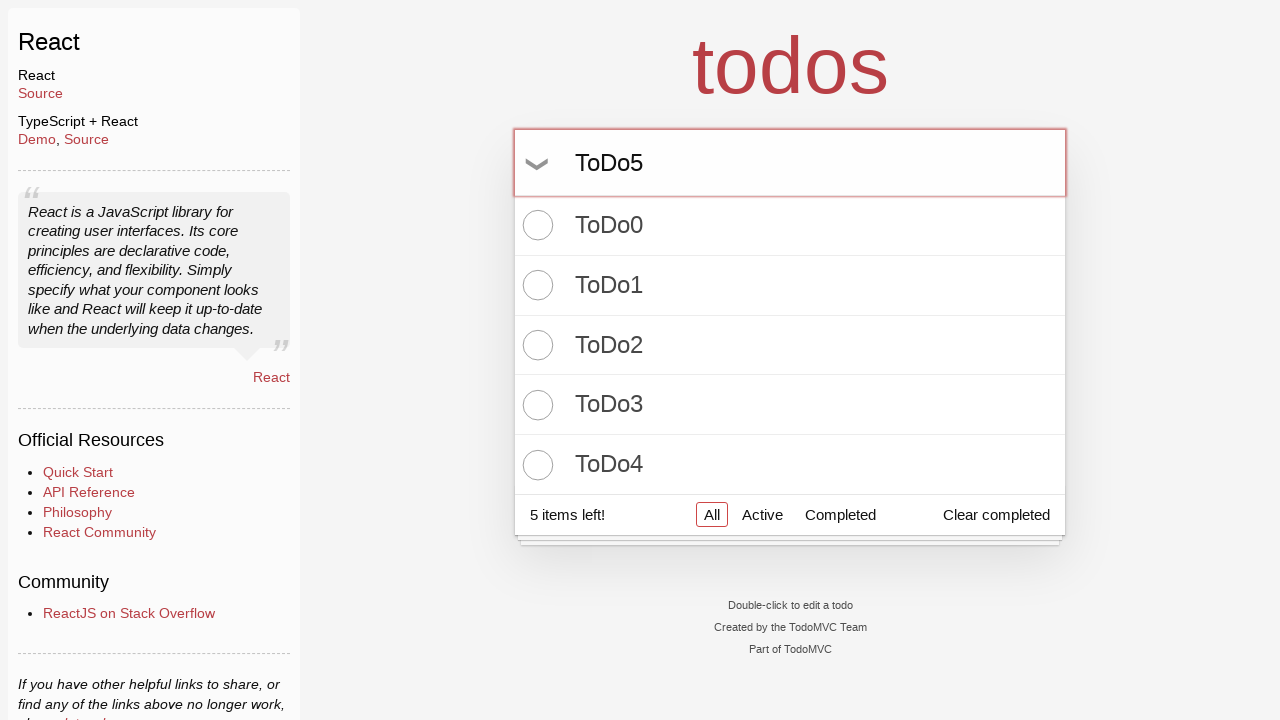

Pressed Enter to create todo item 6/100 on input.new-todo
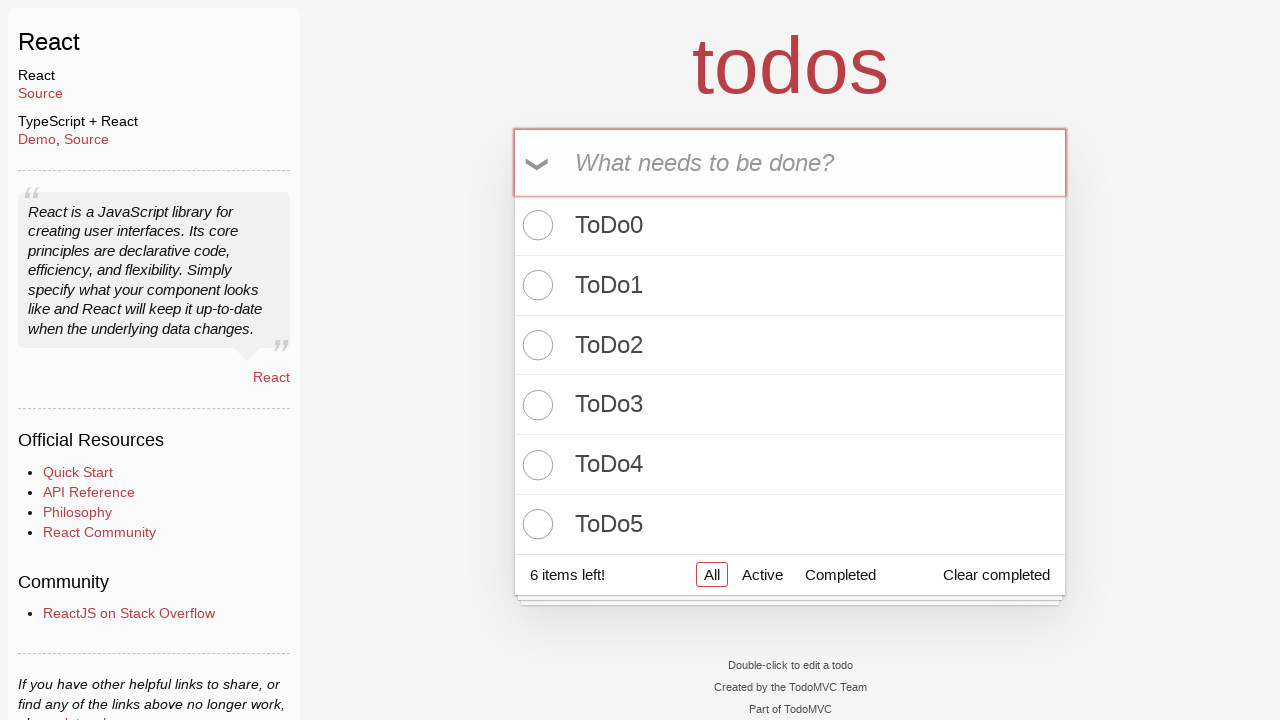

Filled todo input with 'ToDo6' on input.new-todo
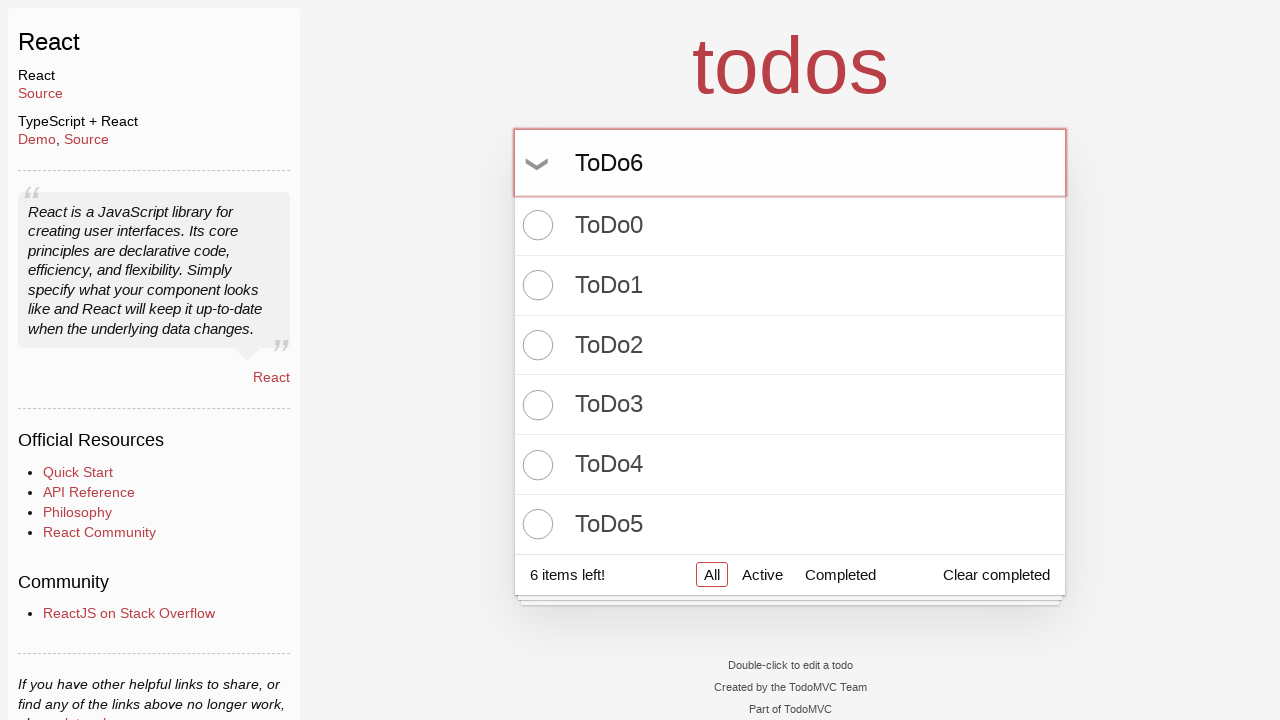

Pressed Enter to create todo item 7/100 on input.new-todo
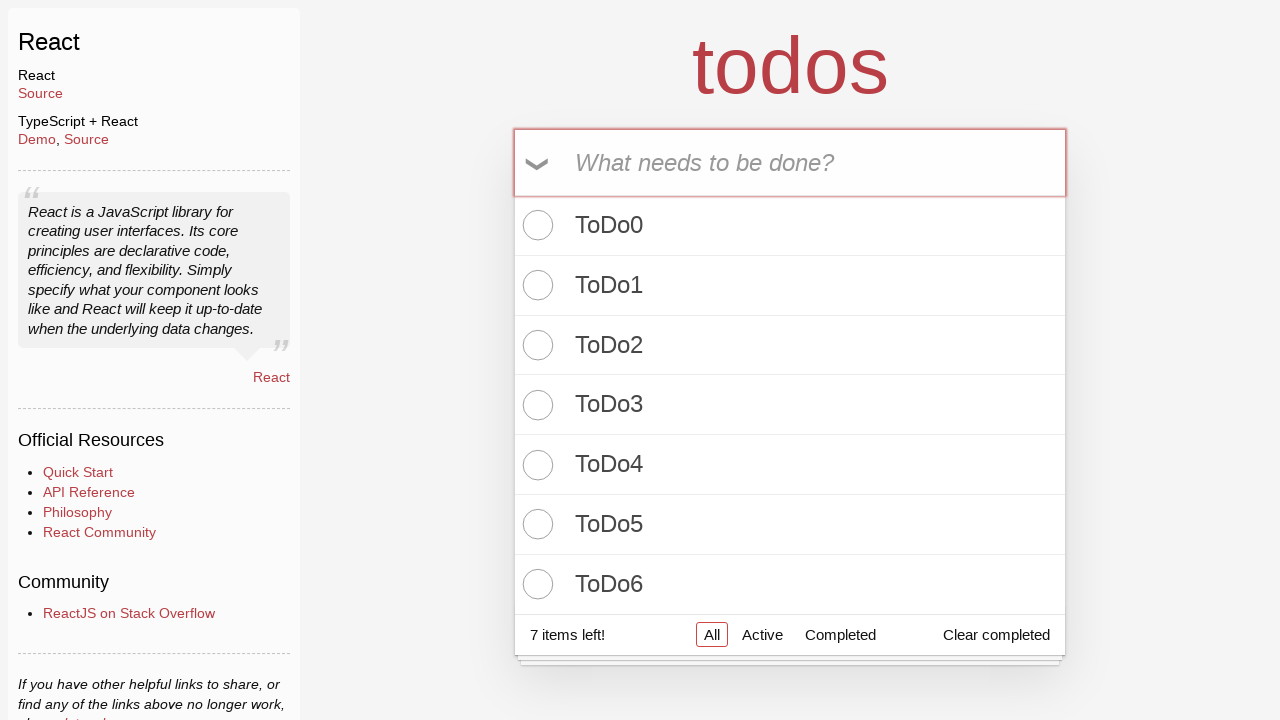

Filled todo input with 'ToDo7' on input.new-todo
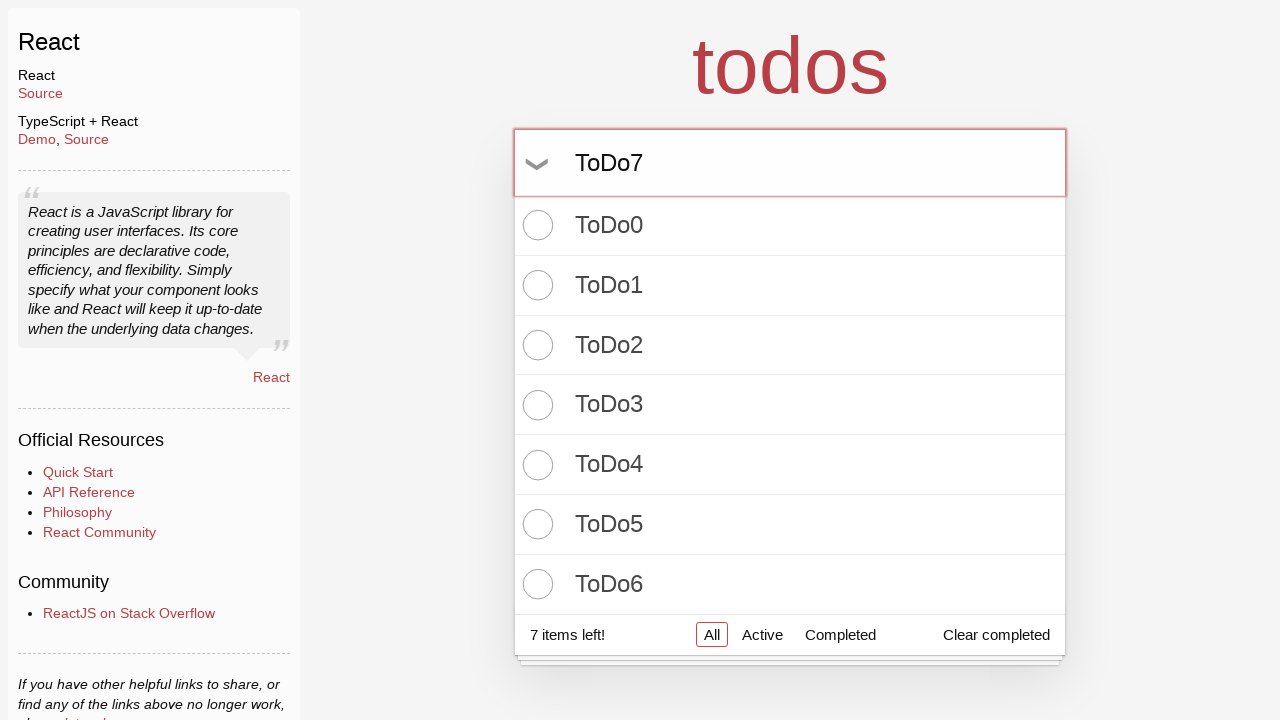

Pressed Enter to create todo item 8/100 on input.new-todo
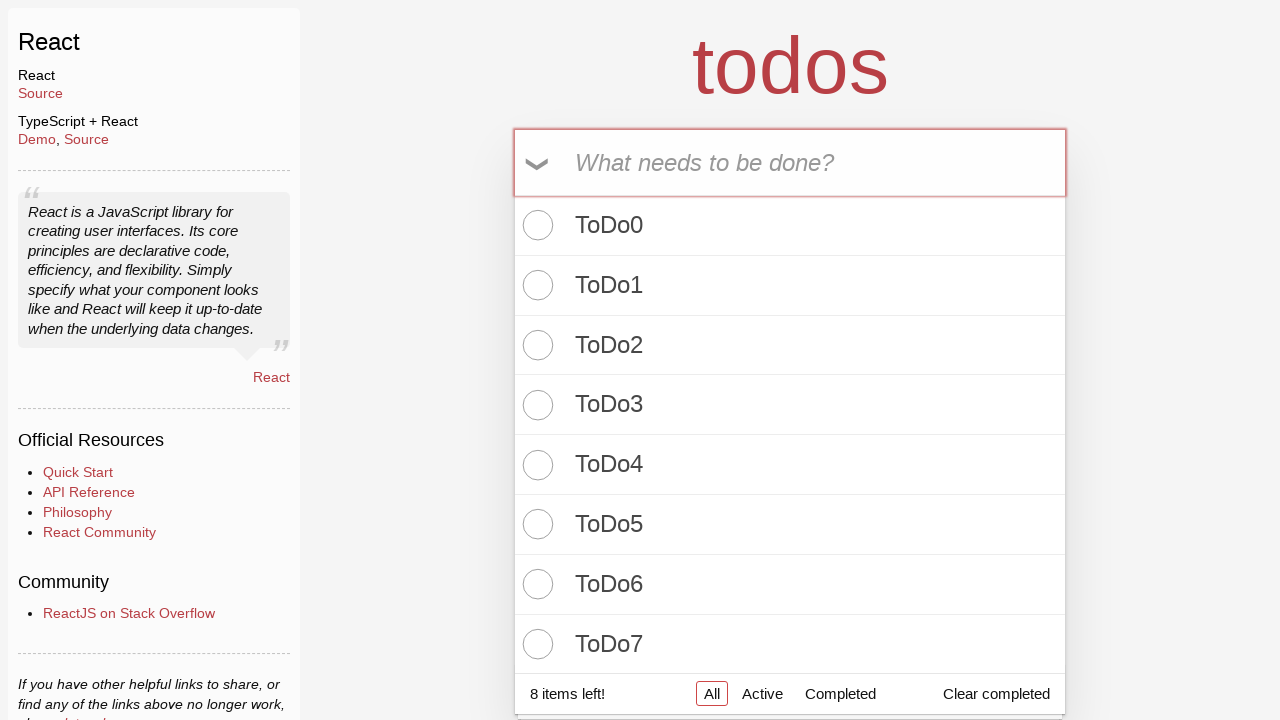

Filled todo input with 'ToDo8' on input.new-todo
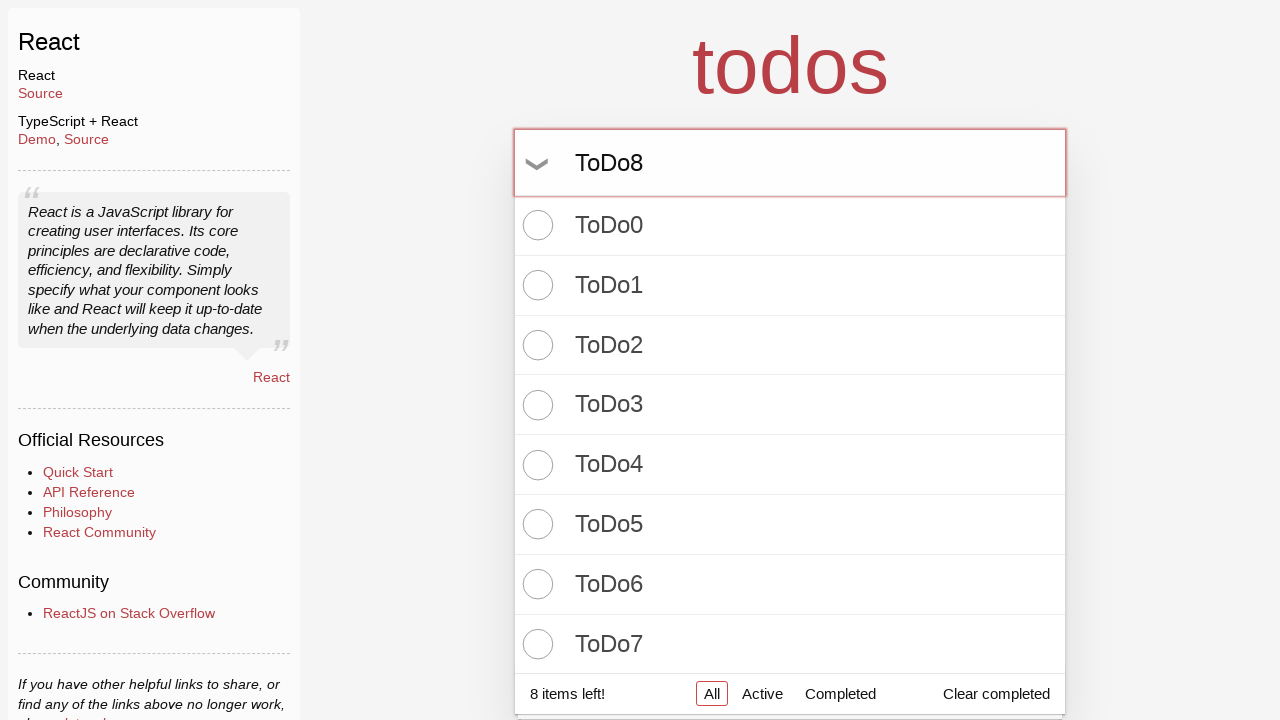

Pressed Enter to create todo item 9/100 on input.new-todo
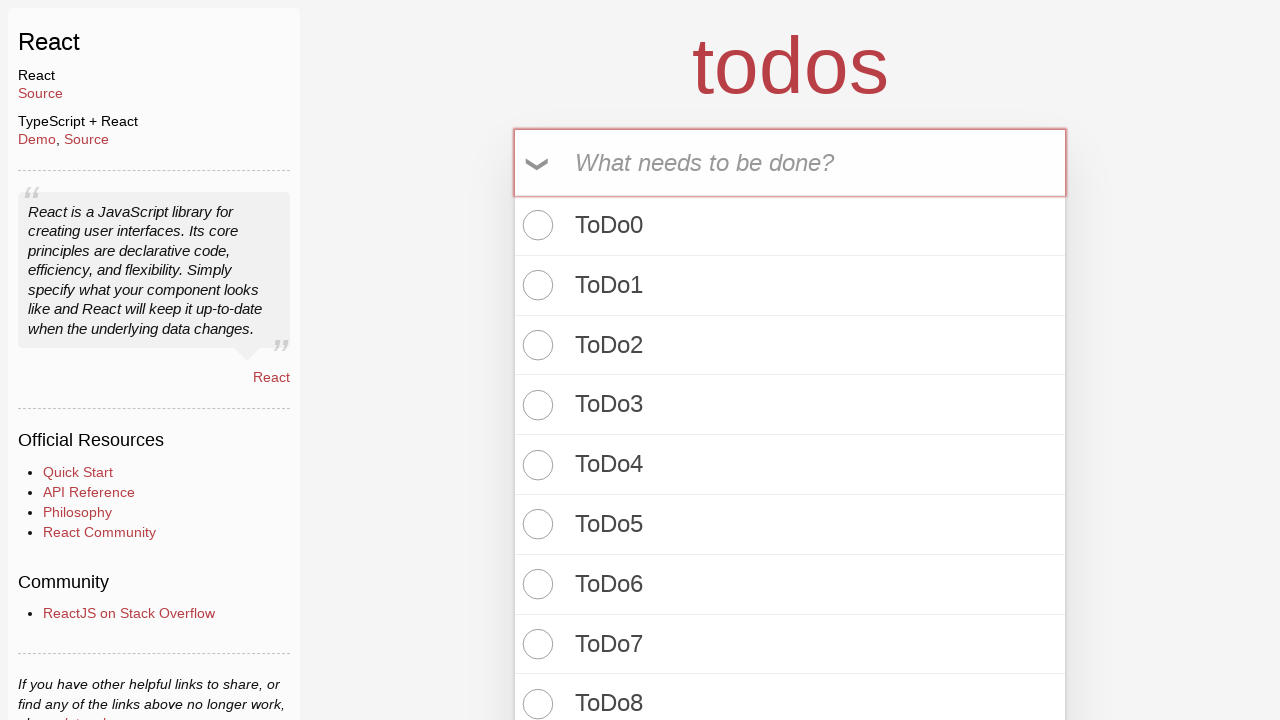

Filled todo input with 'ToDo9' on input.new-todo
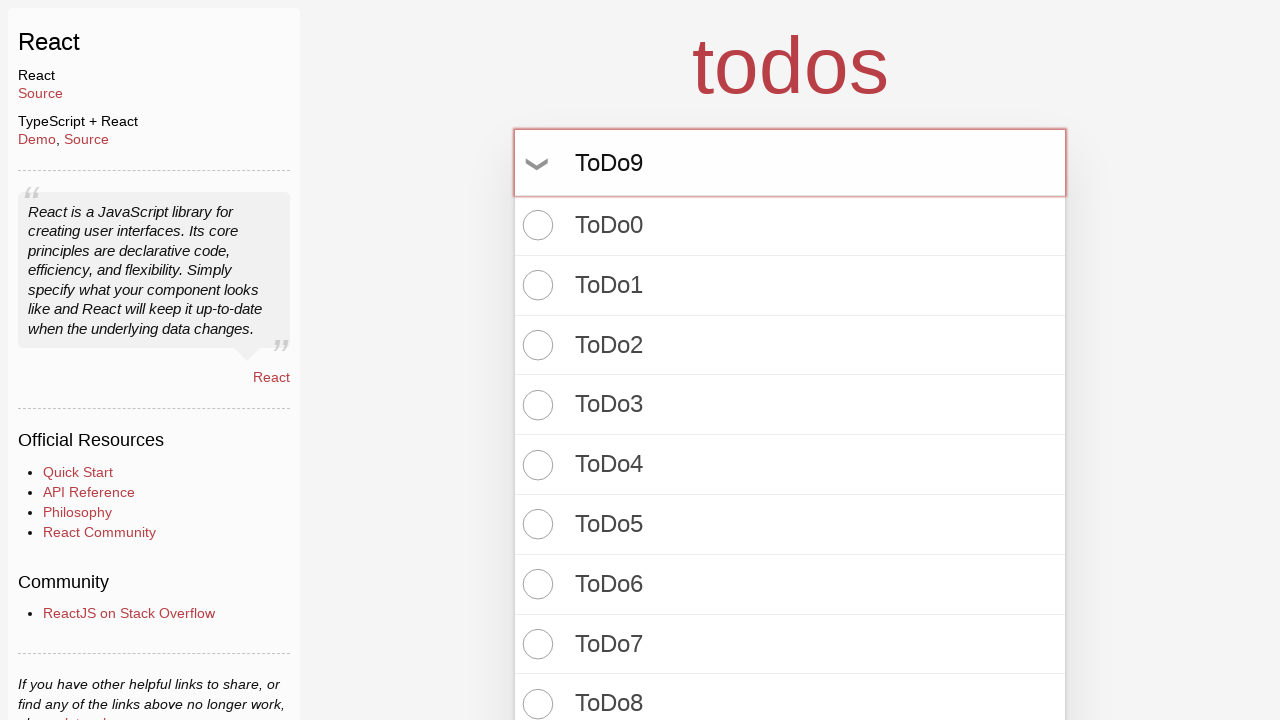

Pressed Enter to create todo item 10/100 on input.new-todo
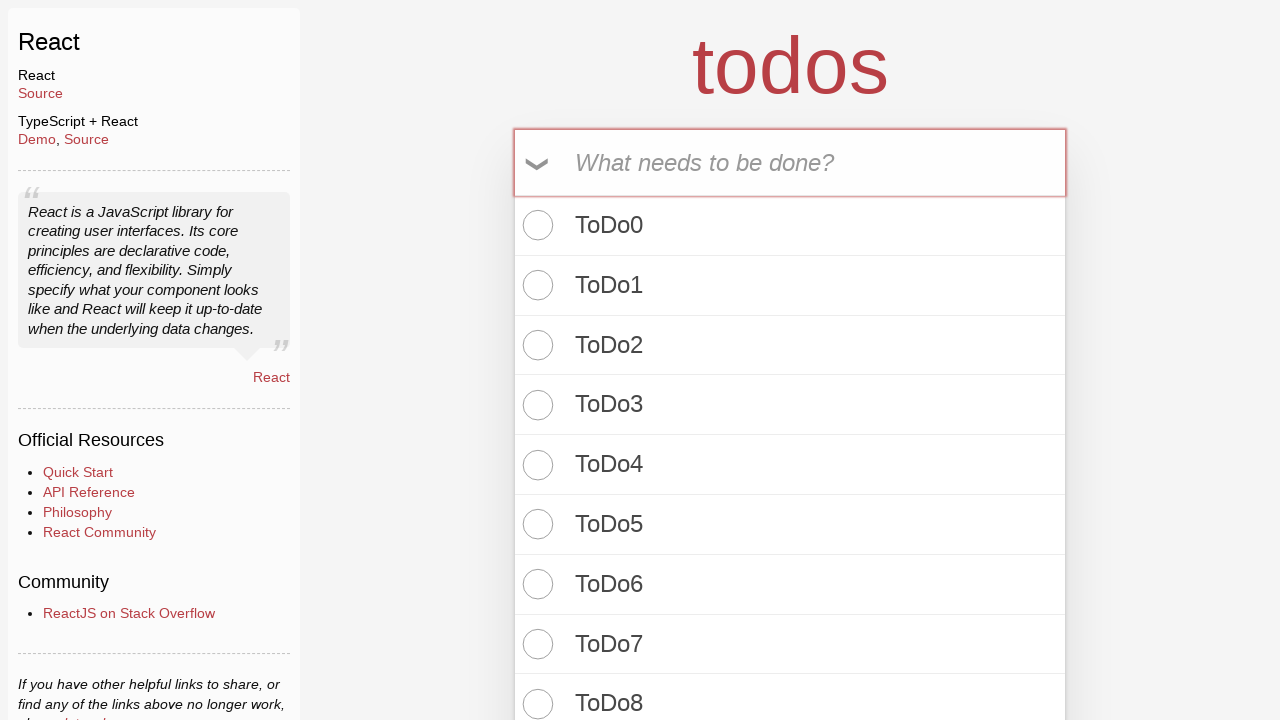

Filled todo input with 'ToDo10' on input.new-todo
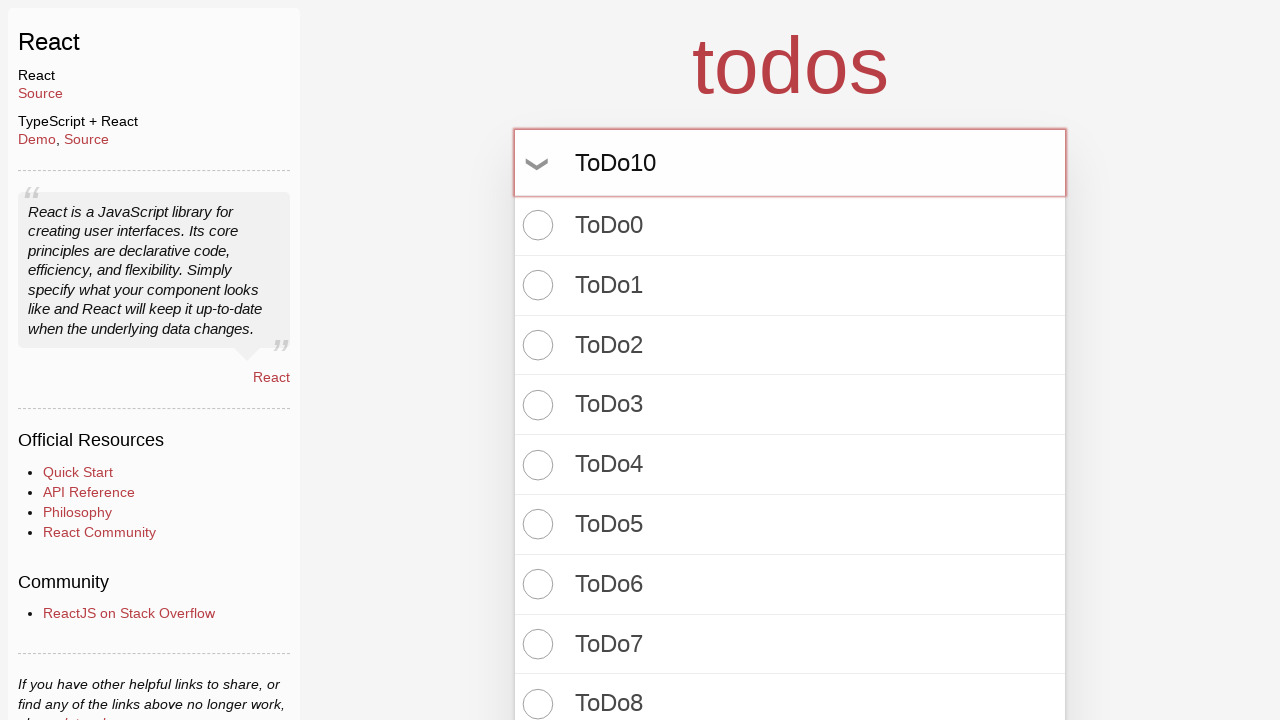

Pressed Enter to create todo item 11/100 on input.new-todo
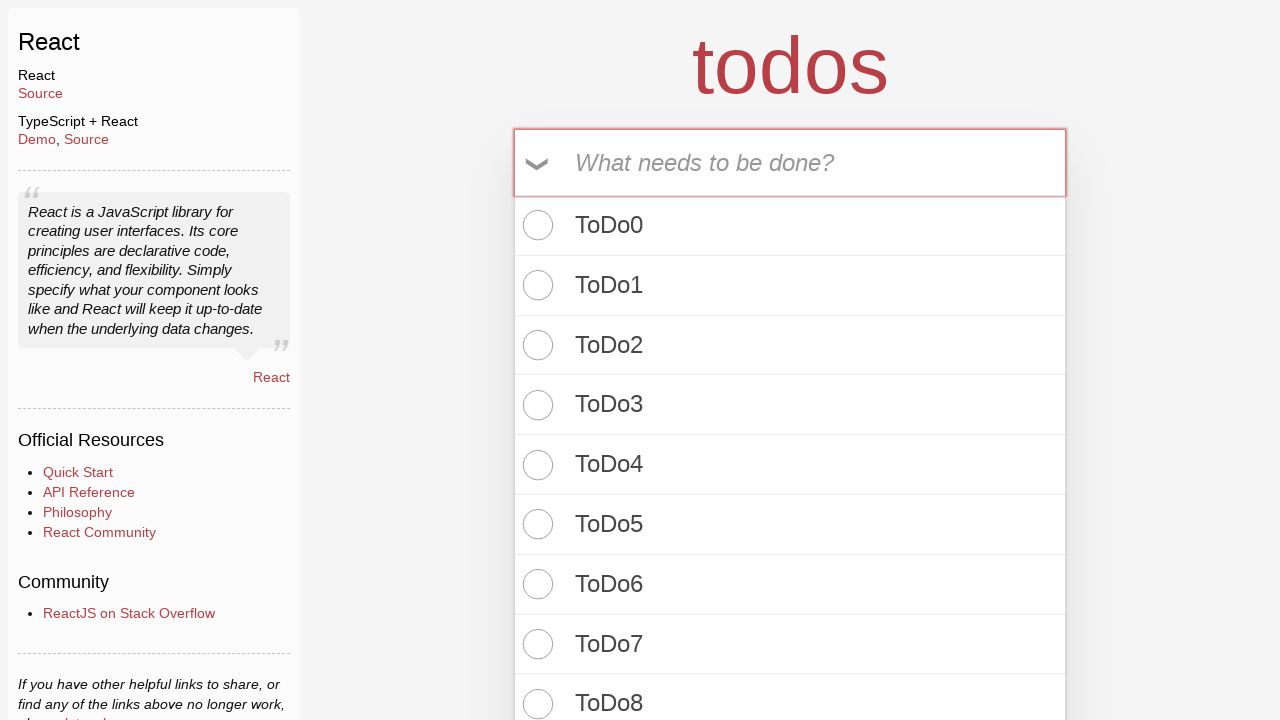

Filled todo input with 'ToDo11' on input.new-todo
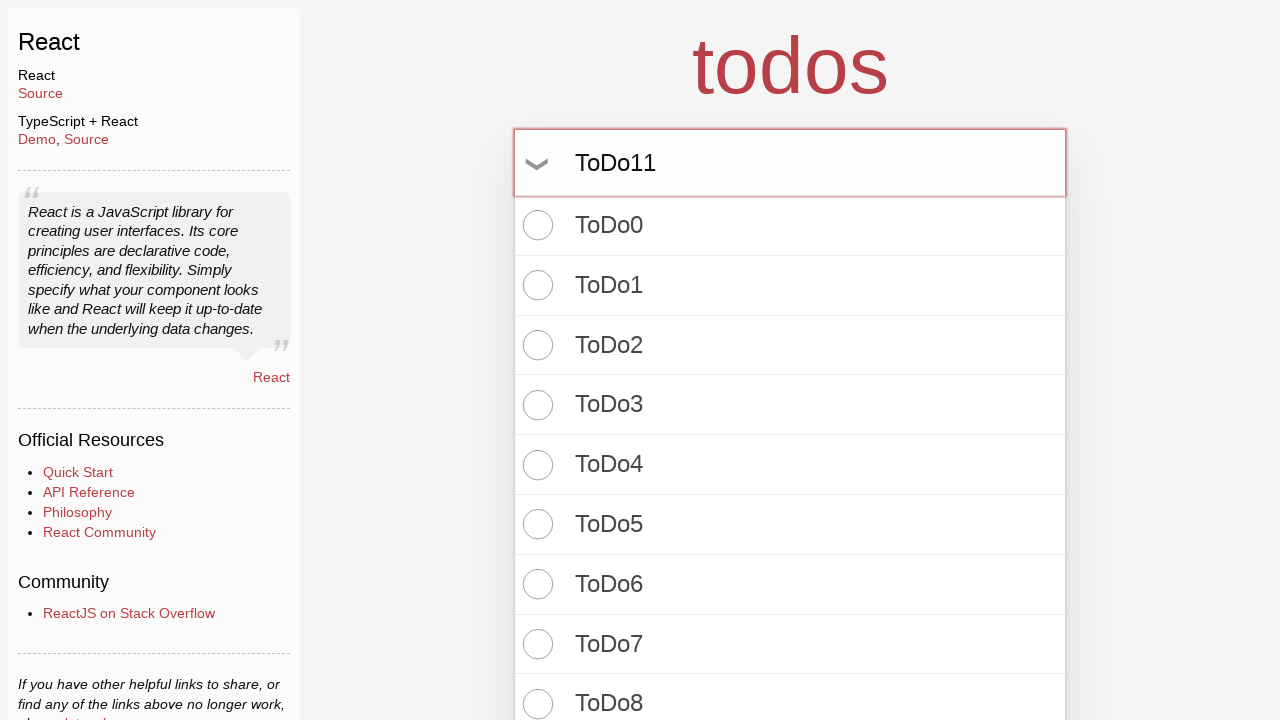

Pressed Enter to create todo item 12/100 on input.new-todo
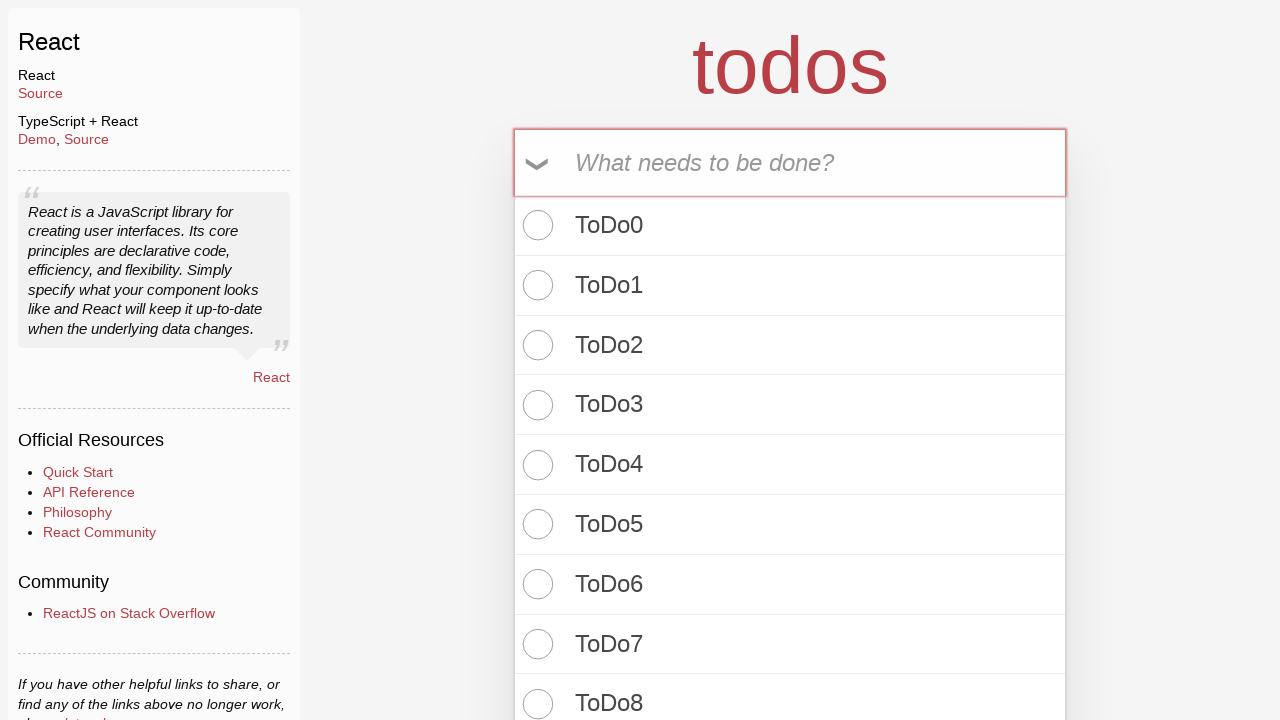

Filled todo input with 'ToDo12' on input.new-todo
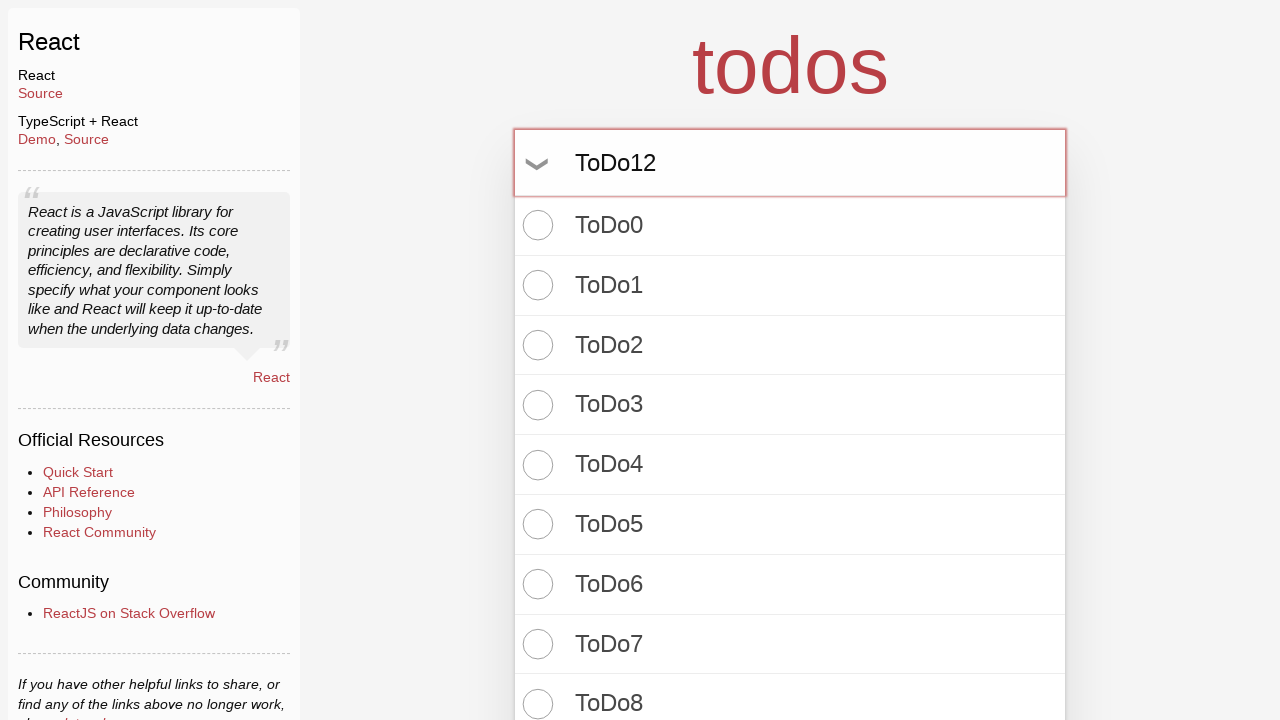

Pressed Enter to create todo item 13/100 on input.new-todo
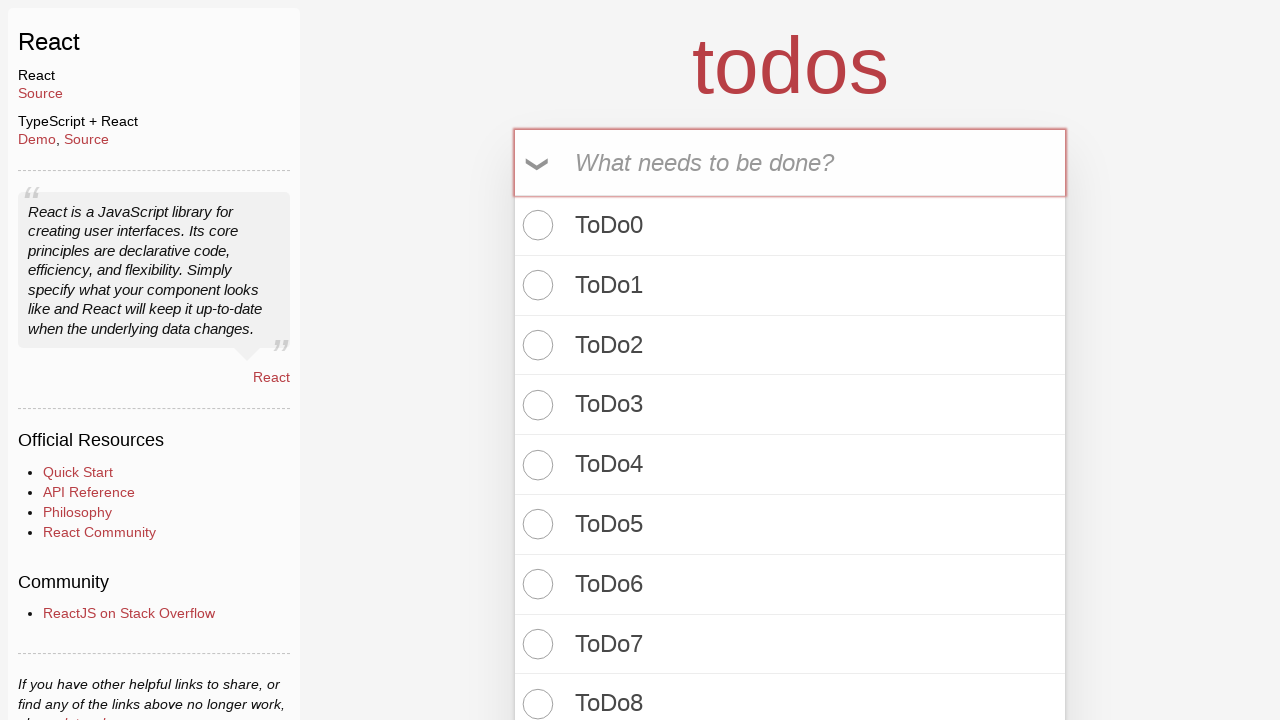

Filled todo input with 'ToDo13' on input.new-todo
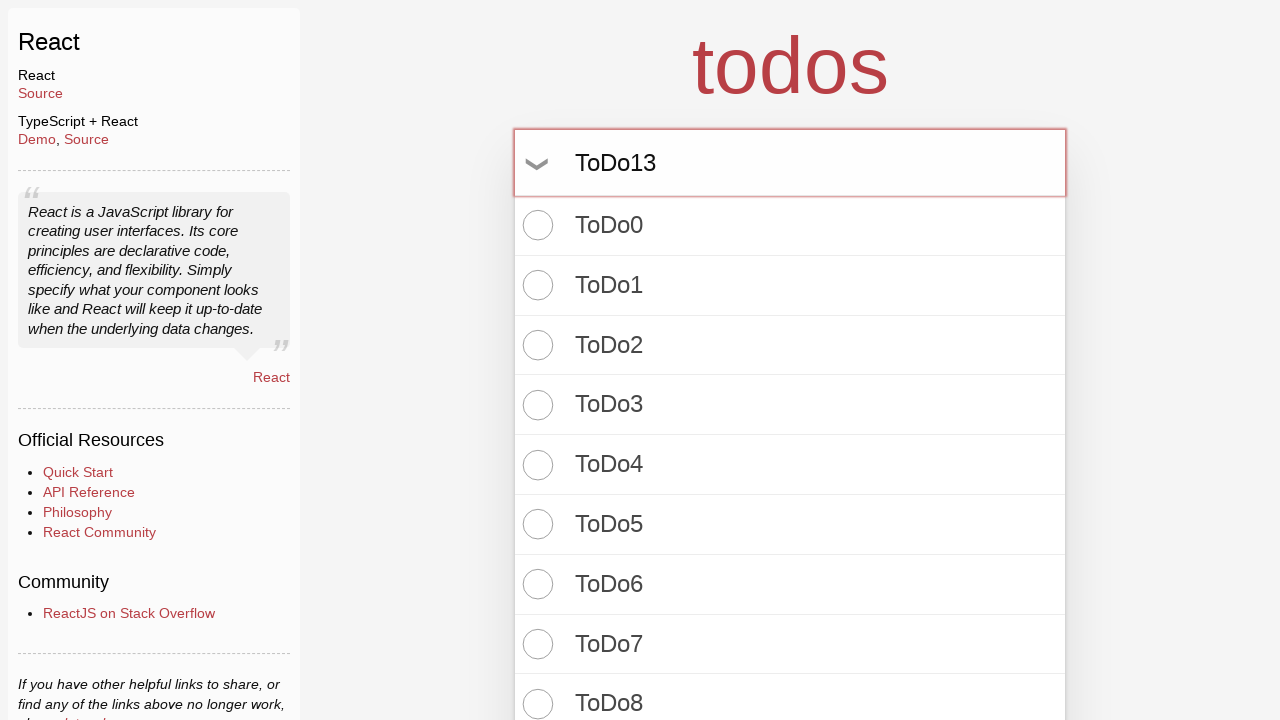

Pressed Enter to create todo item 14/100 on input.new-todo
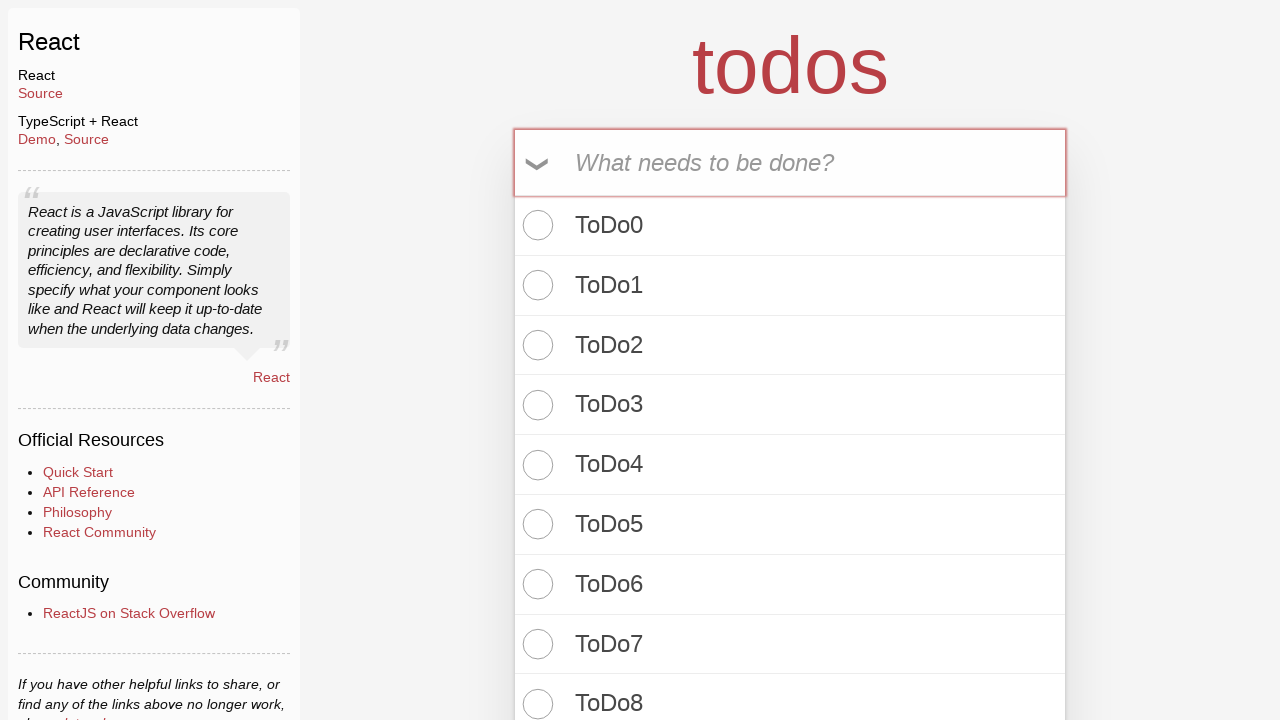

Filled todo input with 'ToDo14' on input.new-todo
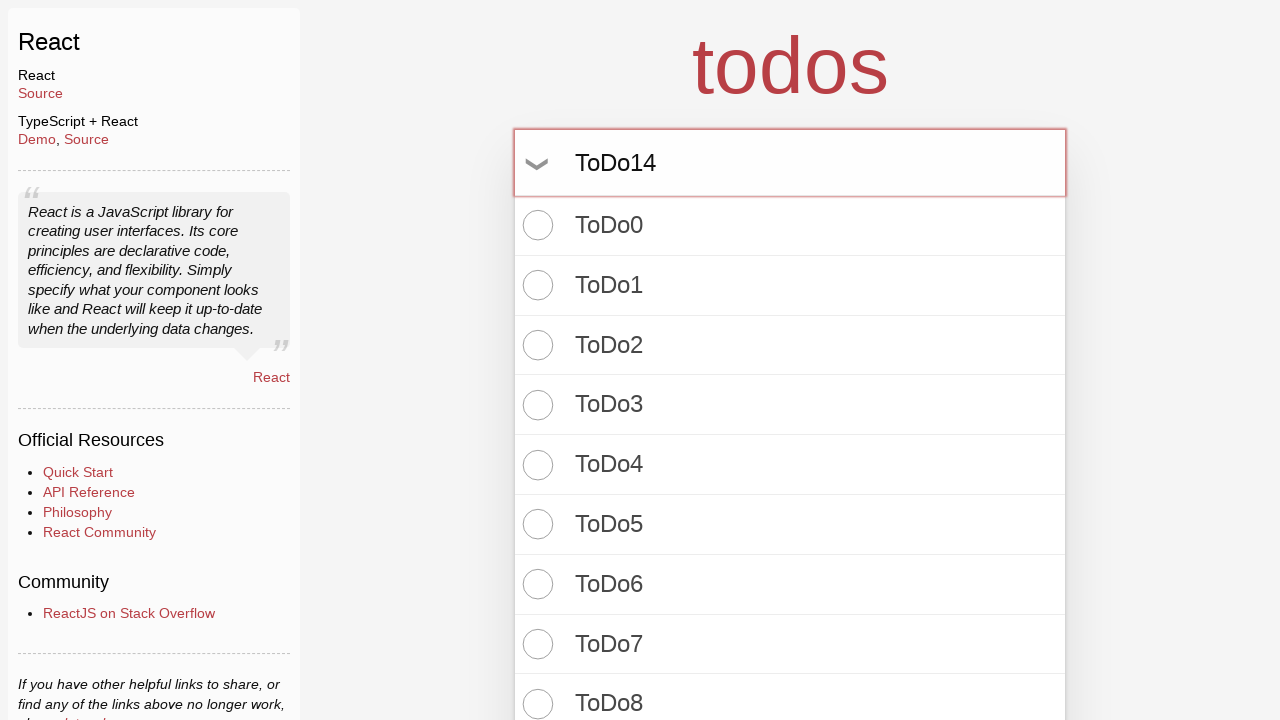

Pressed Enter to create todo item 15/100 on input.new-todo
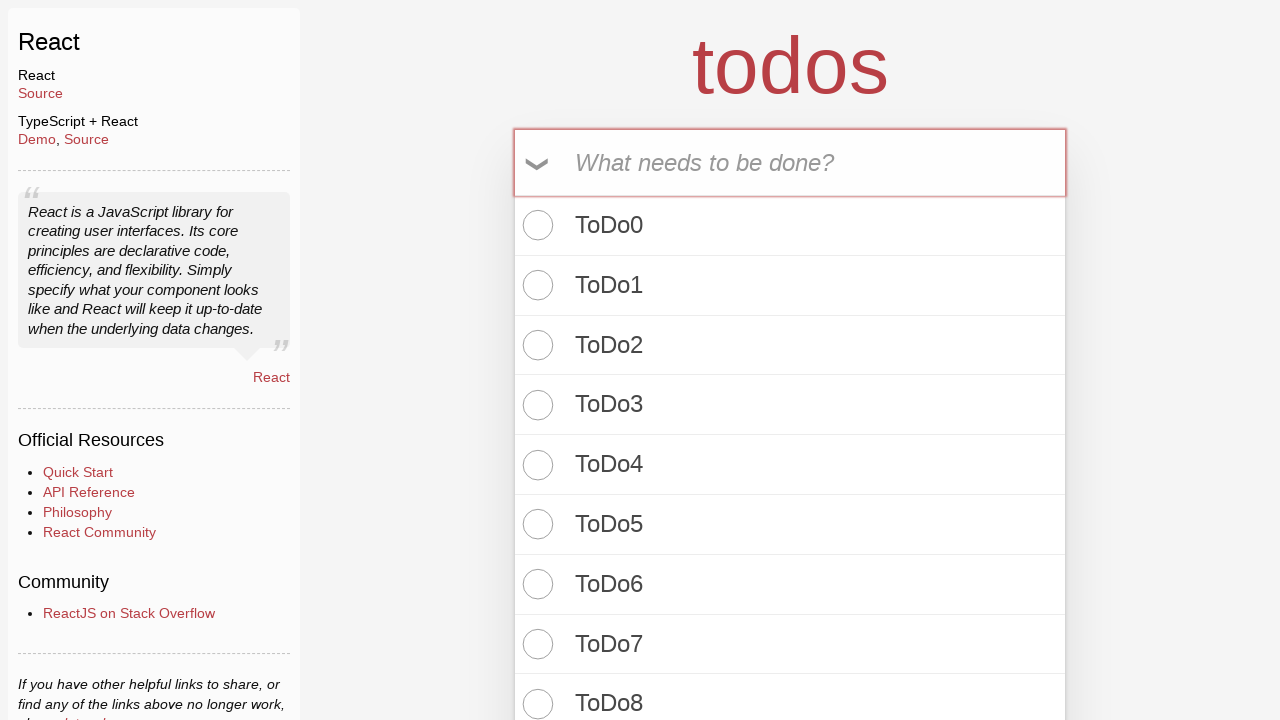

Filled todo input with 'ToDo15' on input.new-todo
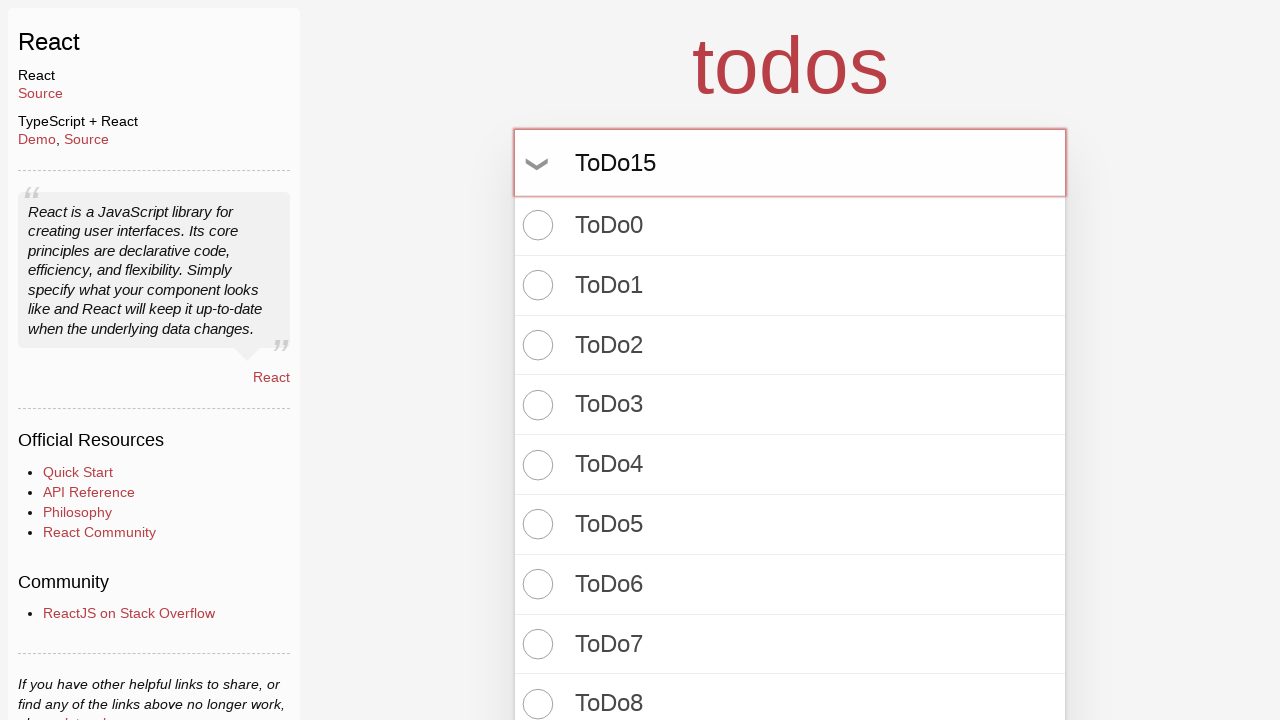

Pressed Enter to create todo item 16/100 on input.new-todo
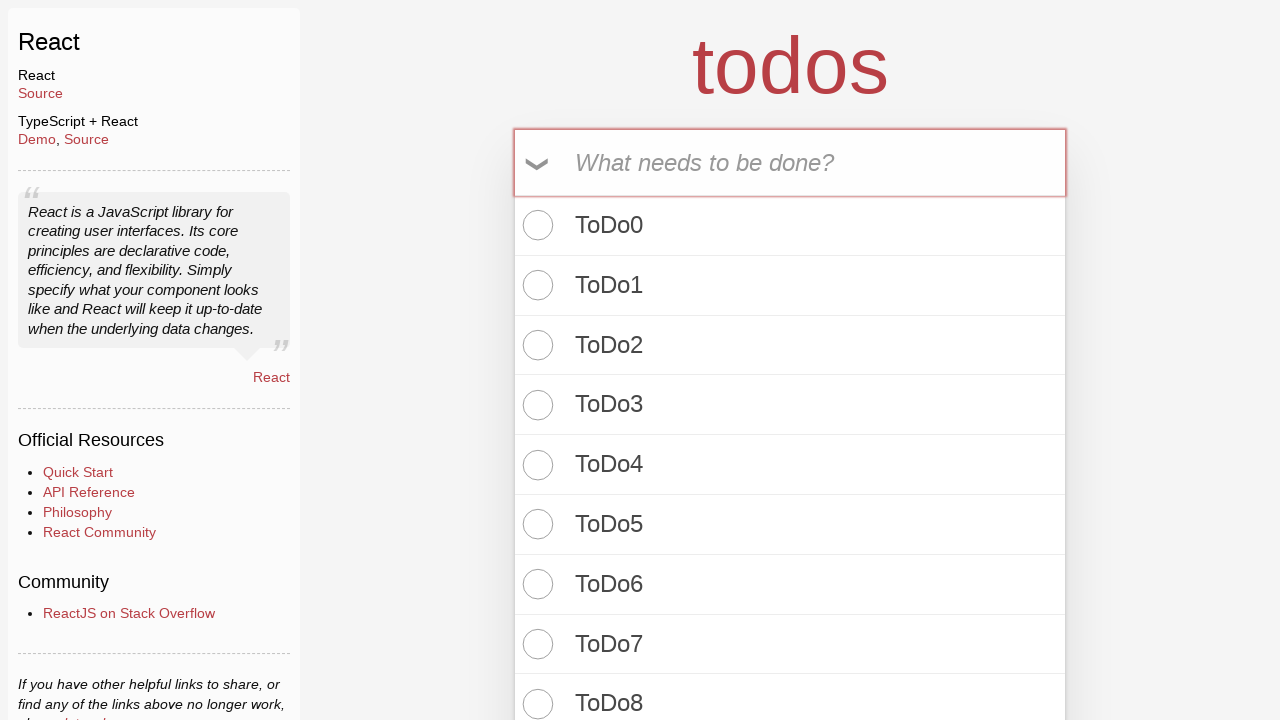

Filled todo input with 'ToDo16' on input.new-todo
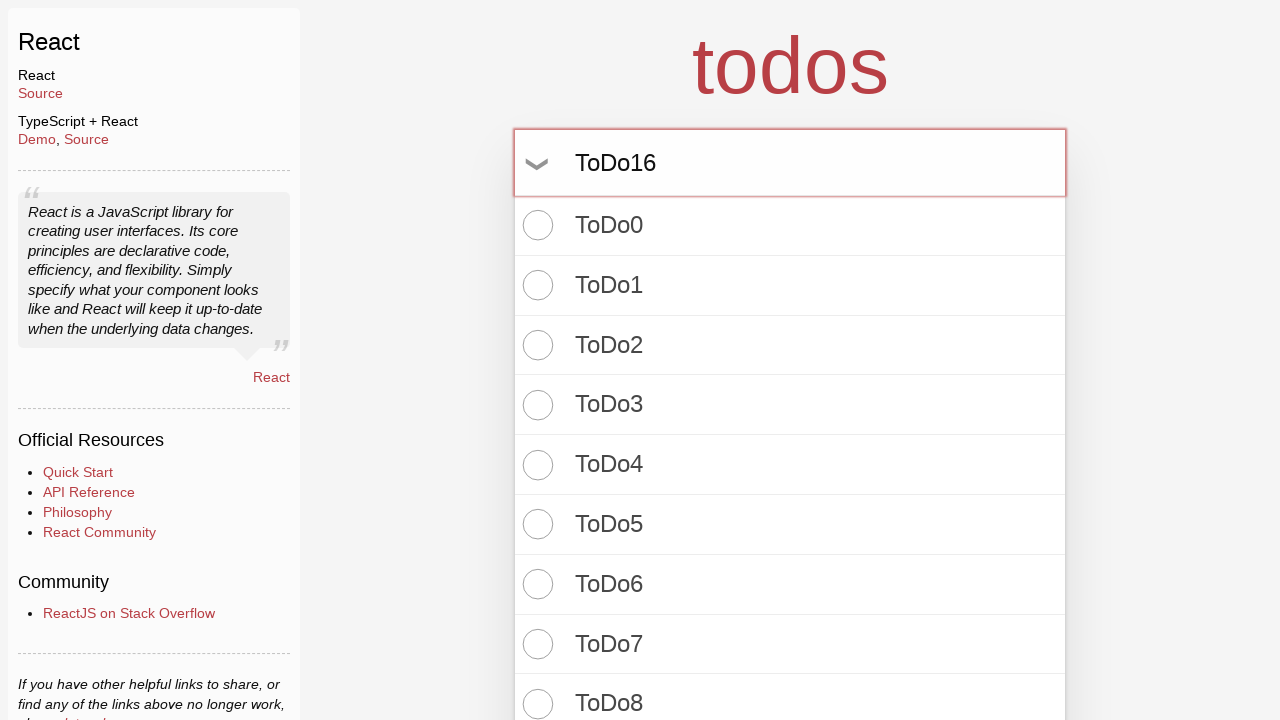

Pressed Enter to create todo item 17/100 on input.new-todo
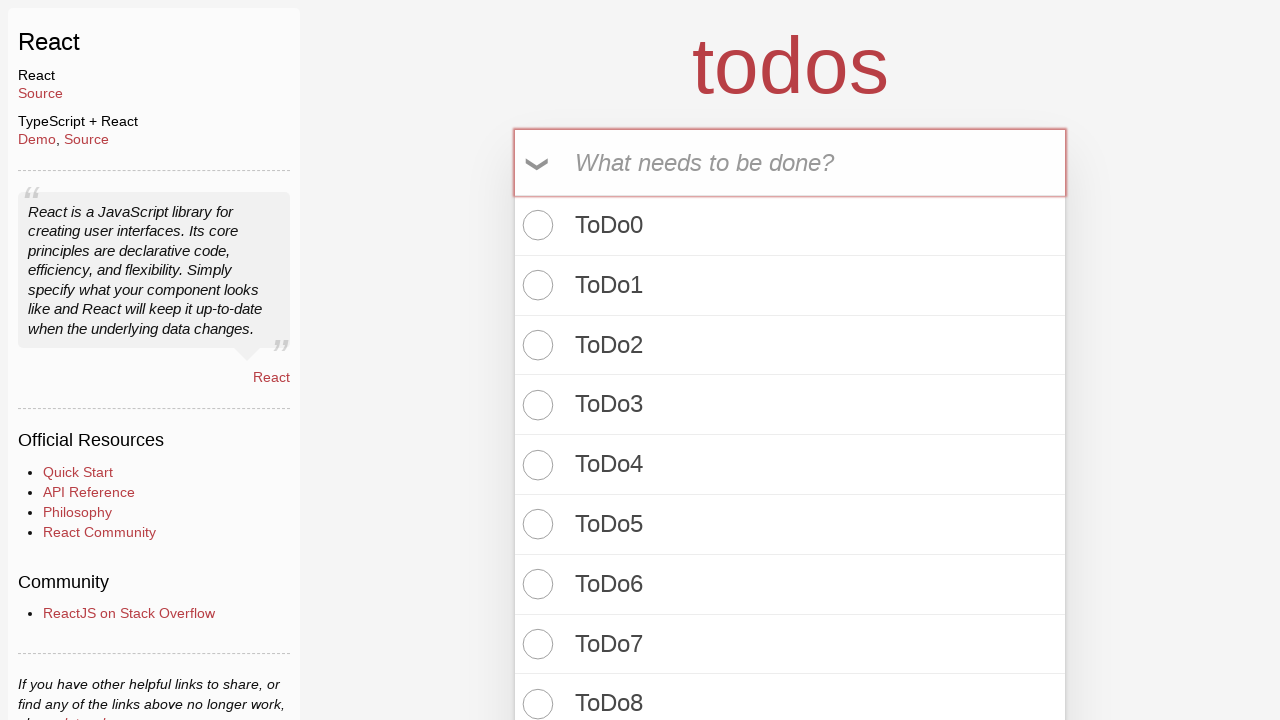

Filled todo input with 'ToDo17' on input.new-todo
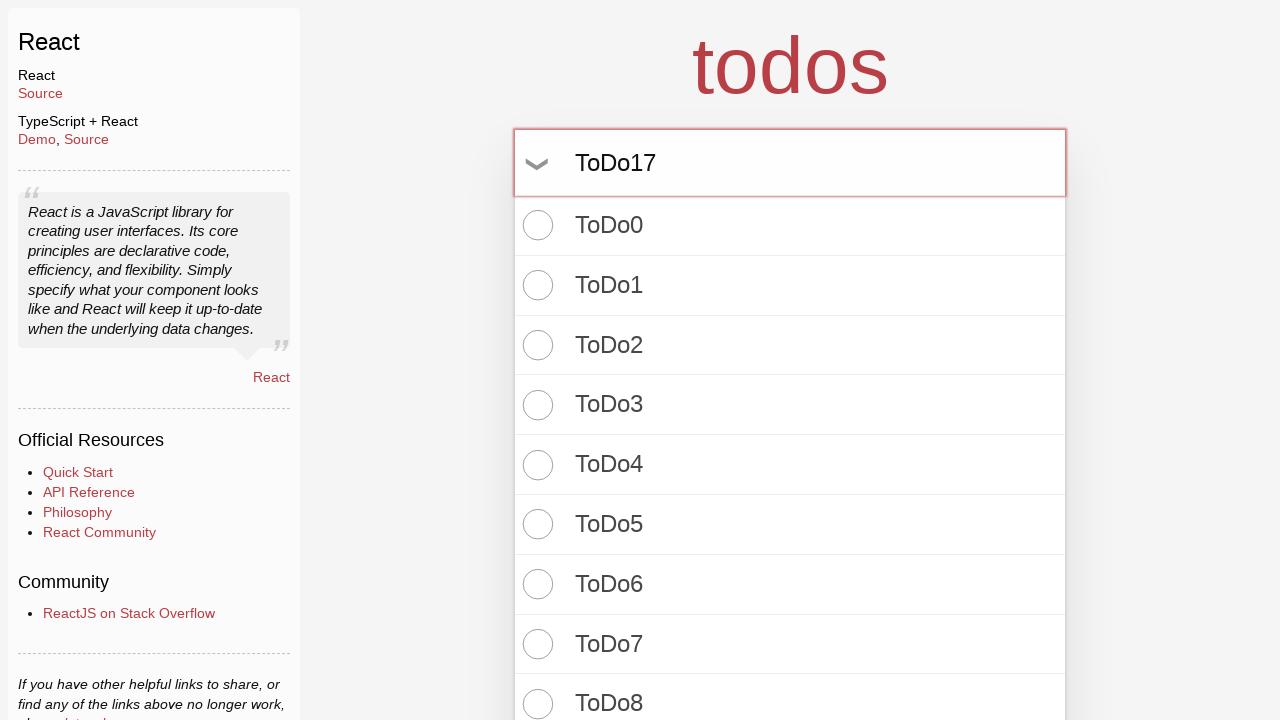

Pressed Enter to create todo item 18/100 on input.new-todo
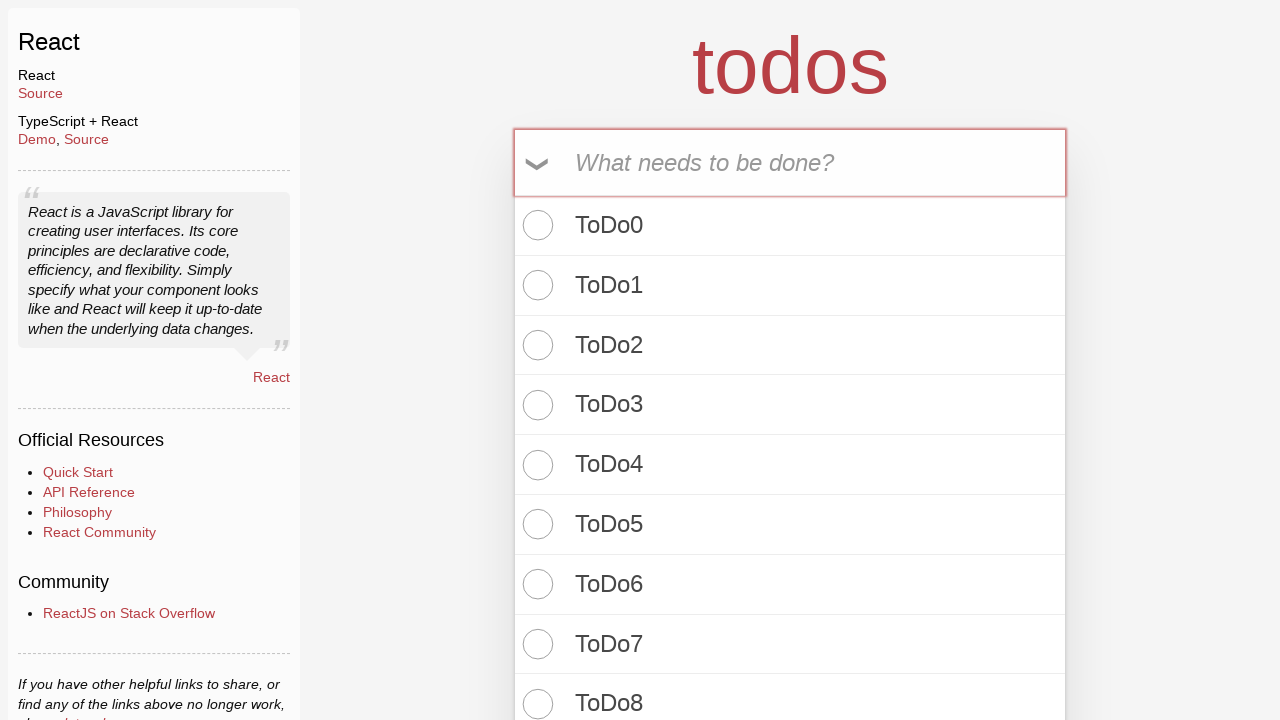

Filled todo input with 'ToDo18' on input.new-todo
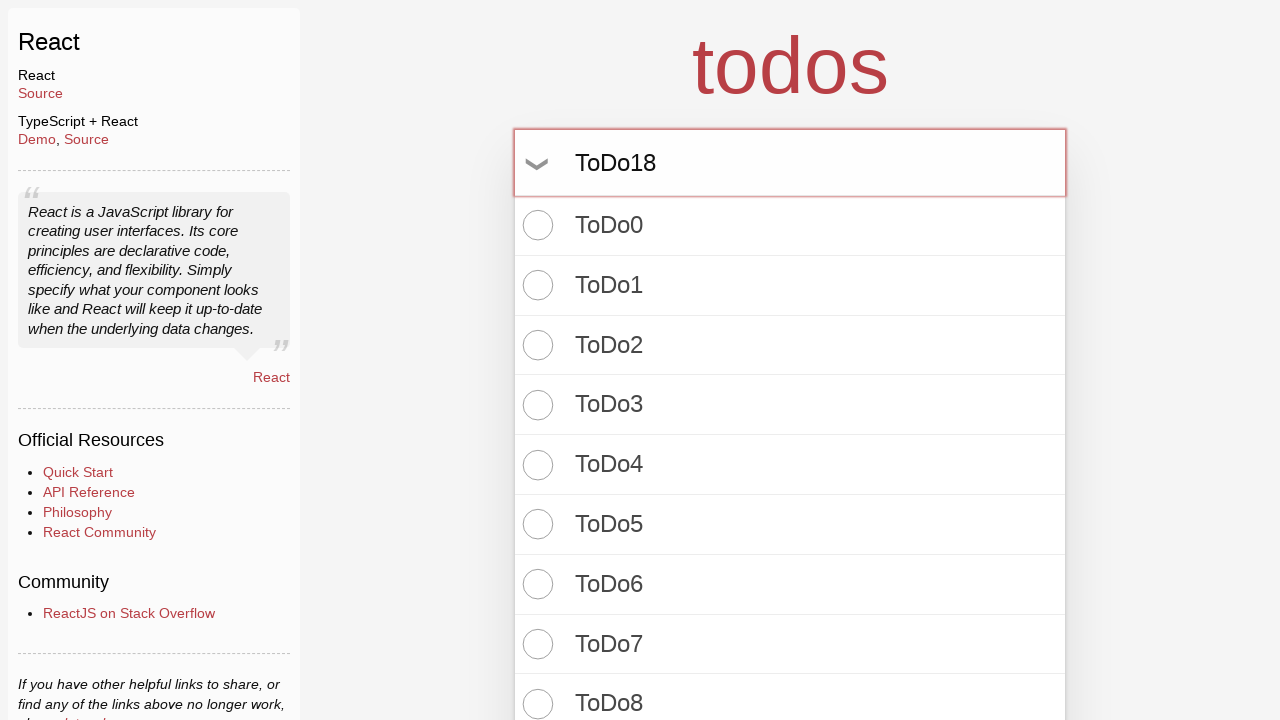

Pressed Enter to create todo item 19/100 on input.new-todo
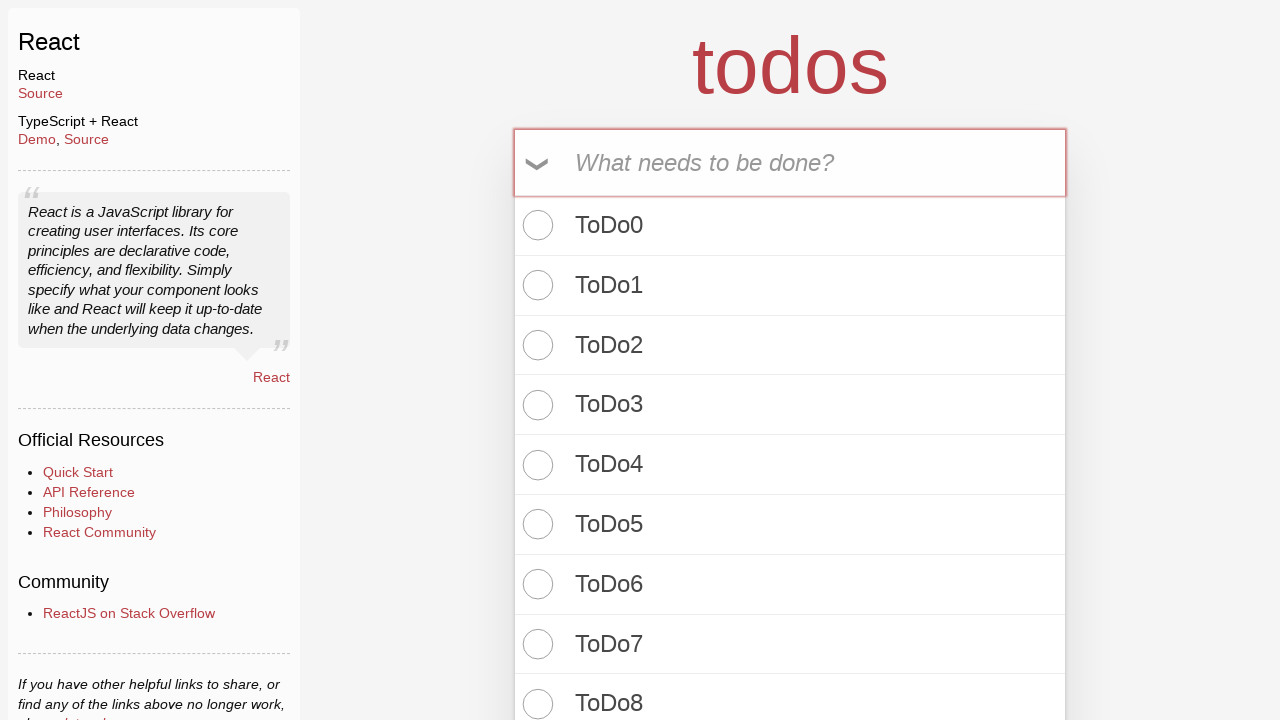

Filled todo input with 'ToDo19' on input.new-todo
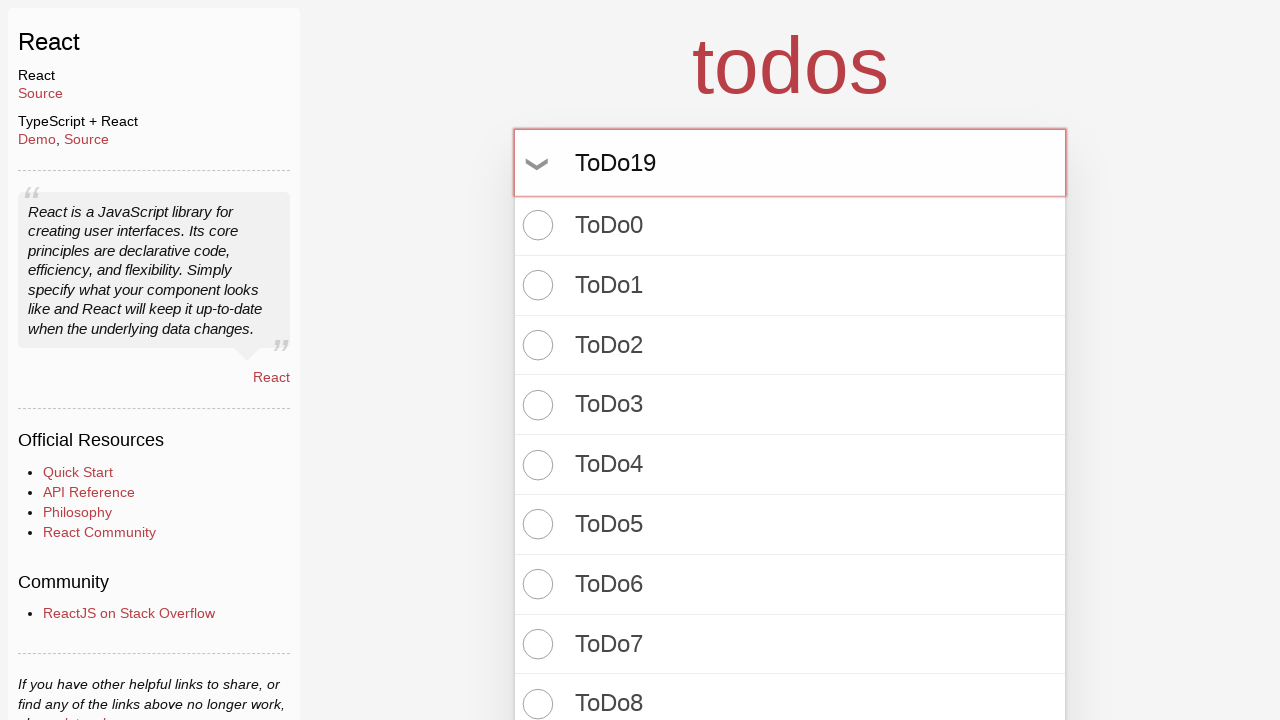

Pressed Enter to create todo item 20/100 on input.new-todo
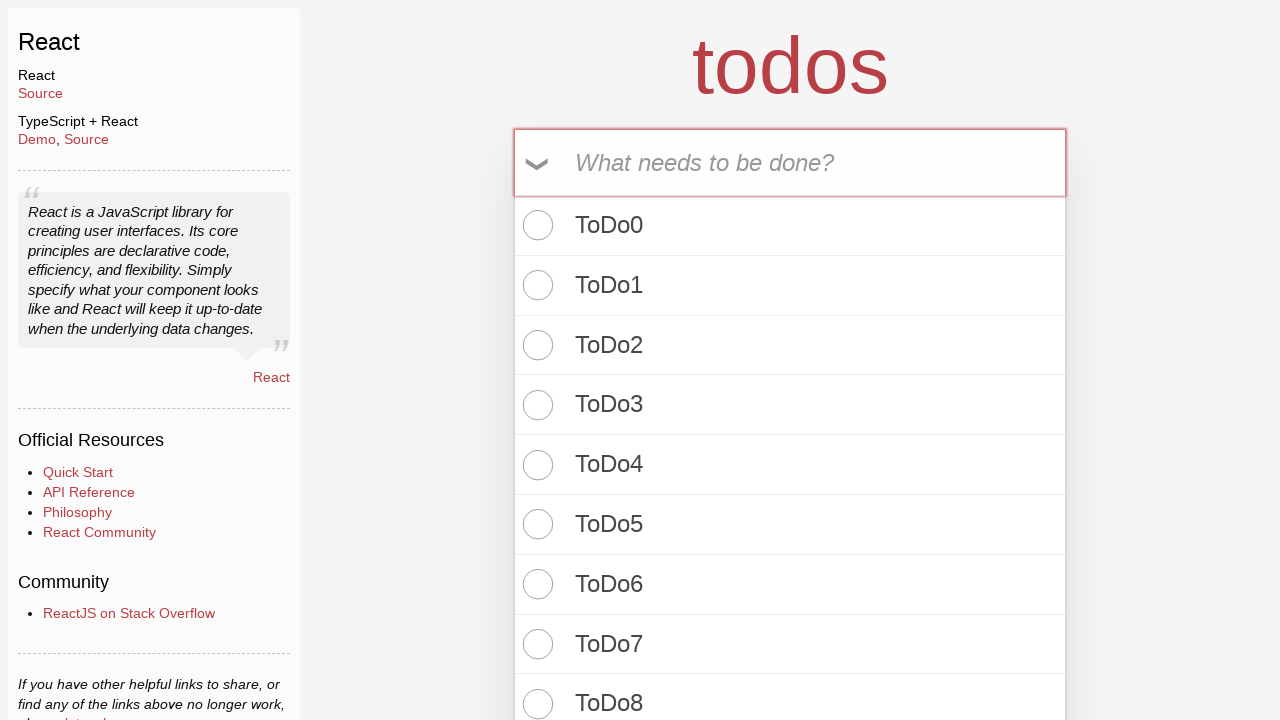

Filled todo input with 'ToDo20' on input.new-todo
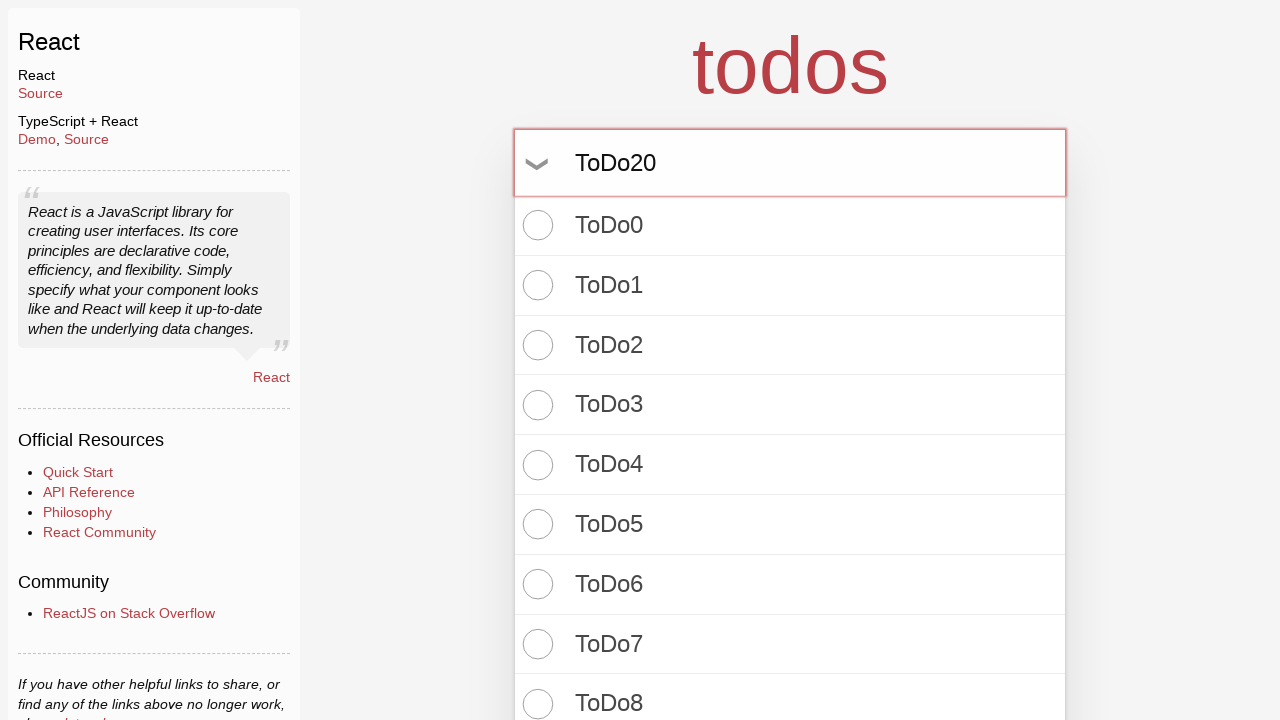

Pressed Enter to create todo item 21/100 on input.new-todo
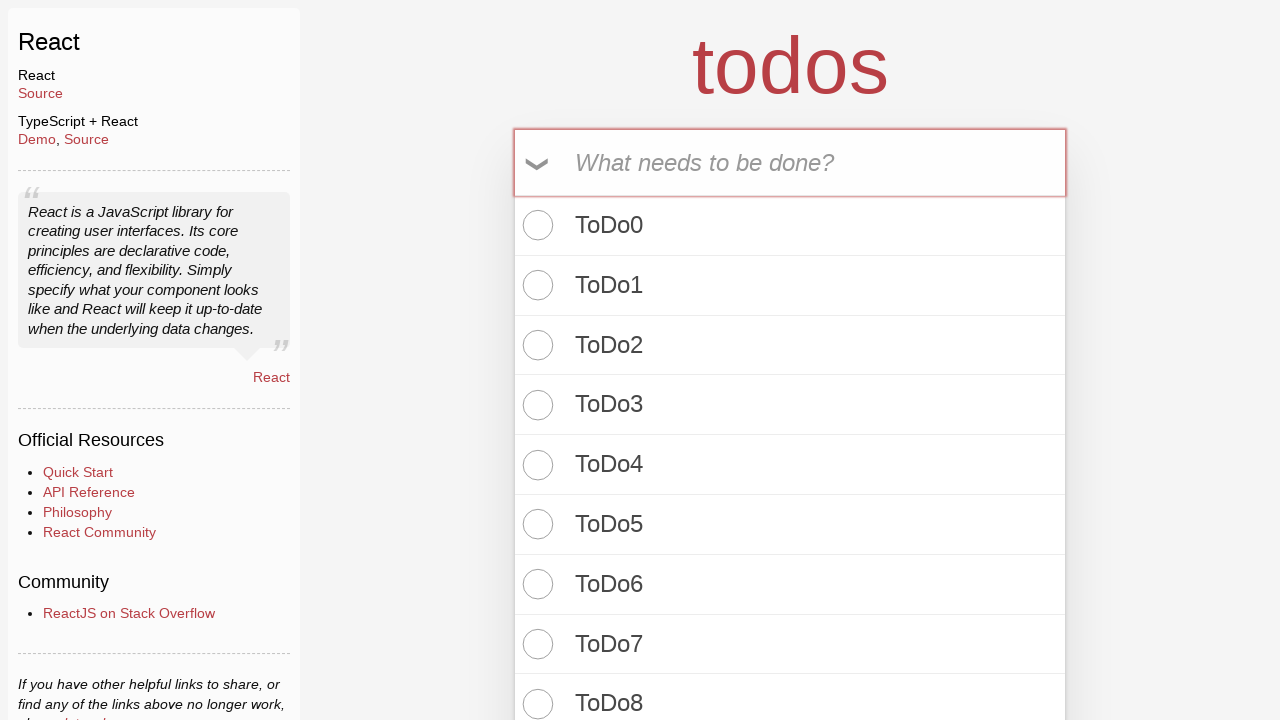

Filled todo input with 'ToDo21' on input.new-todo
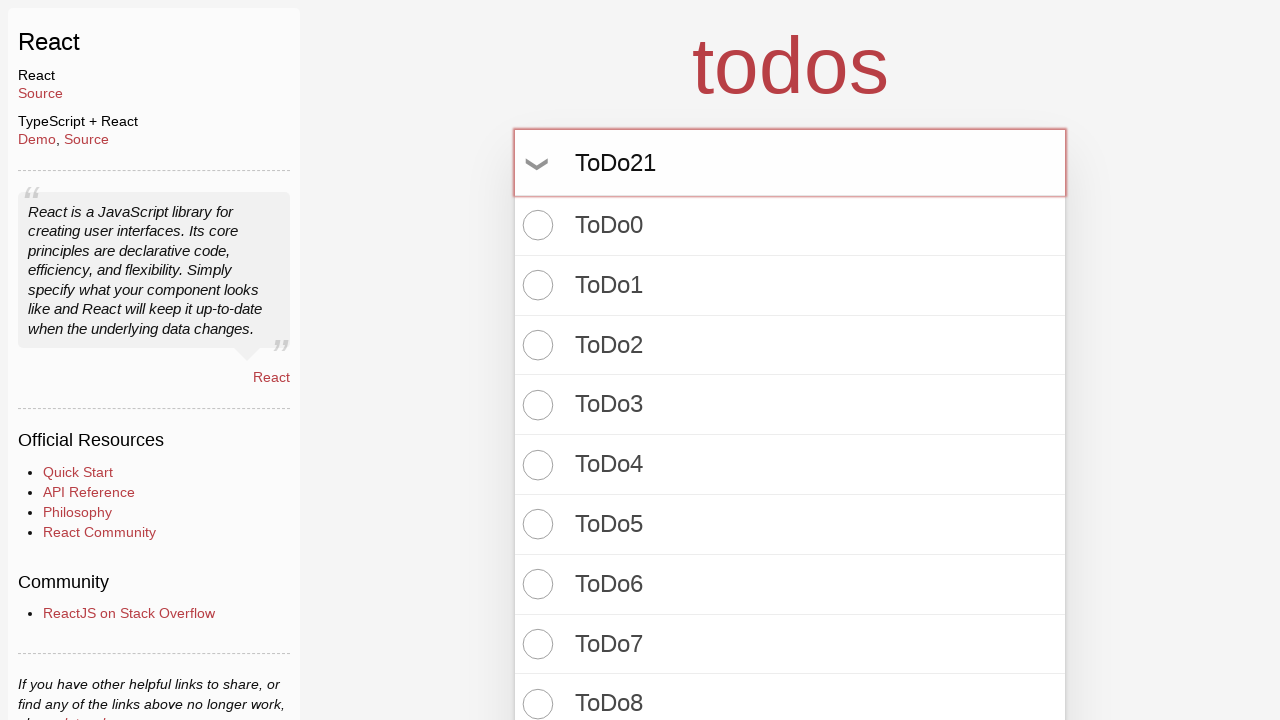

Pressed Enter to create todo item 22/100 on input.new-todo
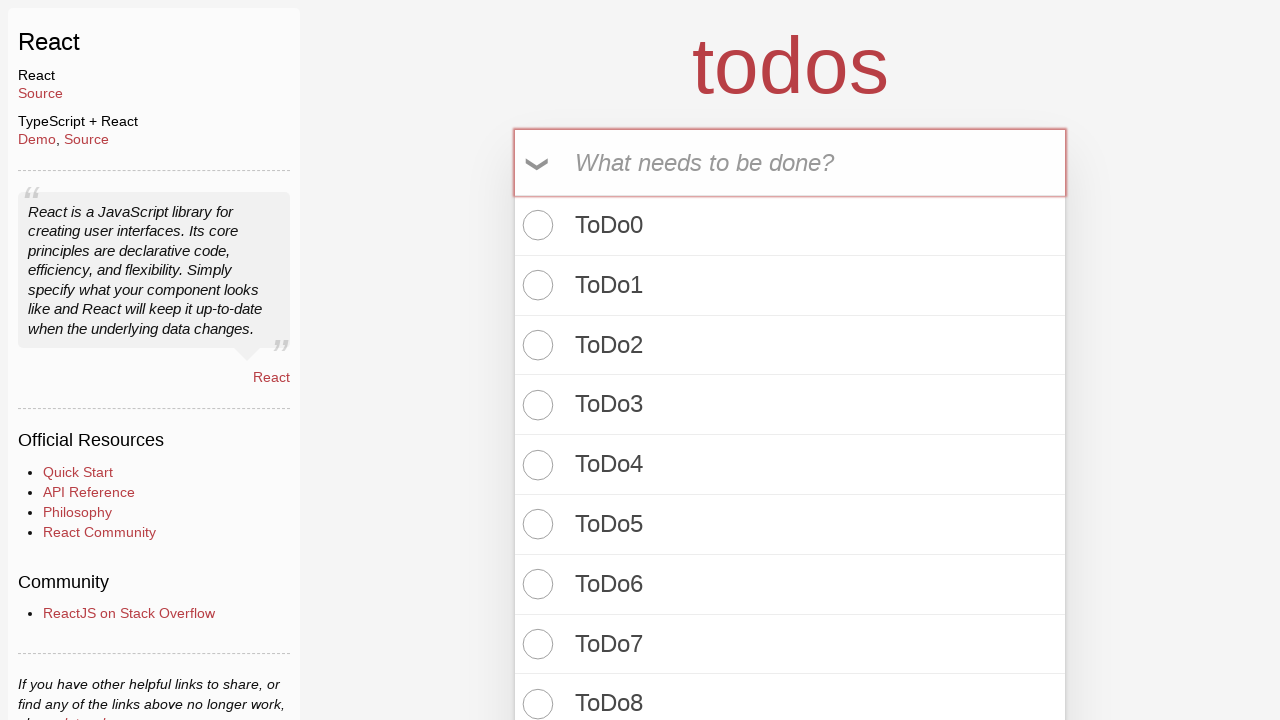

Filled todo input with 'ToDo22' on input.new-todo
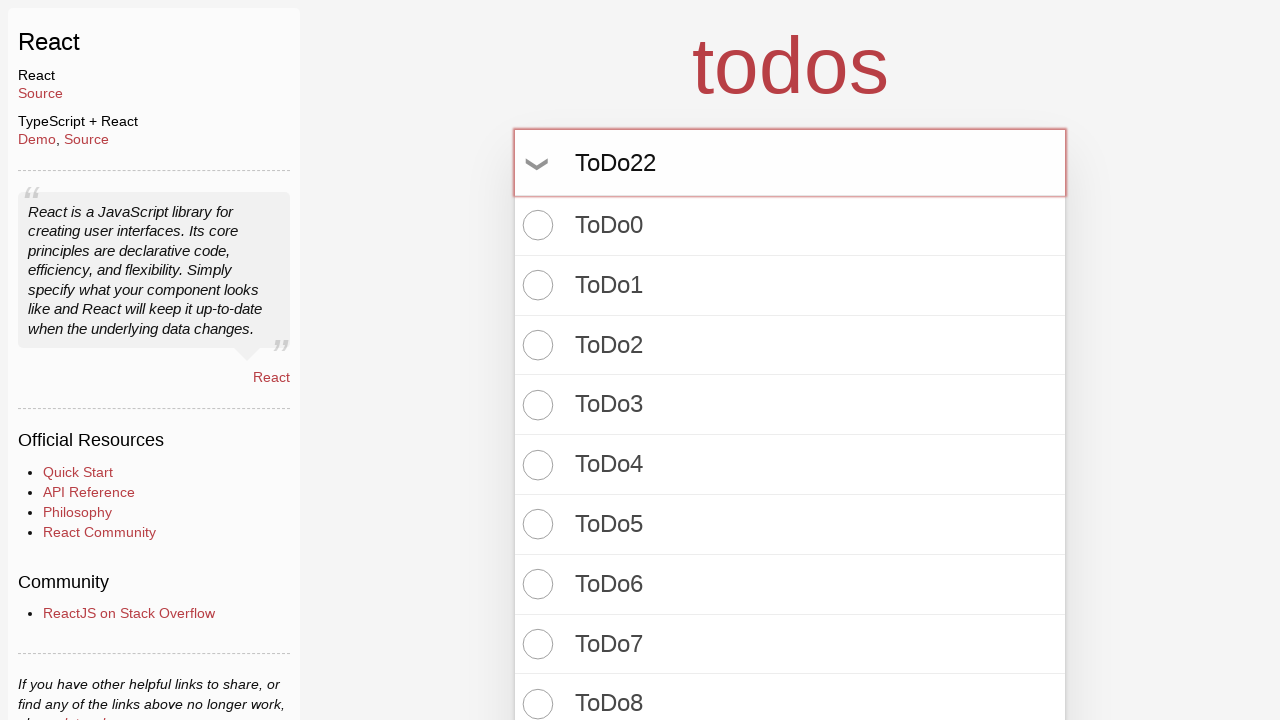

Pressed Enter to create todo item 23/100 on input.new-todo
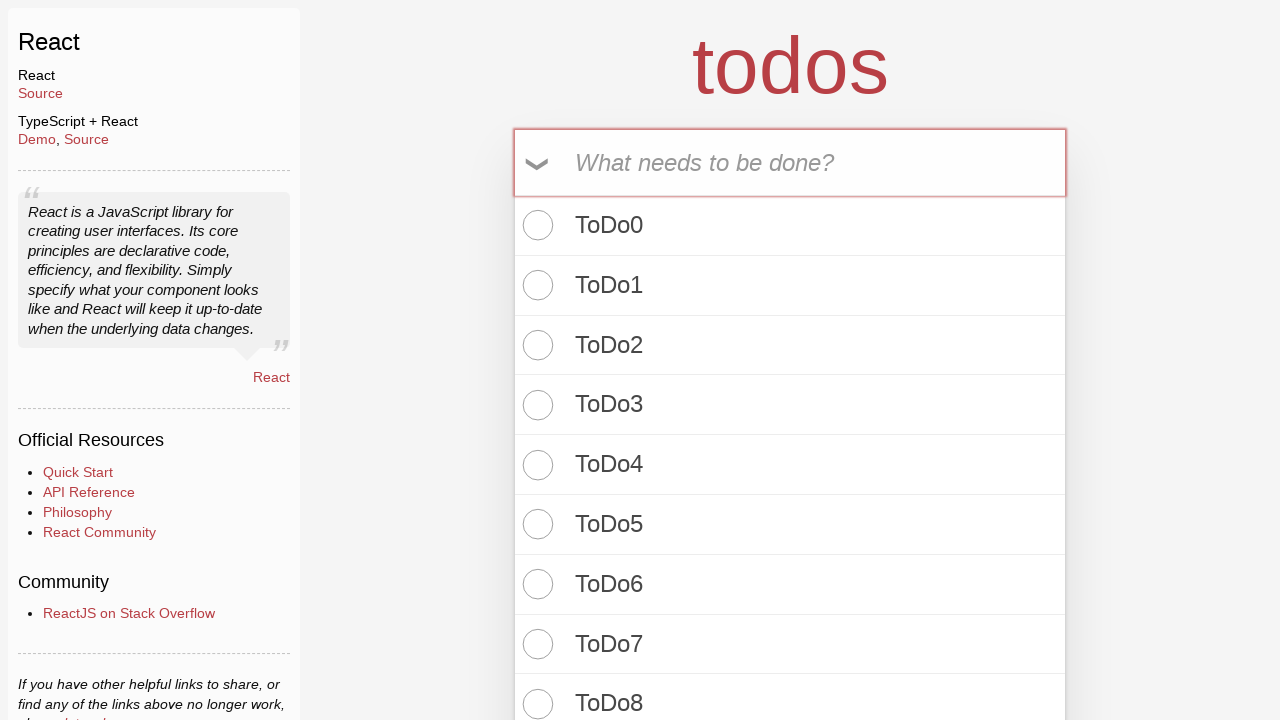

Filled todo input with 'ToDo23' on input.new-todo
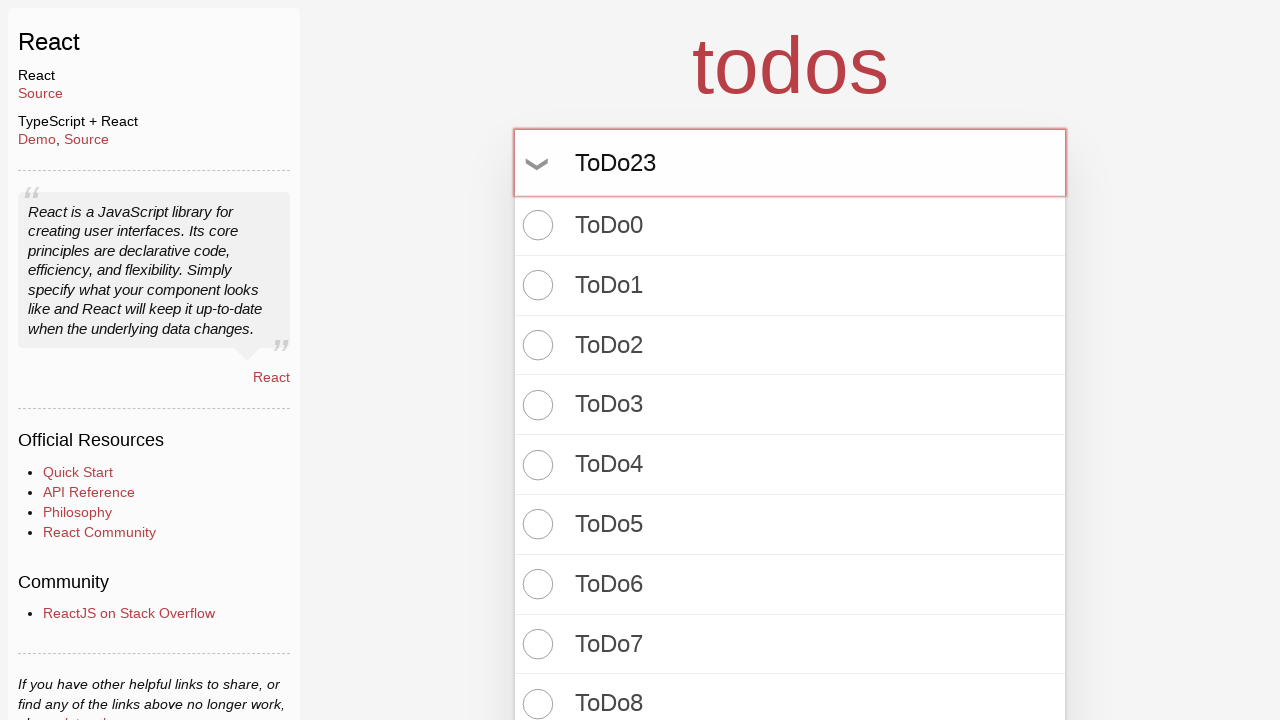

Pressed Enter to create todo item 24/100 on input.new-todo
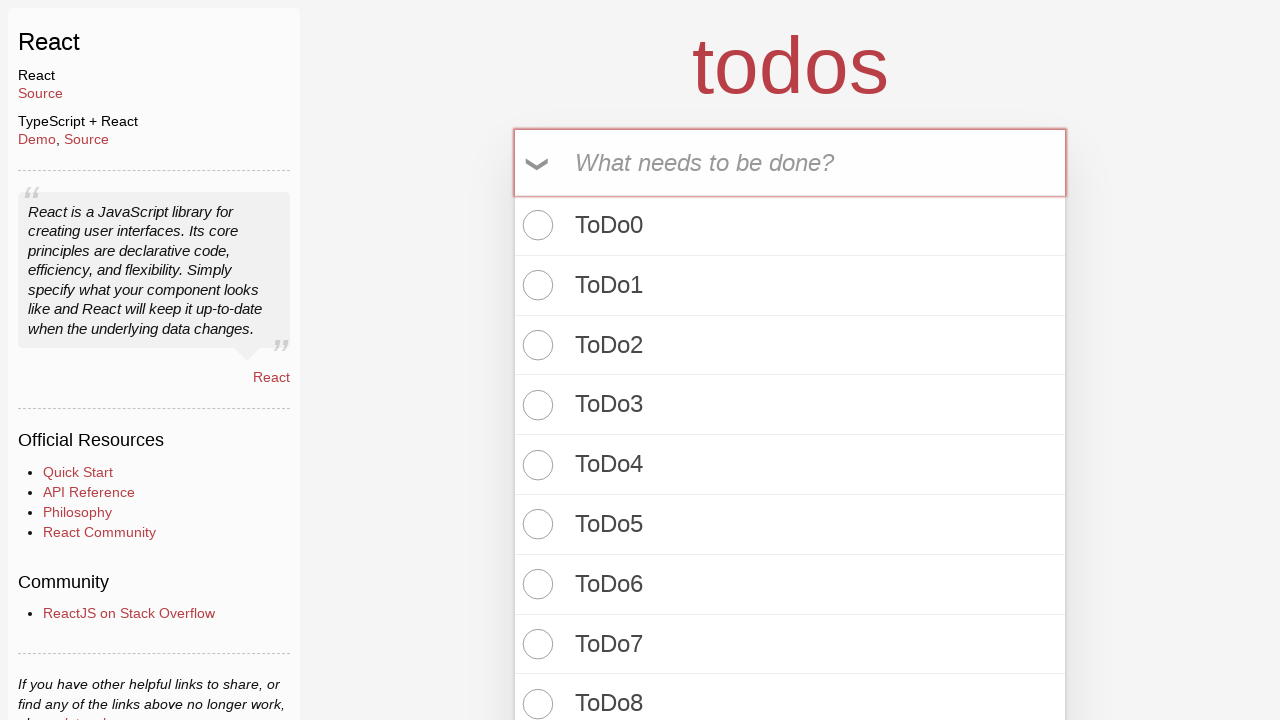

Filled todo input with 'ToDo24' on input.new-todo
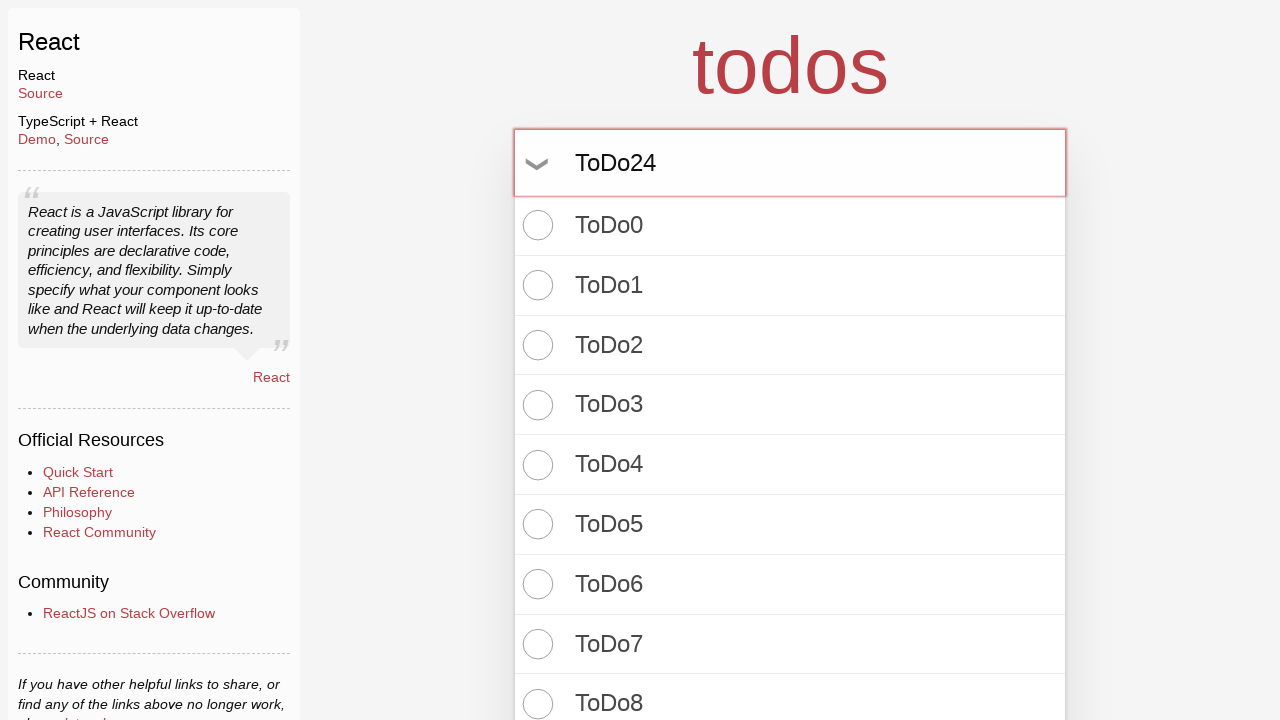

Pressed Enter to create todo item 25/100 on input.new-todo
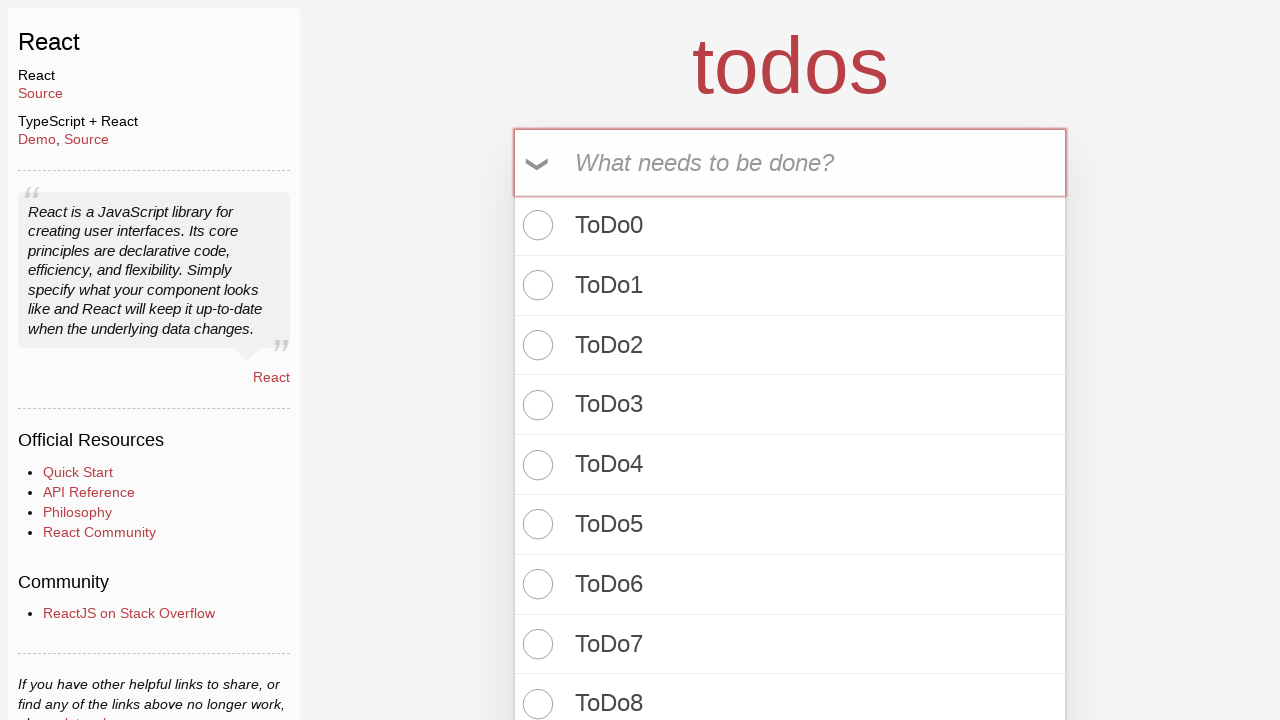

Filled todo input with 'ToDo25' on input.new-todo
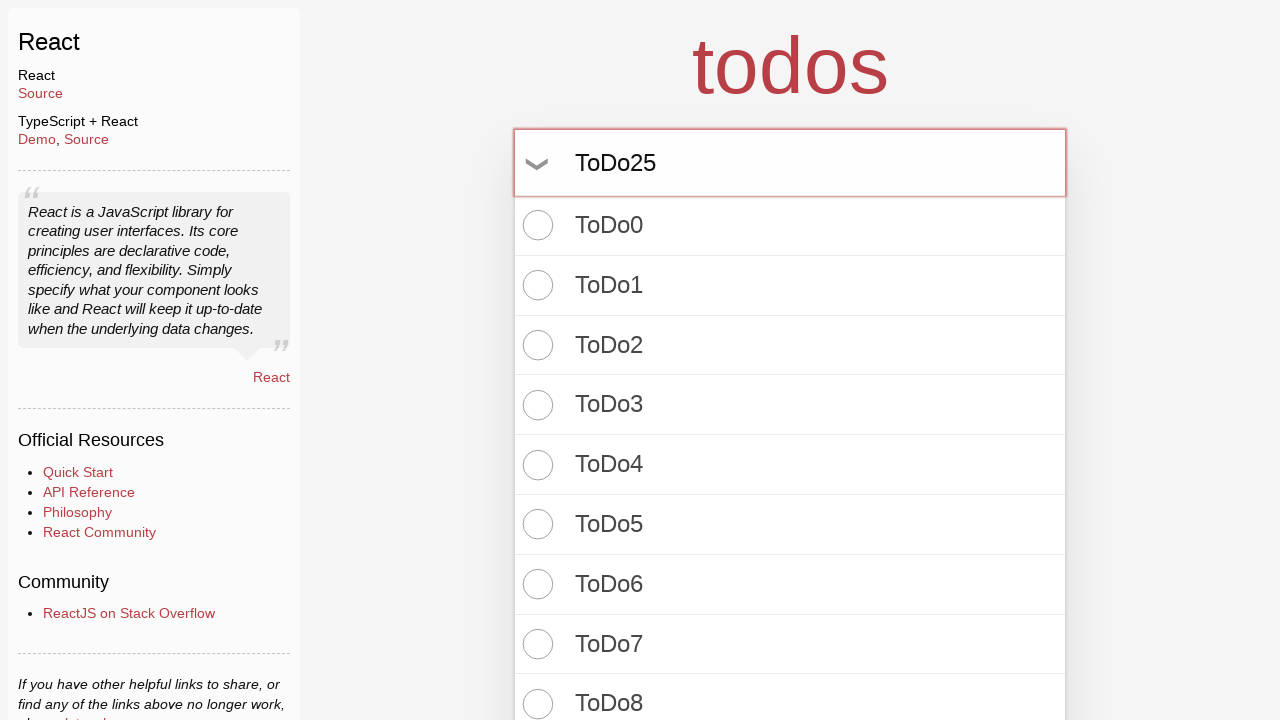

Pressed Enter to create todo item 26/100 on input.new-todo
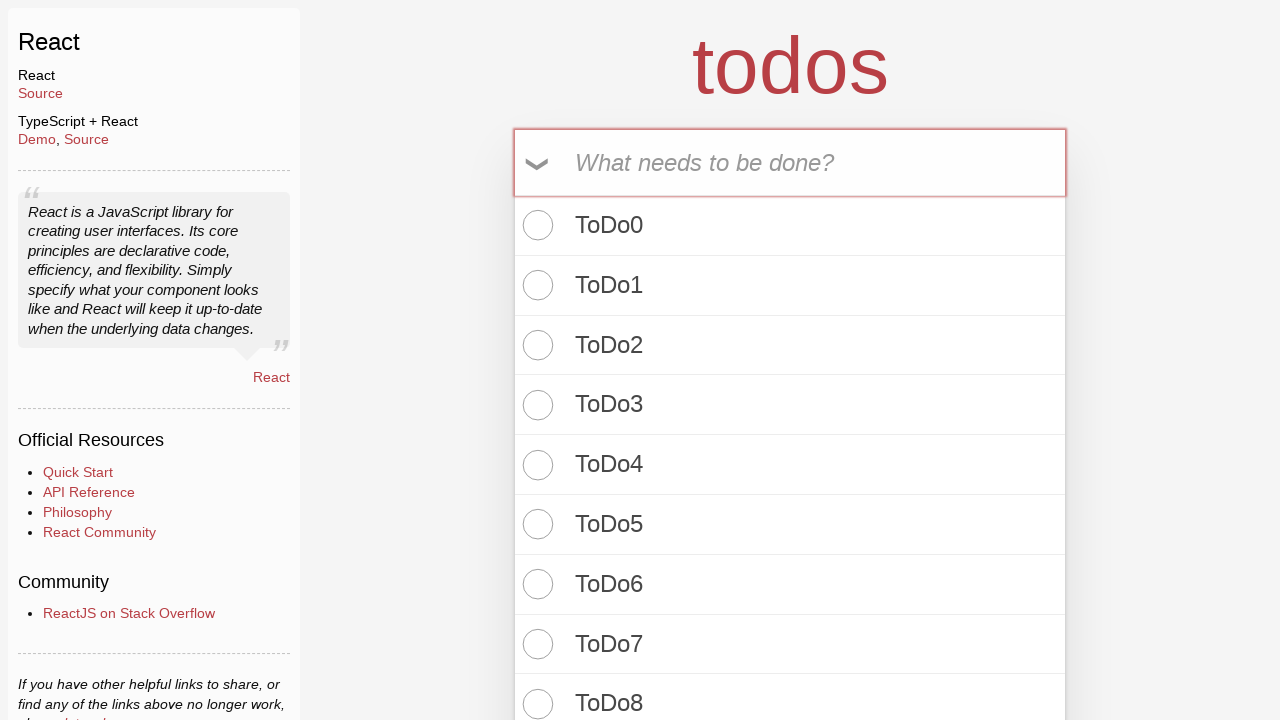

Filled todo input with 'ToDo26' on input.new-todo
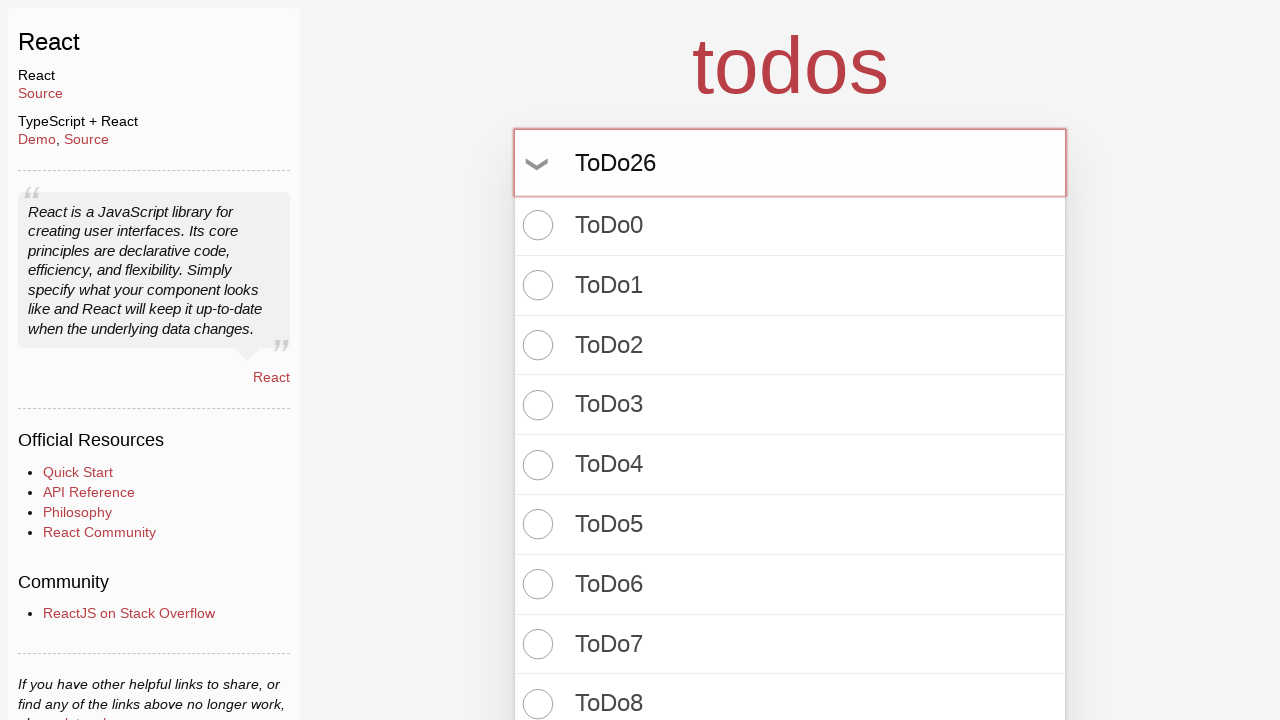

Pressed Enter to create todo item 27/100 on input.new-todo
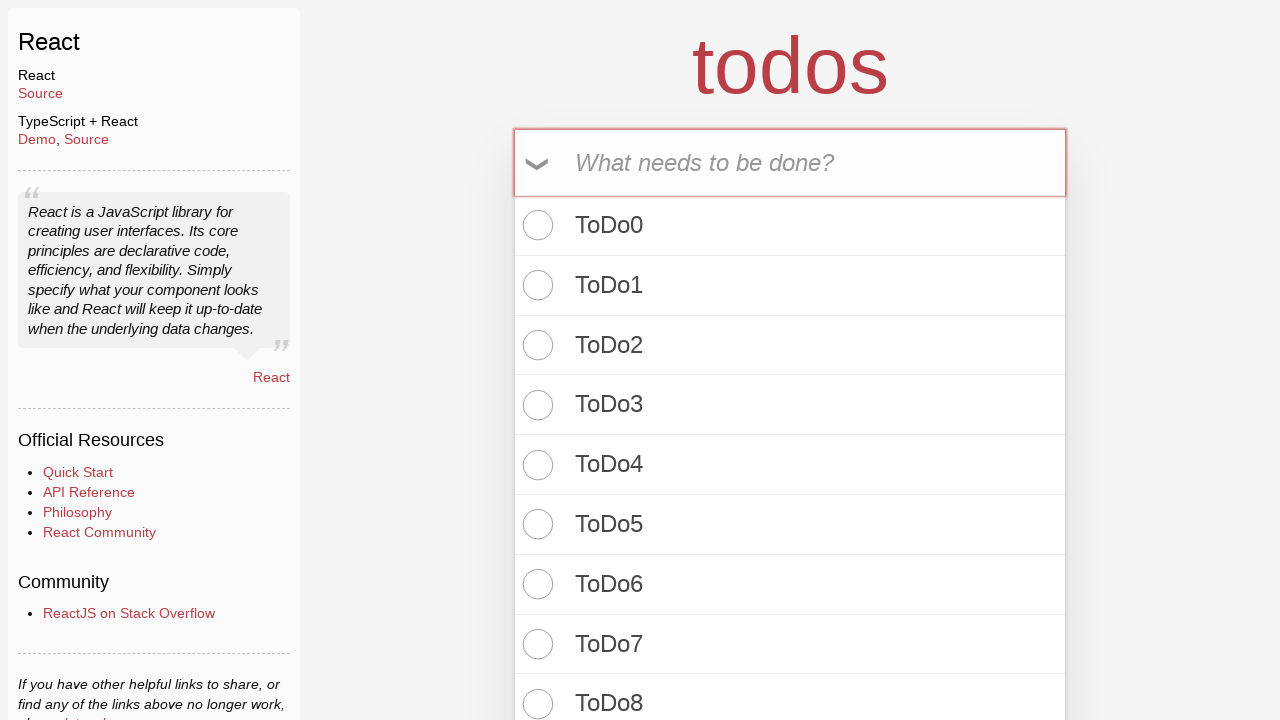

Filled todo input with 'ToDo27' on input.new-todo
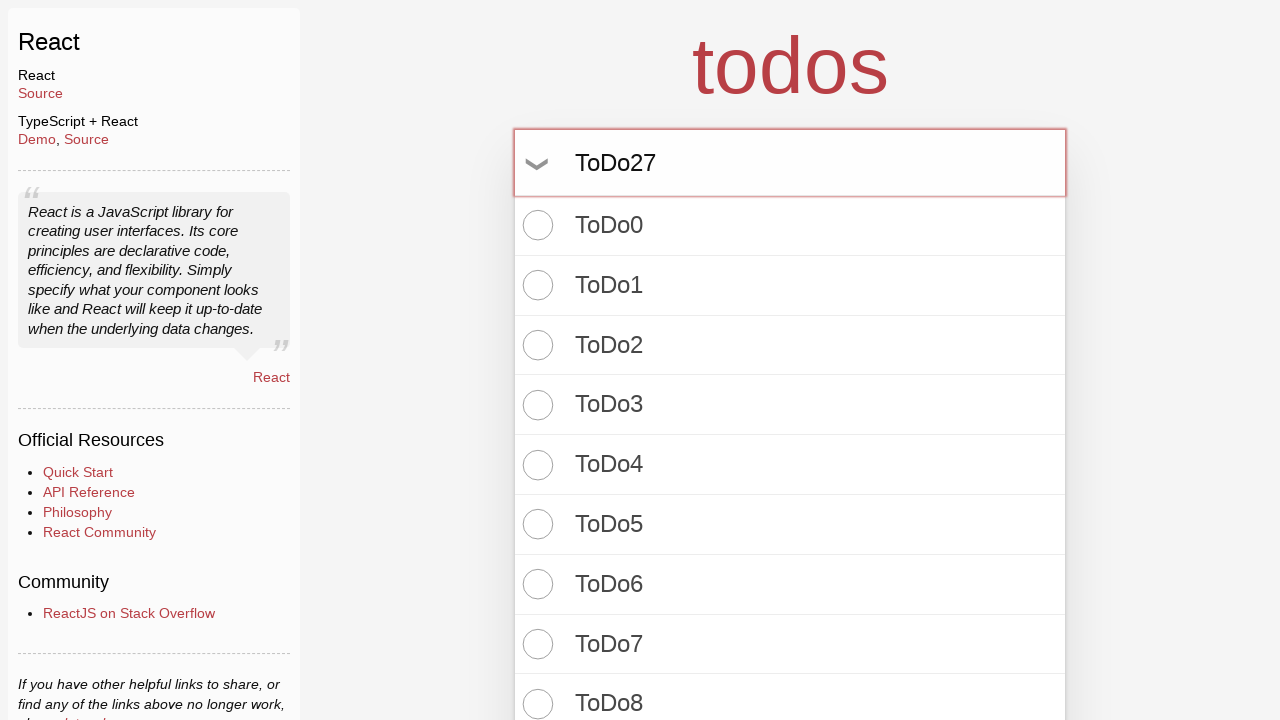

Pressed Enter to create todo item 28/100 on input.new-todo
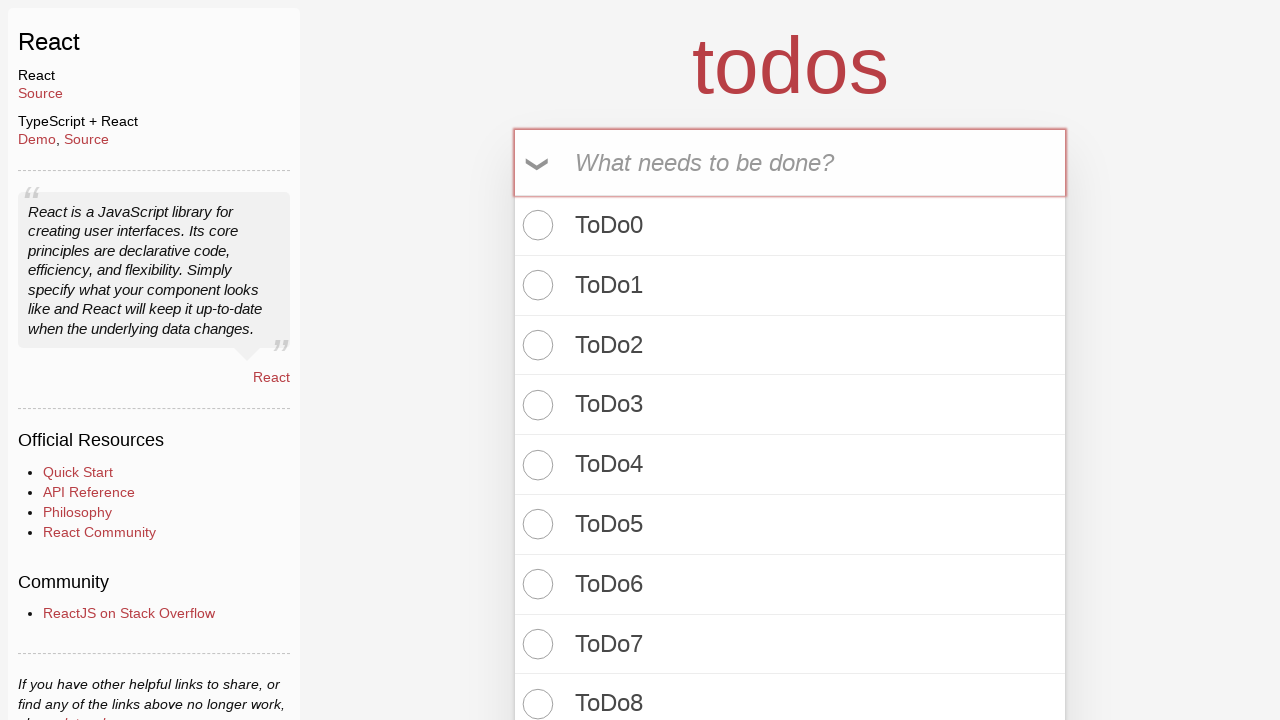

Filled todo input with 'ToDo28' on input.new-todo
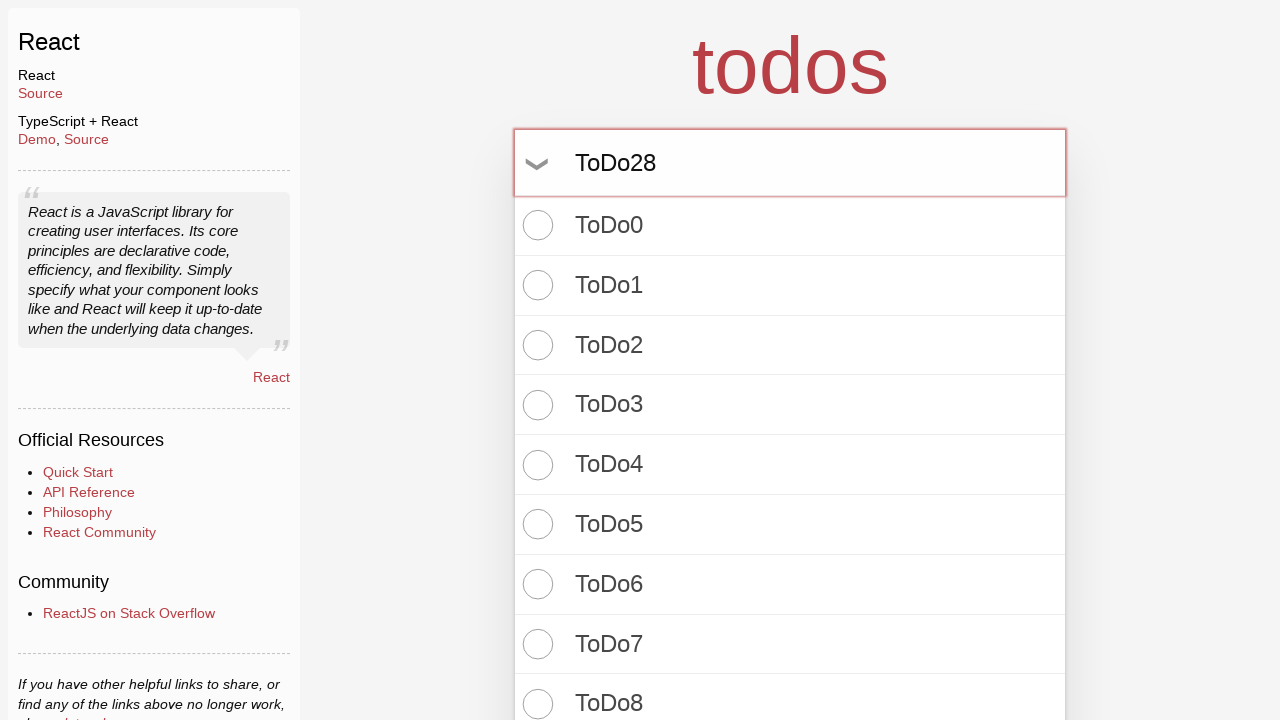

Pressed Enter to create todo item 29/100 on input.new-todo
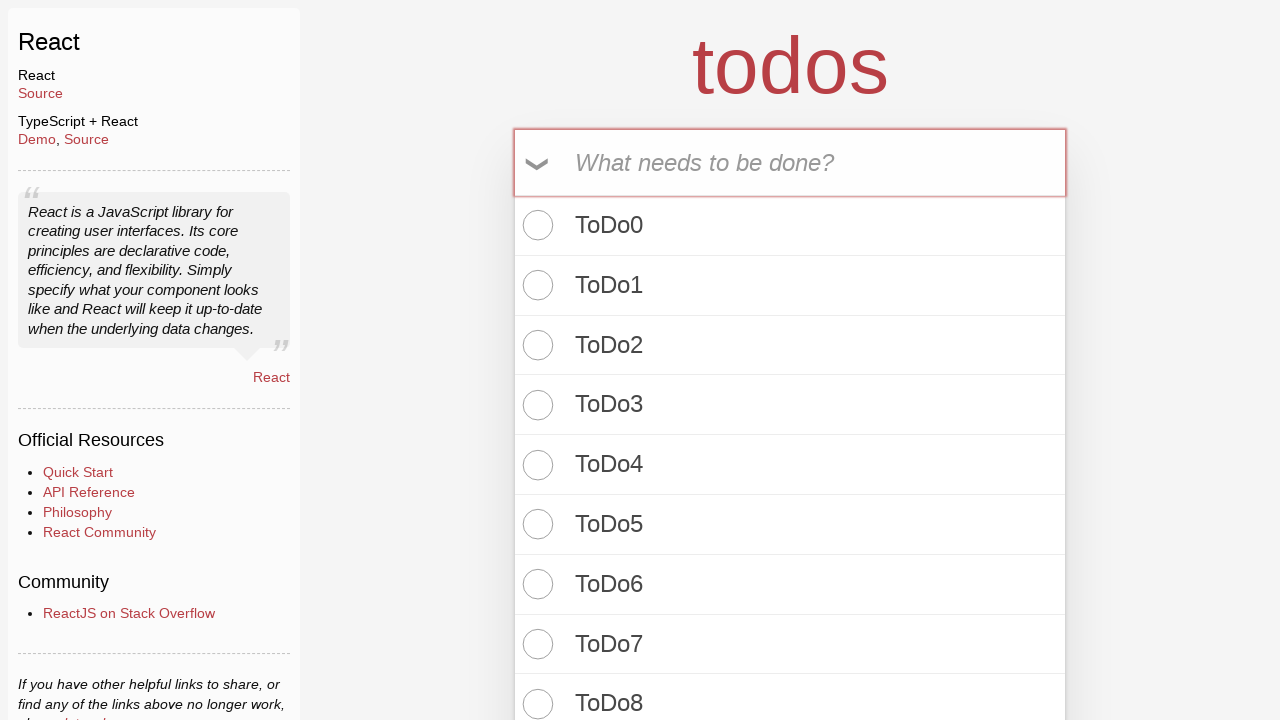

Filled todo input with 'ToDo29' on input.new-todo
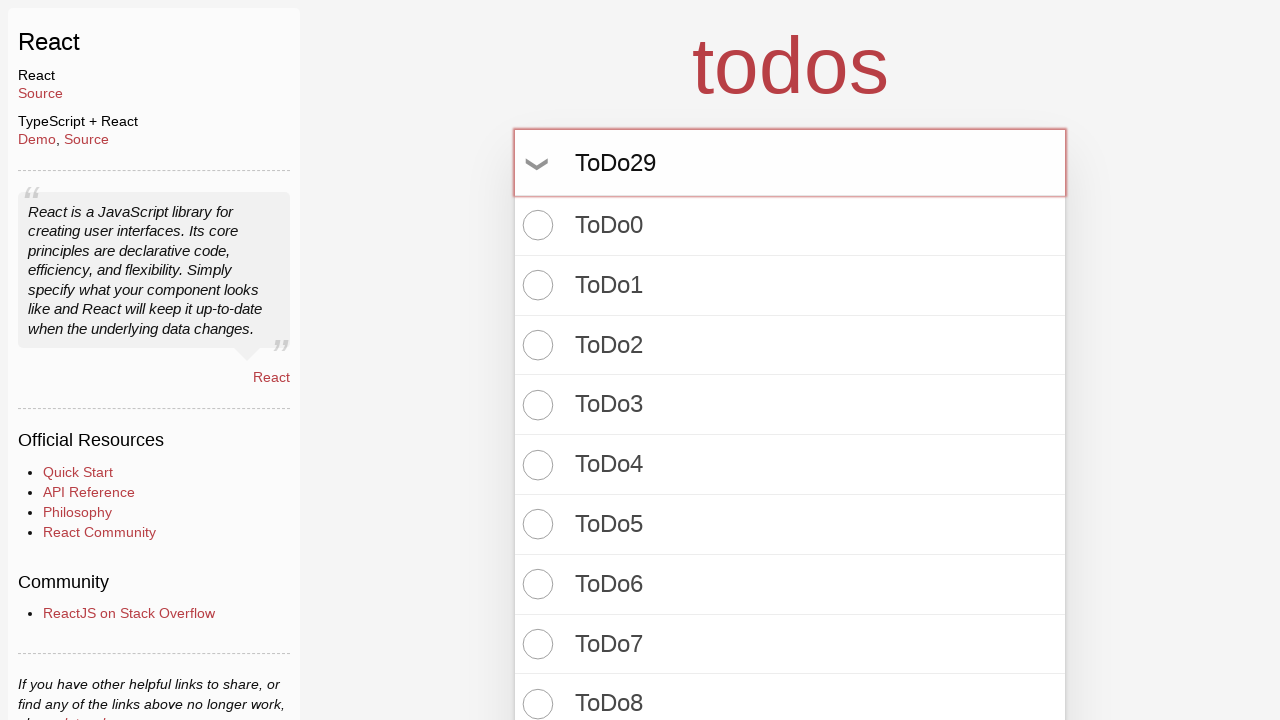

Pressed Enter to create todo item 30/100 on input.new-todo
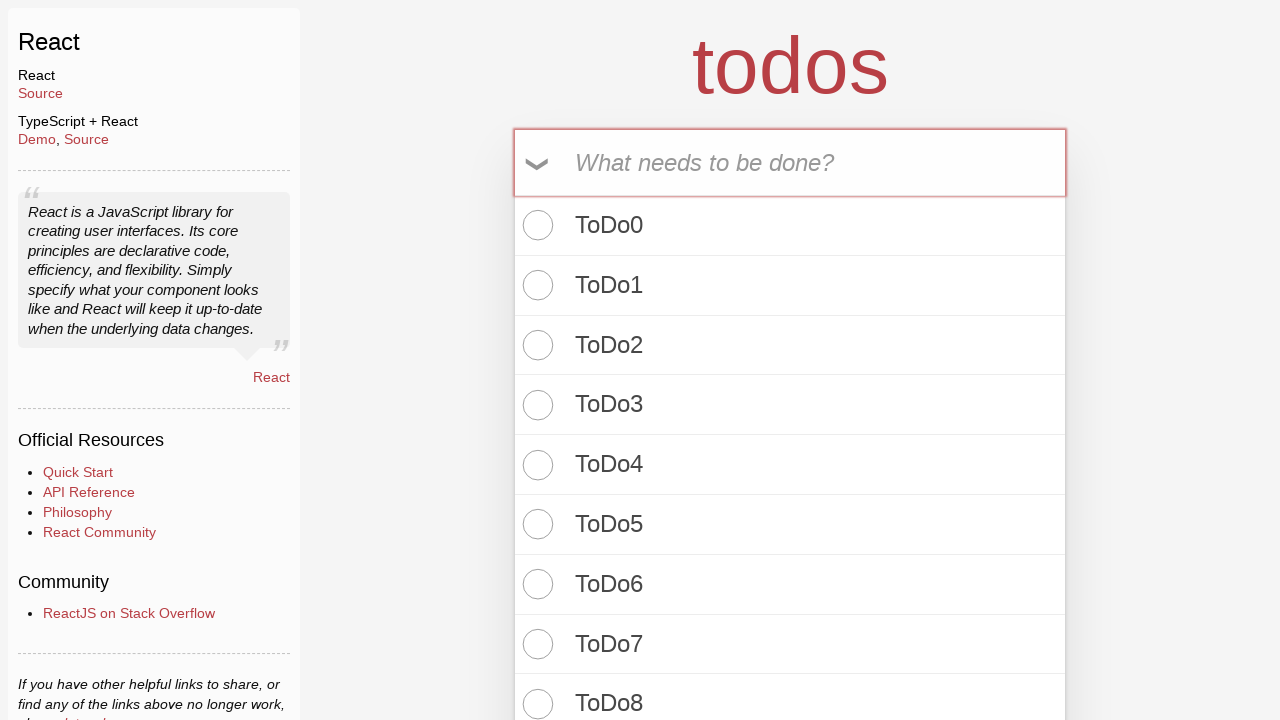

Filled todo input with 'ToDo30' on input.new-todo
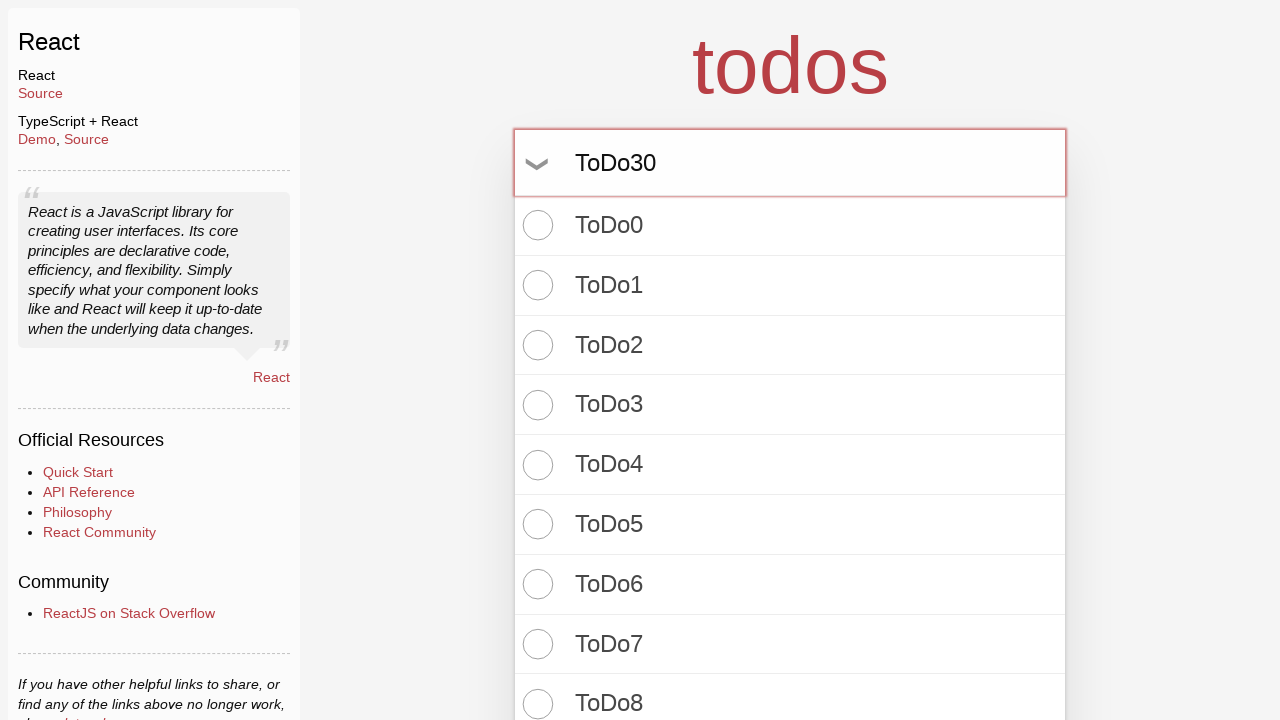

Pressed Enter to create todo item 31/100 on input.new-todo
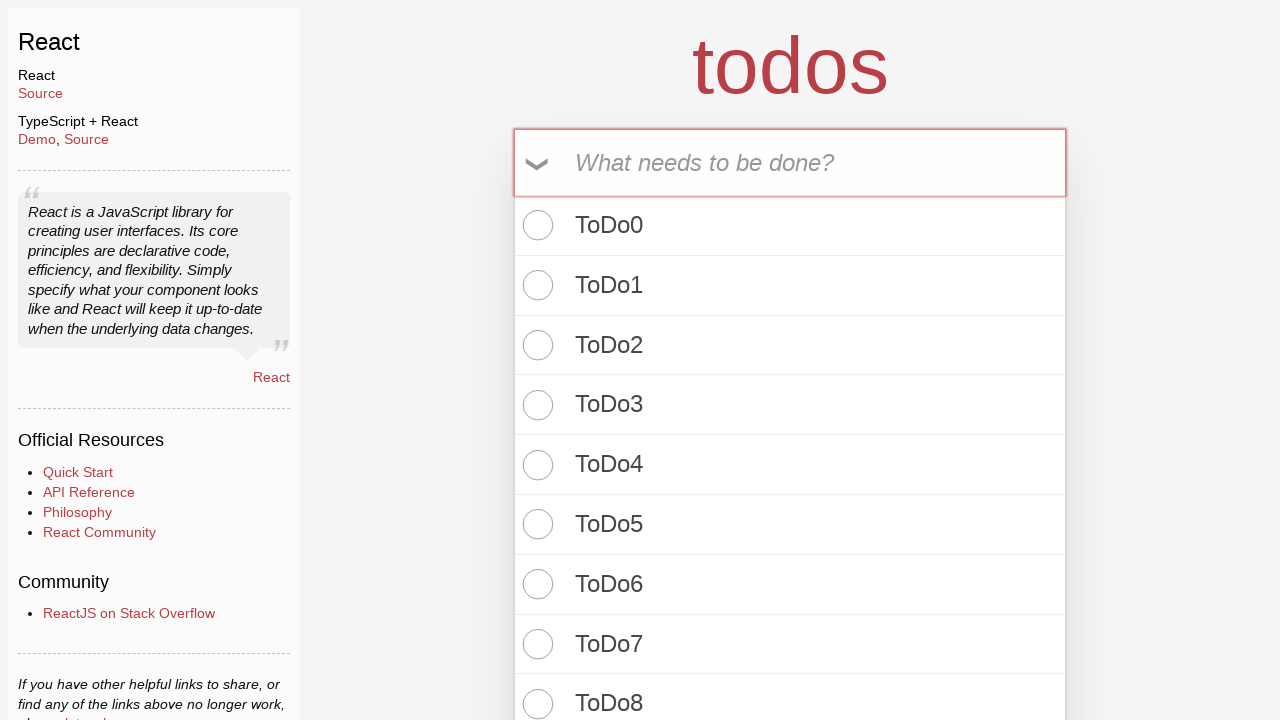

Filled todo input with 'ToDo31' on input.new-todo
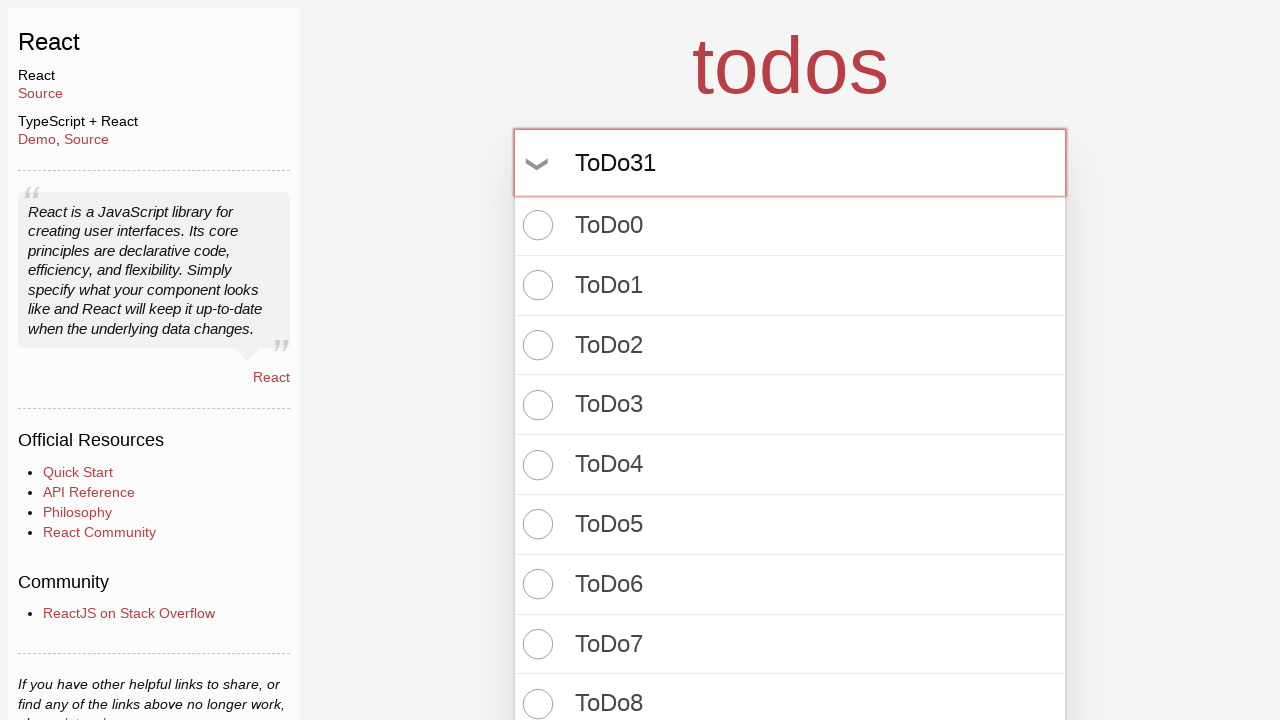

Pressed Enter to create todo item 32/100 on input.new-todo
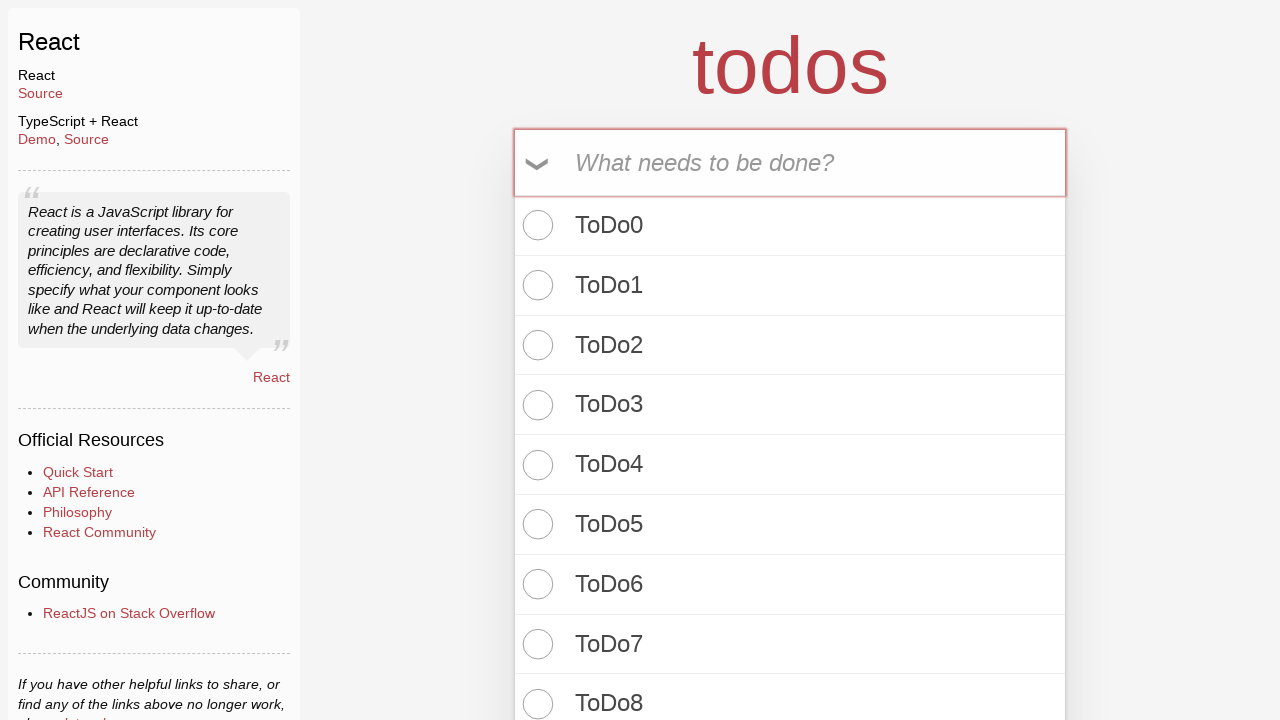

Filled todo input with 'ToDo32' on input.new-todo
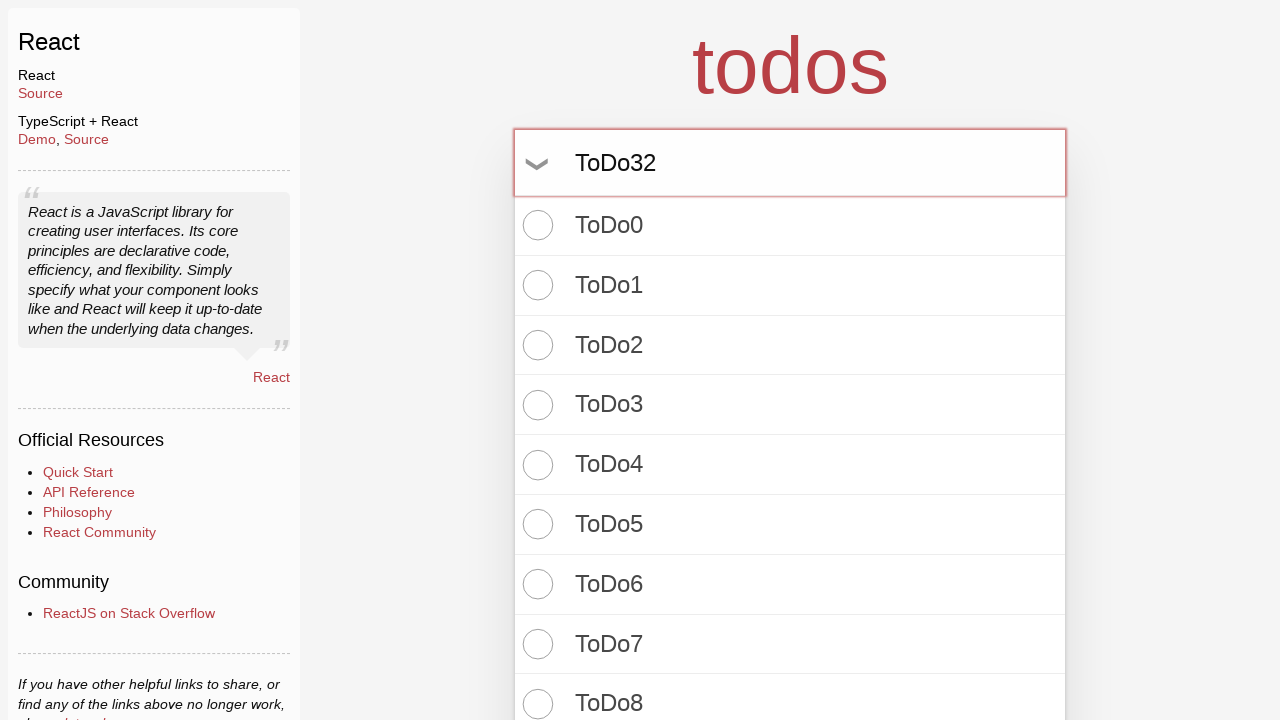

Pressed Enter to create todo item 33/100 on input.new-todo
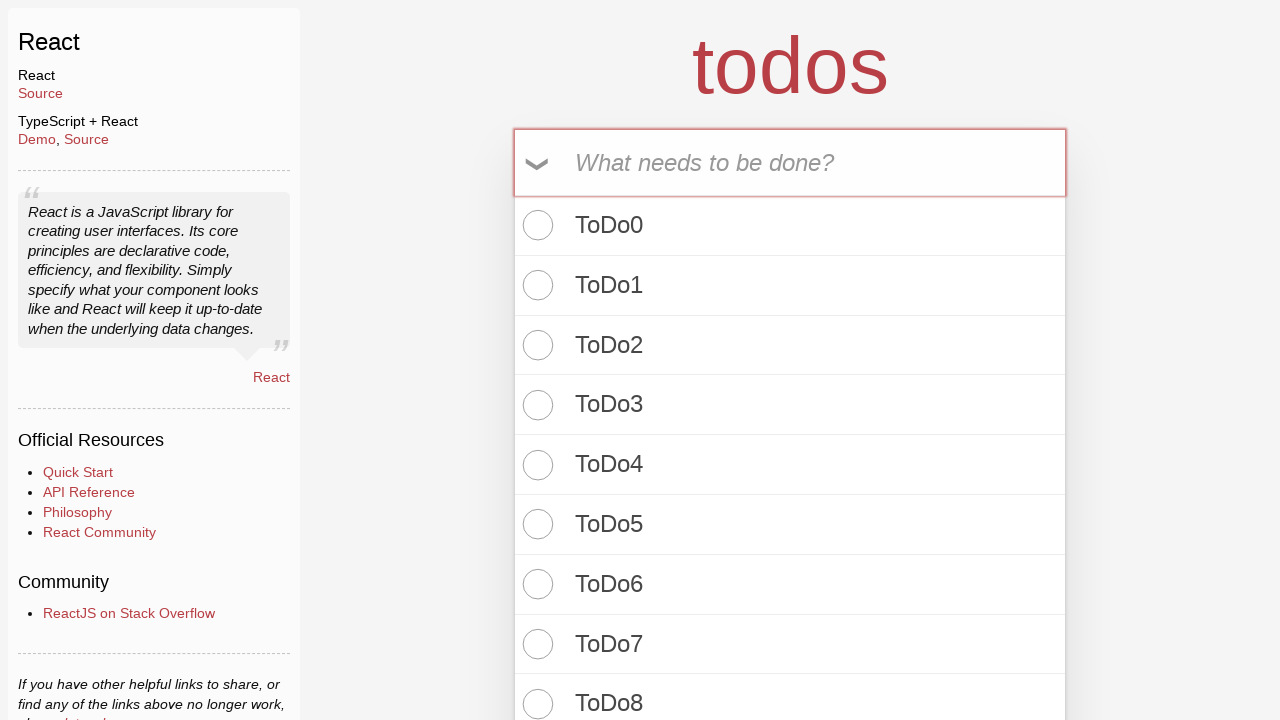

Filled todo input with 'ToDo33' on input.new-todo
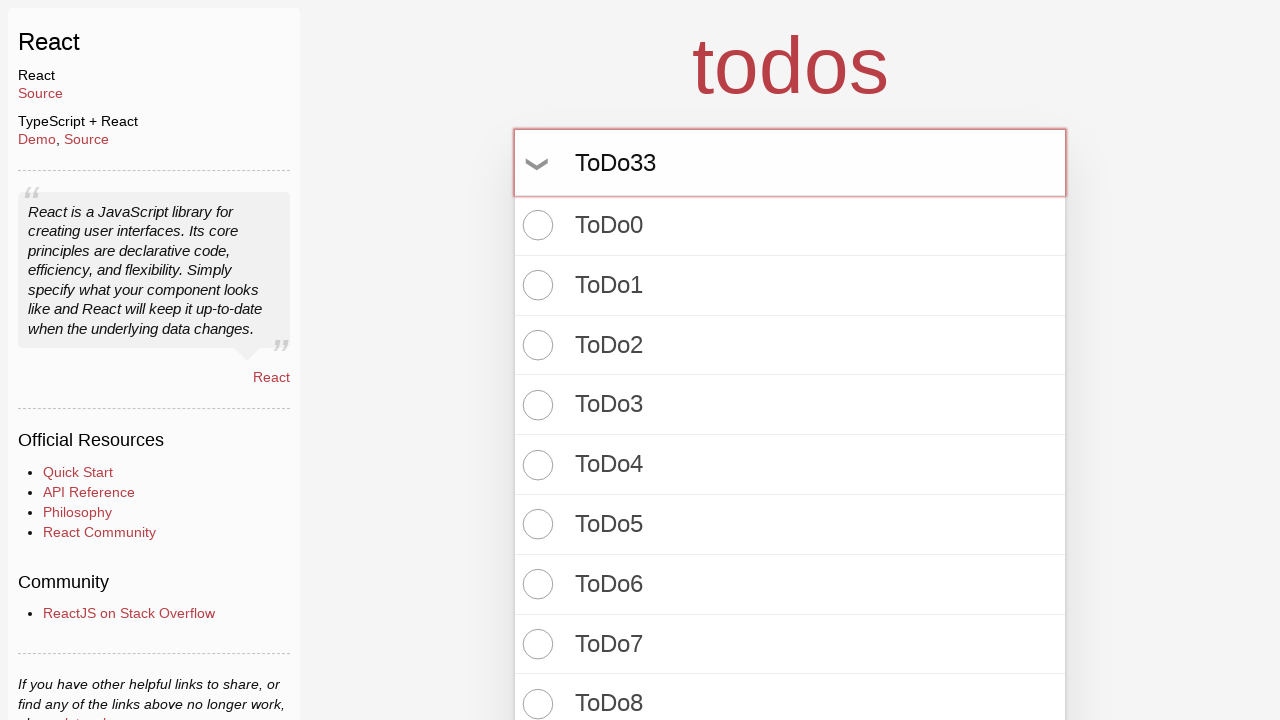

Pressed Enter to create todo item 34/100 on input.new-todo
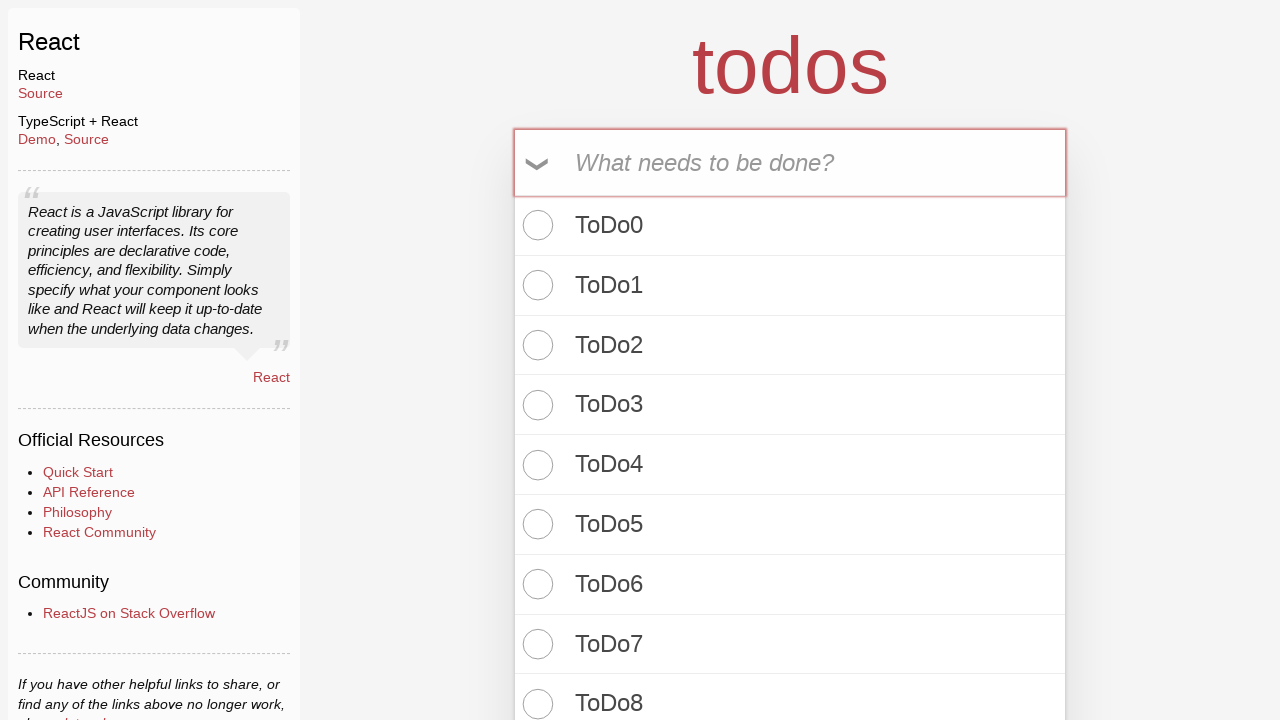

Filled todo input with 'ToDo34' on input.new-todo
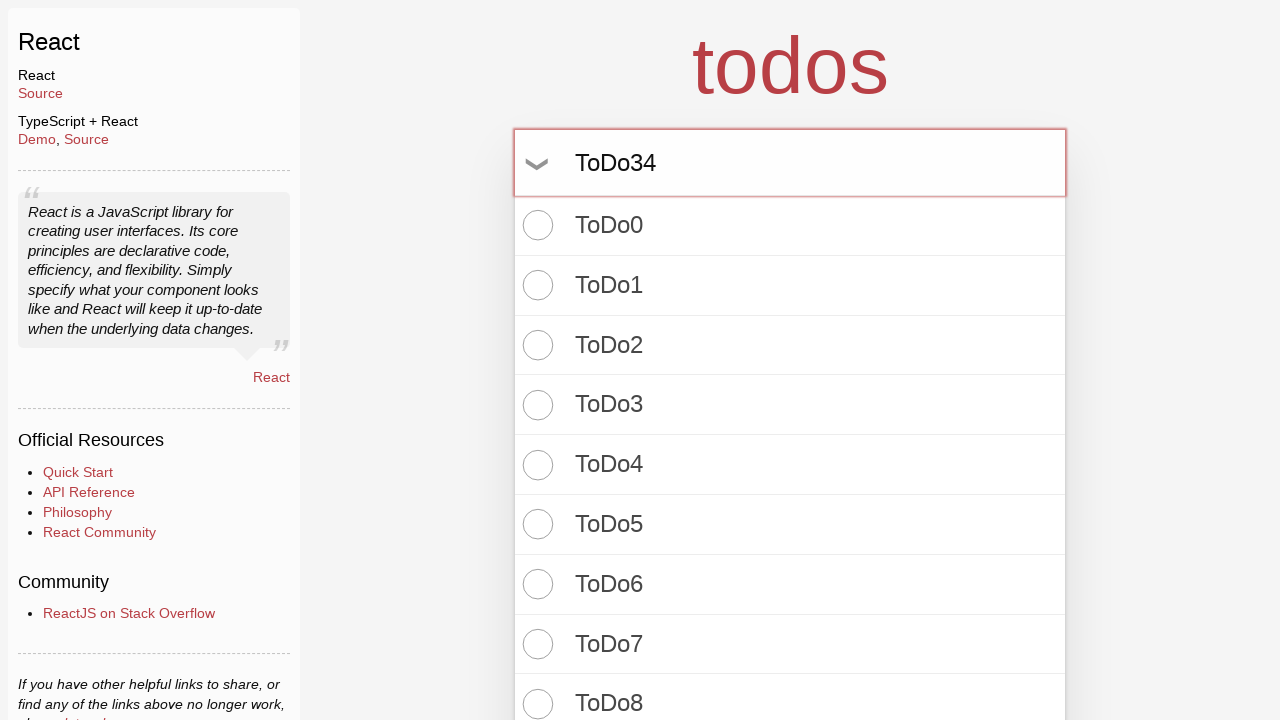

Pressed Enter to create todo item 35/100 on input.new-todo
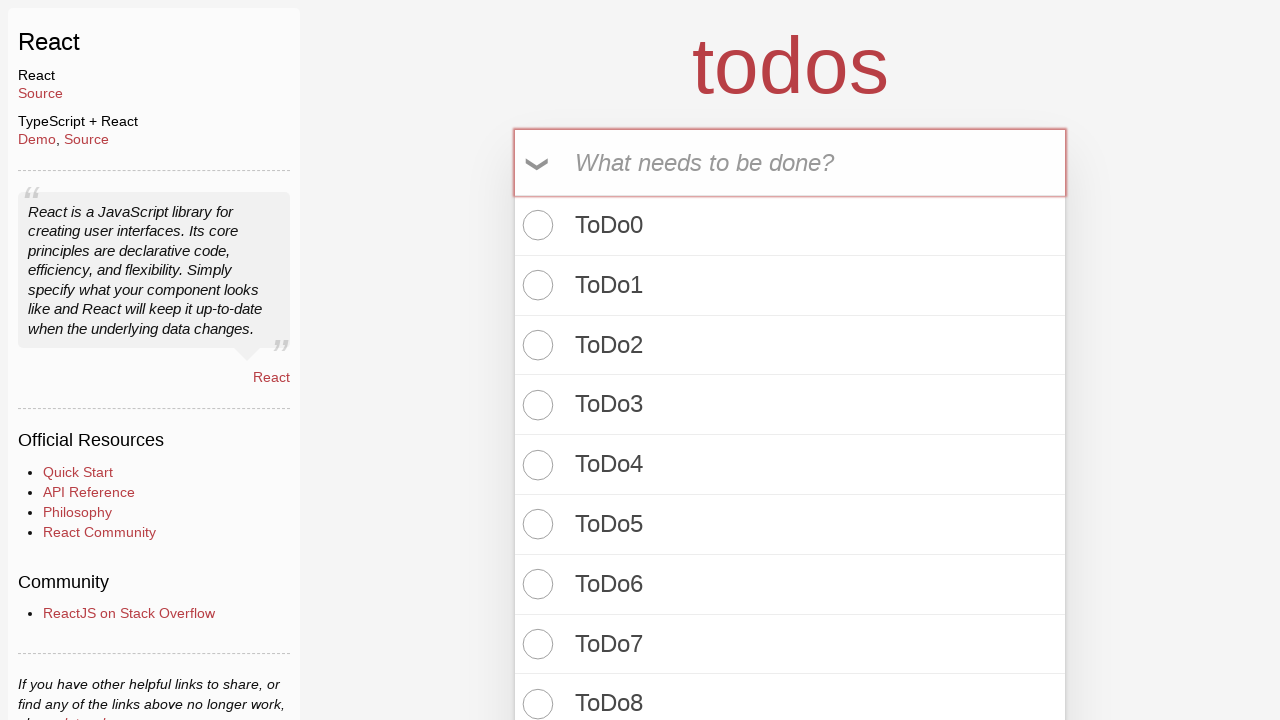

Filled todo input with 'ToDo35' on input.new-todo
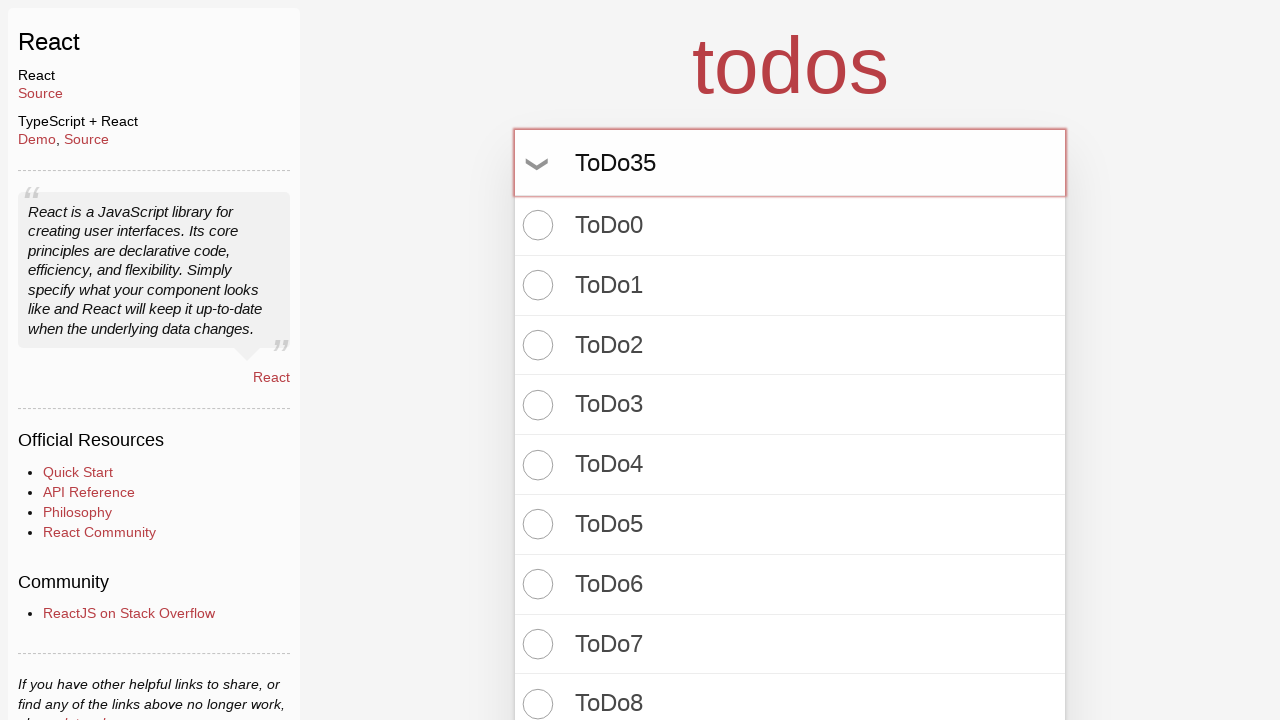

Pressed Enter to create todo item 36/100 on input.new-todo
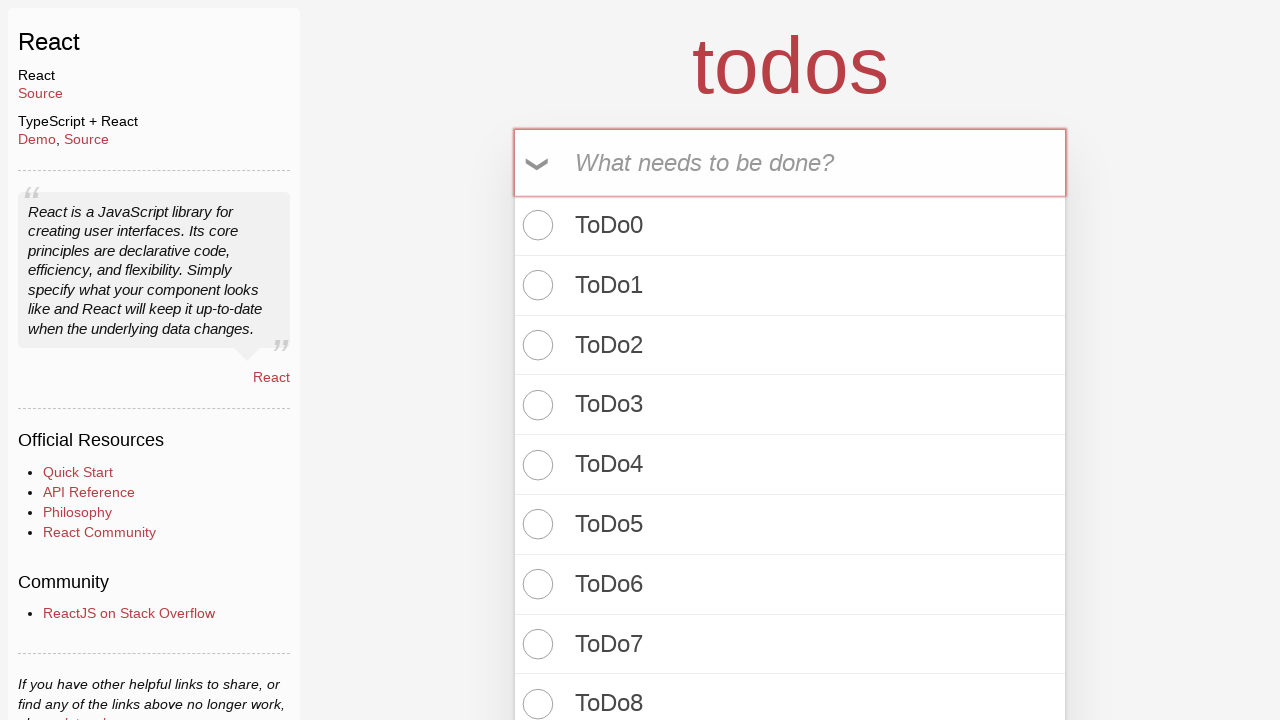

Filled todo input with 'ToDo36' on input.new-todo
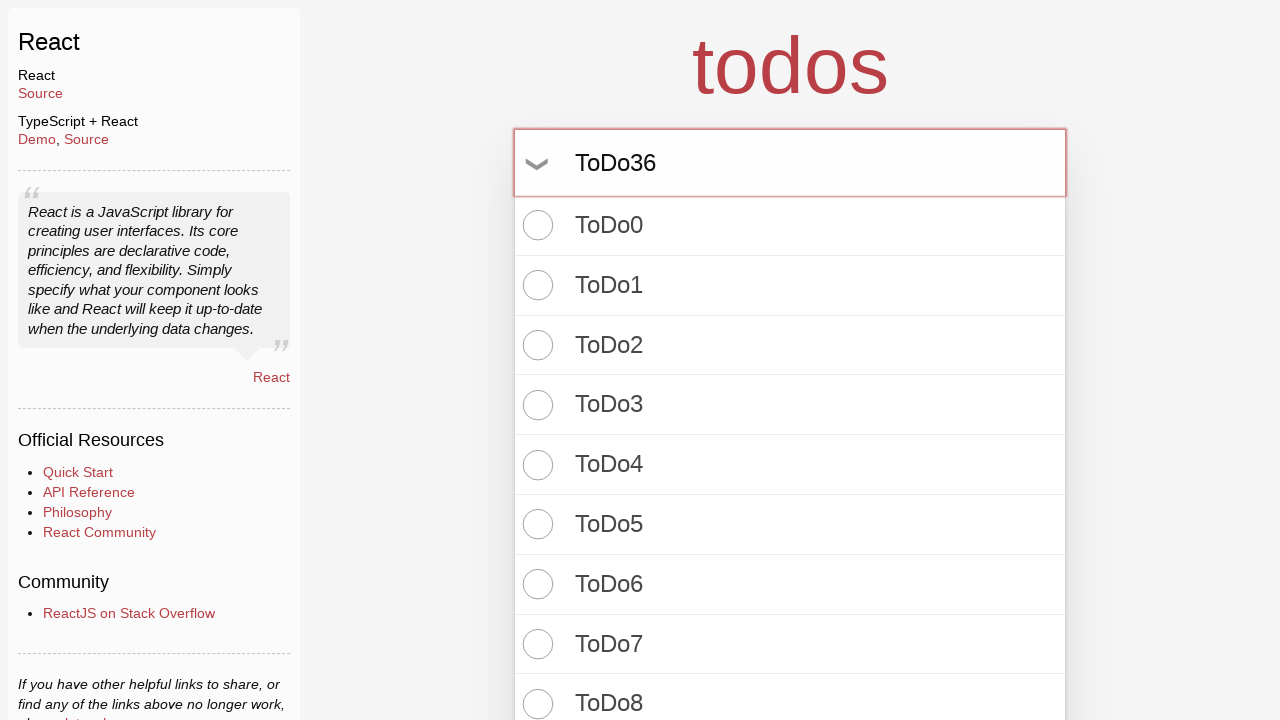

Pressed Enter to create todo item 37/100 on input.new-todo
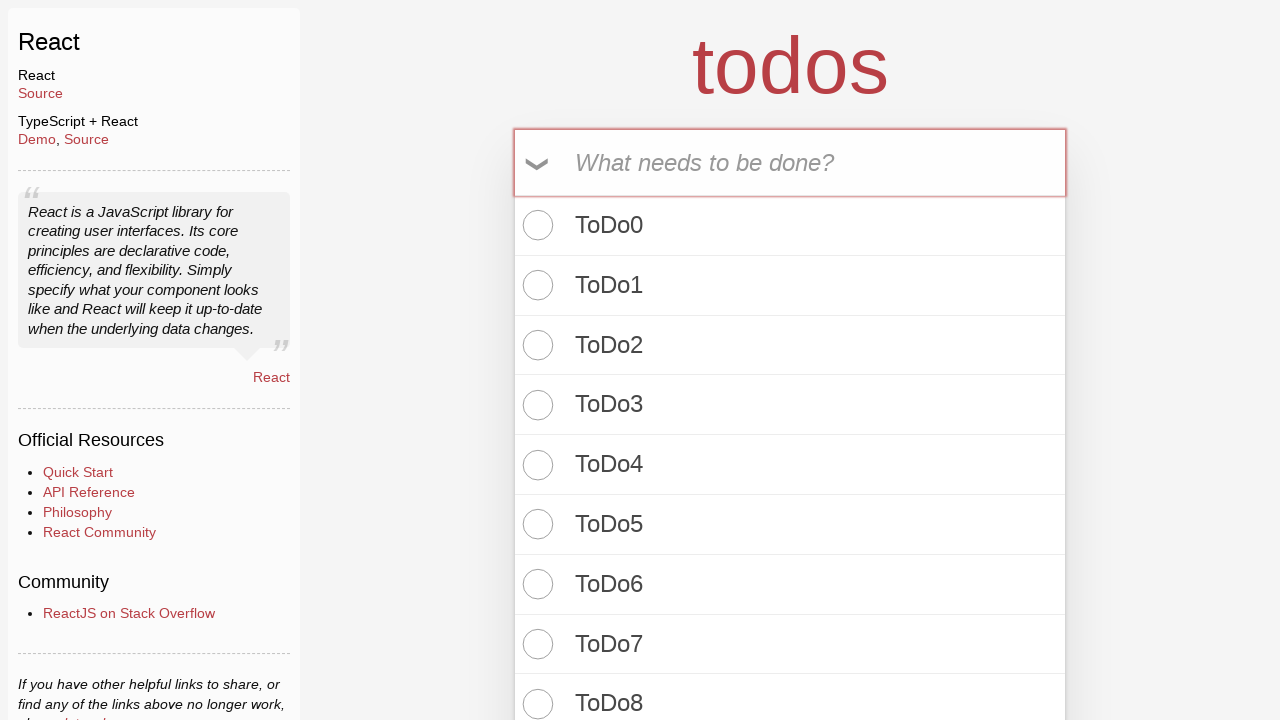

Filled todo input with 'ToDo37' on input.new-todo
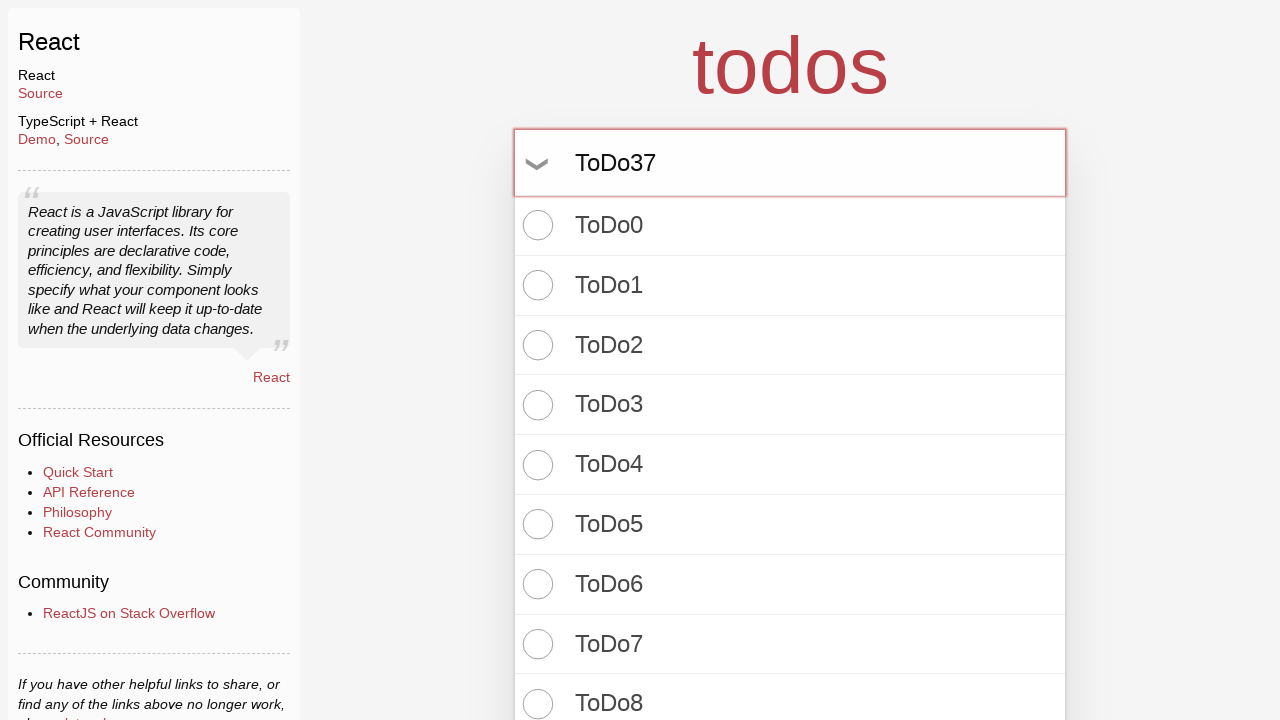

Pressed Enter to create todo item 38/100 on input.new-todo
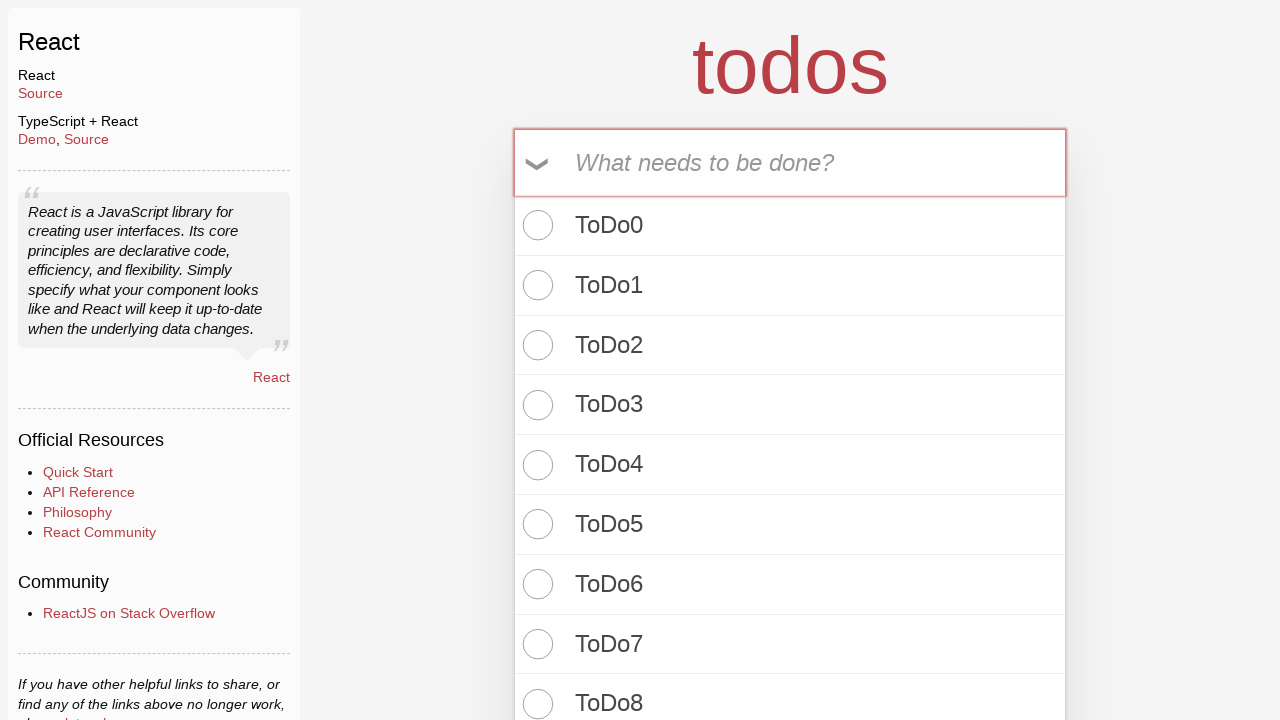

Filled todo input with 'ToDo38' on input.new-todo
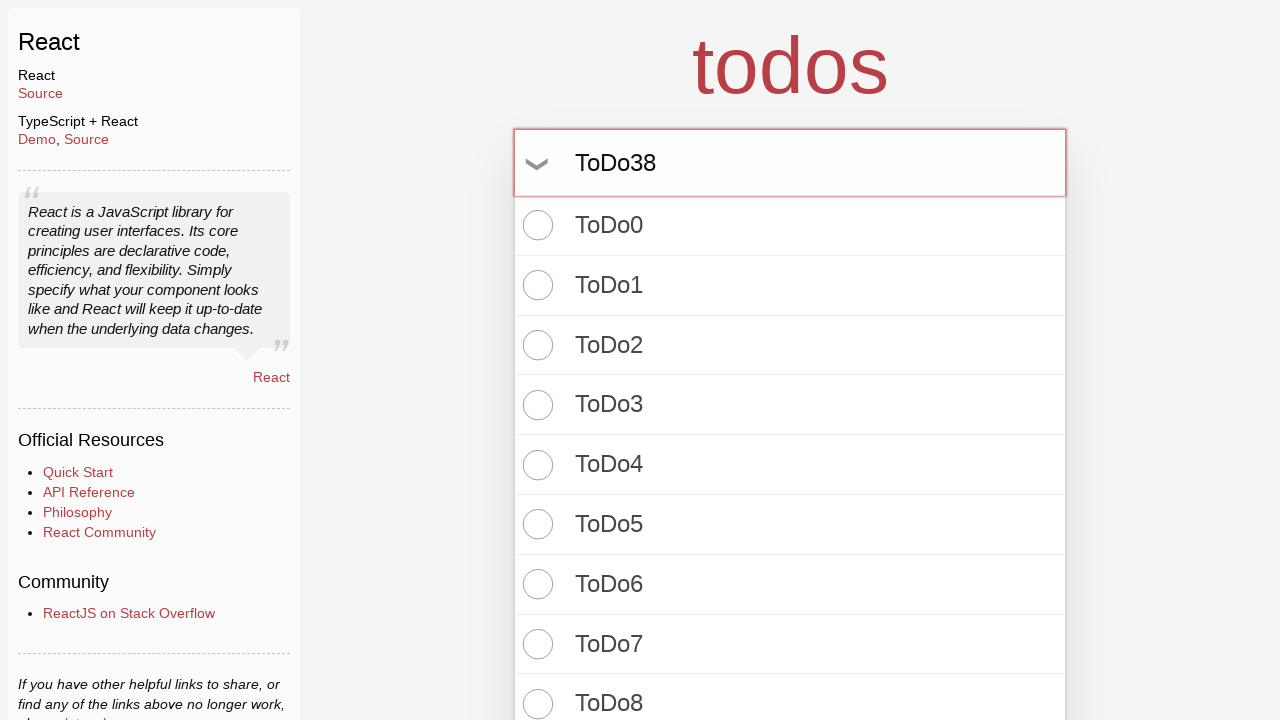

Pressed Enter to create todo item 39/100 on input.new-todo
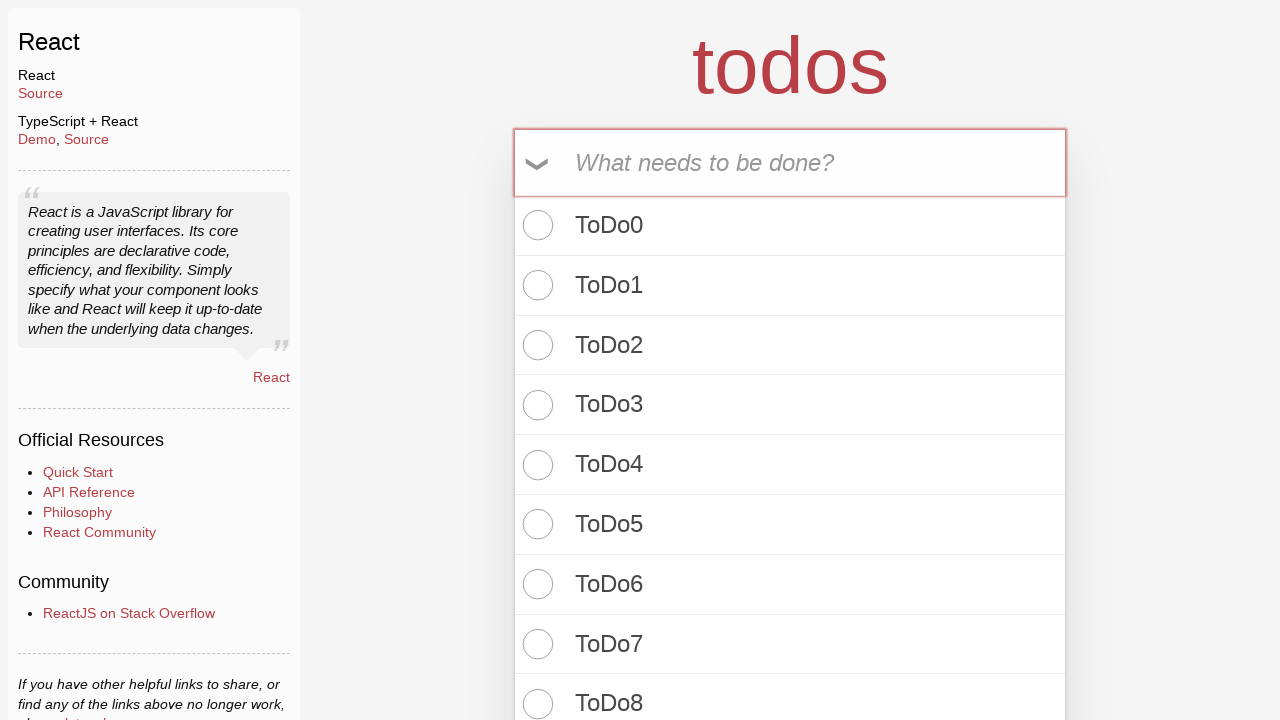

Filled todo input with 'ToDo39' on input.new-todo
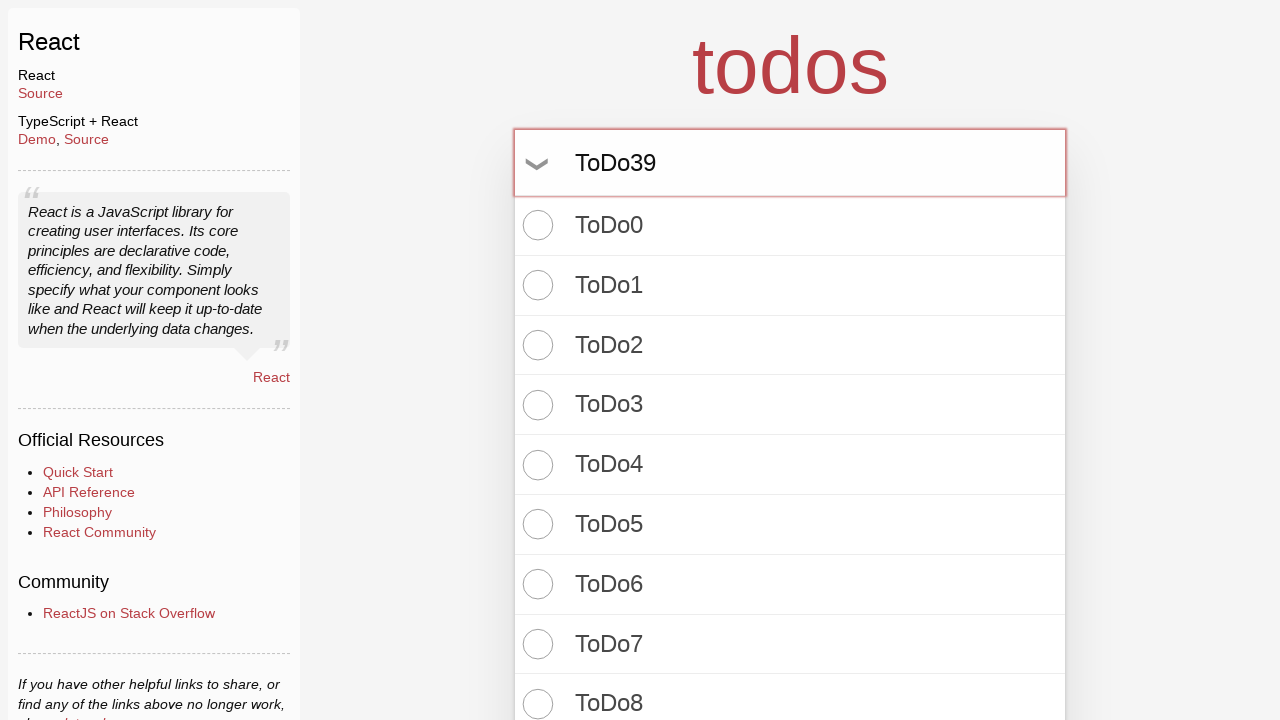

Pressed Enter to create todo item 40/100 on input.new-todo
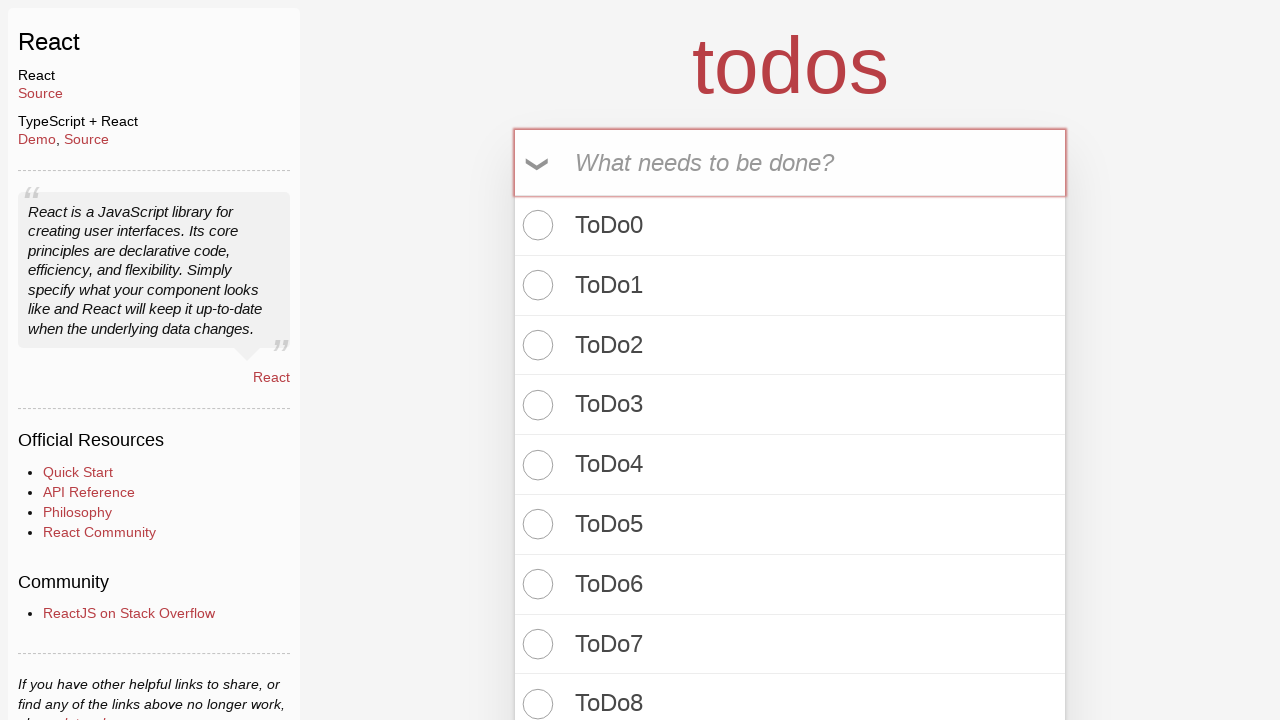

Filled todo input with 'ToDo40' on input.new-todo
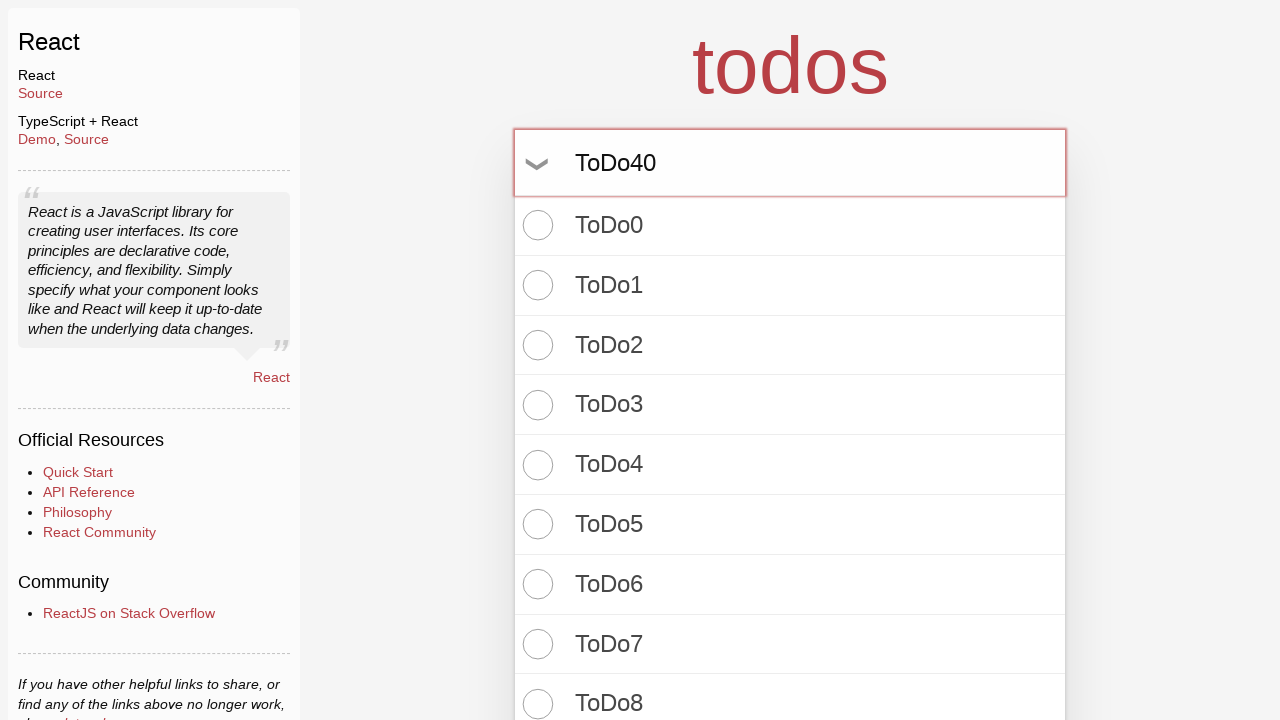

Pressed Enter to create todo item 41/100 on input.new-todo
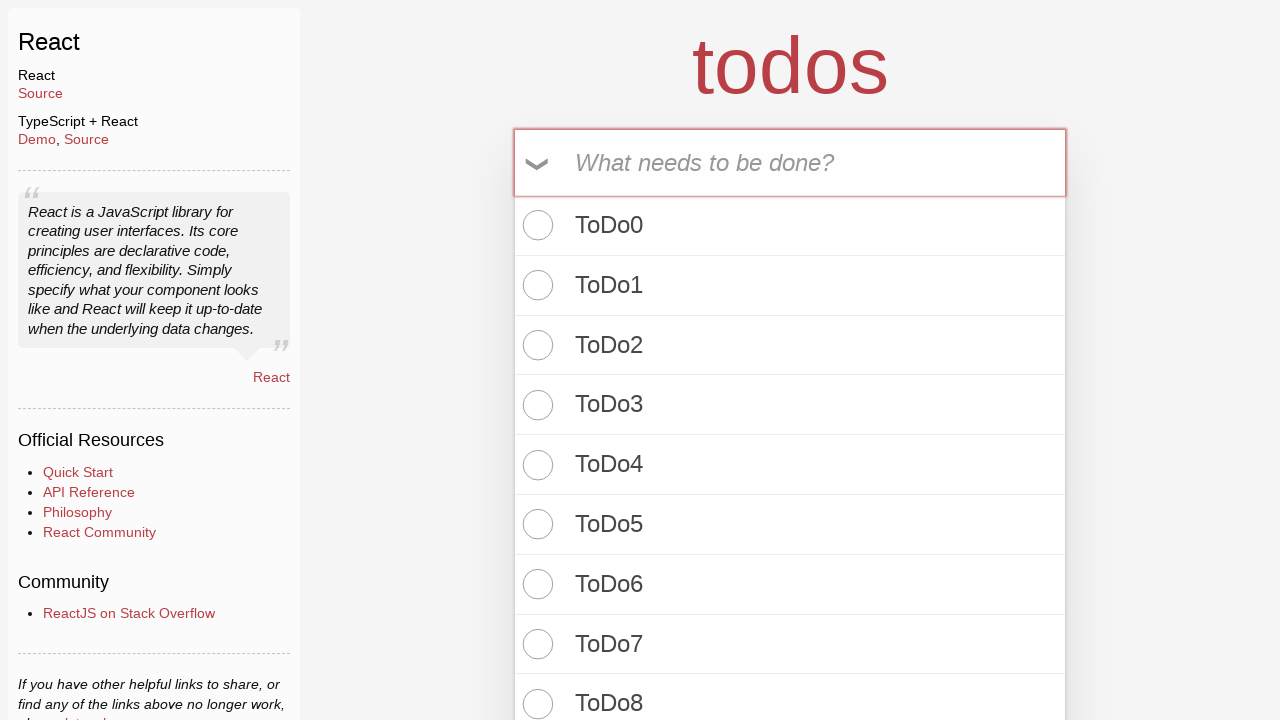

Filled todo input with 'ToDo41' on input.new-todo
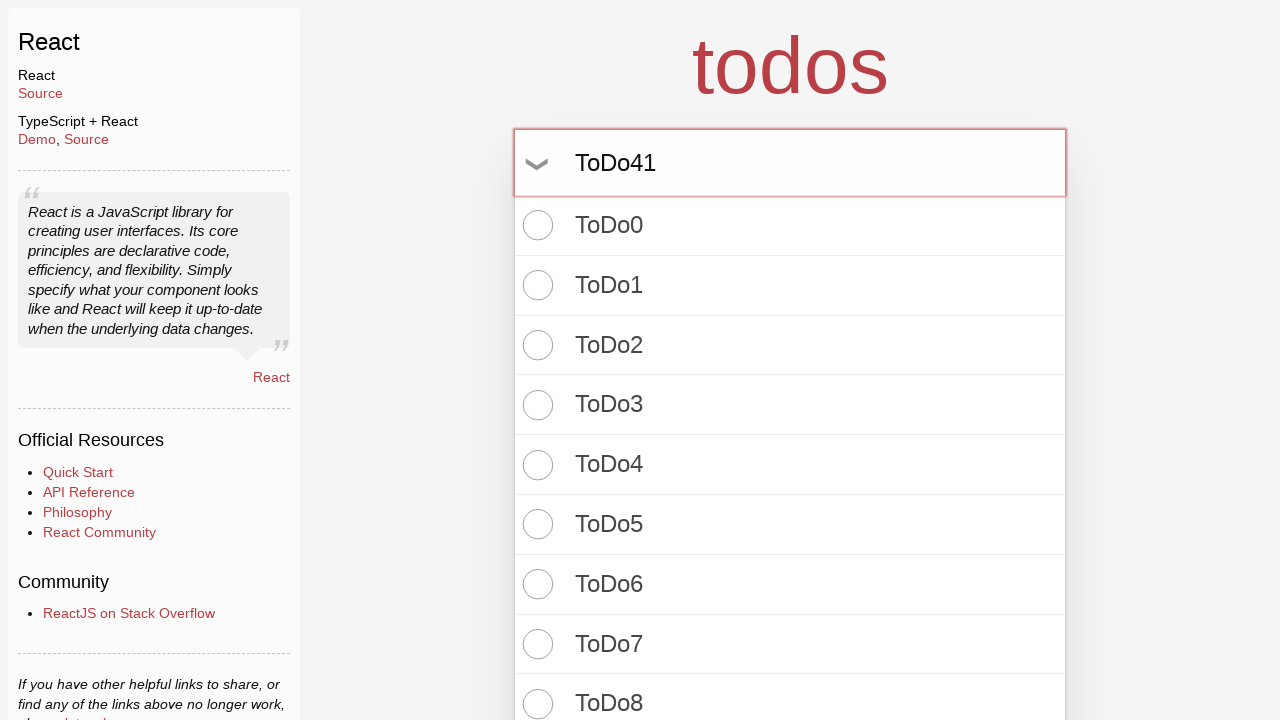

Pressed Enter to create todo item 42/100 on input.new-todo
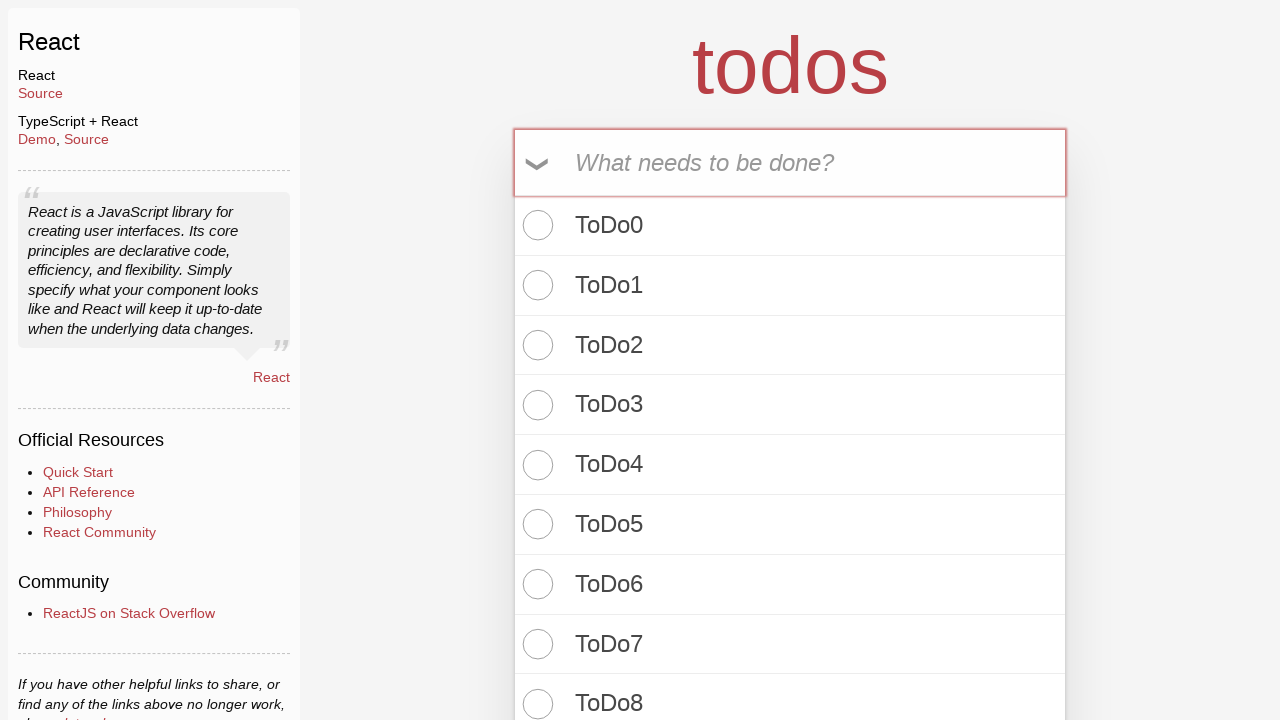

Filled todo input with 'ToDo42' on input.new-todo
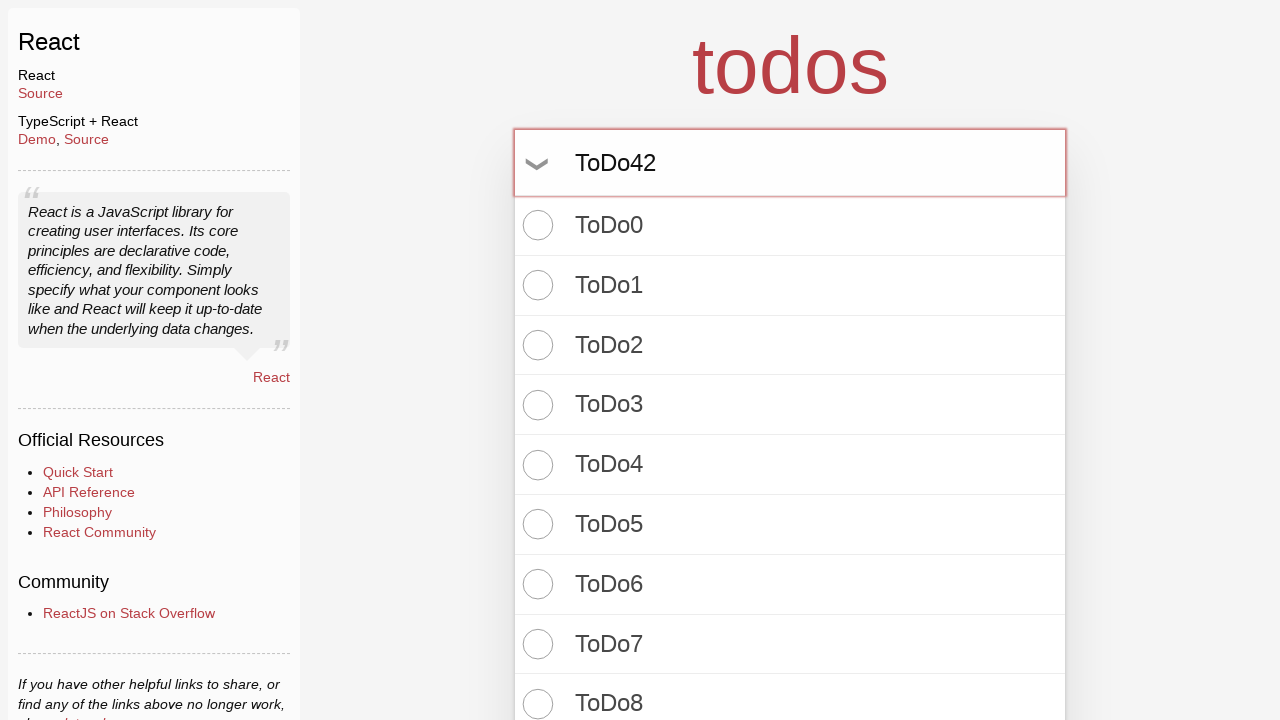

Pressed Enter to create todo item 43/100 on input.new-todo
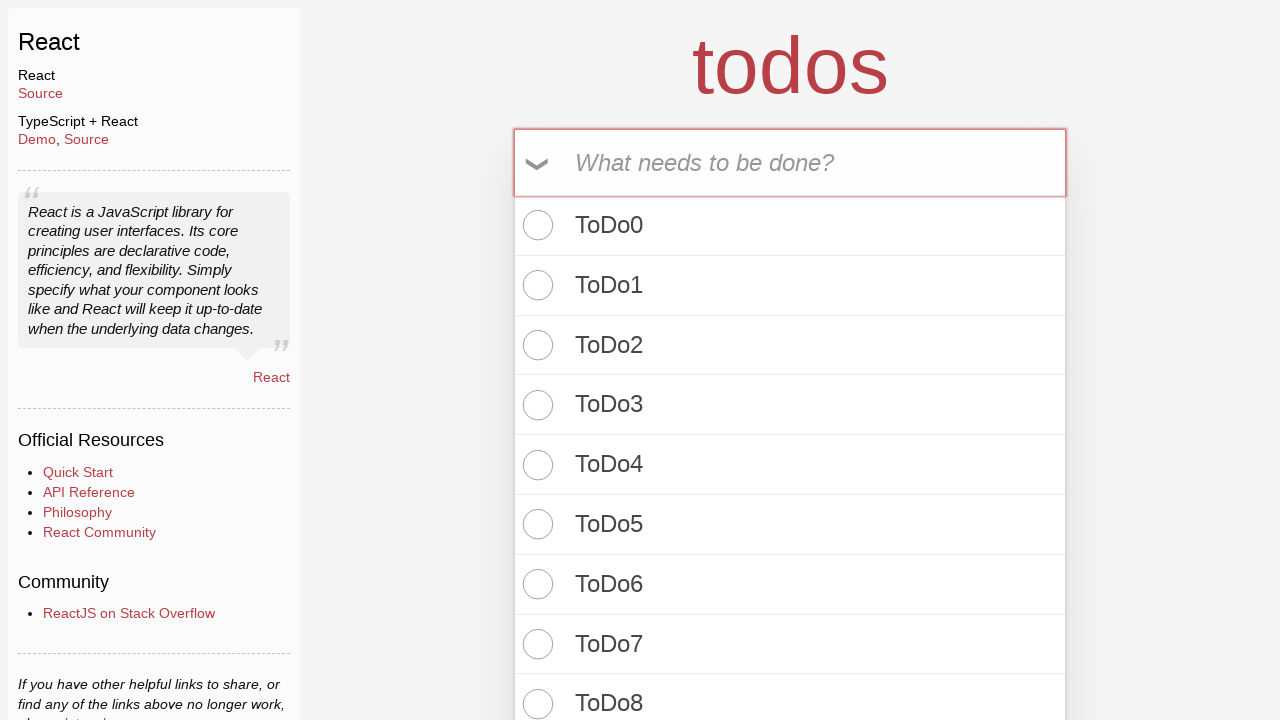

Filled todo input with 'ToDo43' on input.new-todo
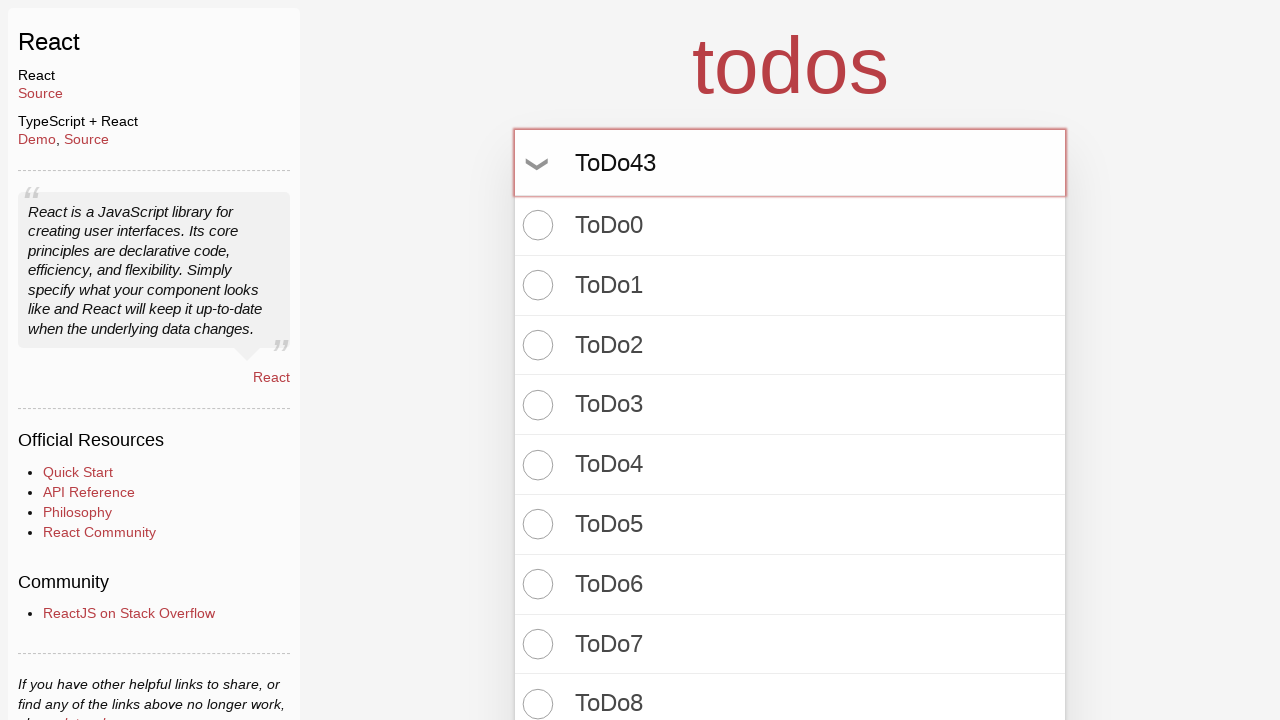

Pressed Enter to create todo item 44/100 on input.new-todo
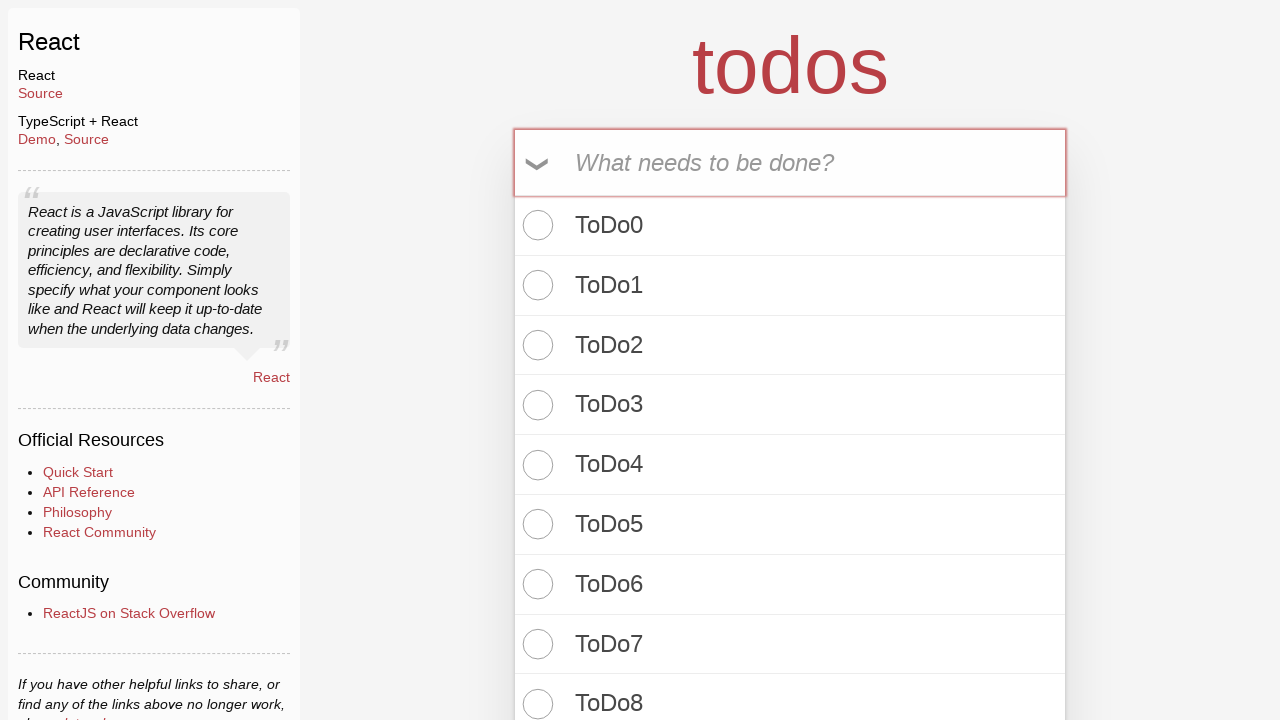

Filled todo input with 'ToDo44' on input.new-todo
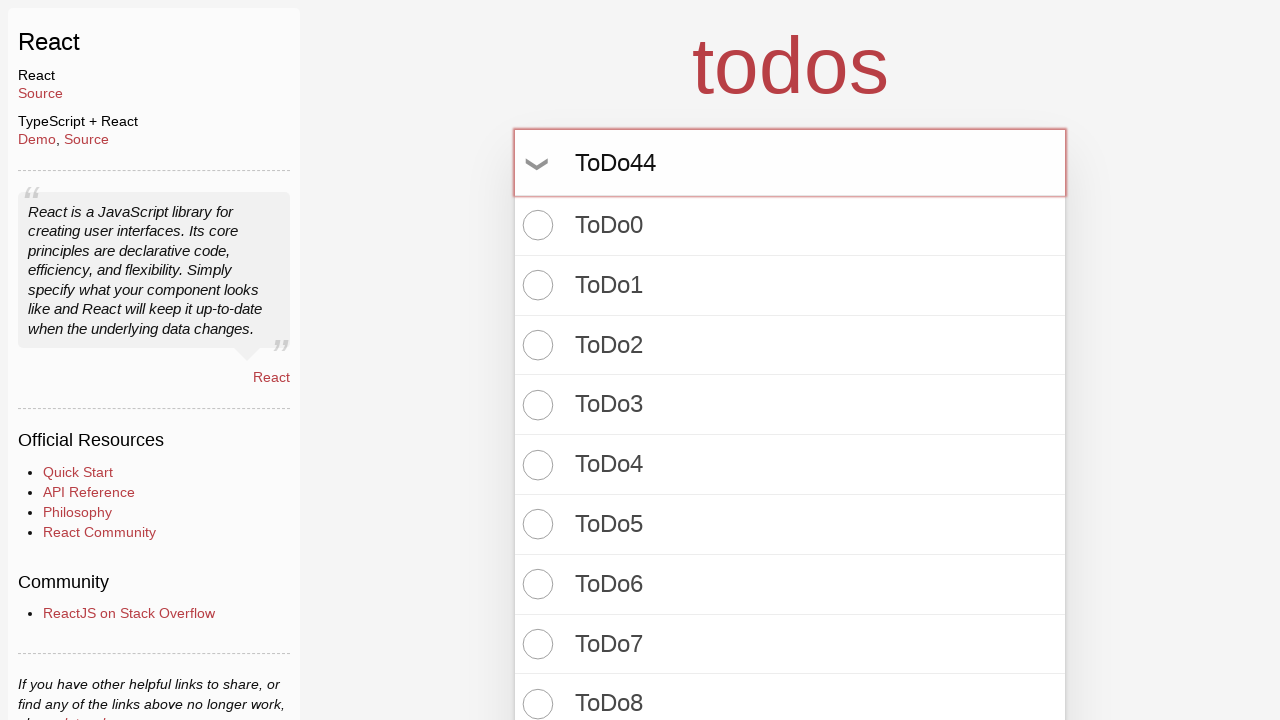

Pressed Enter to create todo item 45/100 on input.new-todo
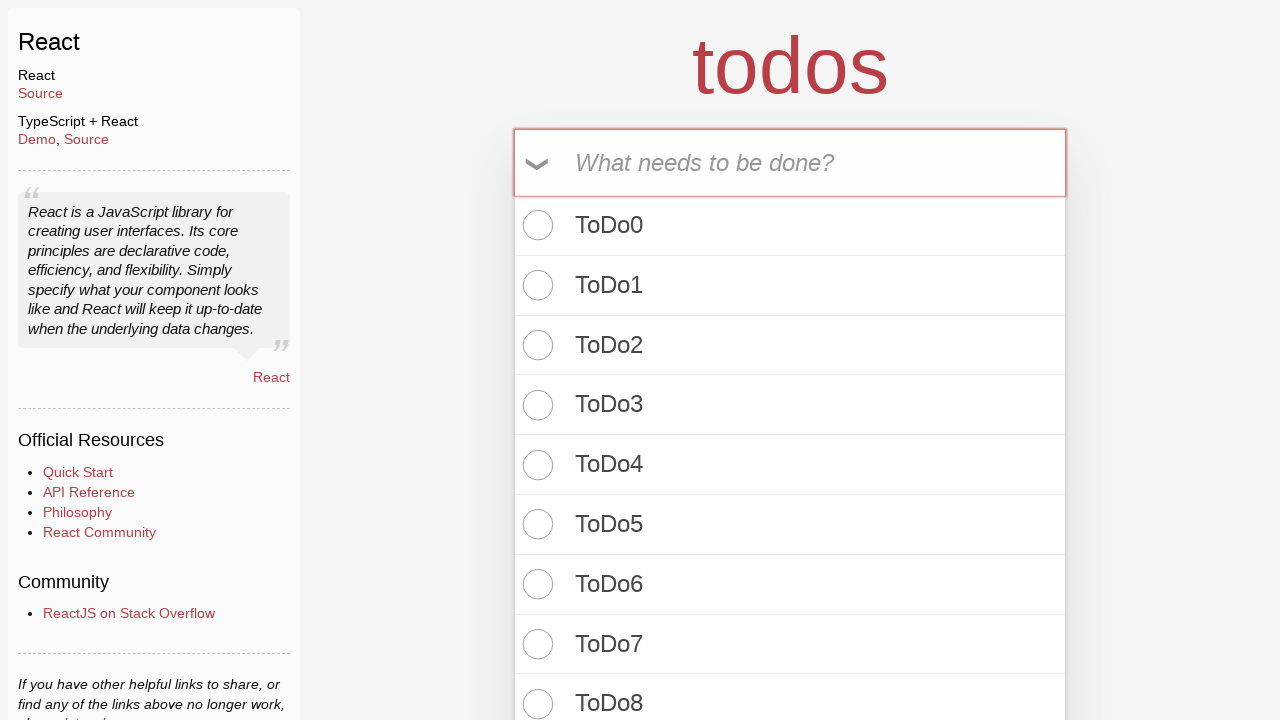

Filled todo input with 'ToDo45' on input.new-todo
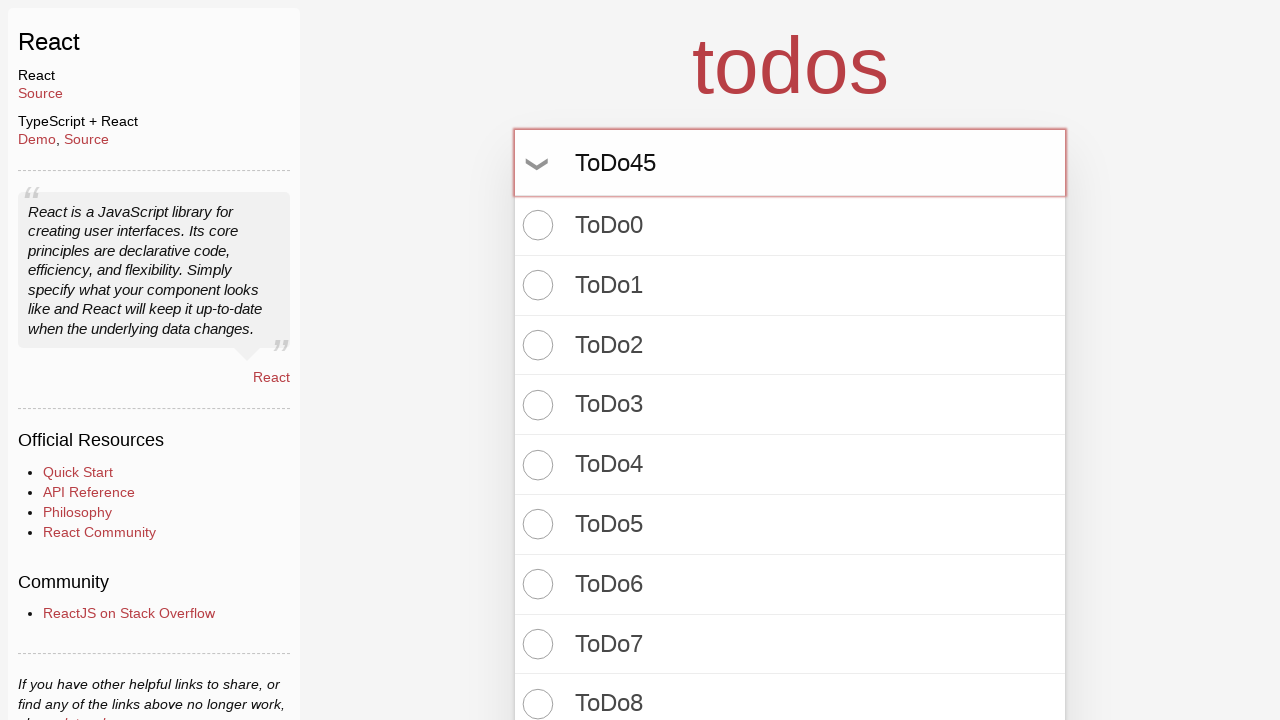

Pressed Enter to create todo item 46/100 on input.new-todo
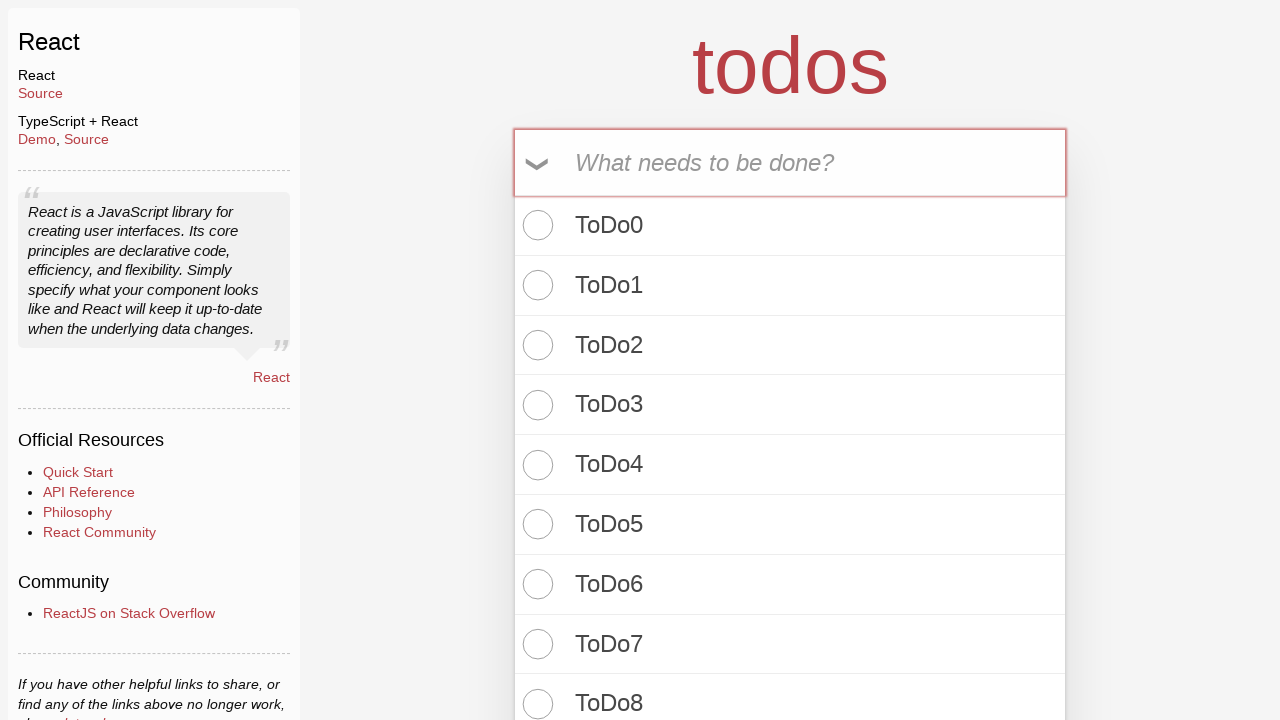

Filled todo input with 'ToDo46' on input.new-todo
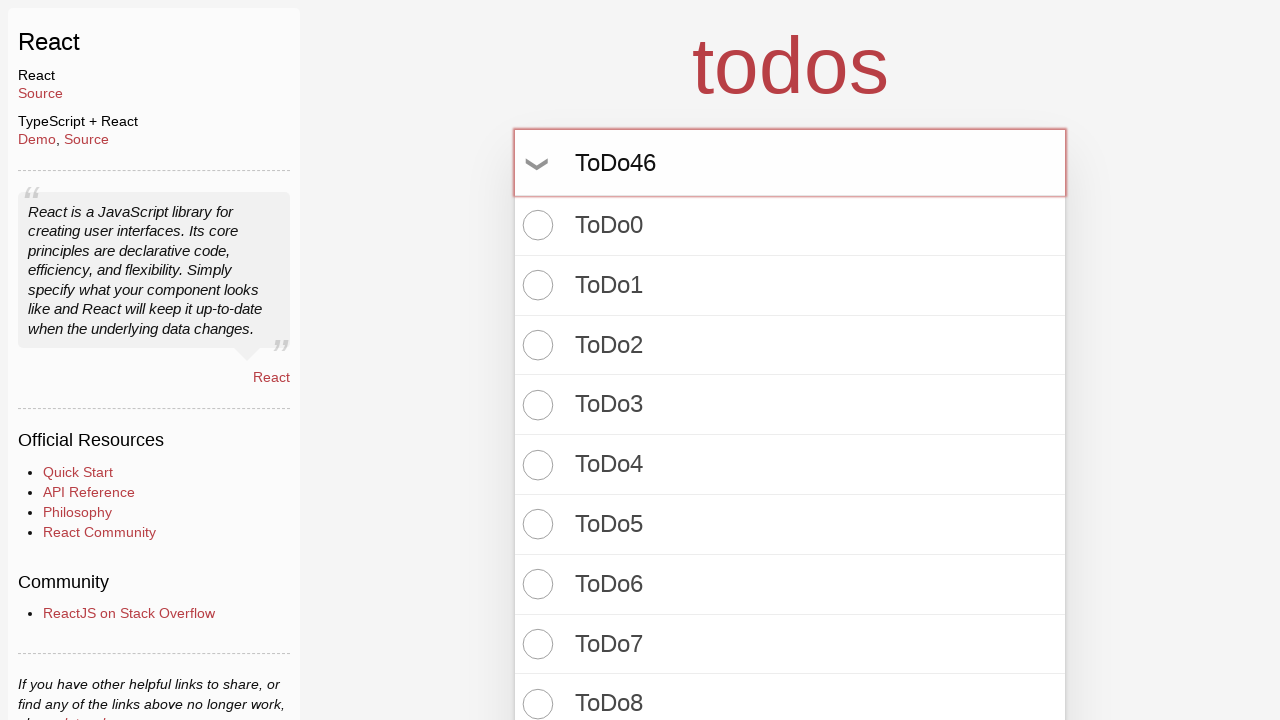

Pressed Enter to create todo item 47/100 on input.new-todo
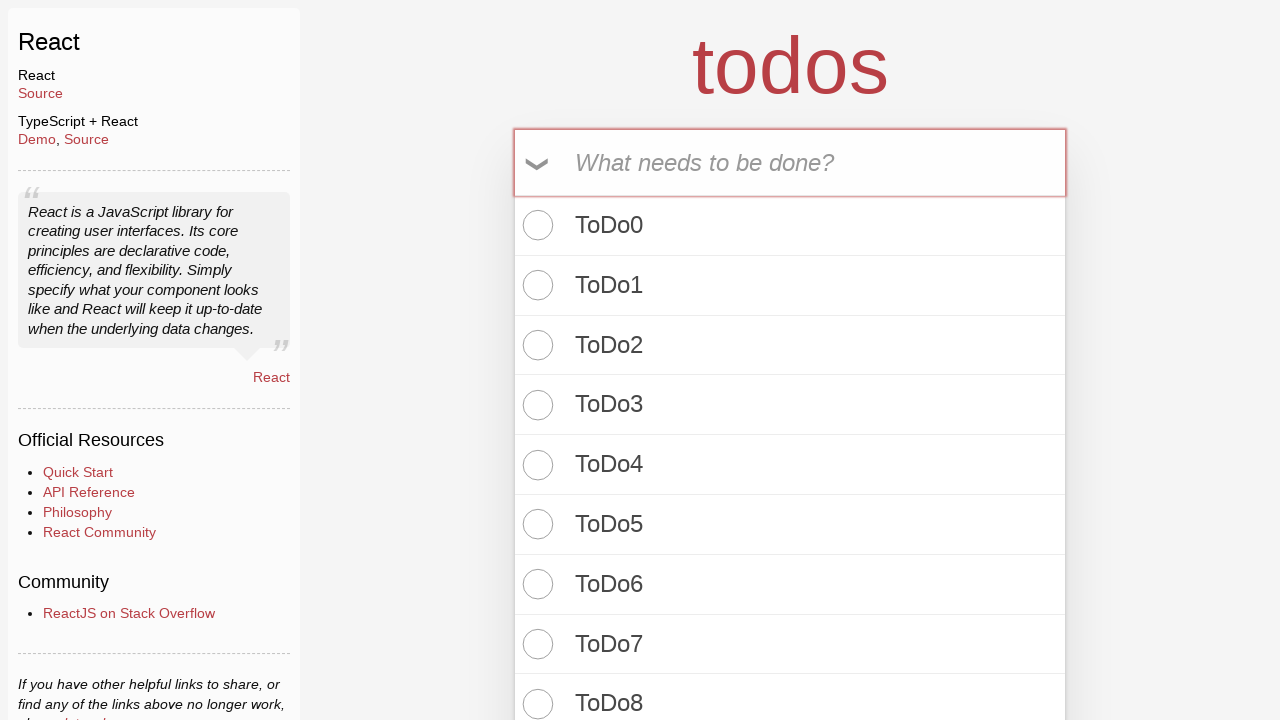

Filled todo input with 'ToDo47' on input.new-todo
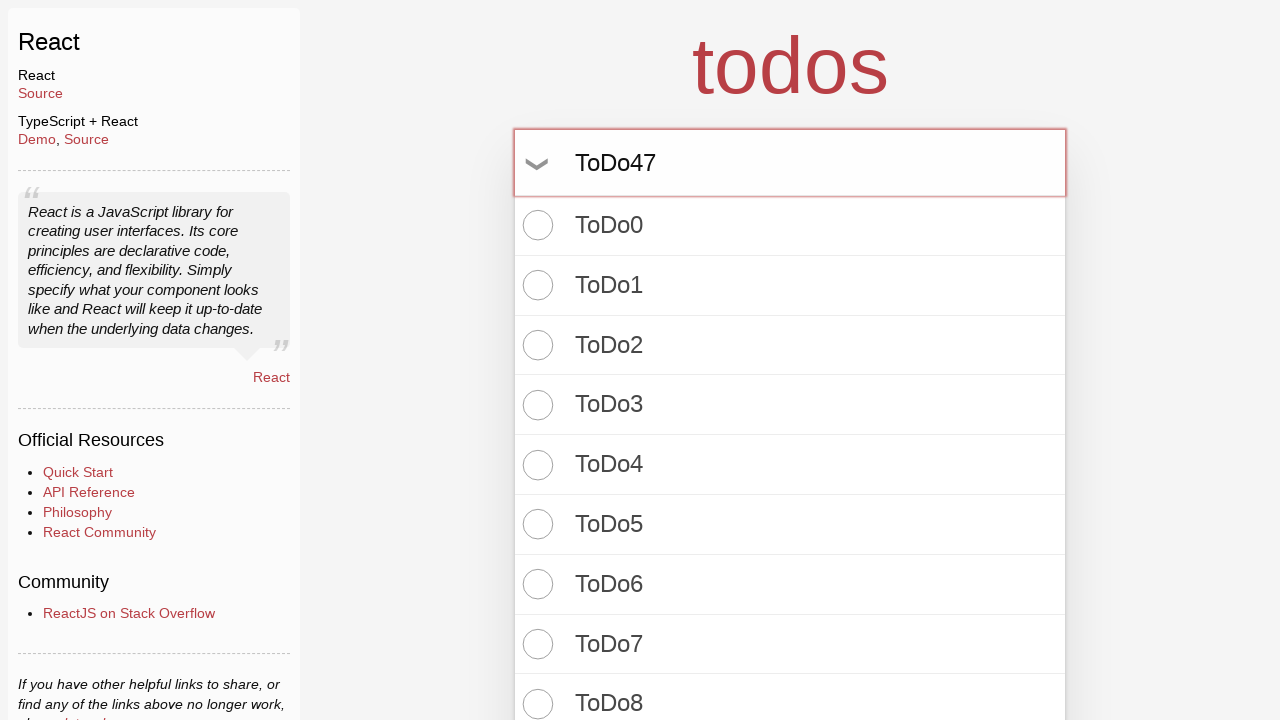

Pressed Enter to create todo item 48/100 on input.new-todo
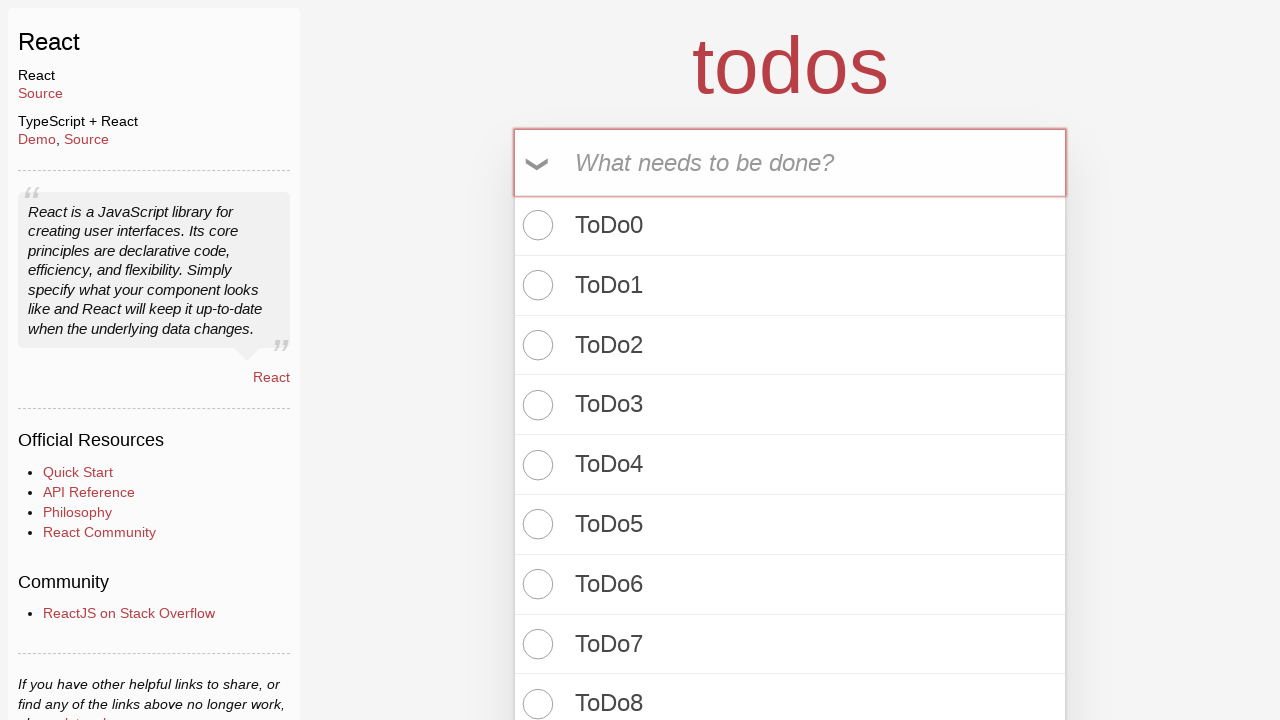

Filled todo input with 'ToDo48' on input.new-todo
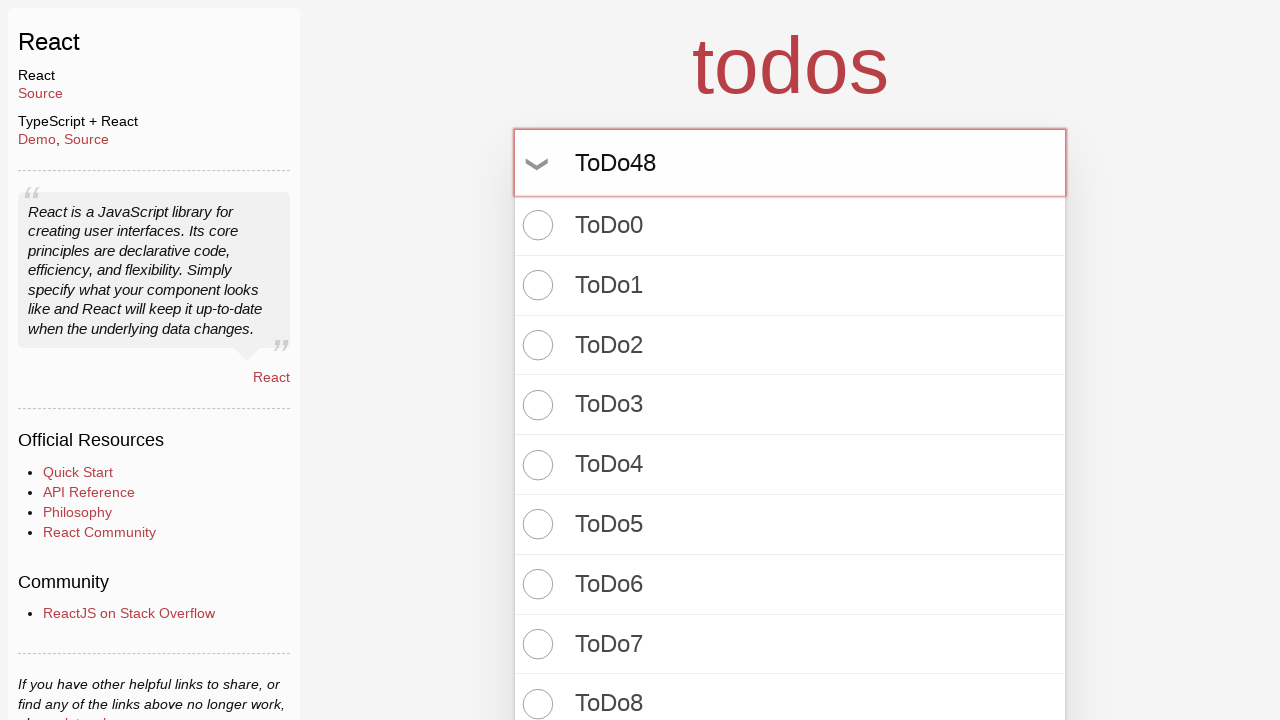

Pressed Enter to create todo item 49/100 on input.new-todo
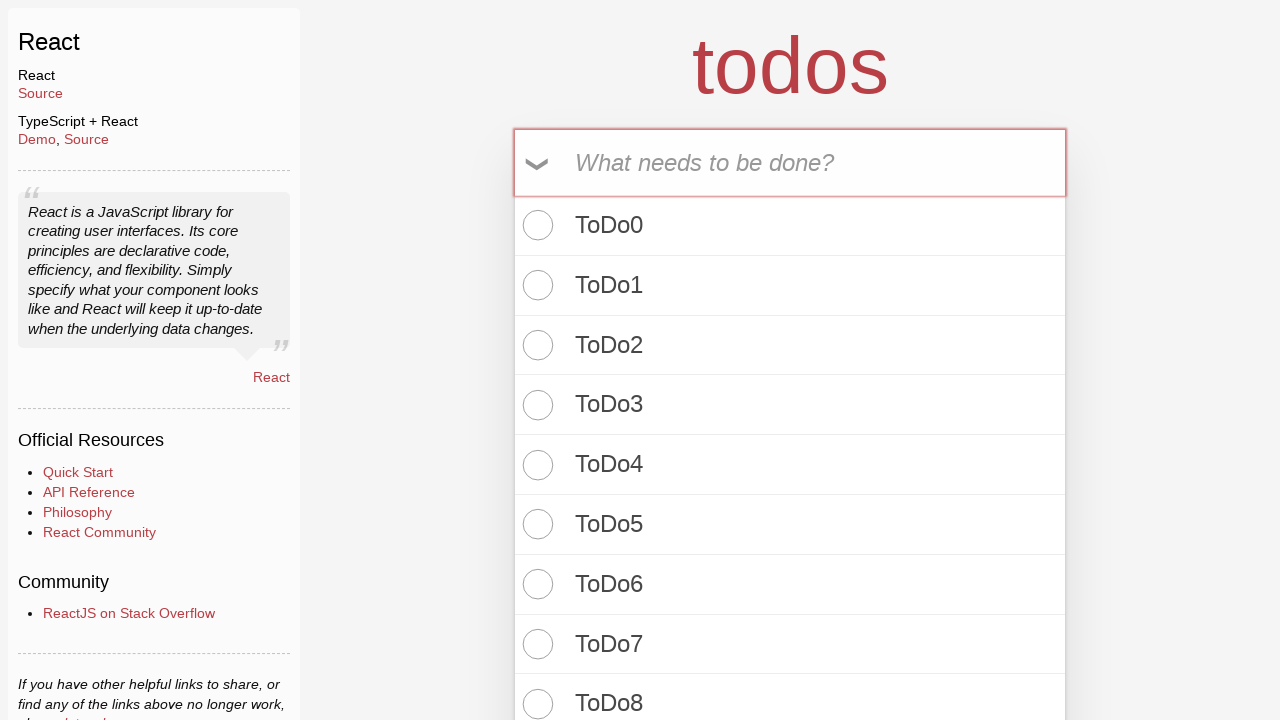

Filled todo input with 'ToDo49' on input.new-todo
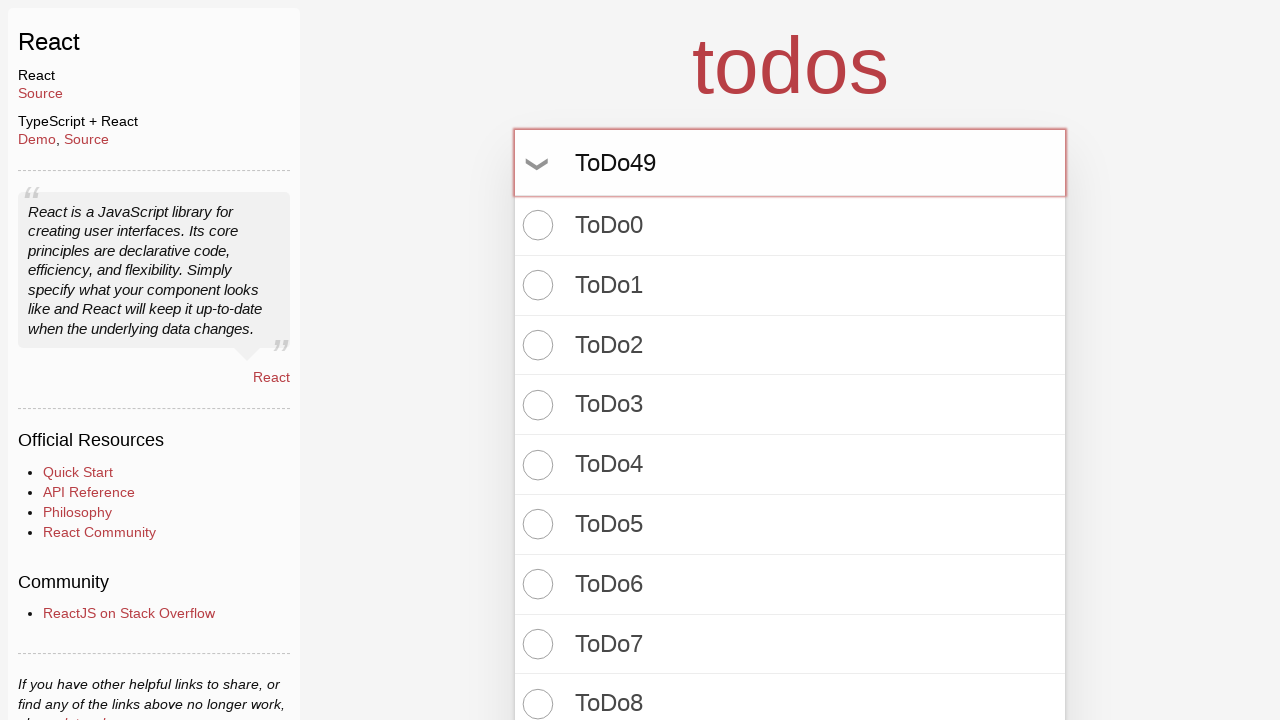

Pressed Enter to create todo item 50/100 on input.new-todo
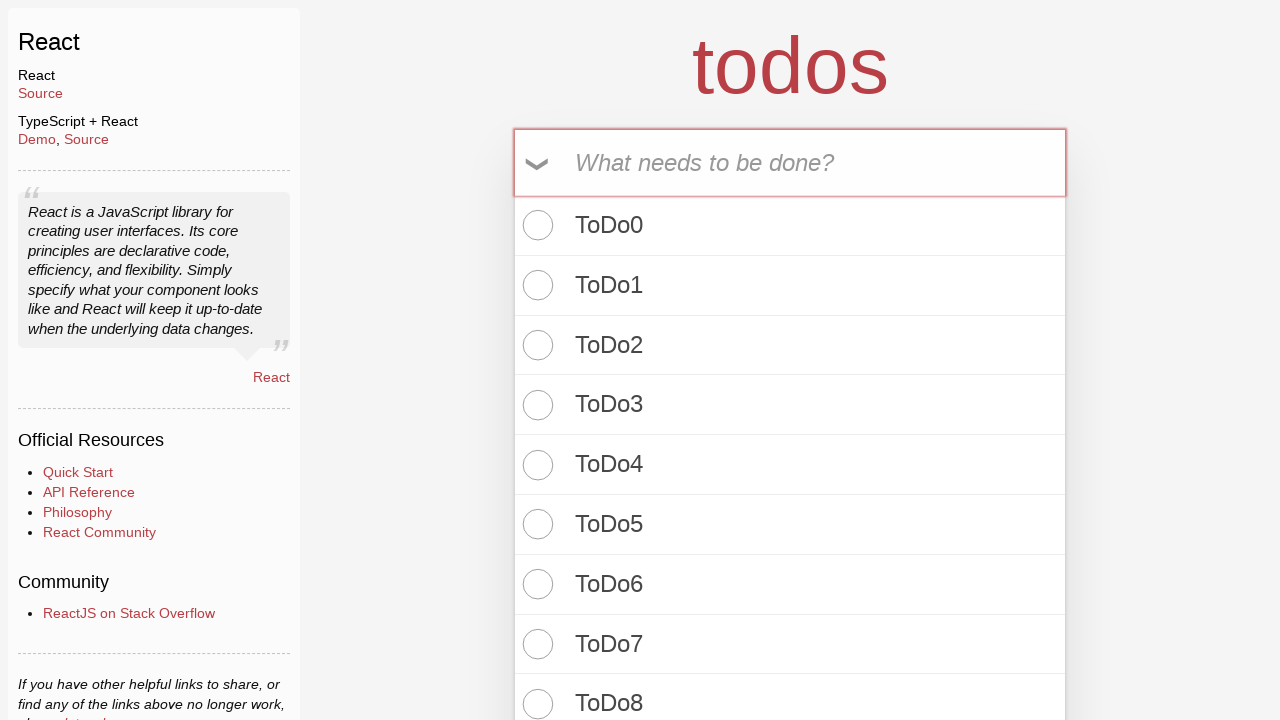

Filled todo input with 'ToDo50' on input.new-todo
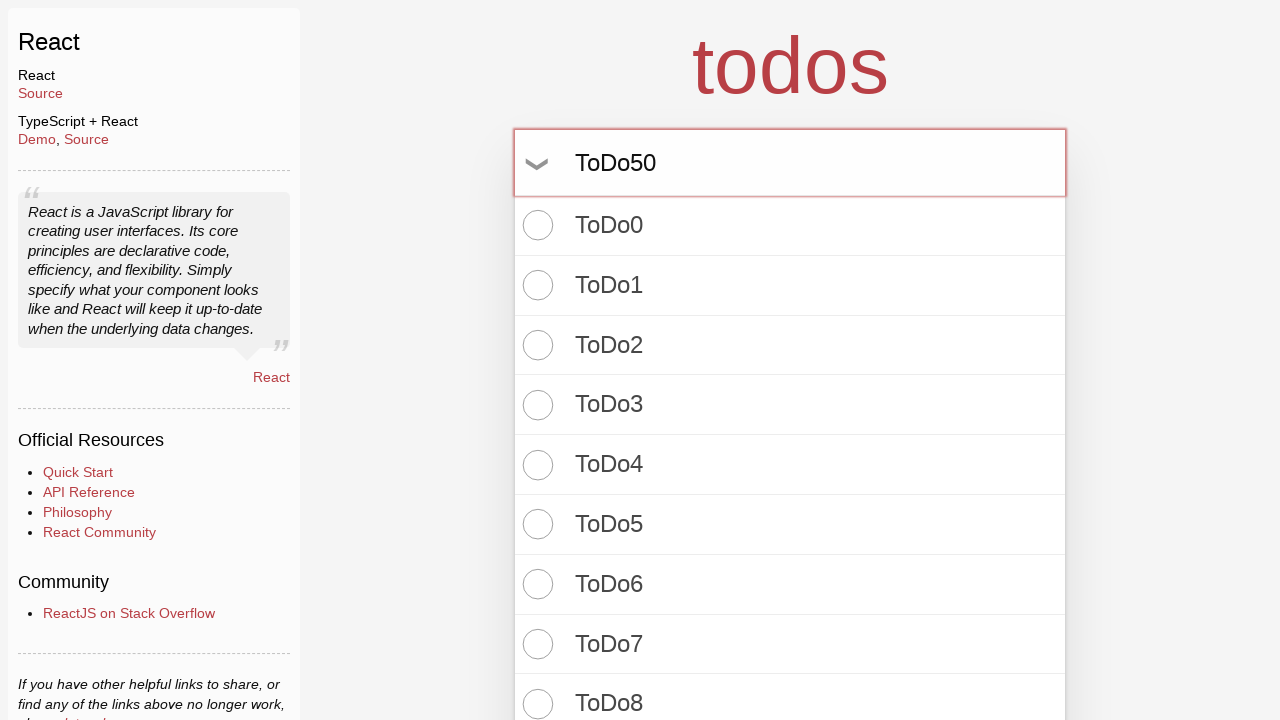

Pressed Enter to create todo item 51/100 on input.new-todo
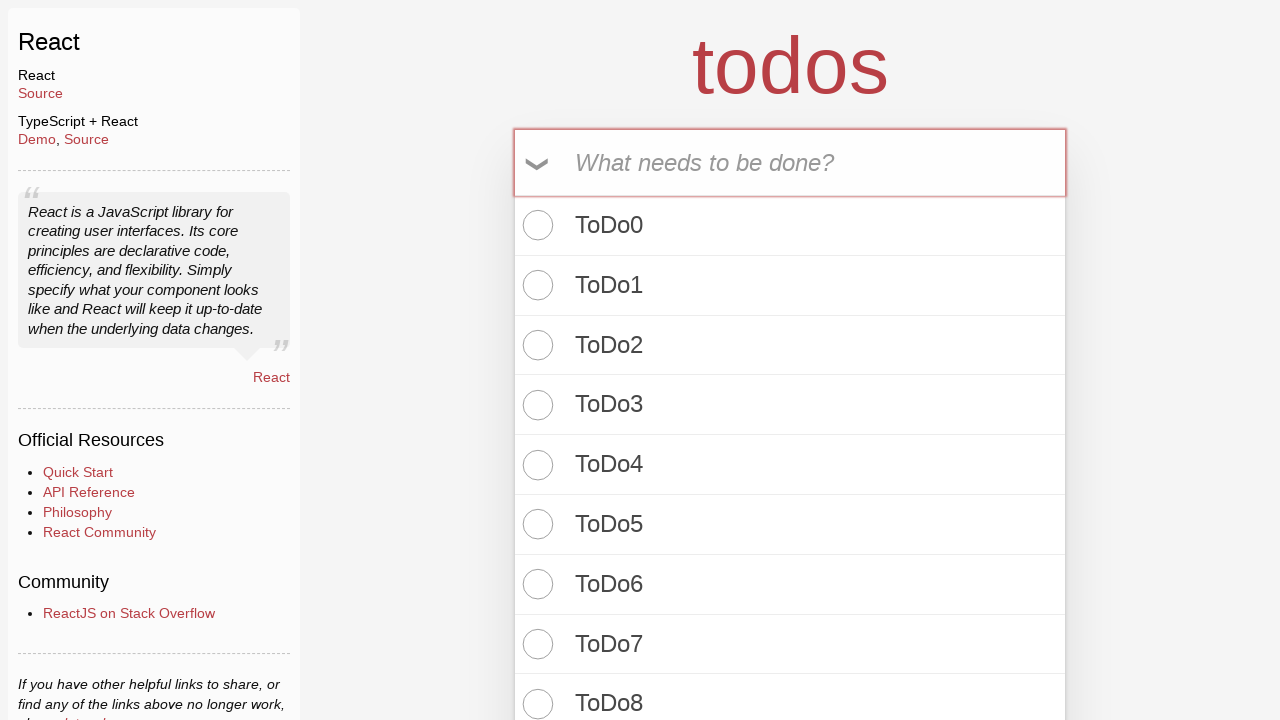

Filled todo input with 'ToDo51' on input.new-todo
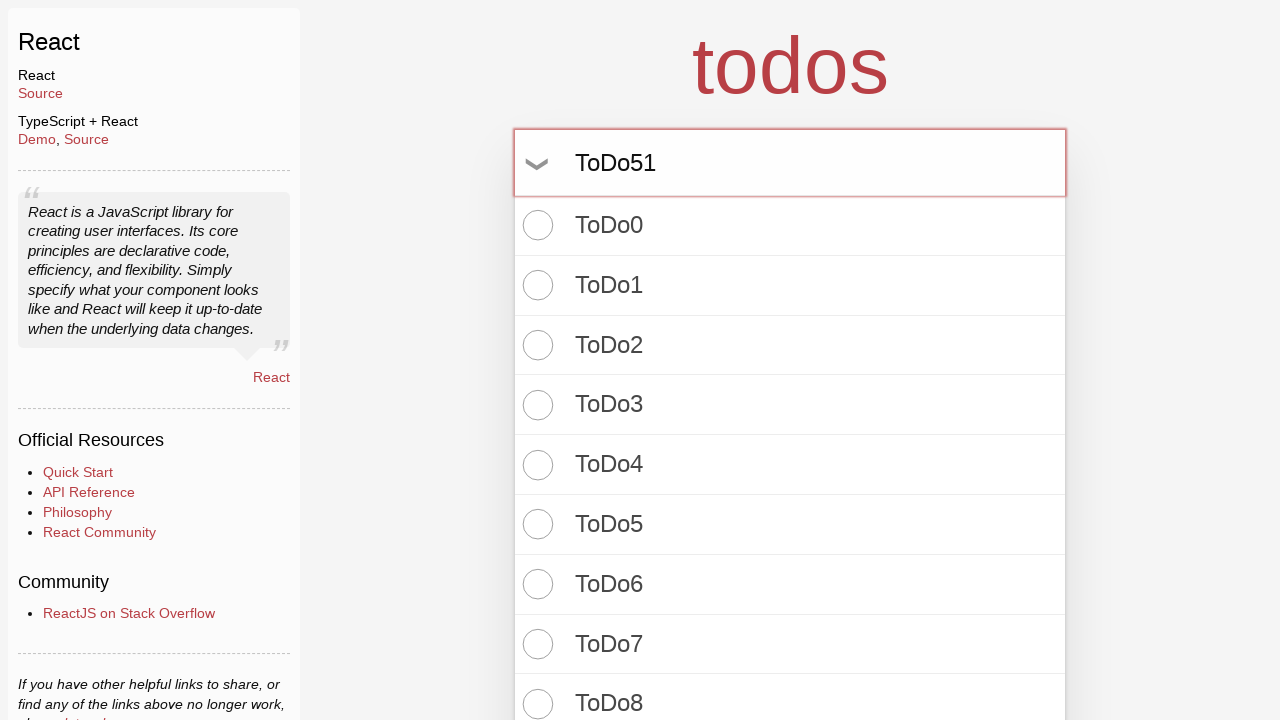

Pressed Enter to create todo item 52/100 on input.new-todo
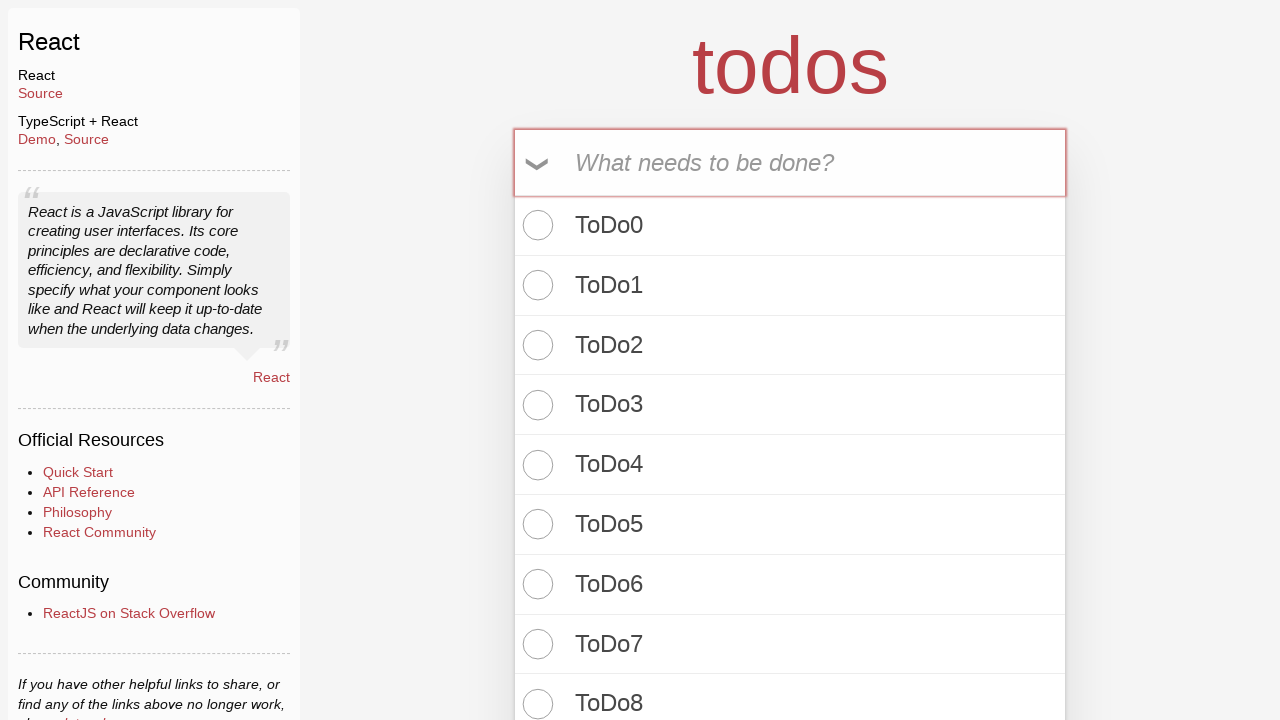

Filled todo input with 'ToDo52' on input.new-todo
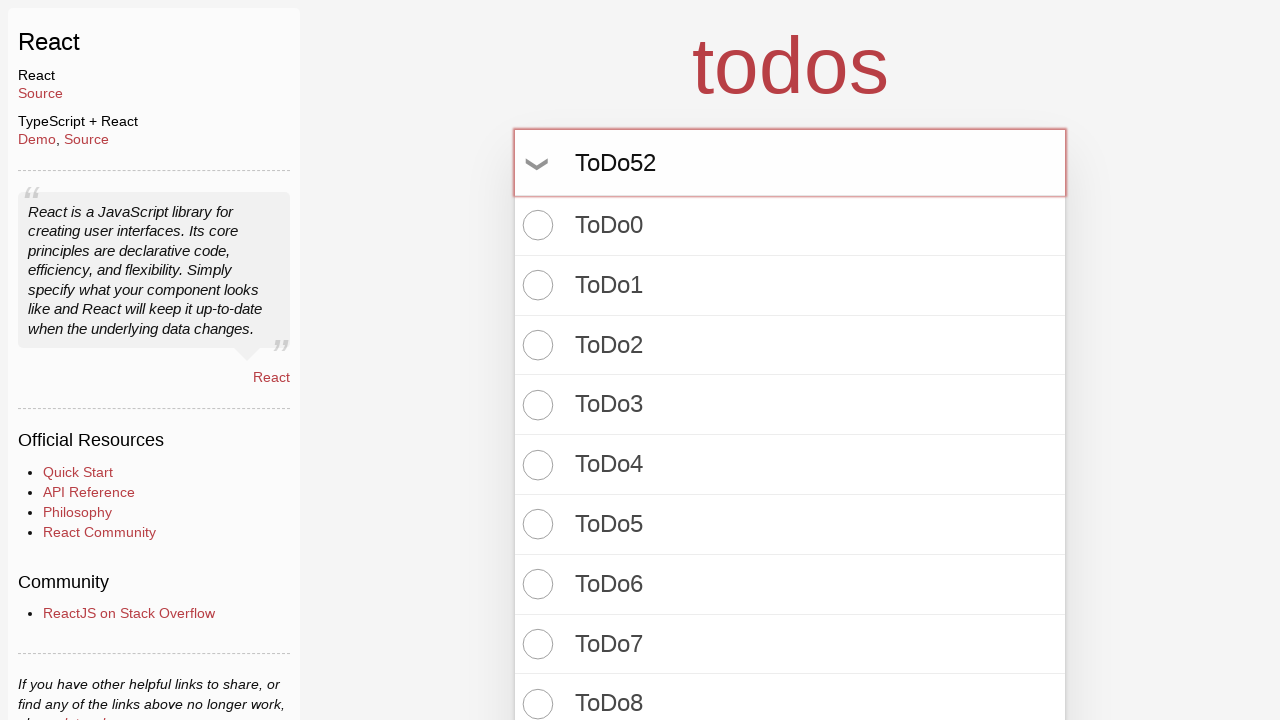

Pressed Enter to create todo item 53/100 on input.new-todo
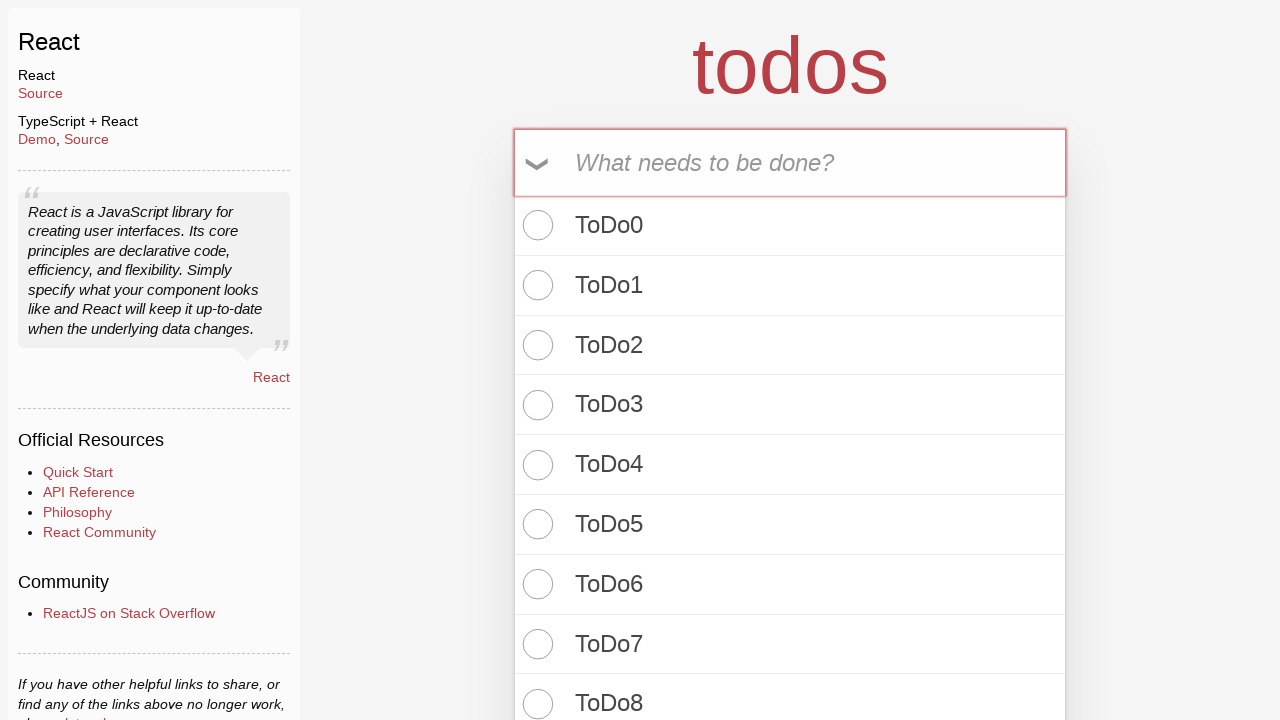

Filled todo input with 'ToDo53' on input.new-todo
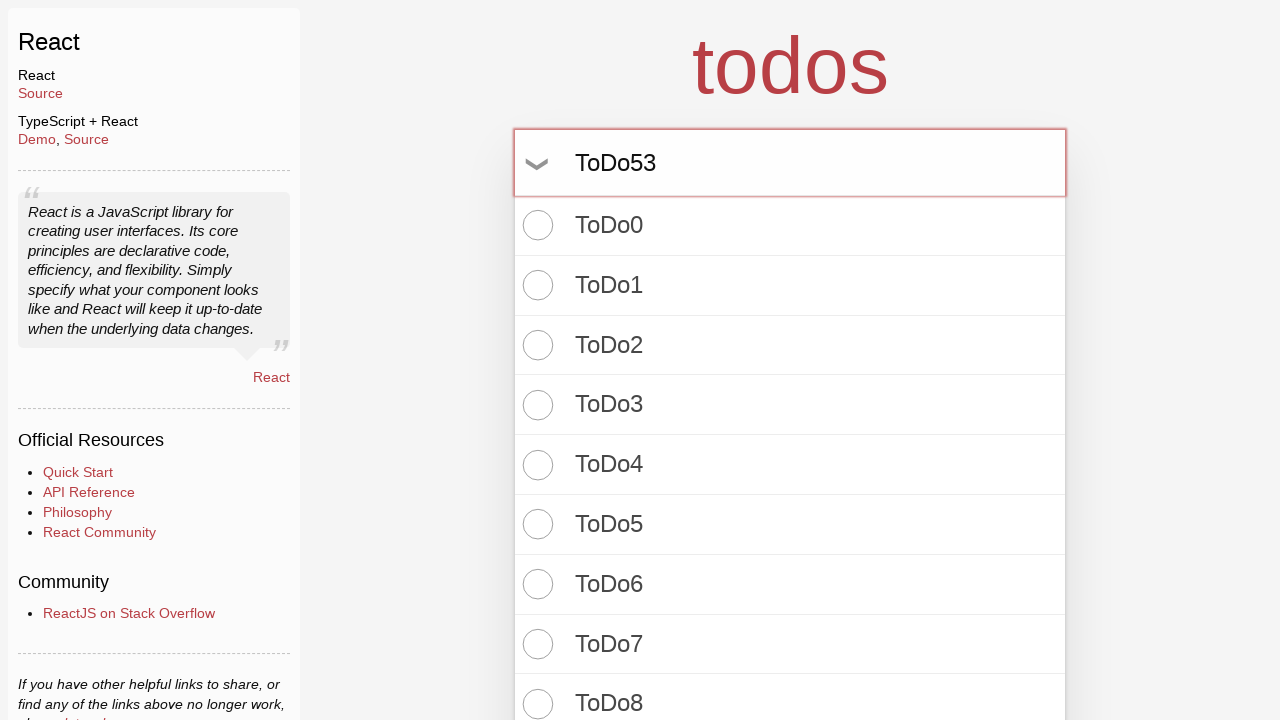

Pressed Enter to create todo item 54/100 on input.new-todo
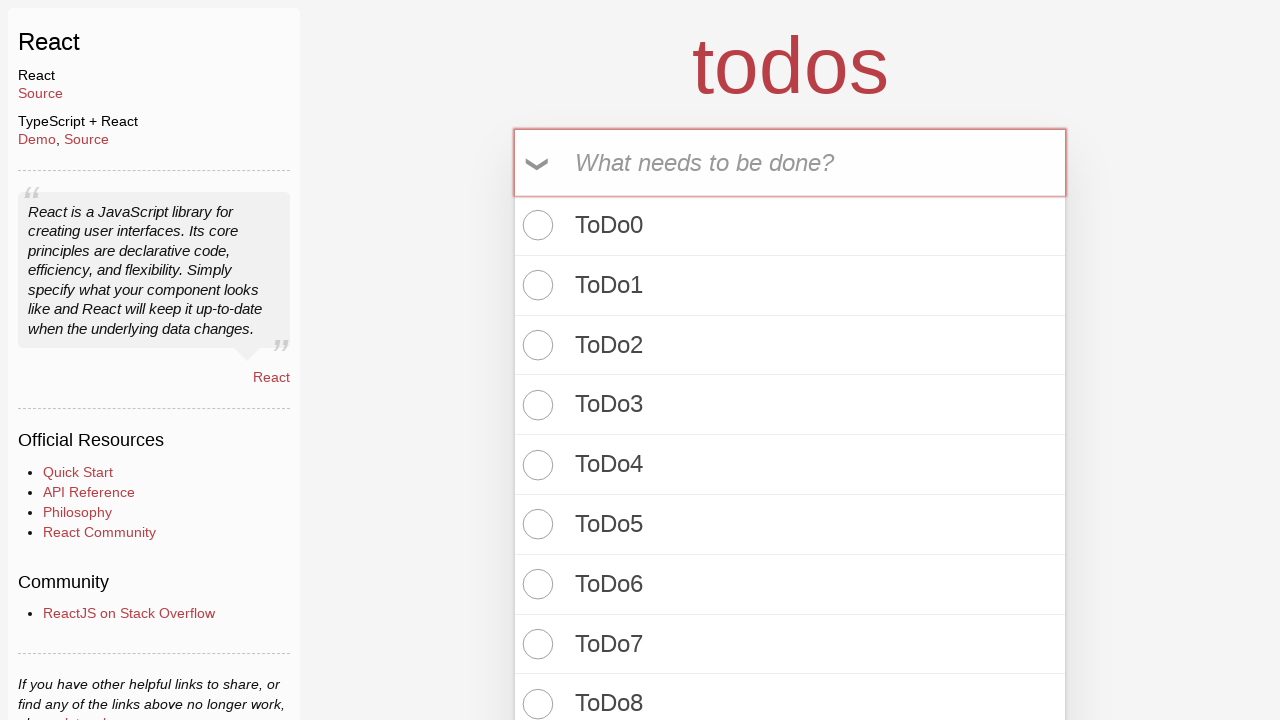

Filled todo input with 'ToDo54' on input.new-todo
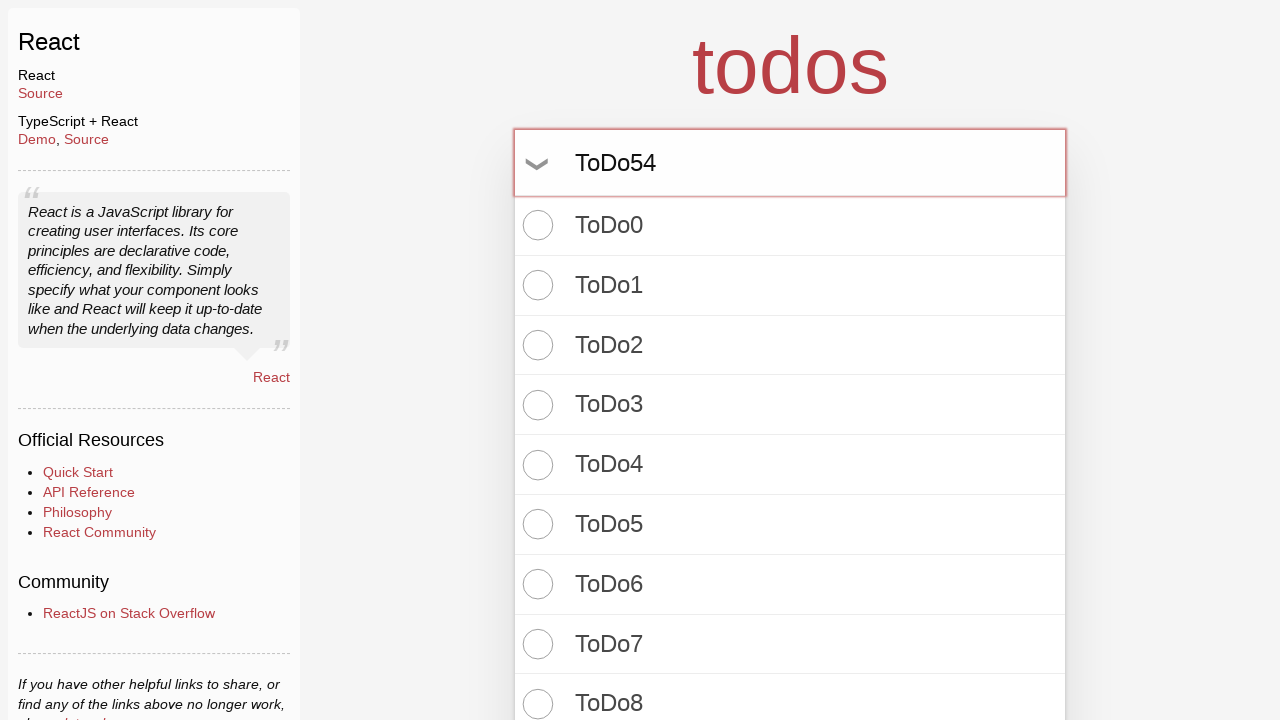

Pressed Enter to create todo item 55/100 on input.new-todo
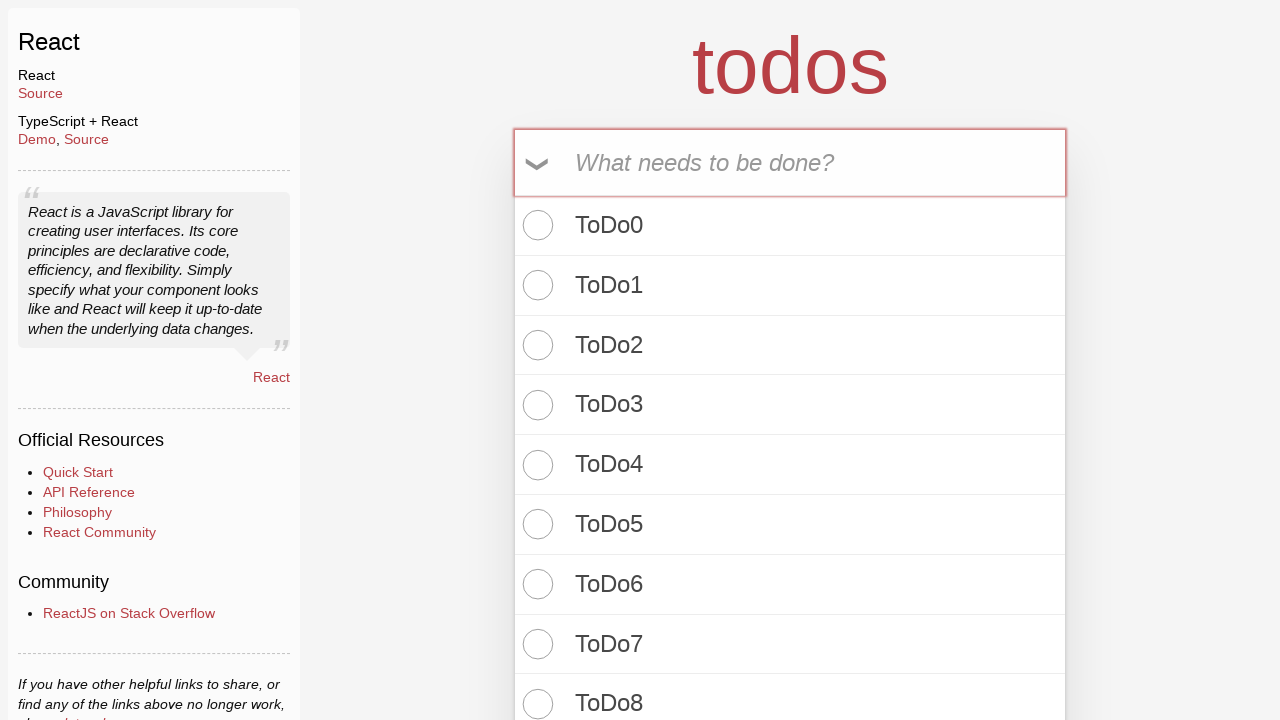

Filled todo input with 'ToDo55' on input.new-todo
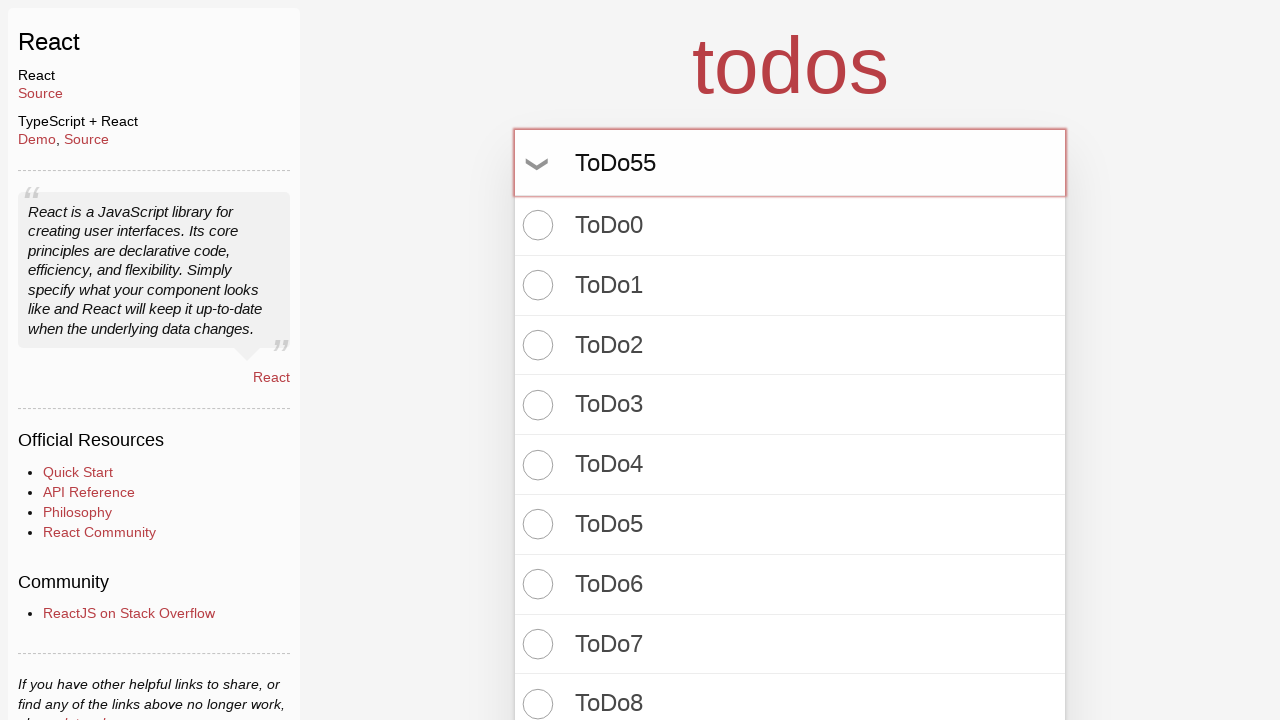

Pressed Enter to create todo item 56/100 on input.new-todo
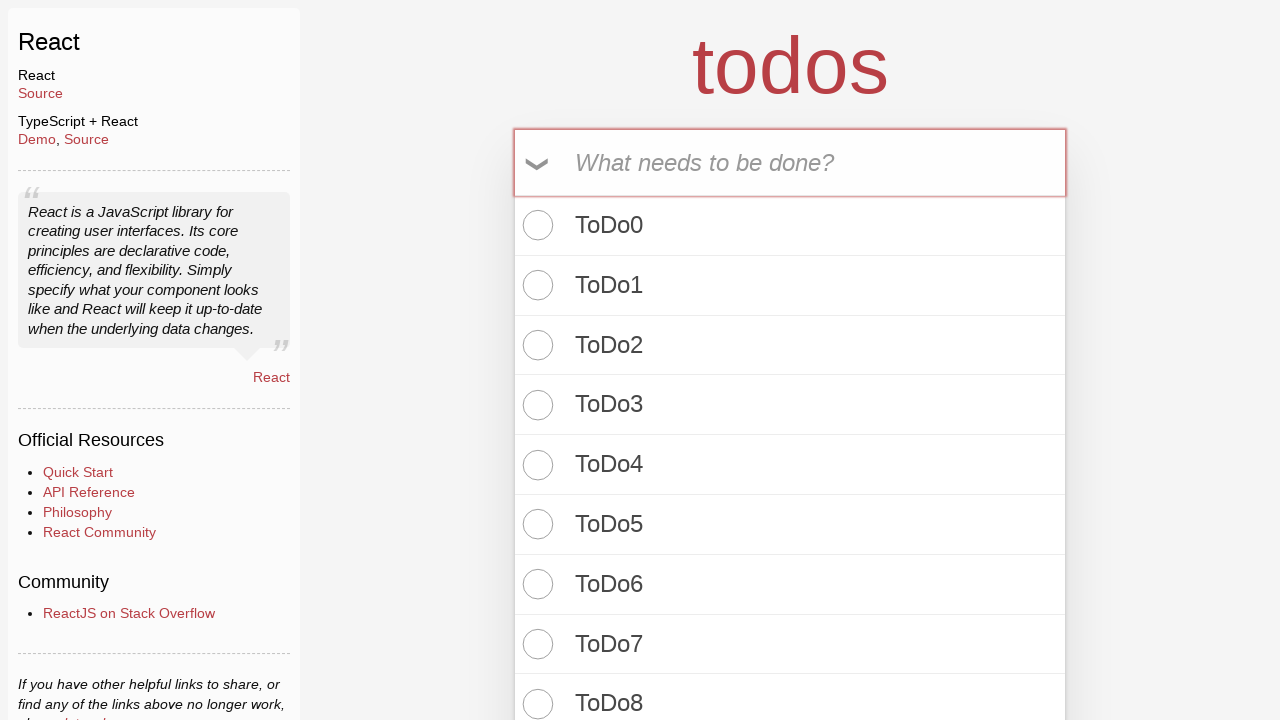

Filled todo input with 'ToDo56' on input.new-todo
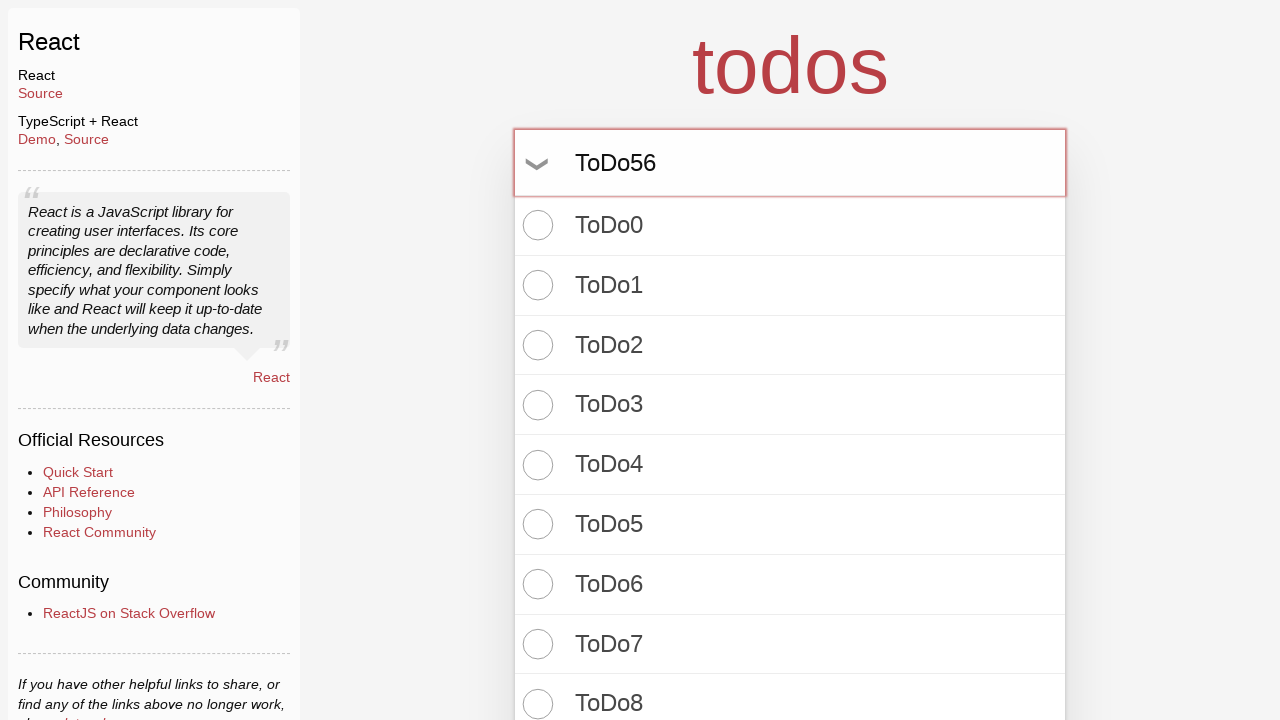

Pressed Enter to create todo item 57/100 on input.new-todo
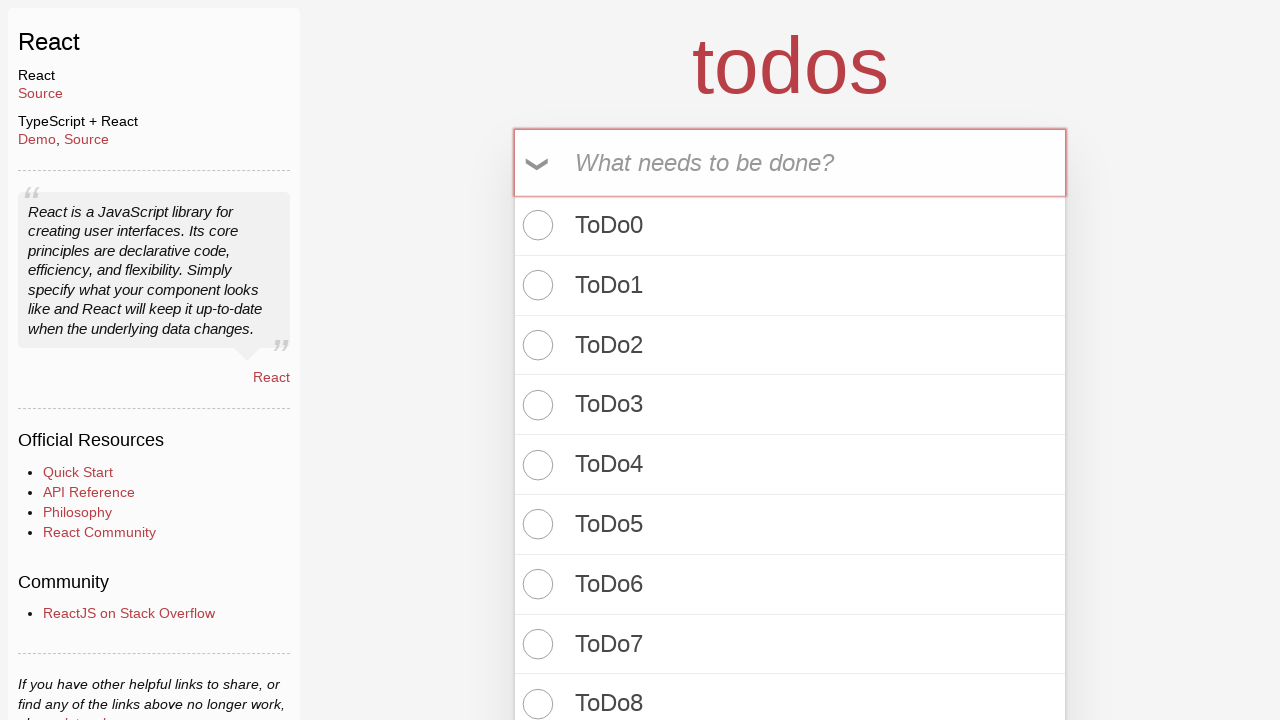

Filled todo input with 'ToDo57' on input.new-todo
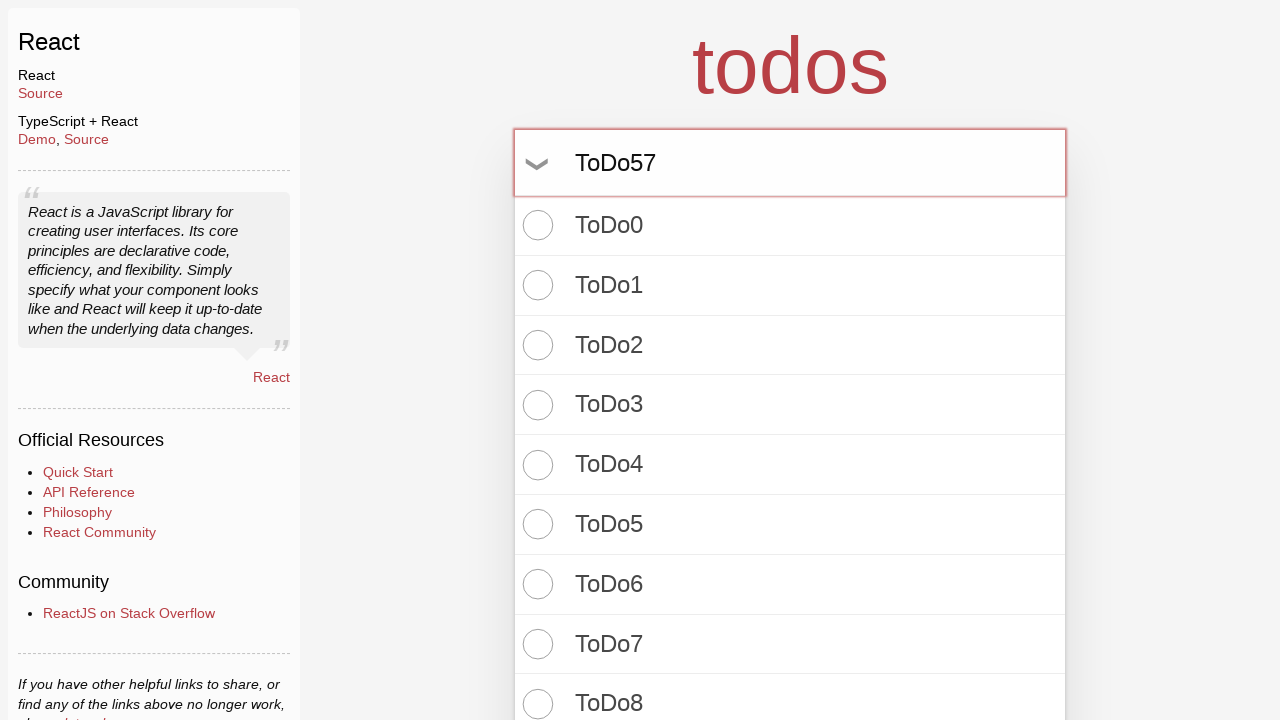

Pressed Enter to create todo item 58/100 on input.new-todo
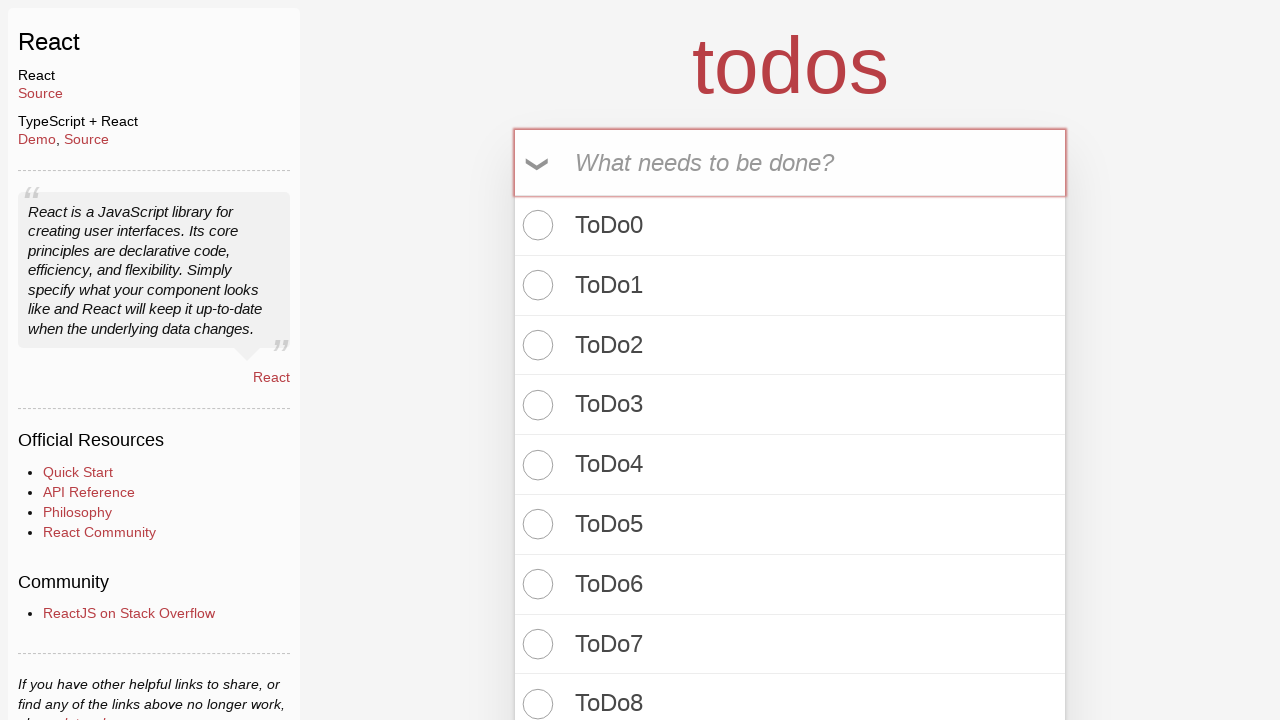

Filled todo input with 'ToDo58' on input.new-todo
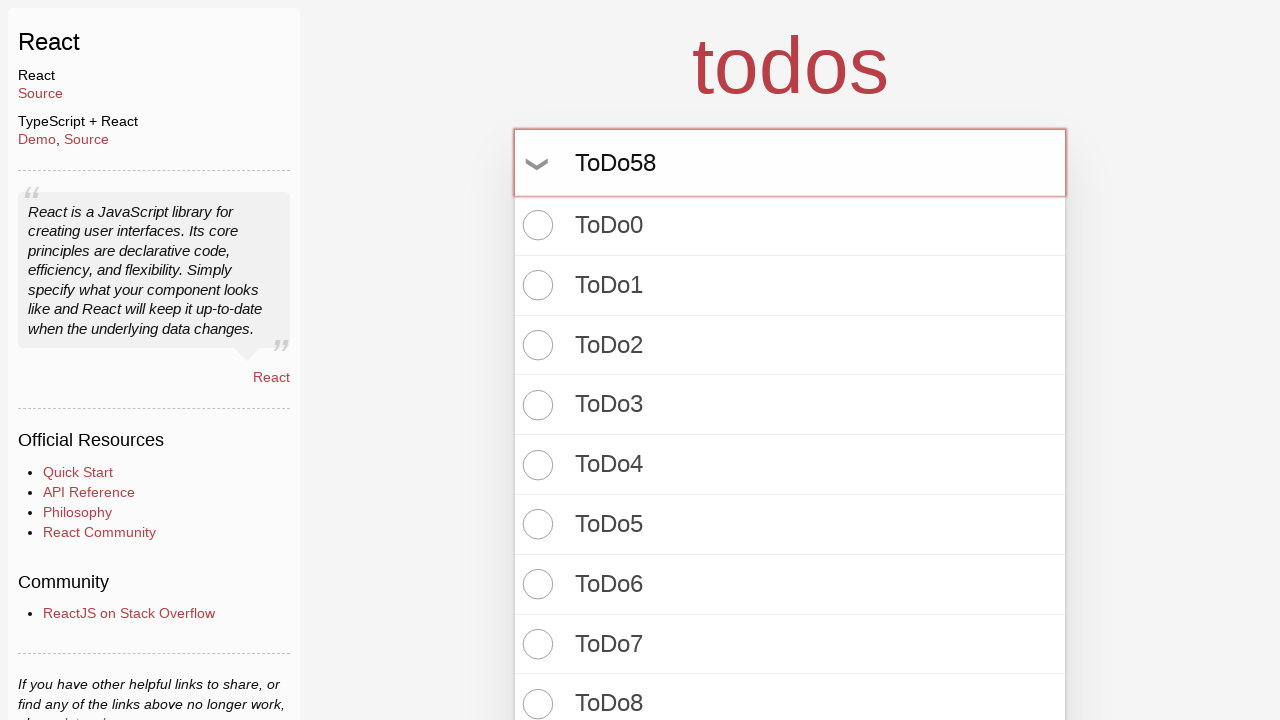

Pressed Enter to create todo item 59/100 on input.new-todo
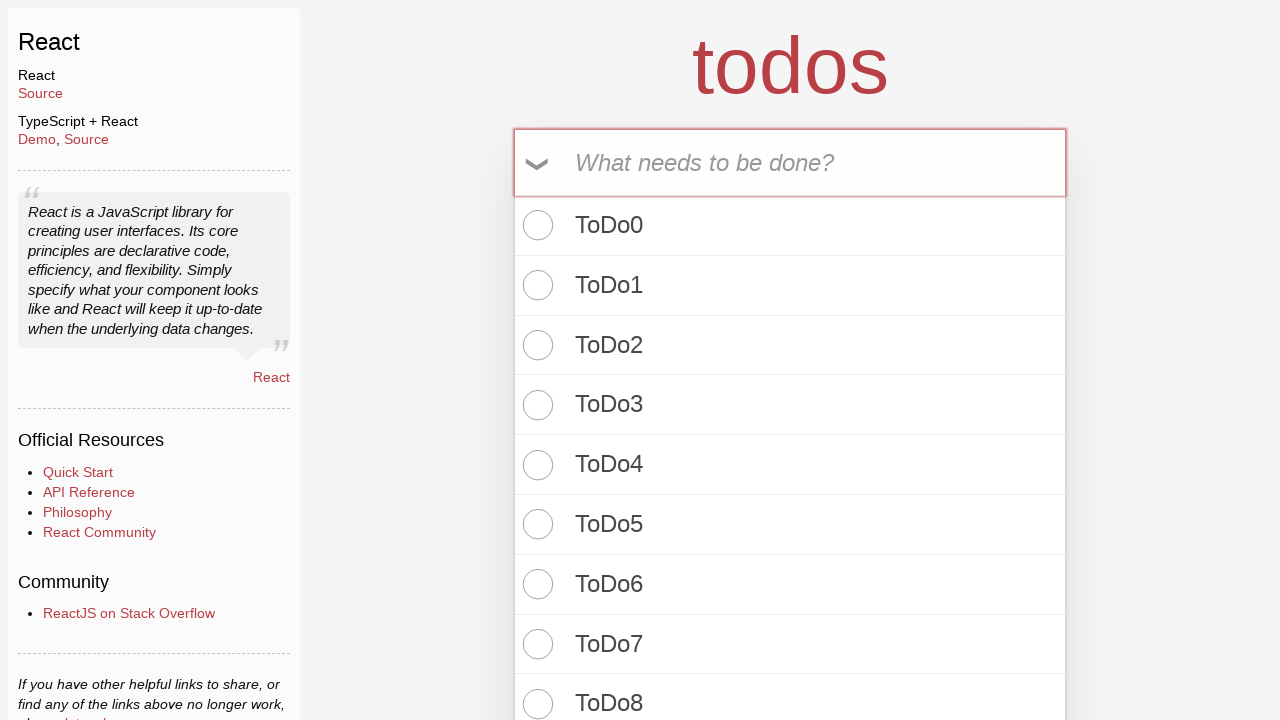

Filled todo input with 'ToDo59' on input.new-todo
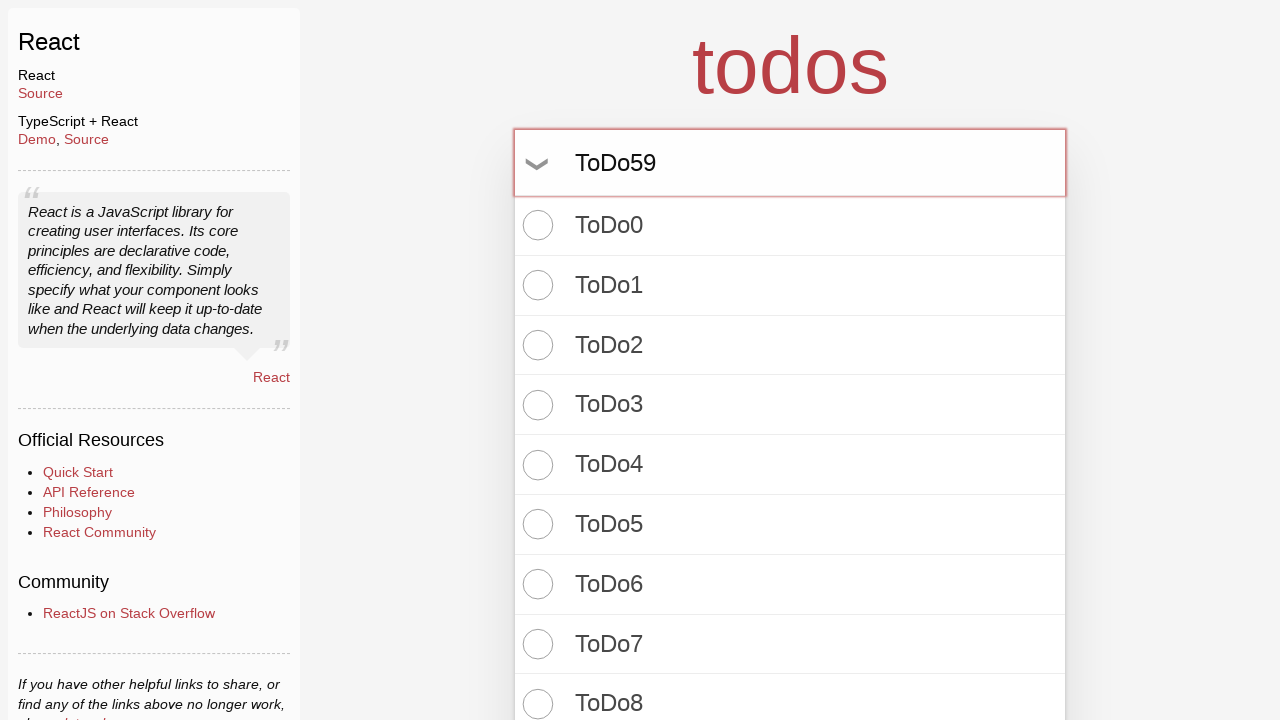

Pressed Enter to create todo item 60/100 on input.new-todo
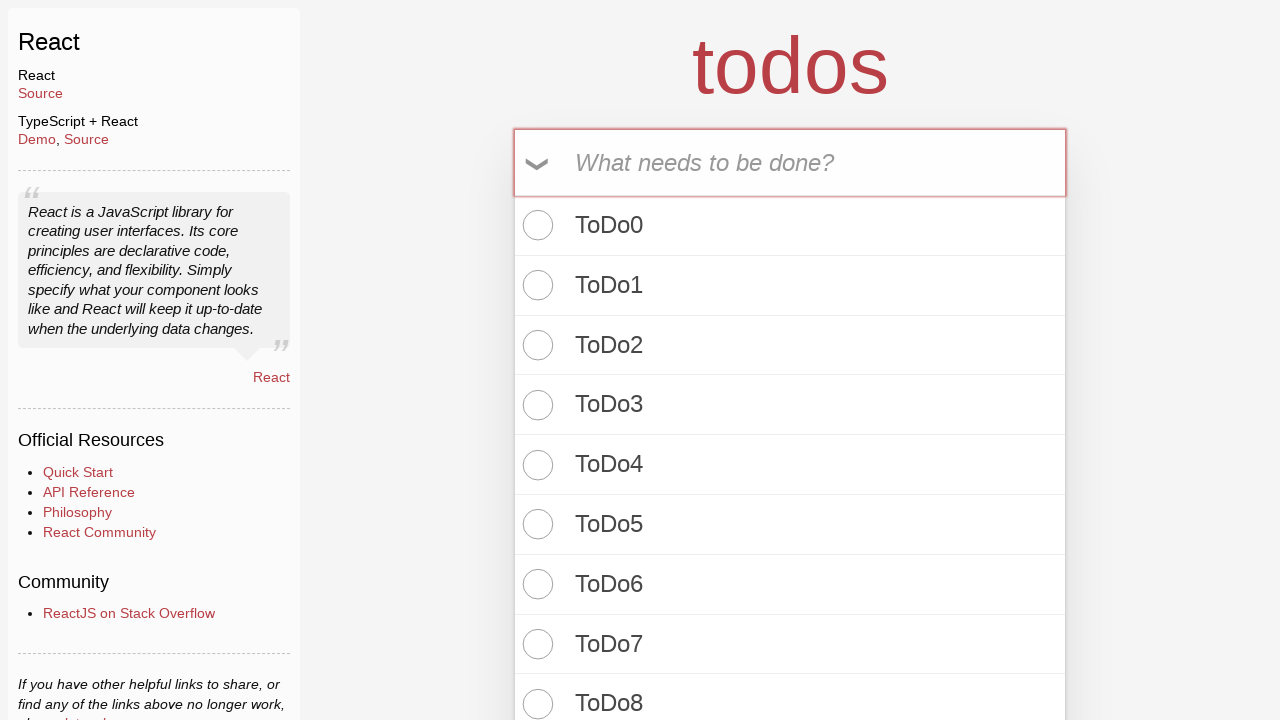

Filled todo input with 'ToDo60' on input.new-todo
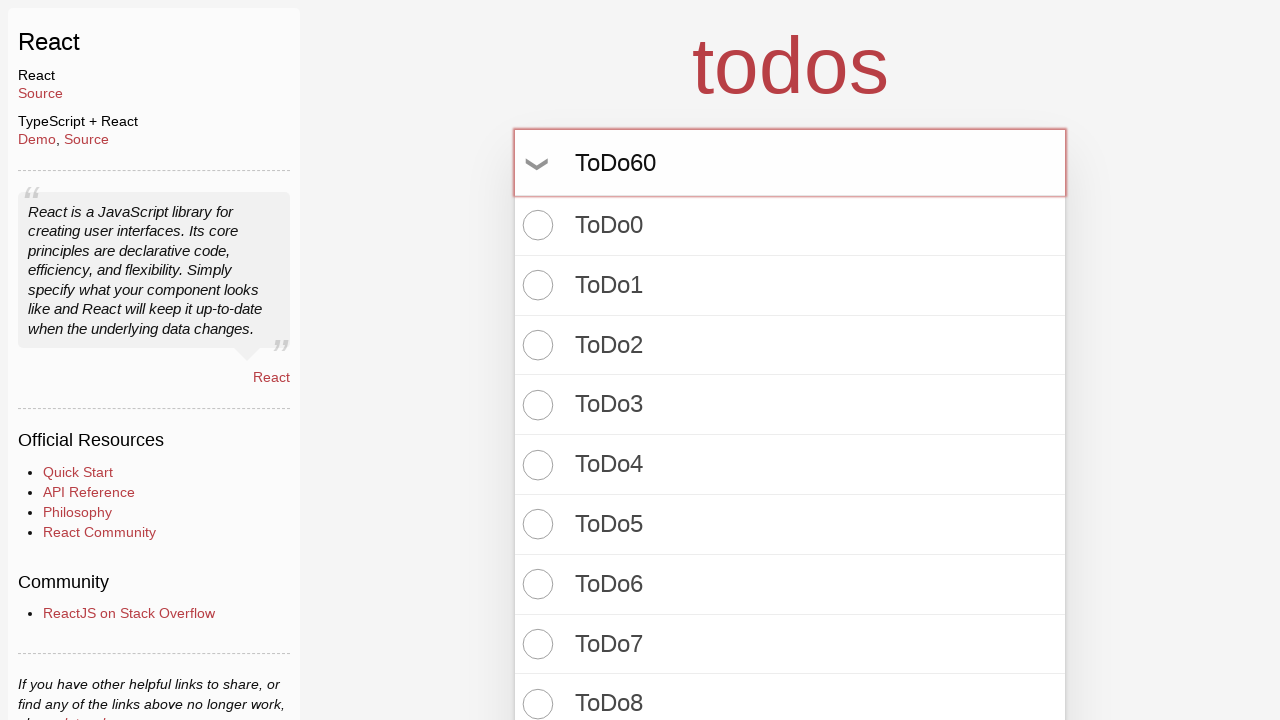

Pressed Enter to create todo item 61/100 on input.new-todo
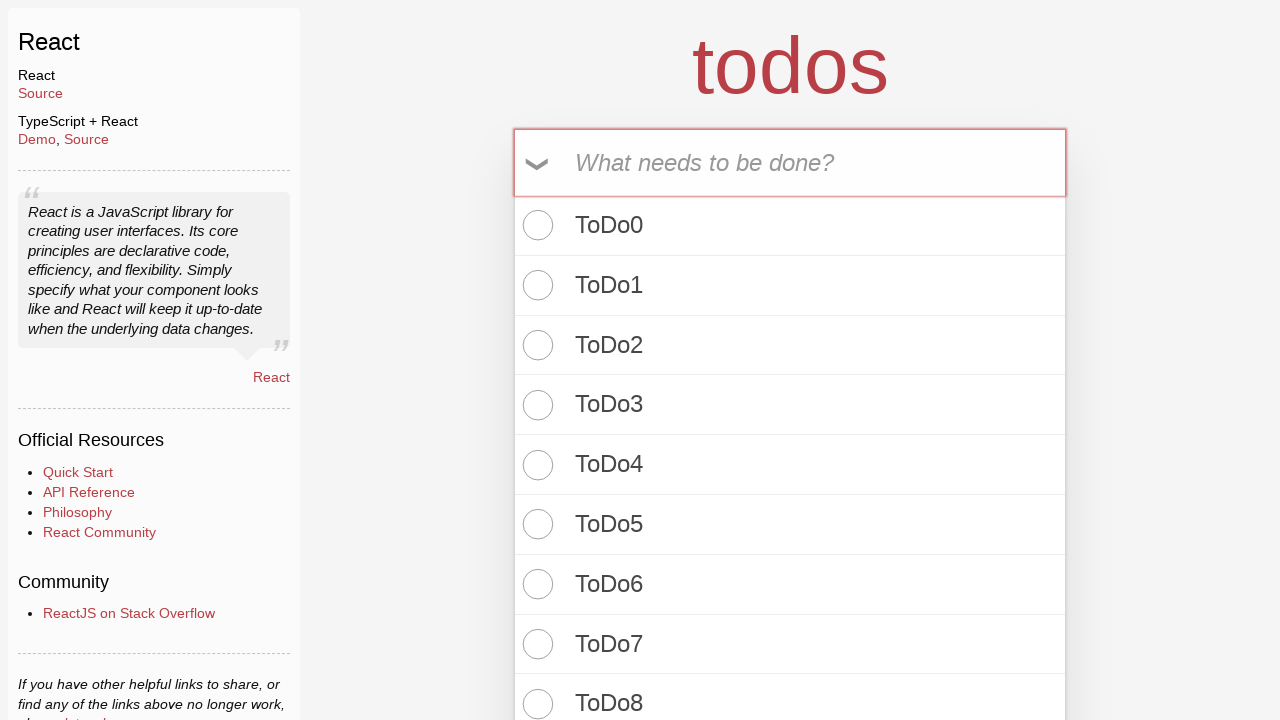

Filled todo input with 'ToDo61' on input.new-todo
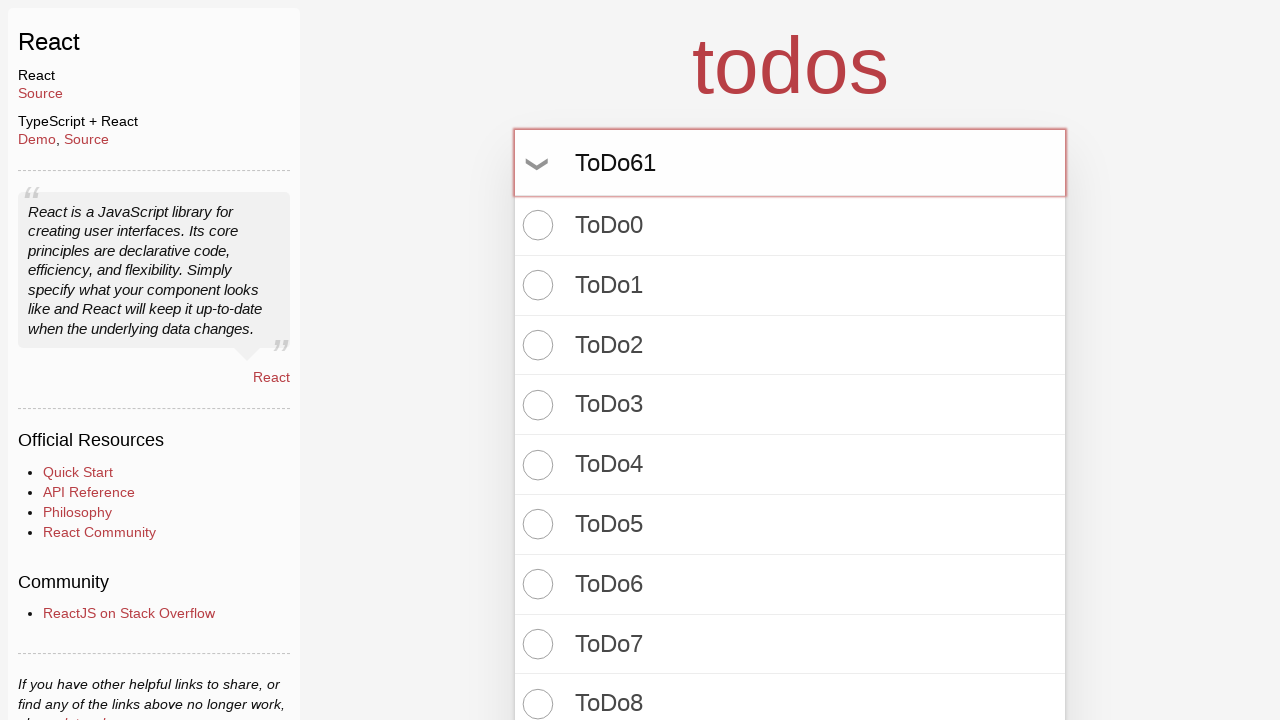

Pressed Enter to create todo item 62/100 on input.new-todo
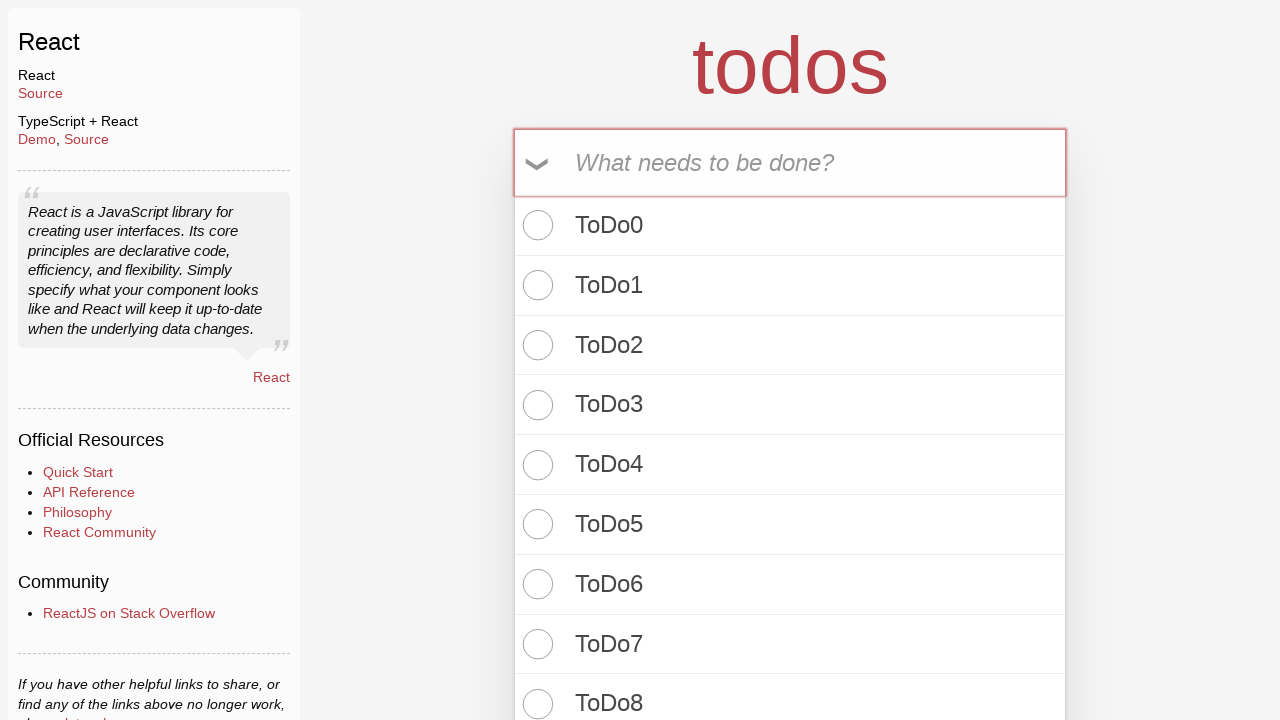

Filled todo input with 'ToDo62' on input.new-todo
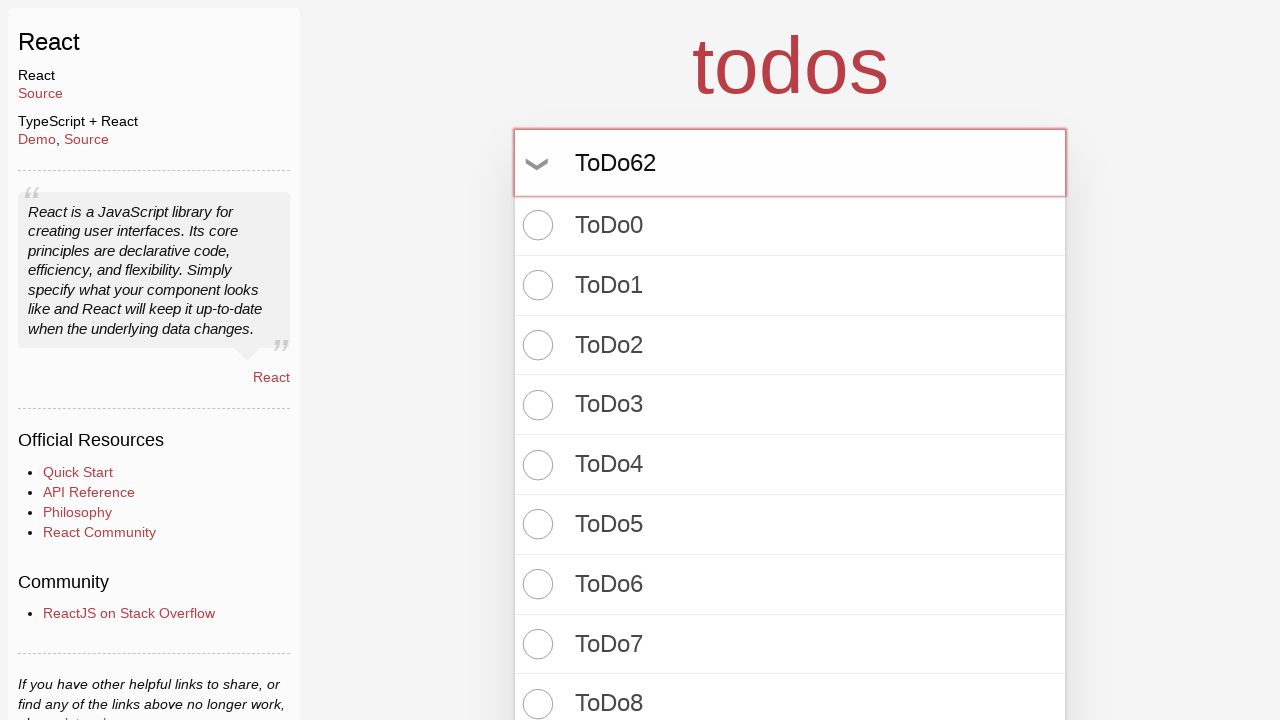

Pressed Enter to create todo item 63/100 on input.new-todo
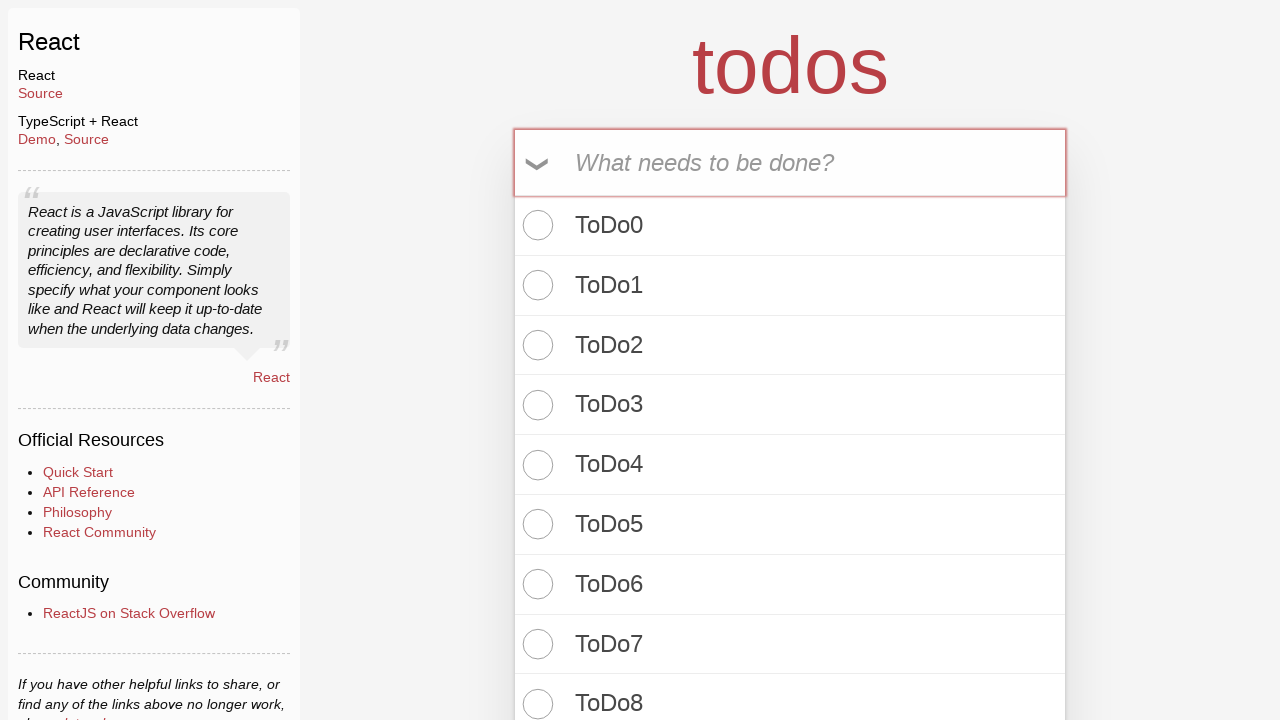

Filled todo input with 'ToDo63' on input.new-todo
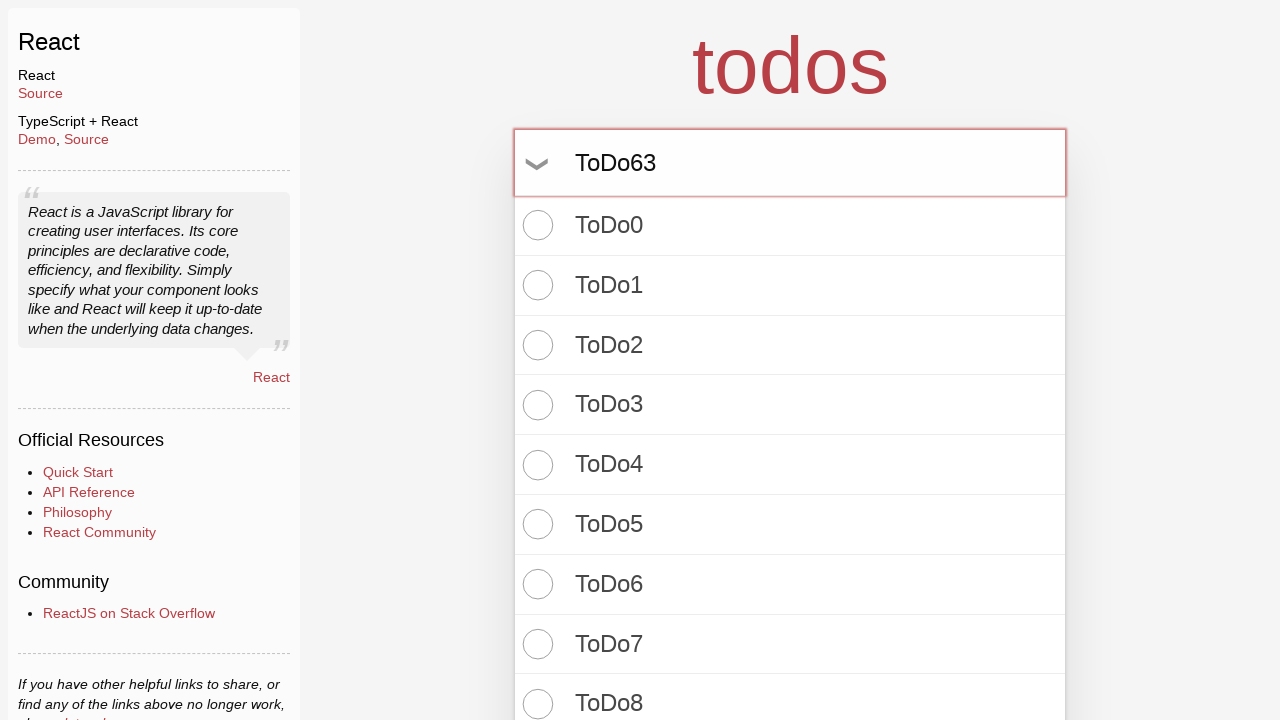

Pressed Enter to create todo item 64/100 on input.new-todo
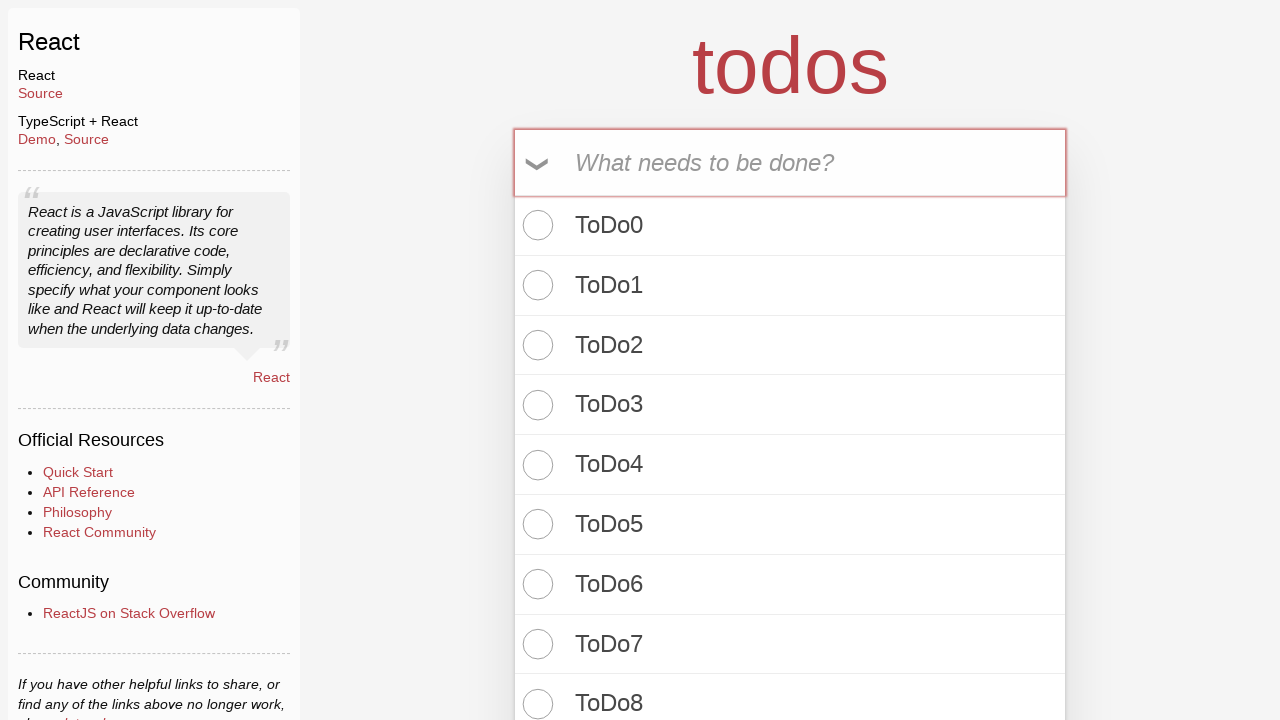

Filled todo input with 'ToDo64' on input.new-todo
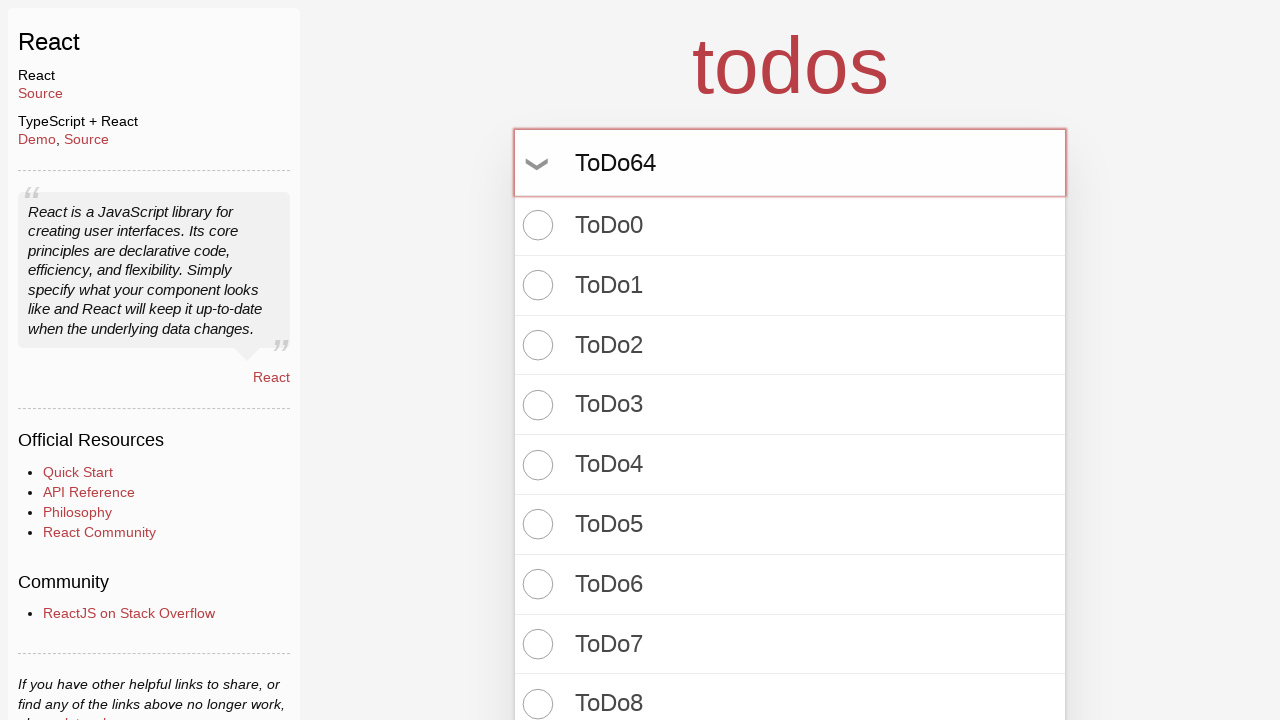

Pressed Enter to create todo item 65/100 on input.new-todo
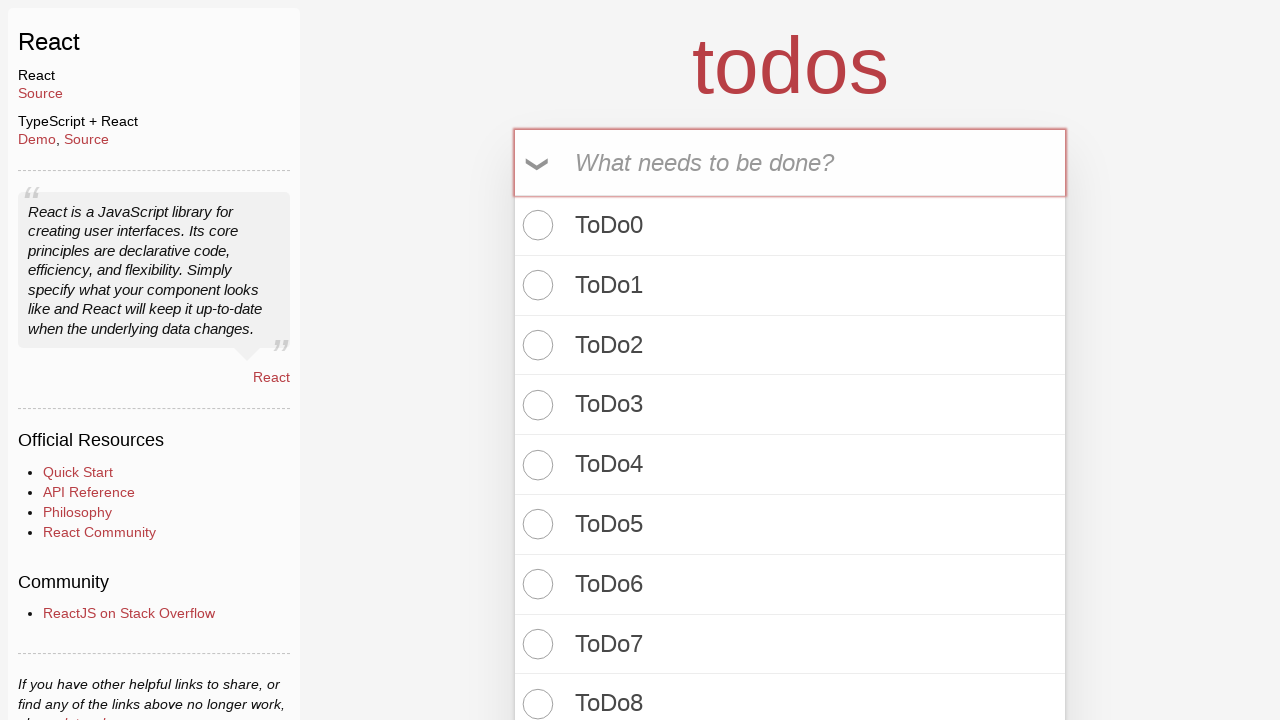

Filled todo input with 'ToDo65' on input.new-todo
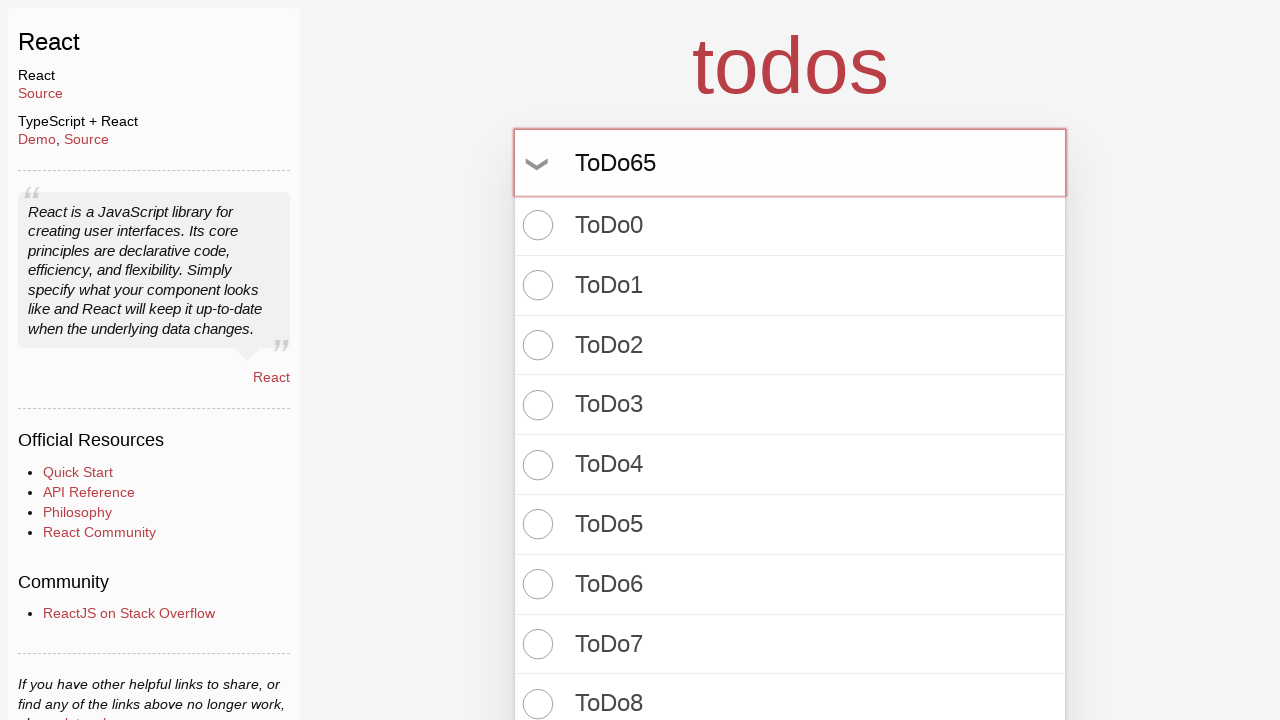

Pressed Enter to create todo item 66/100 on input.new-todo
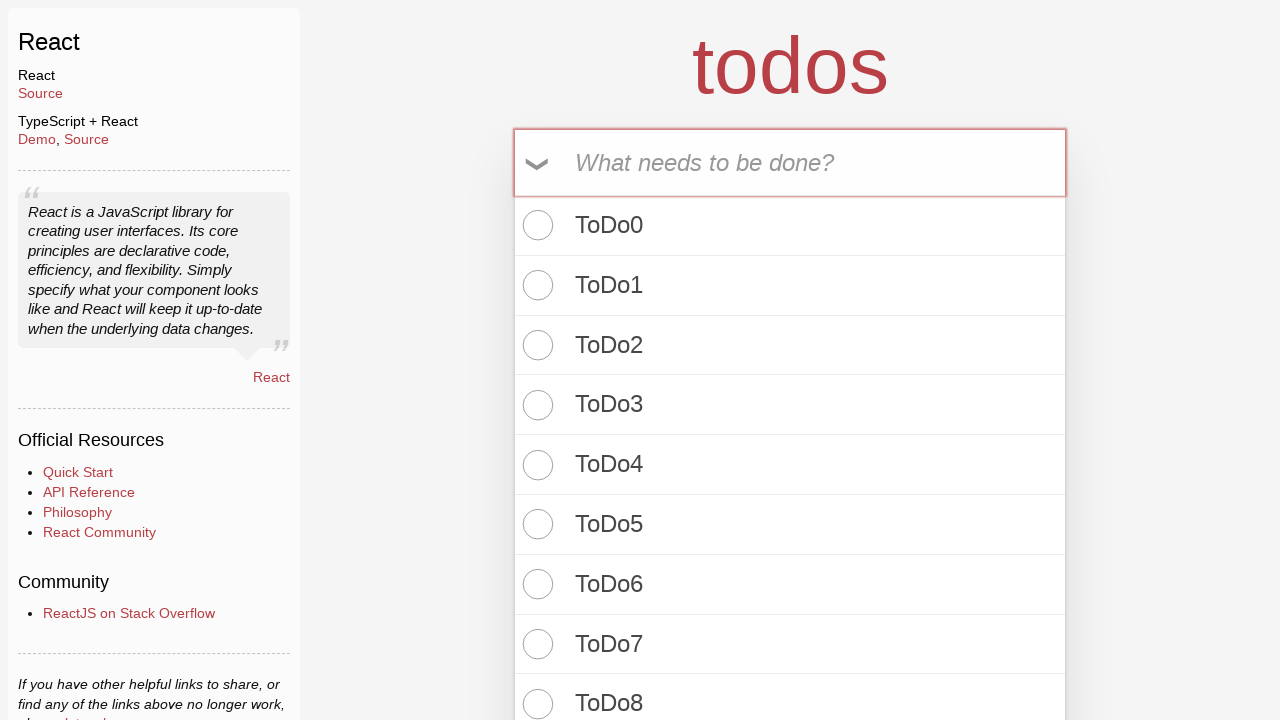

Filled todo input with 'ToDo66' on input.new-todo
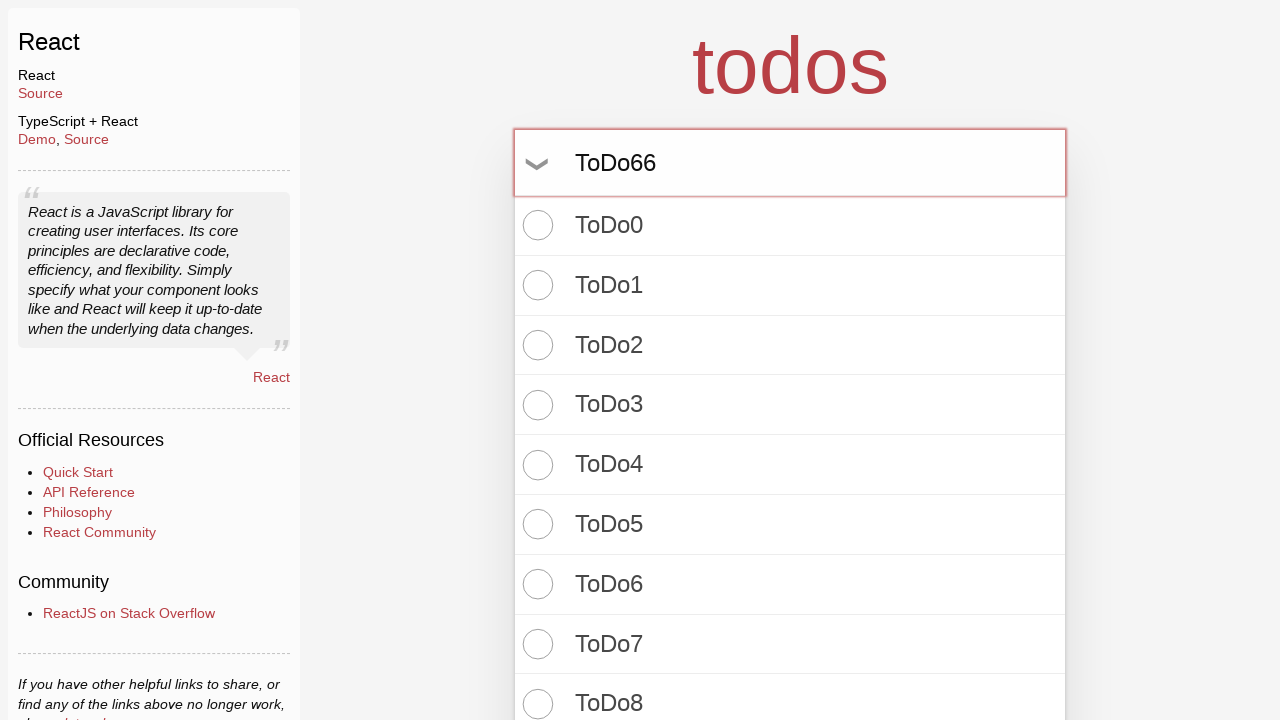

Pressed Enter to create todo item 67/100 on input.new-todo
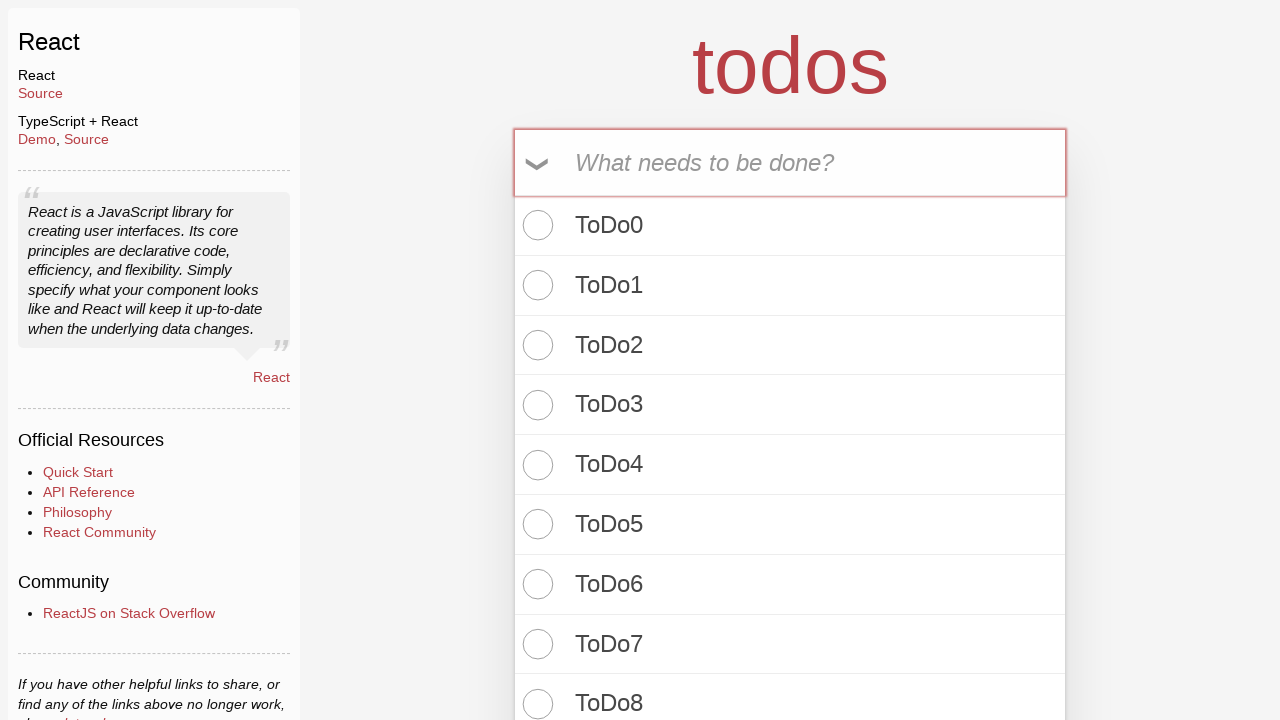

Filled todo input with 'ToDo67' on input.new-todo
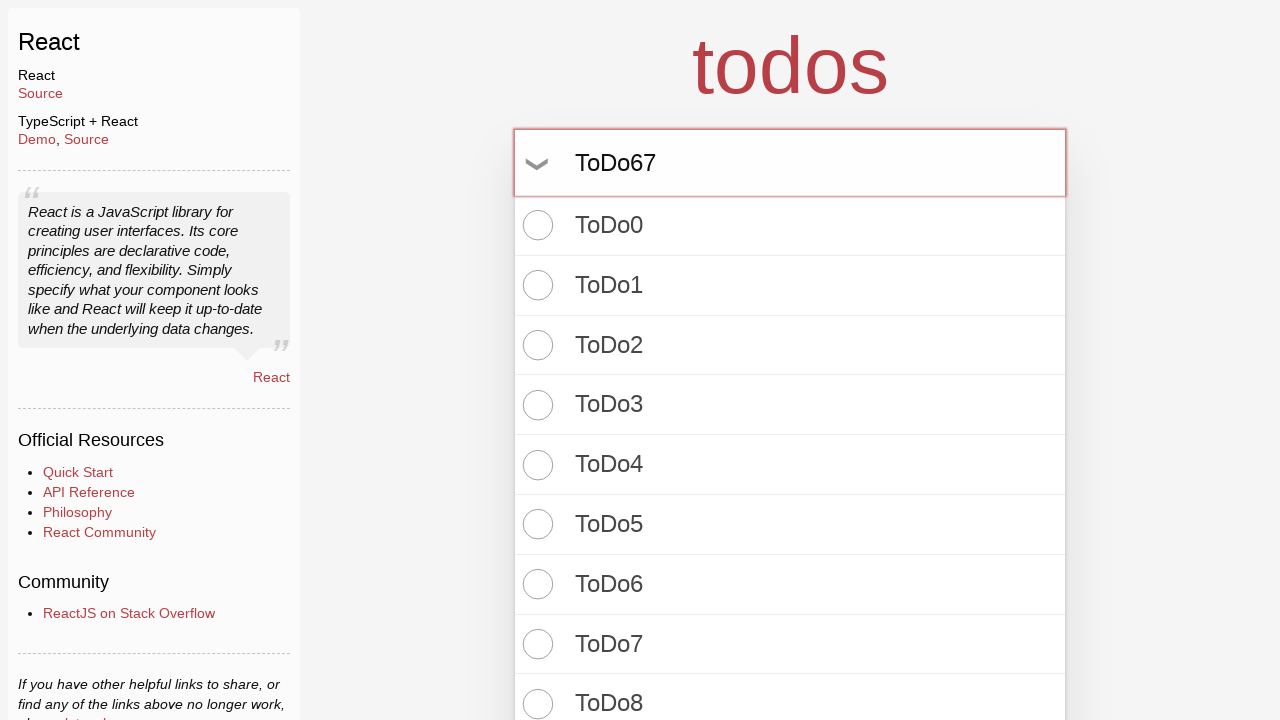

Pressed Enter to create todo item 68/100 on input.new-todo
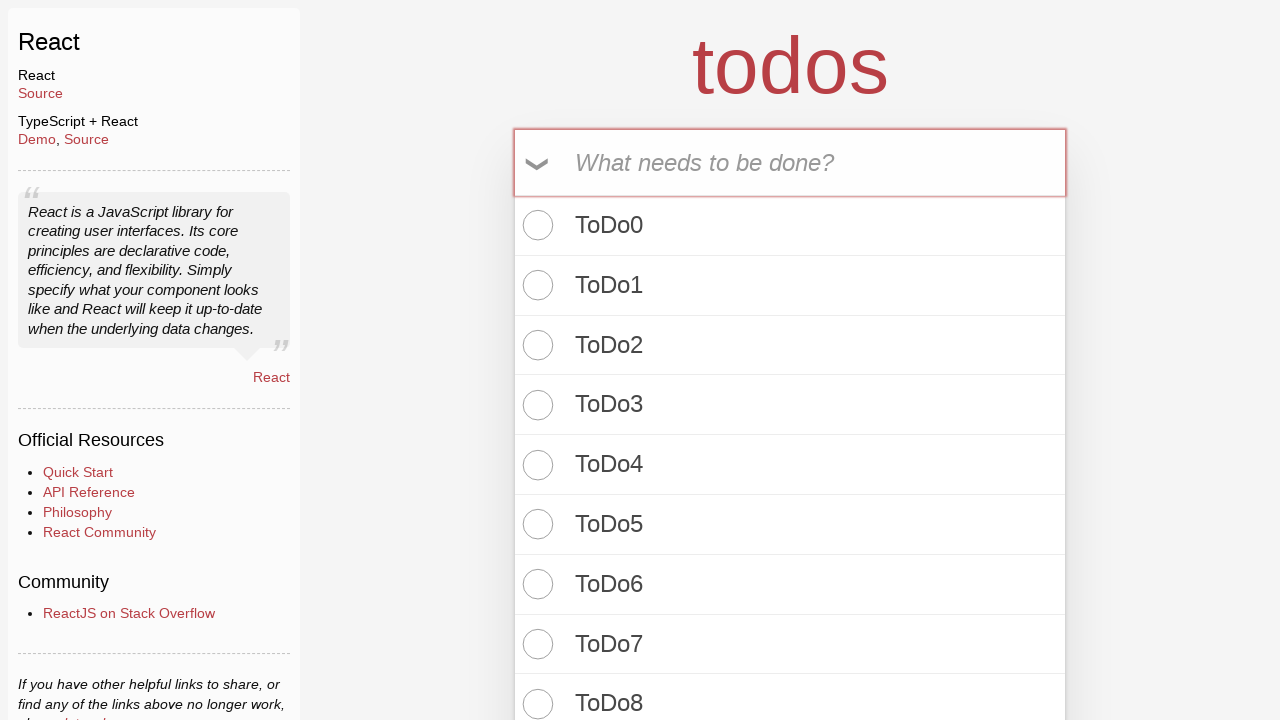

Filled todo input with 'ToDo68' on input.new-todo
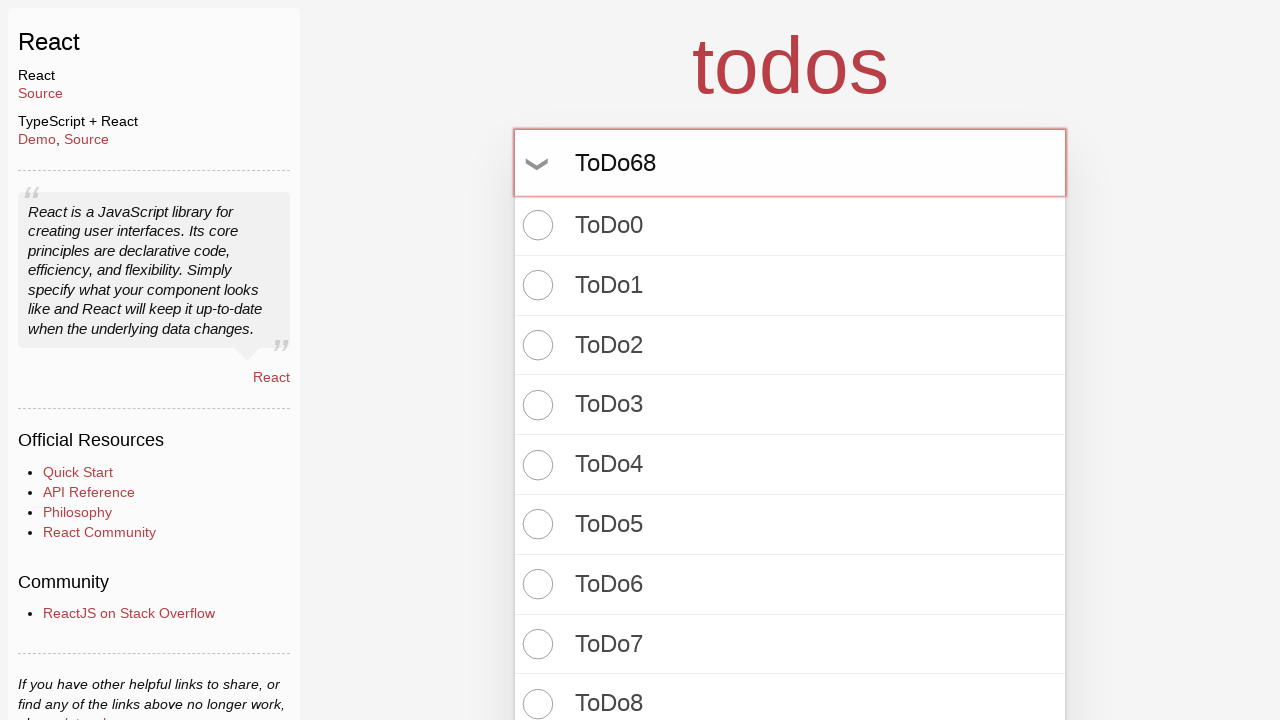

Pressed Enter to create todo item 69/100 on input.new-todo
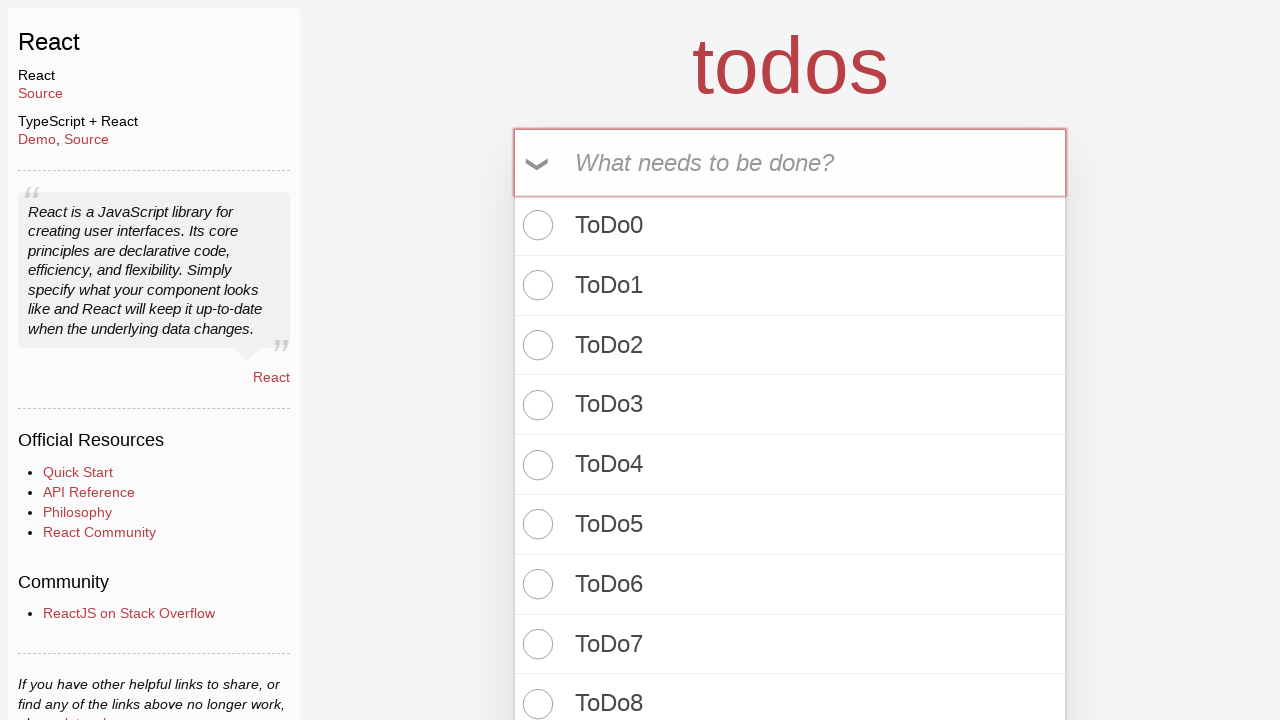

Filled todo input with 'ToDo69' on input.new-todo
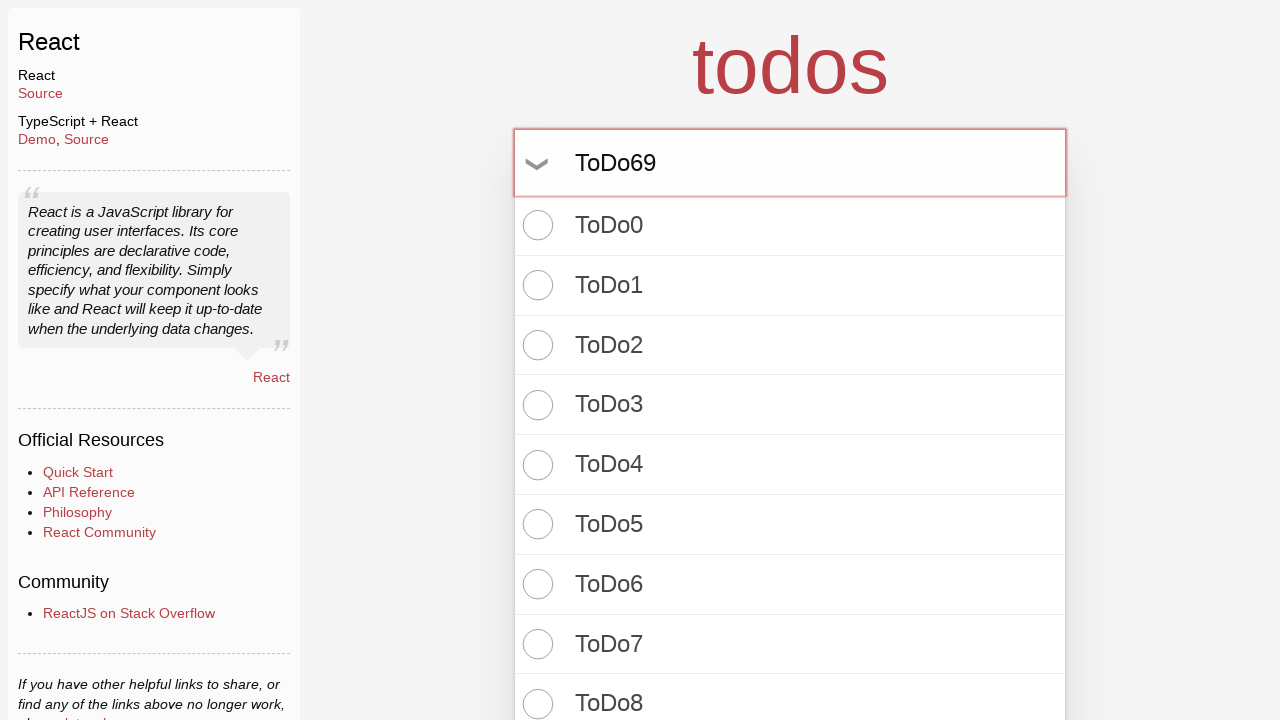

Pressed Enter to create todo item 70/100 on input.new-todo
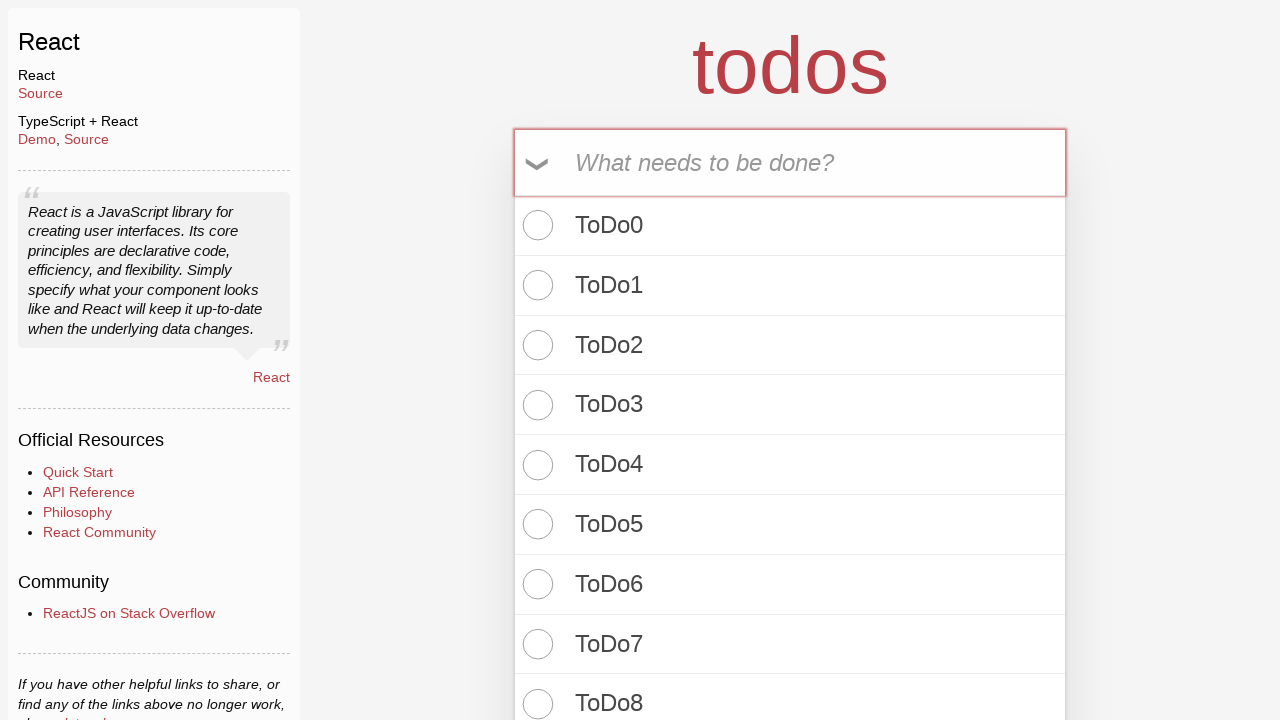

Filled todo input with 'ToDo70' on input.new-todo
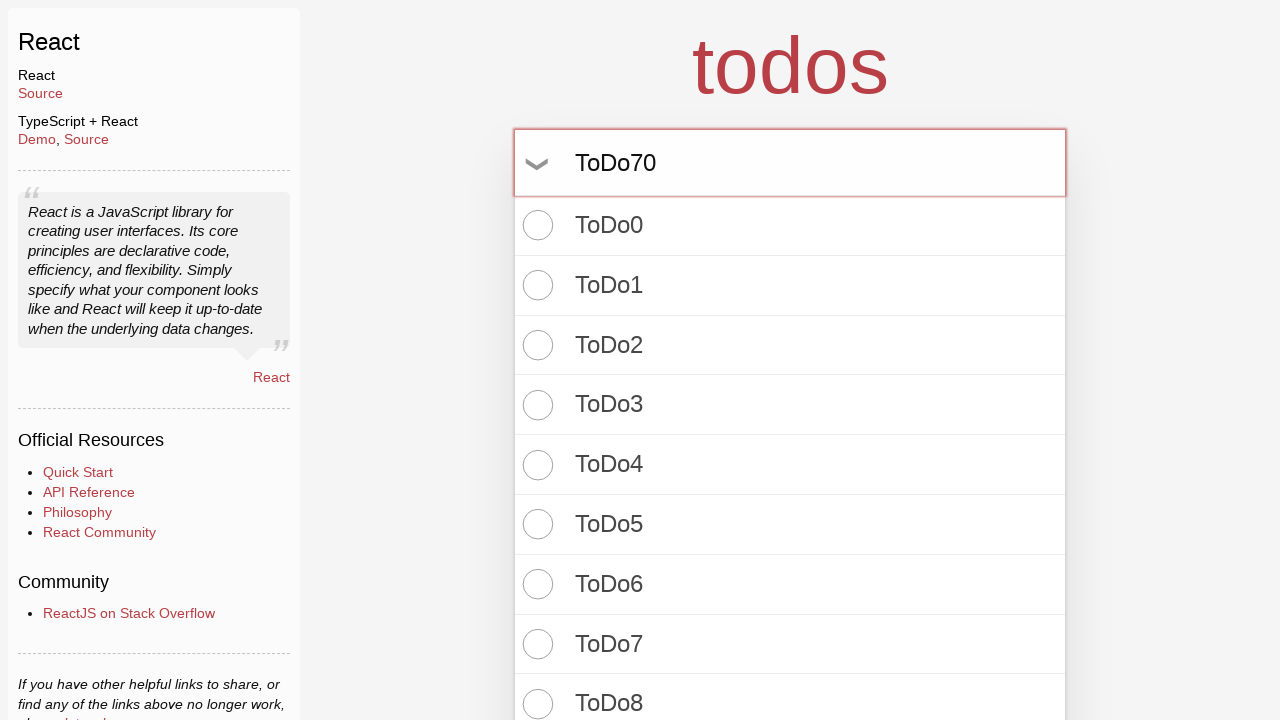

Pressed Enter to create todo item 71/100 on input.new-todo
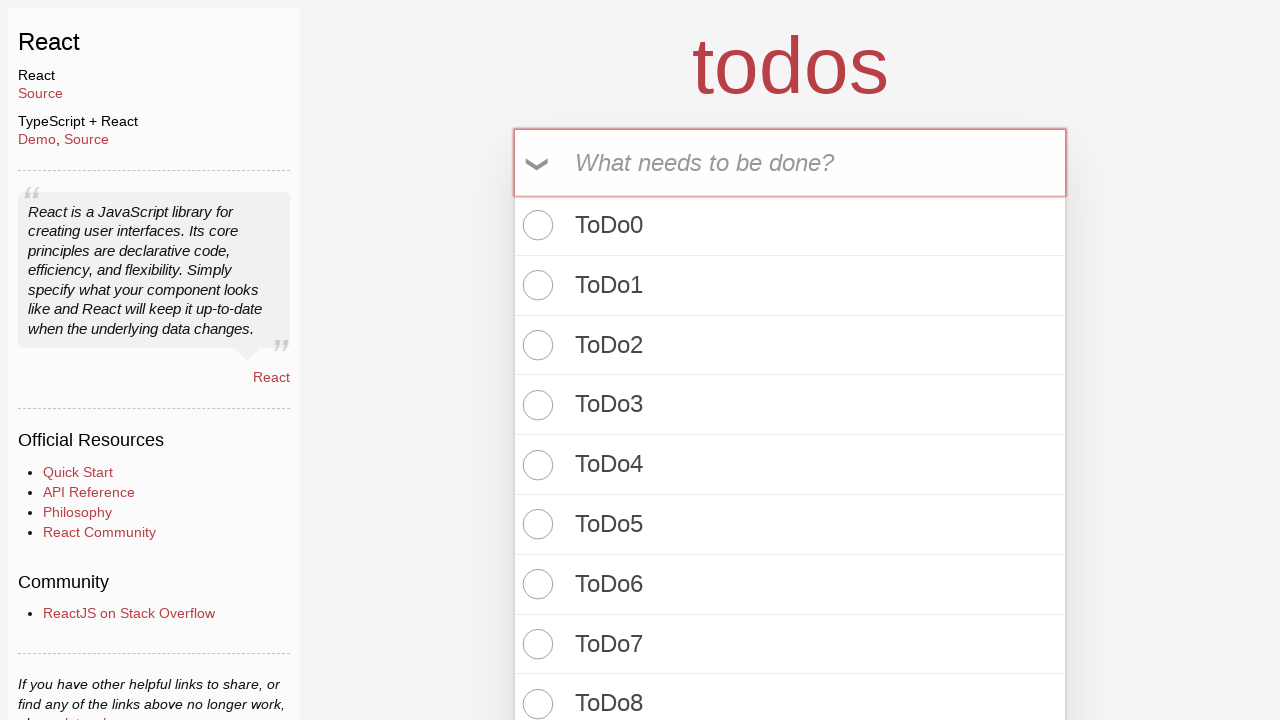

Filled todo input with 'ToDo71' on input.new-todo
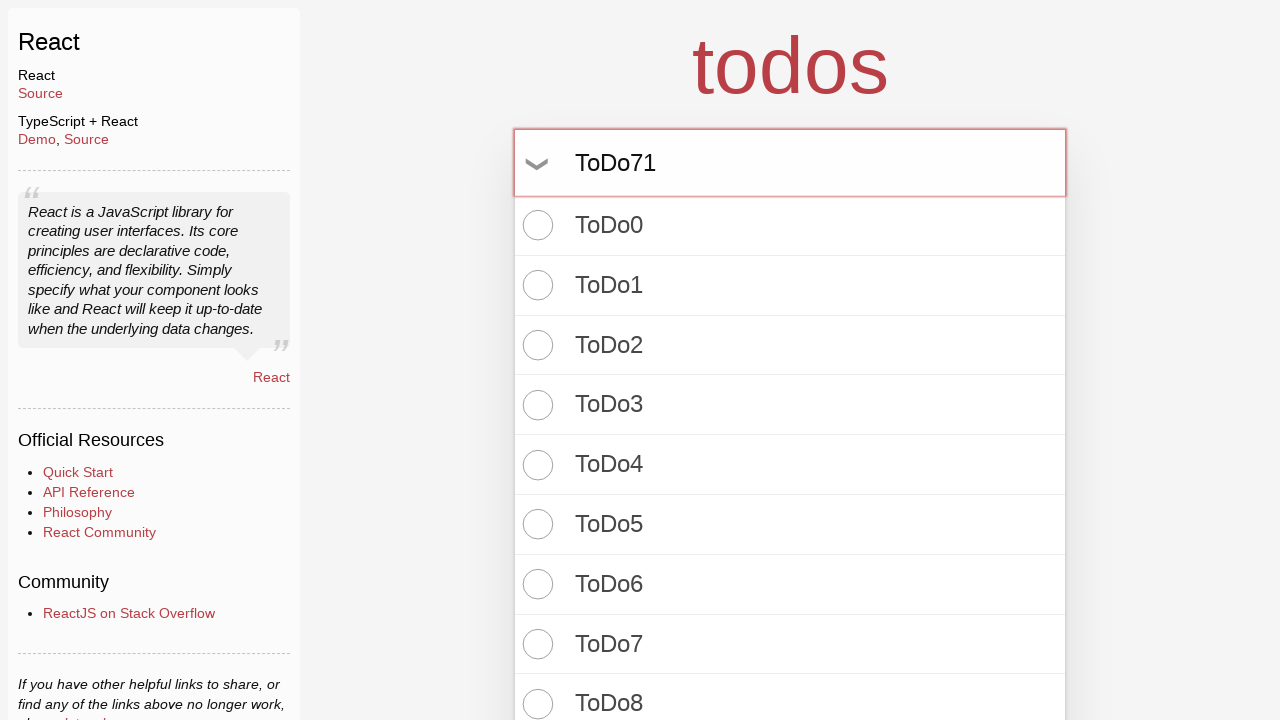

Pressed Enter to create todo item 72/100 on input.new-todo
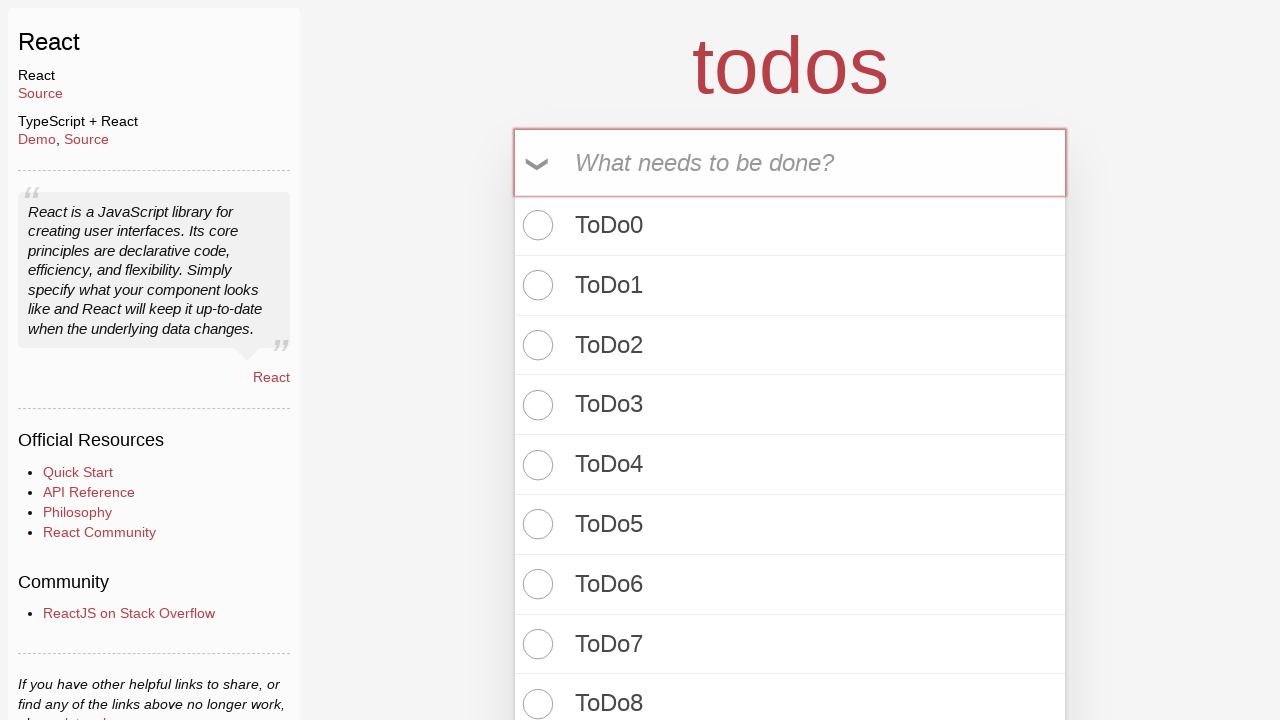

Filled todo input with 'ToDo72' on input.new-todo
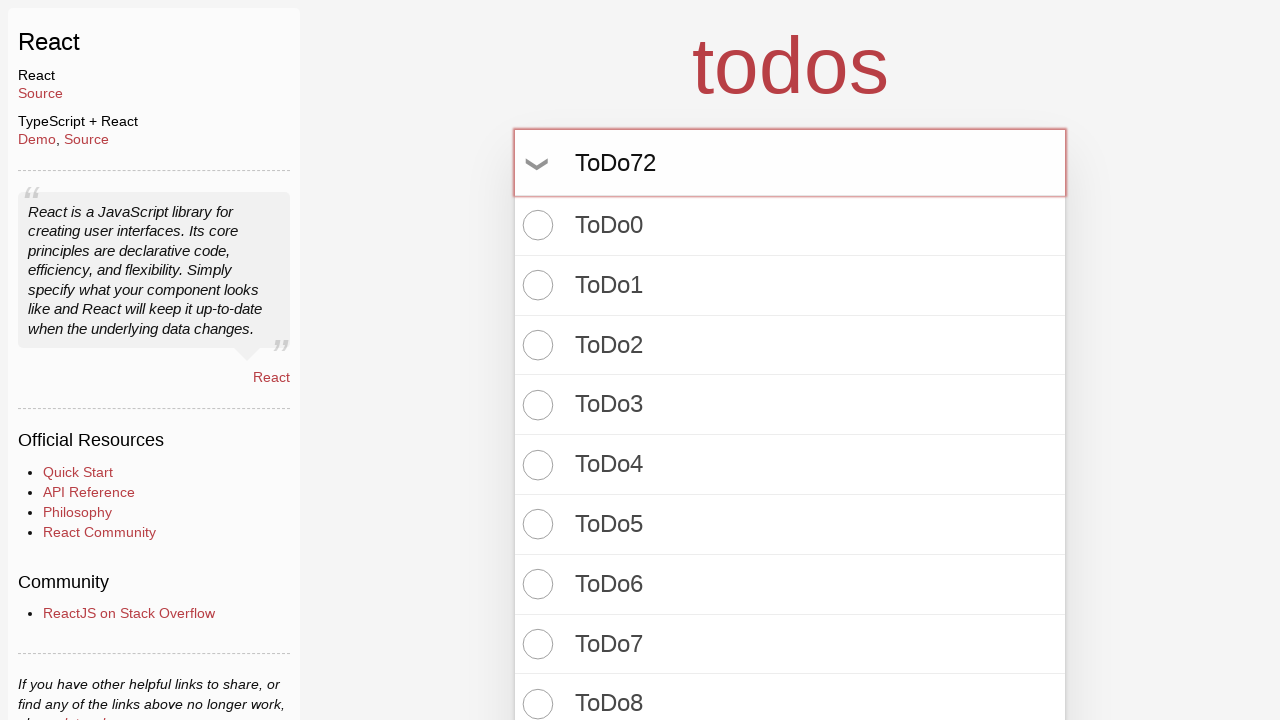

Pressed Enter to create todo item 73/100 on input.new-todo
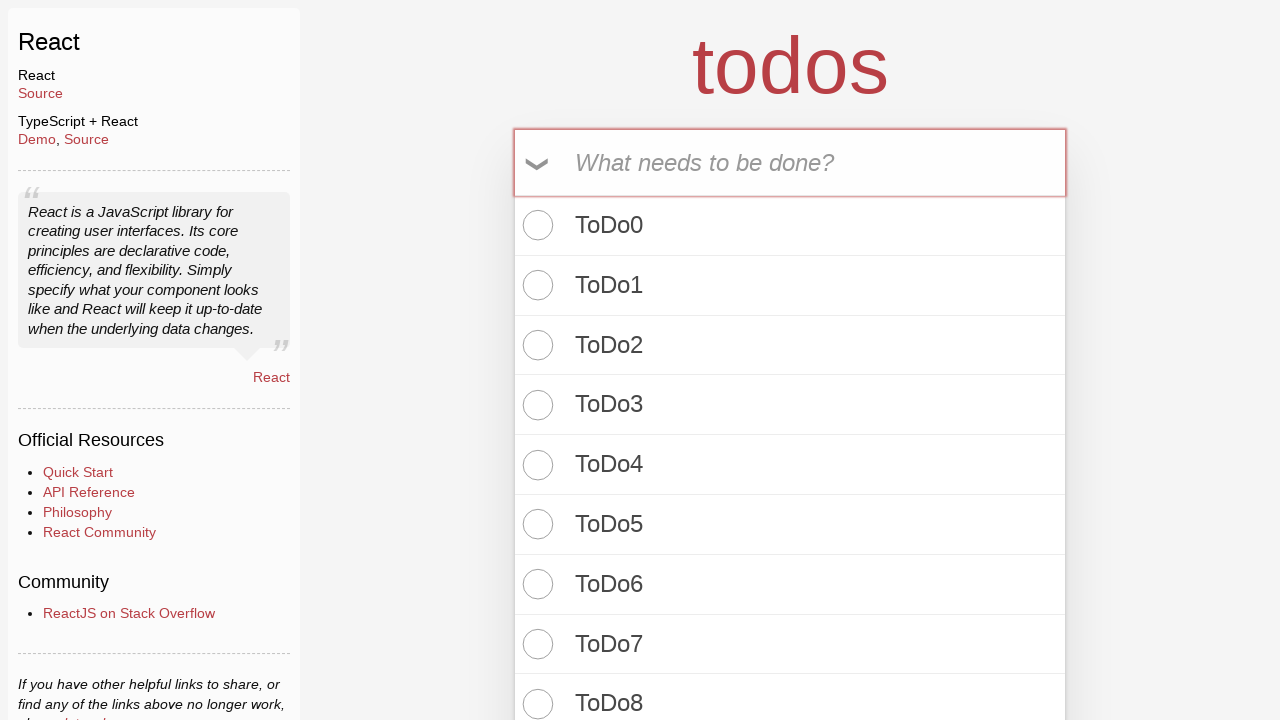

Filled todo input with 'ToDo73' on input.new-todo
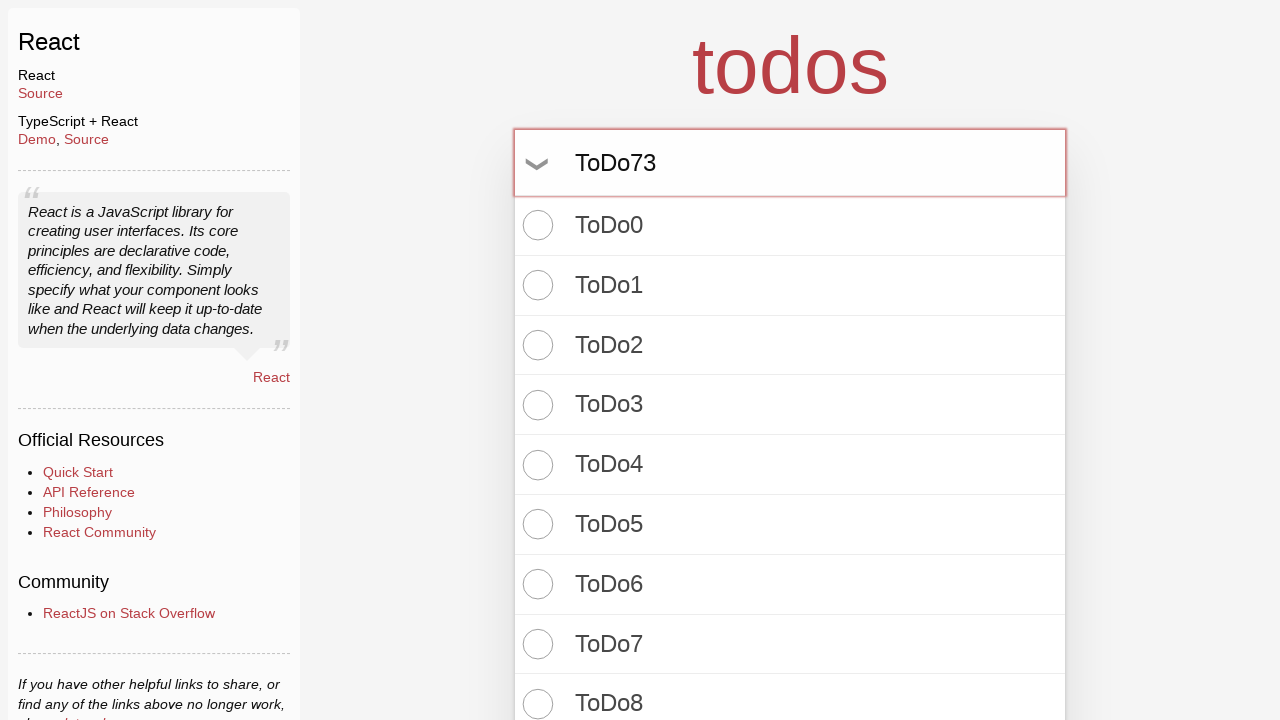

Pressed Enter to create todo item 74/100 on input.new-todo
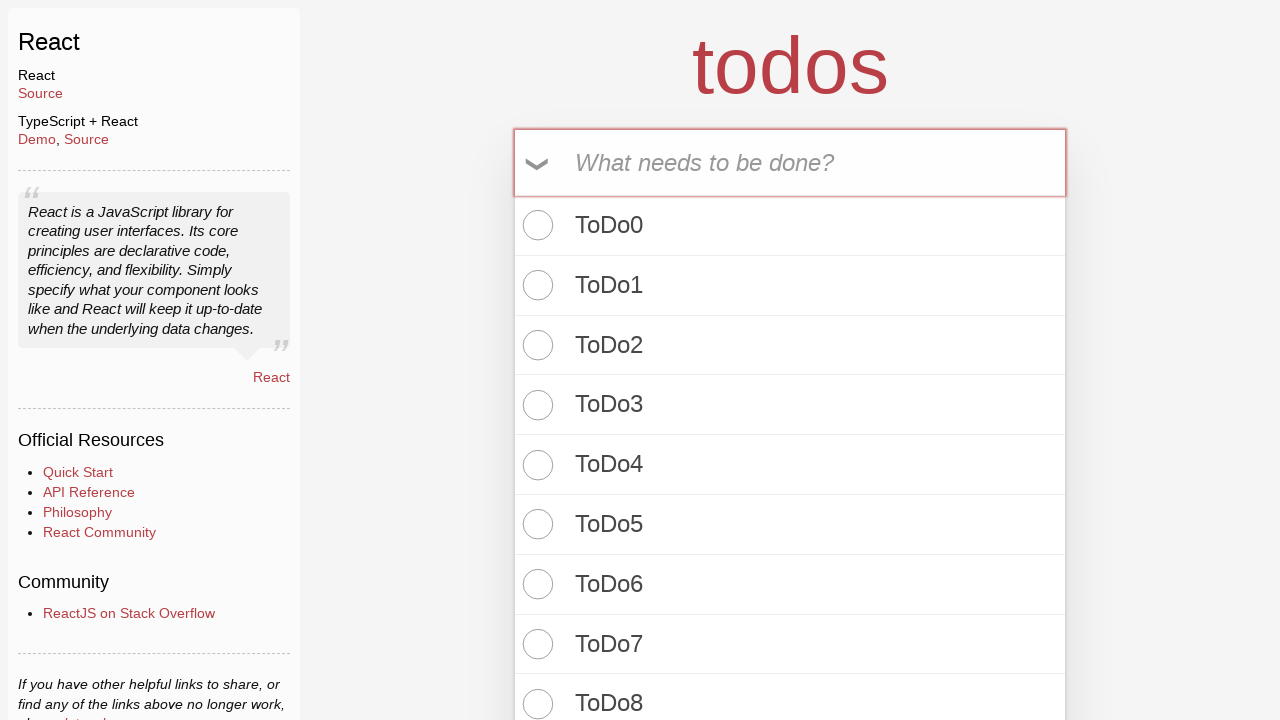

Filled todo input with 'ToDo74' on input.new-todo
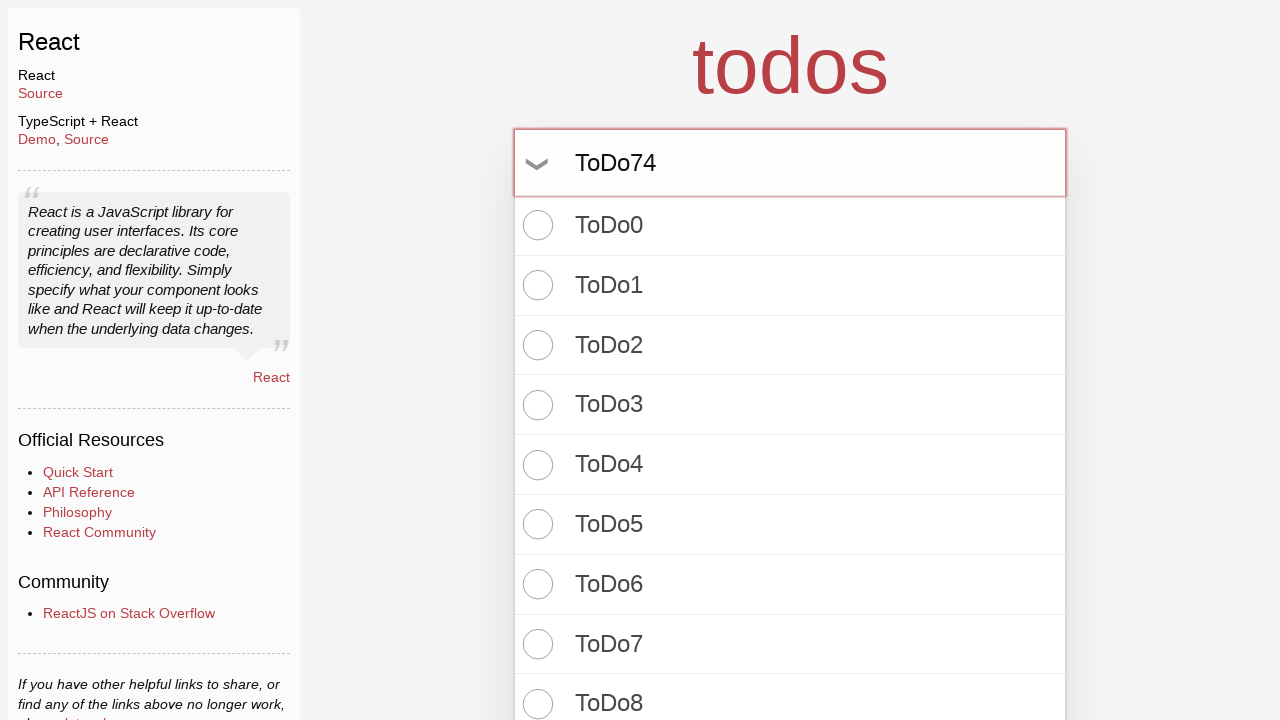

Pressed Enter to create todo item 75/100 on input.new-todo
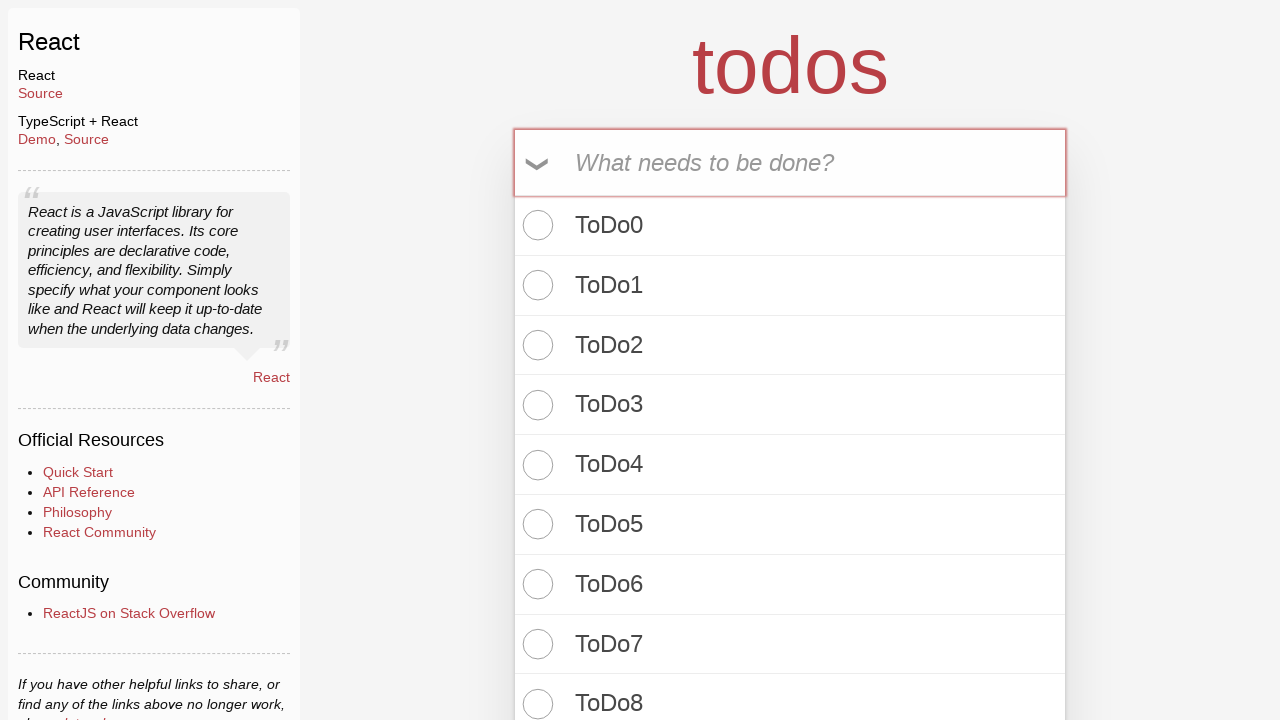

Filled todo input with 'ToDo75' on input.new-todo
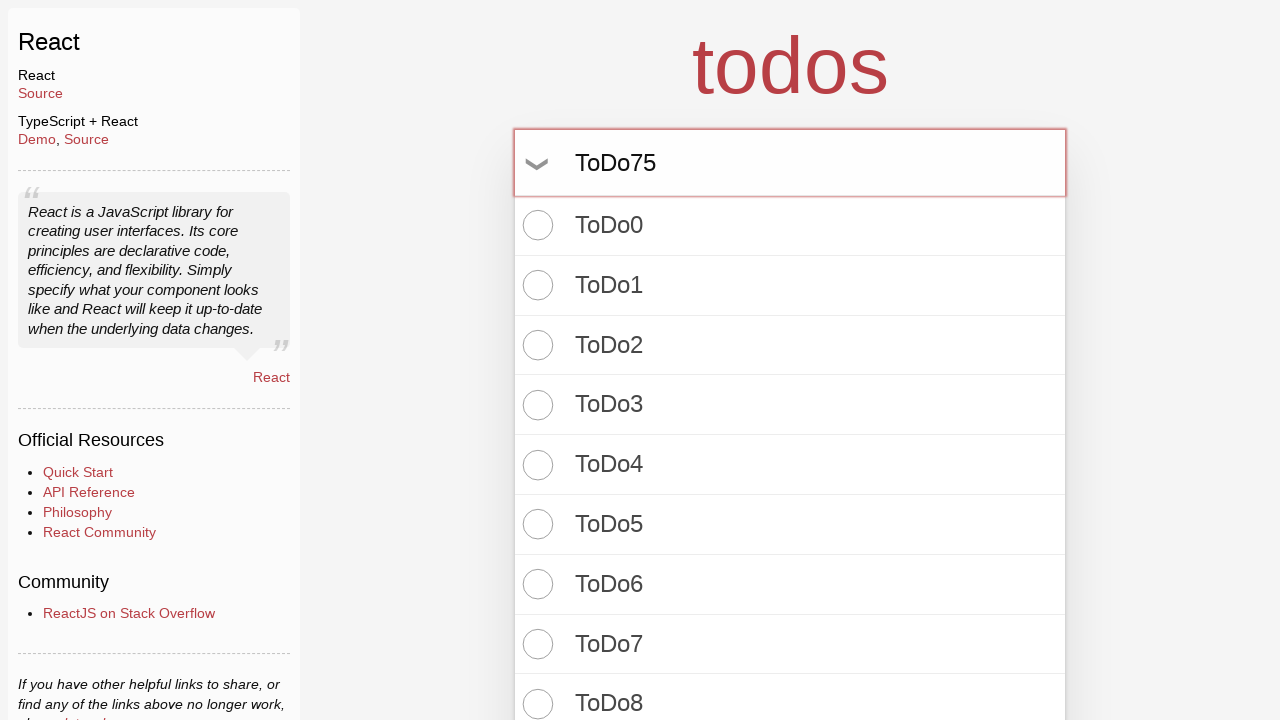

Pressed Enter to create todo item 76/100 on input.new-todo
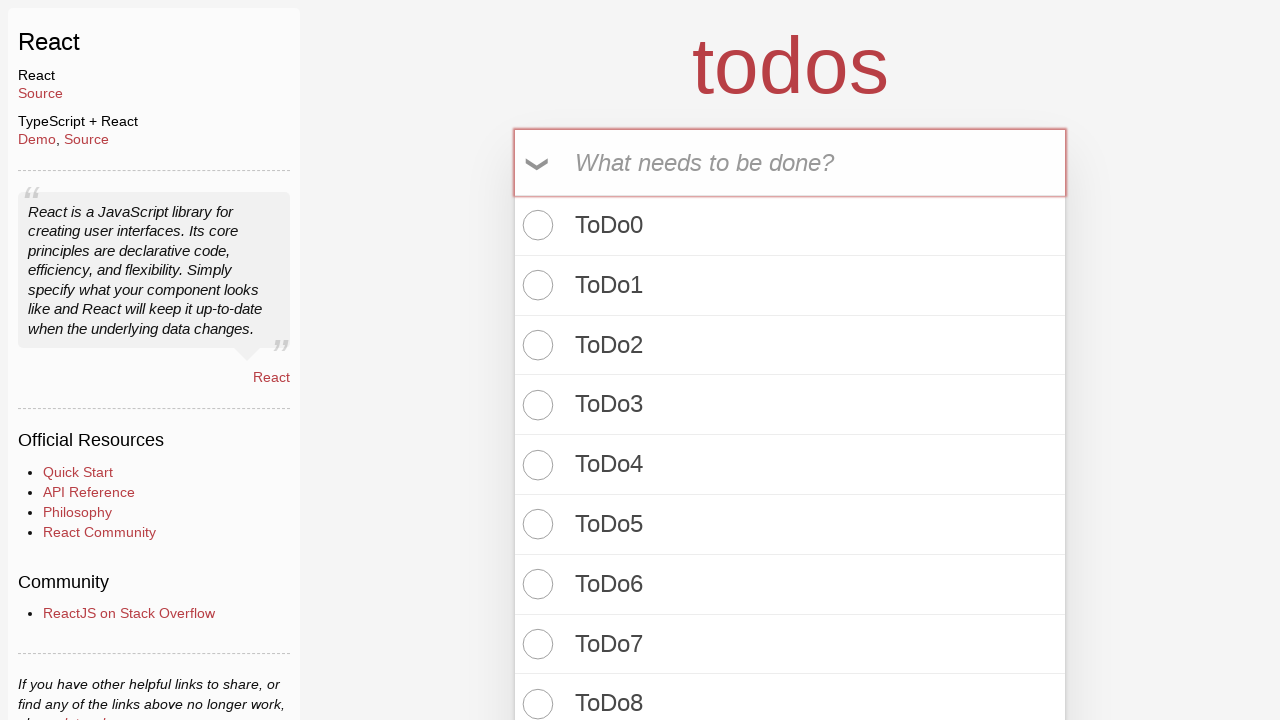

Filled todo input with 'ToDo76' on input.new-todo
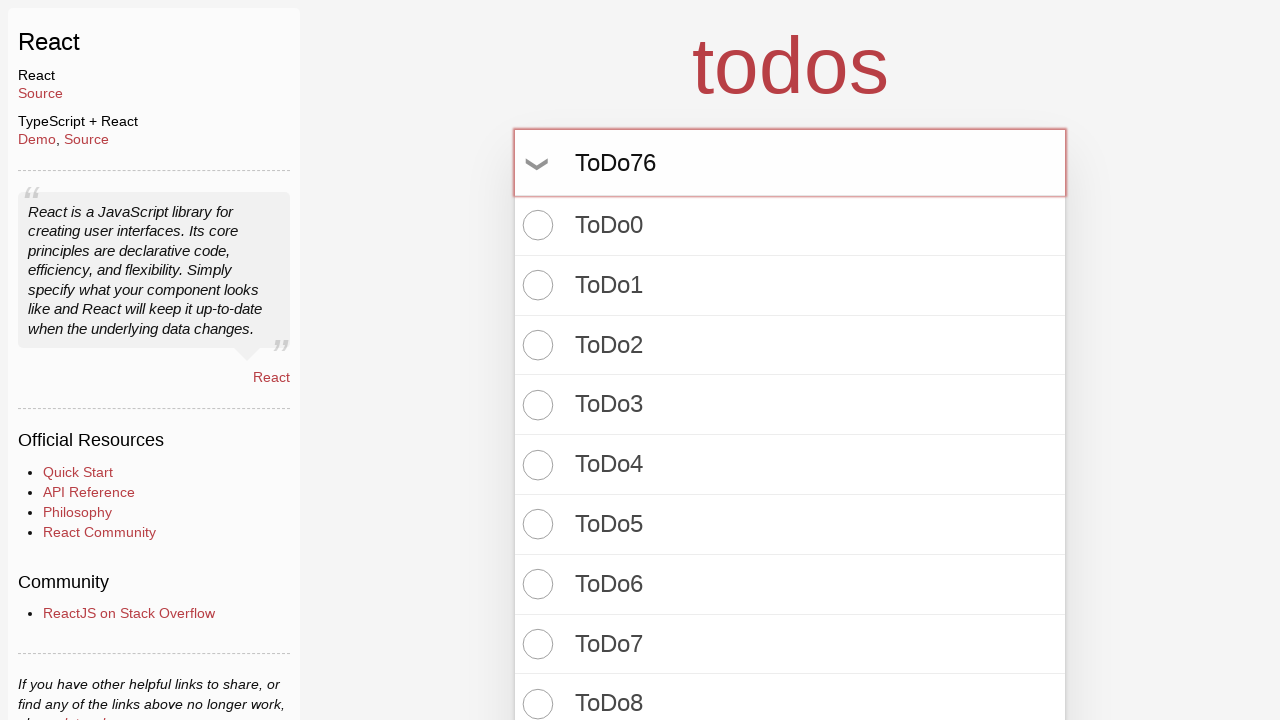

Pressed Enter to create todo item 77/100 on input.new-todo
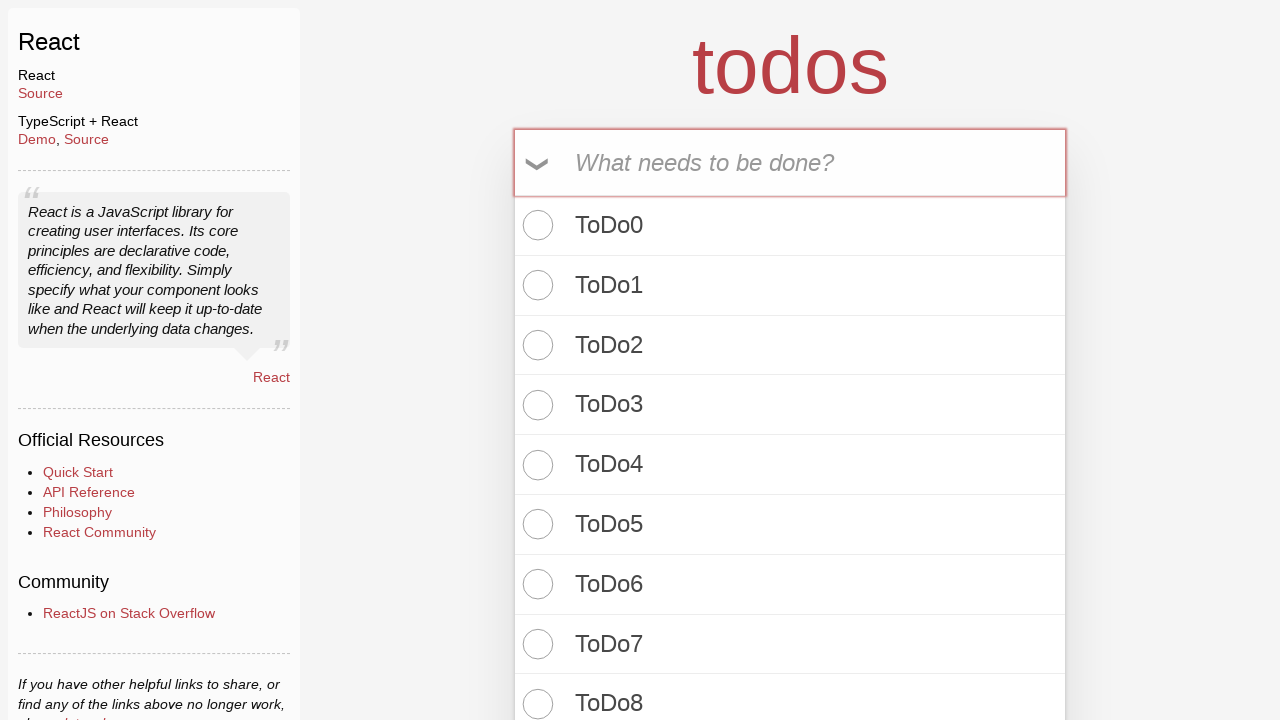

Filled todo input with 'ToDo77' on input.new-todo
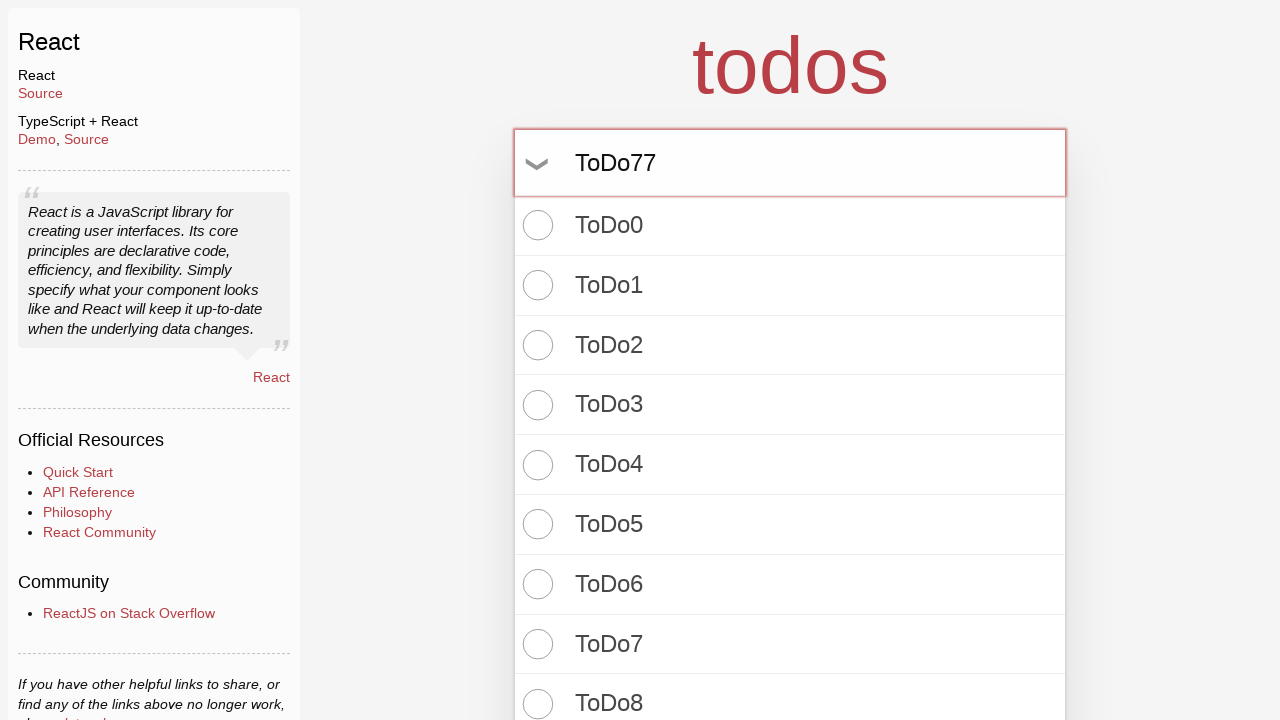

Pressed Enter to create todo item 78/100 on input.new-todo
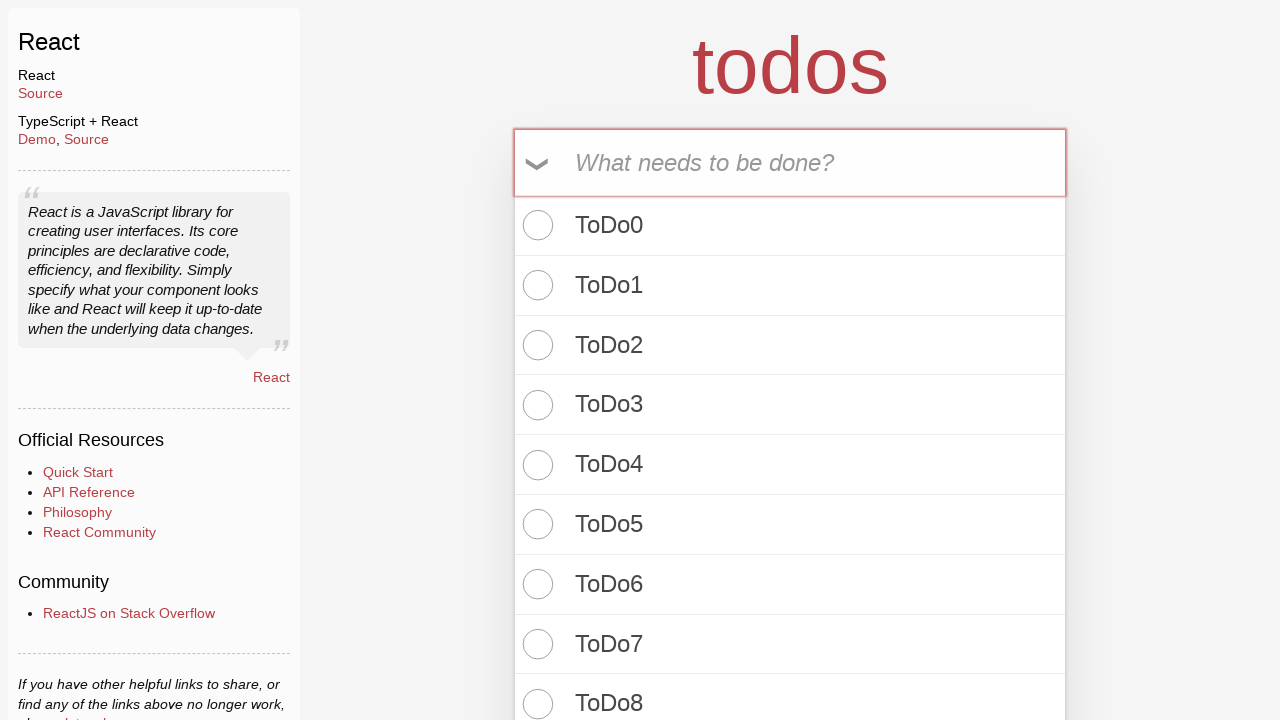

Filled todo input with 'ToDo78' on input.new-todo
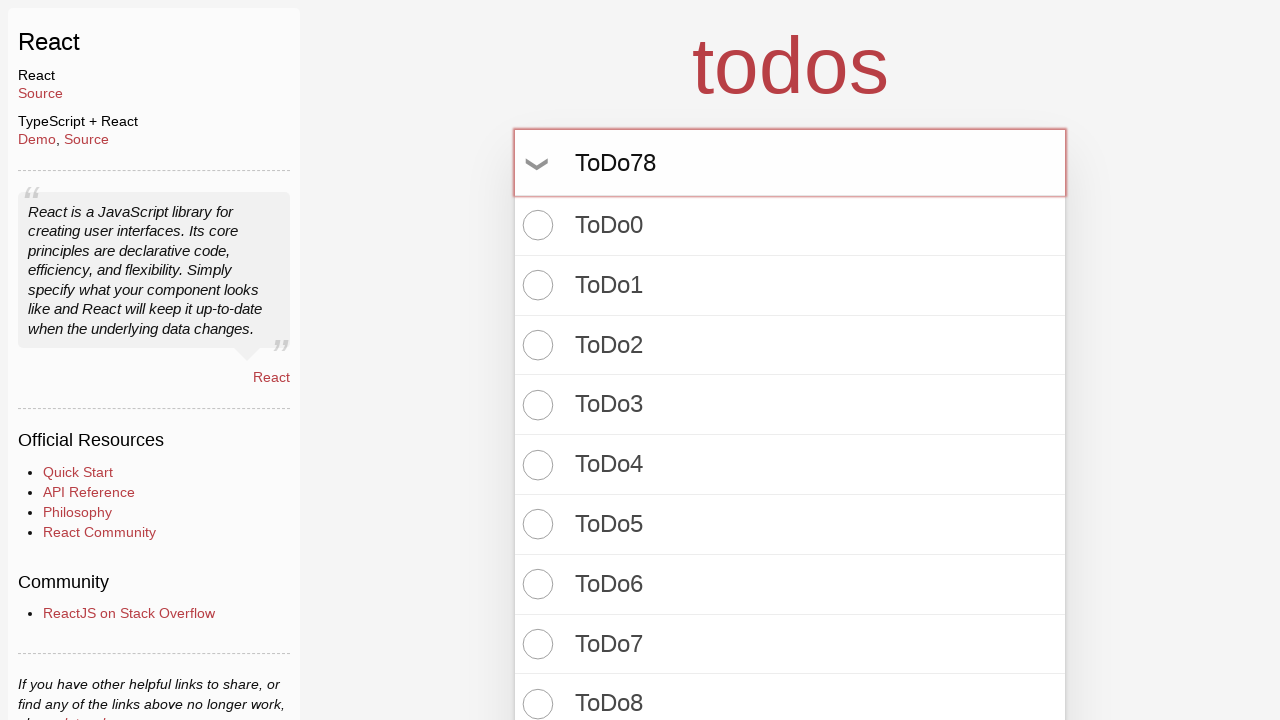

Pressed Enter to create todo item 79/100 on input.new-todo
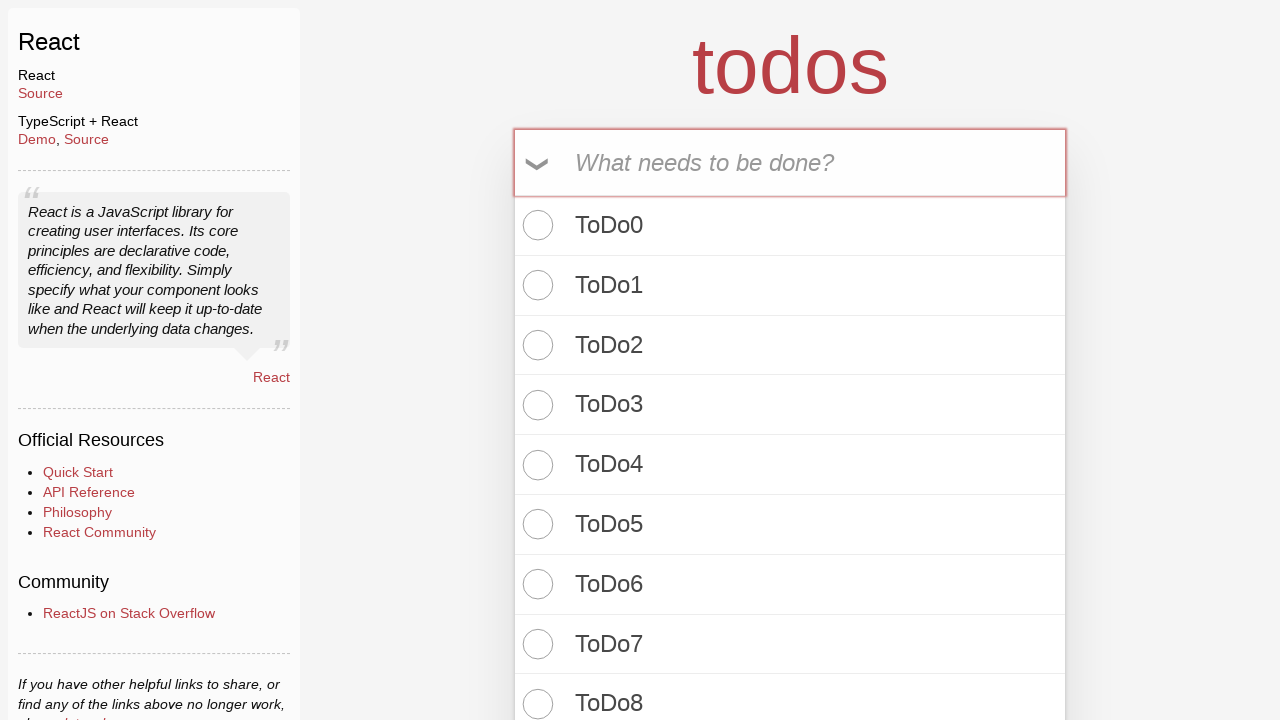

Filled todo input with 'ToDo79' on input.new-todo
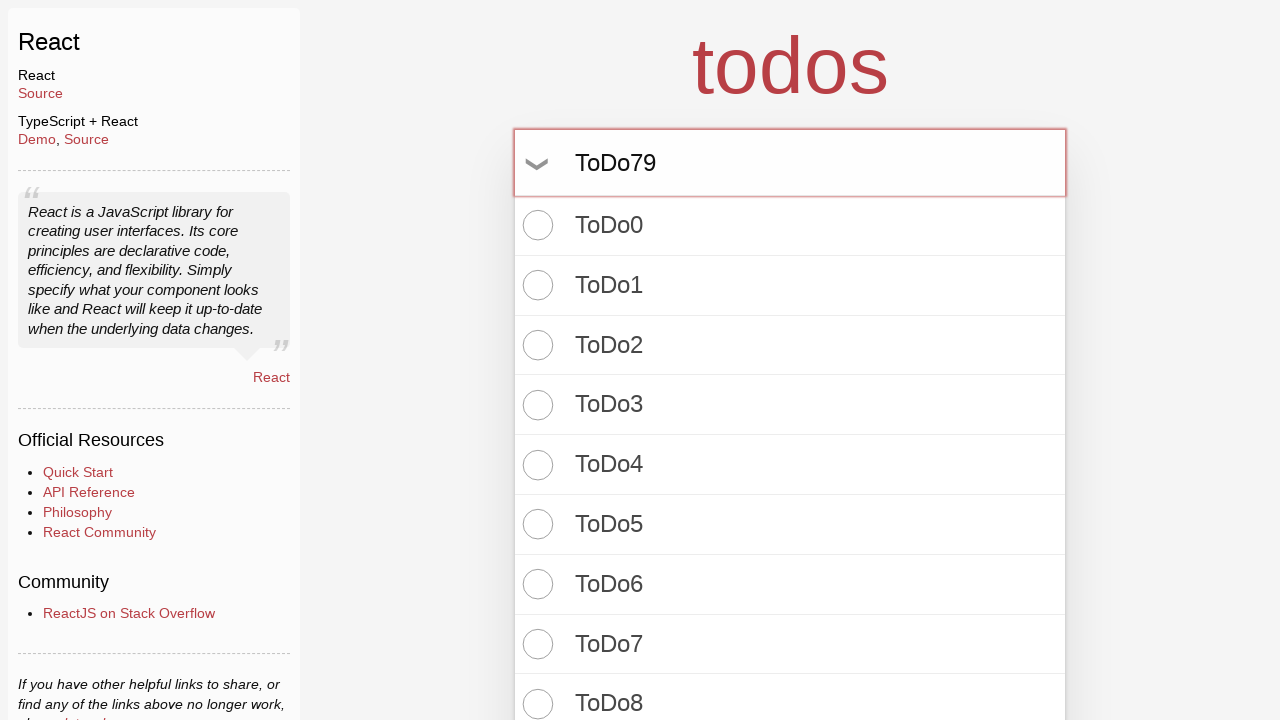

Pressed Enter to create todo item 80/100 on input.new-todo
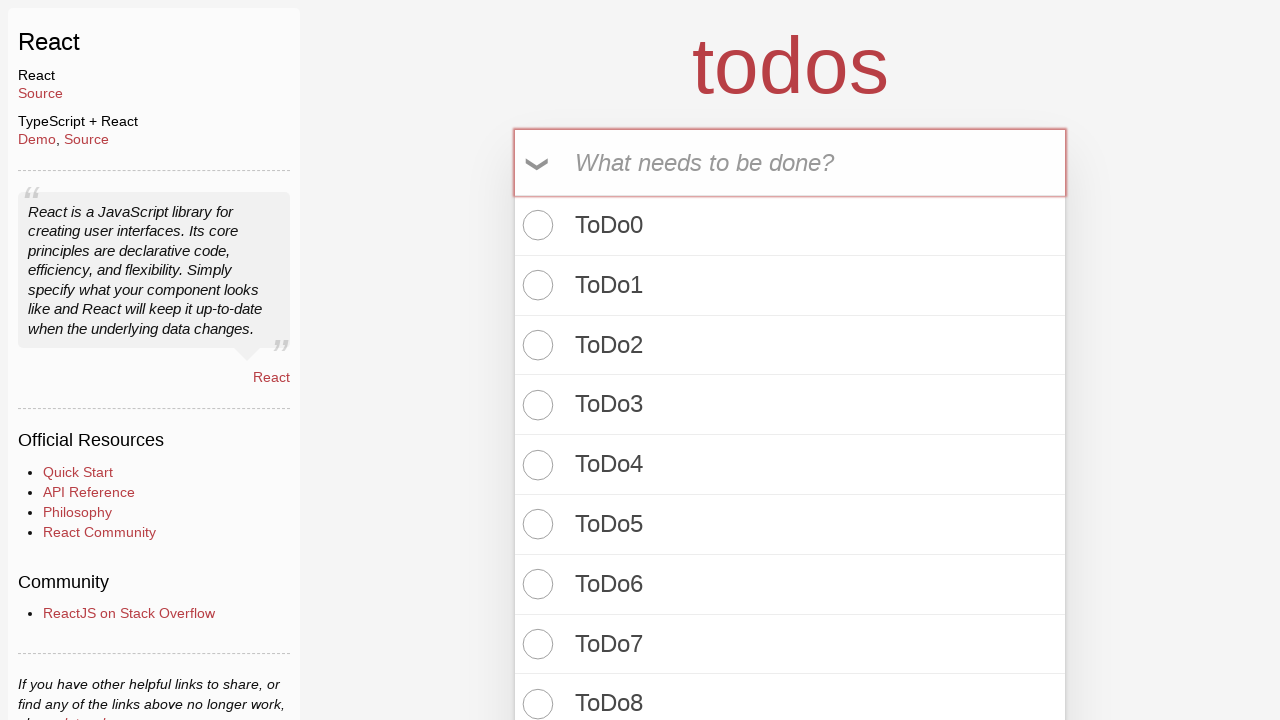

Filled todo input with 'ToDo80' on input.new-todo
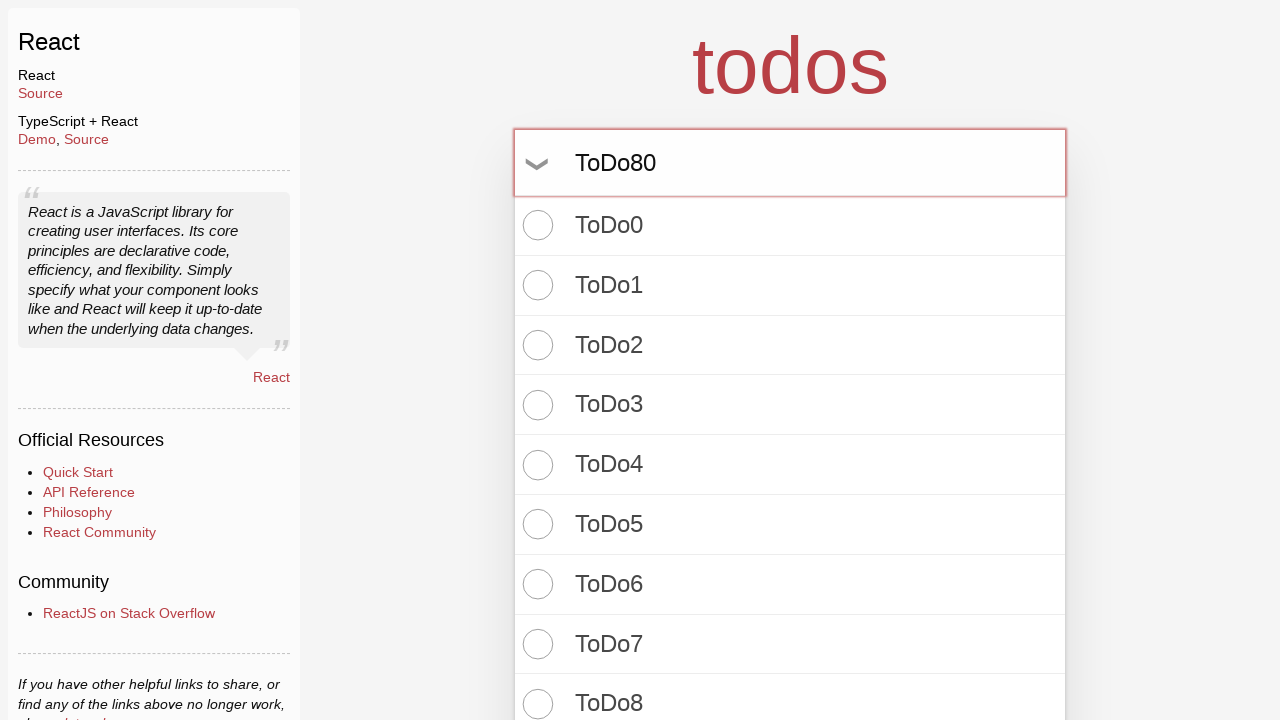

Pressed Enter to create todo item 81/100 on input.new-todo
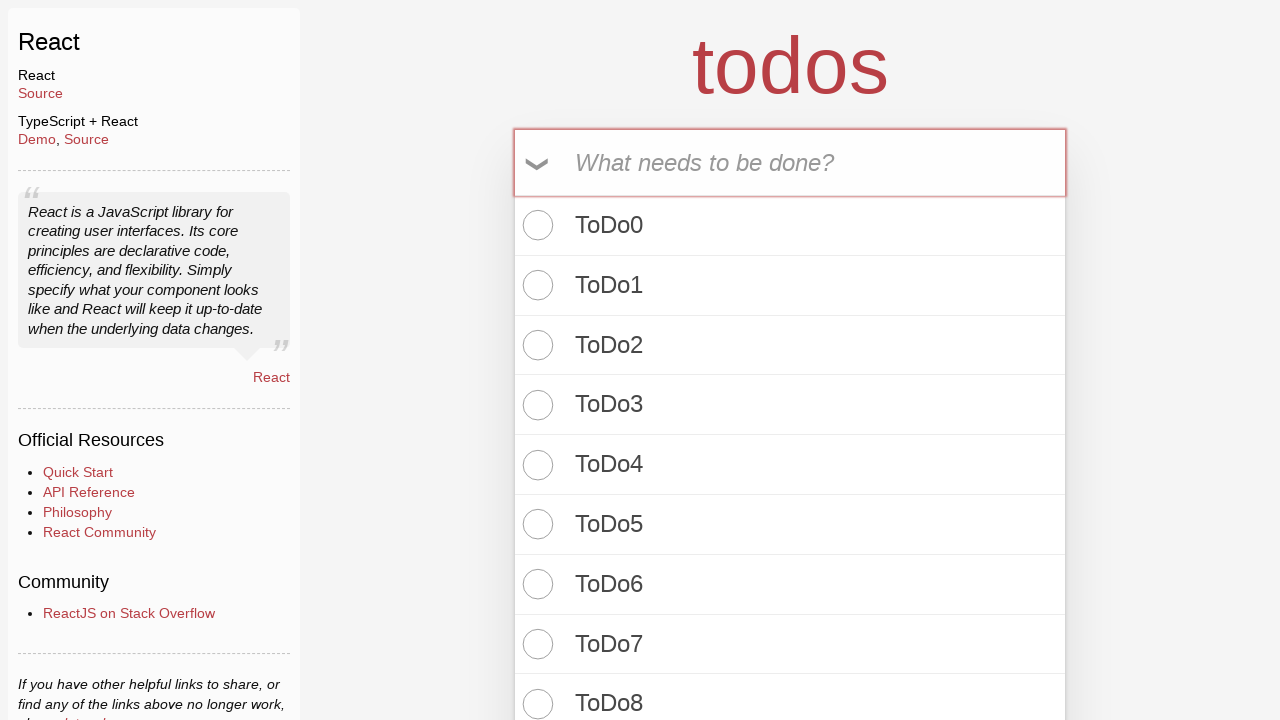

Filled todo input with 'ToDo81' on input.new-todo
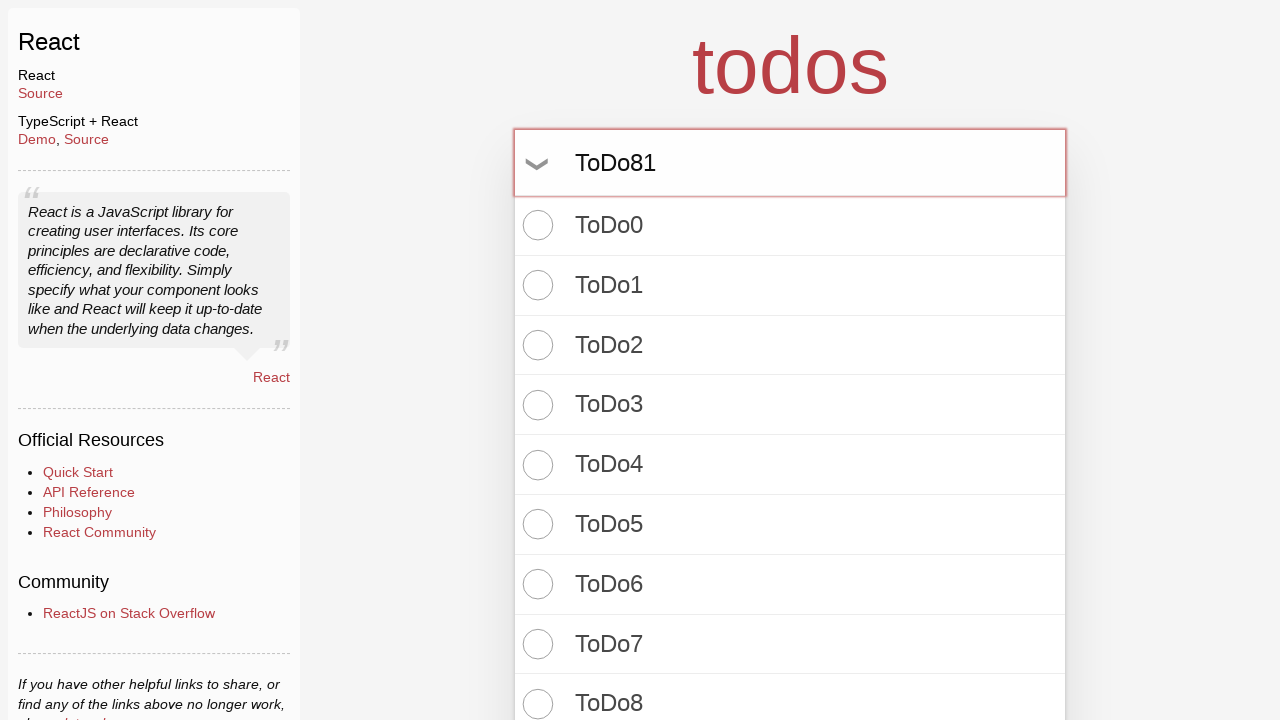

Pressed Enter to create todo item 82/100 on input.new-todo
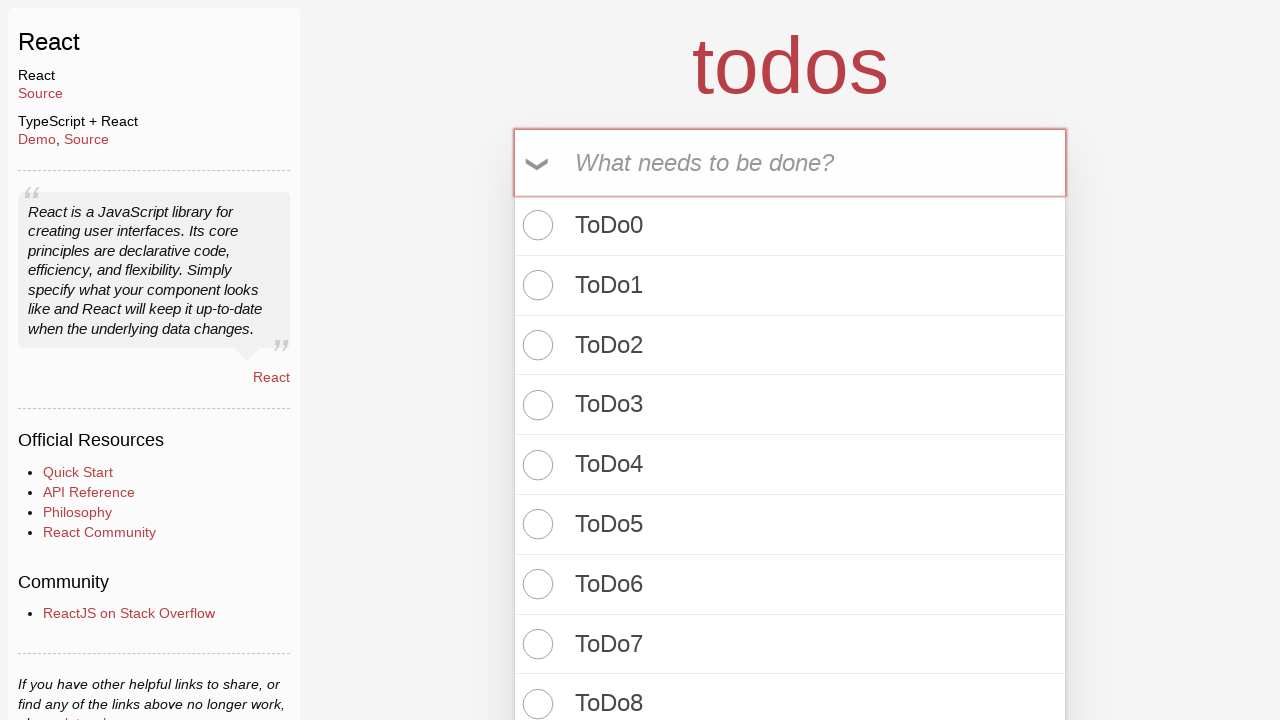

Filled todo input with 'ToDo82' on input.new-todo
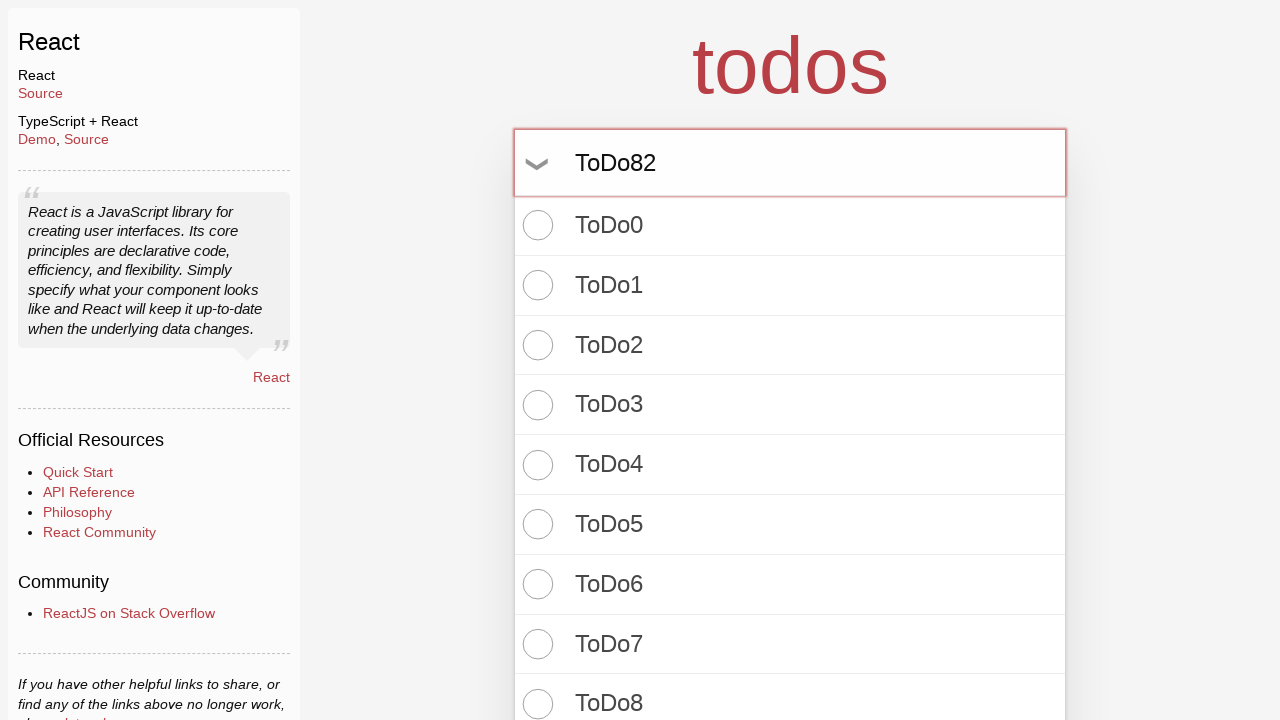

Pressed Enter to create todo item 83/100 on input.new-todo
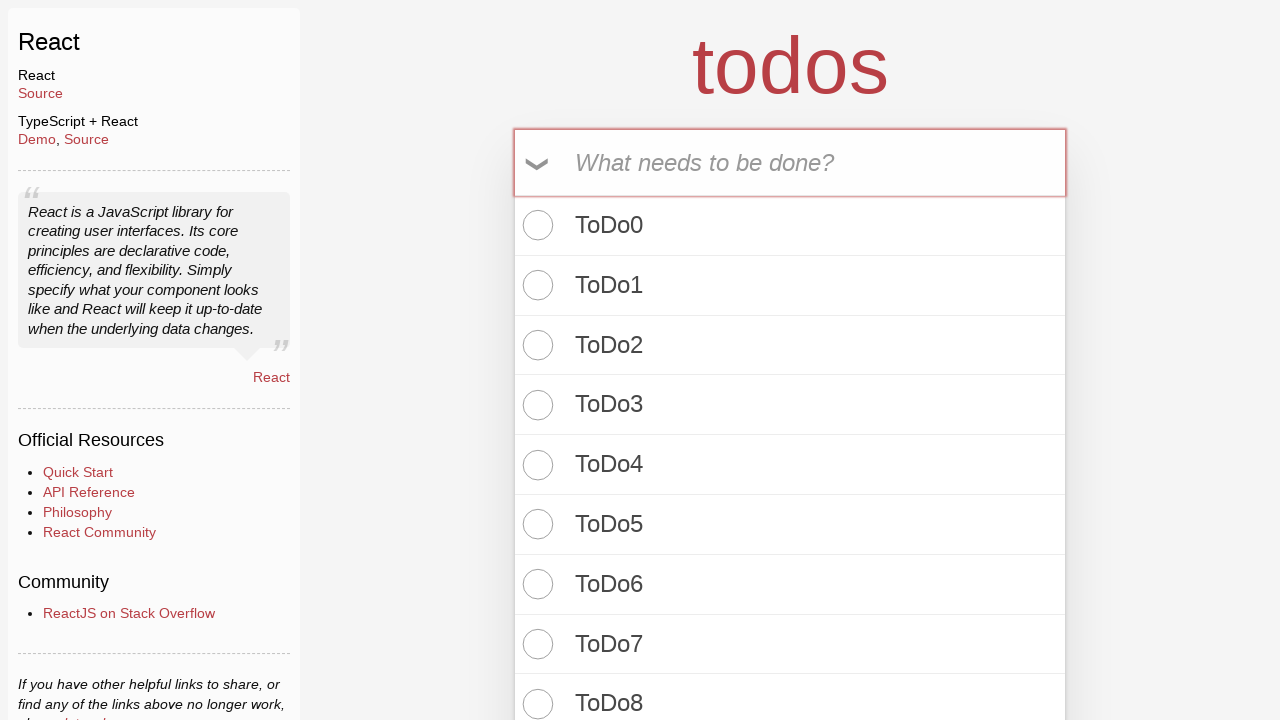

Filled todo input with 'ToDo83' on input.new-todo
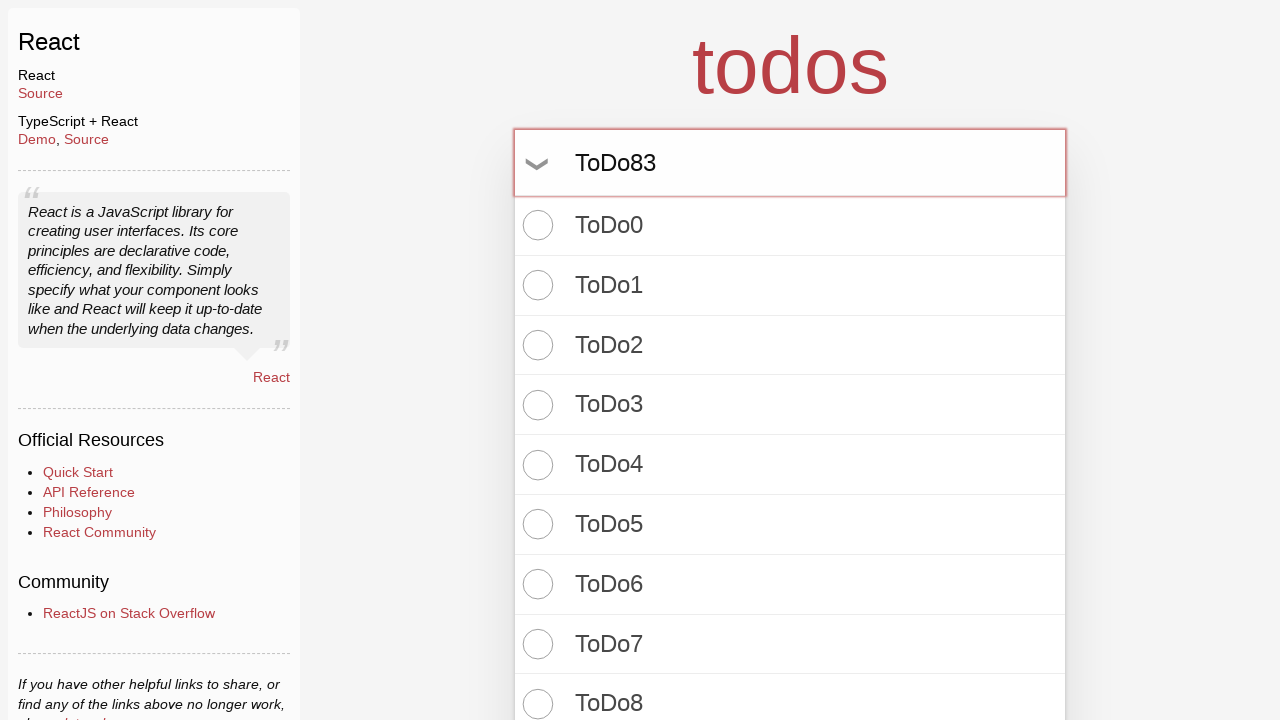

Pressed Enter to create todo item 84/100 on input.new-todo
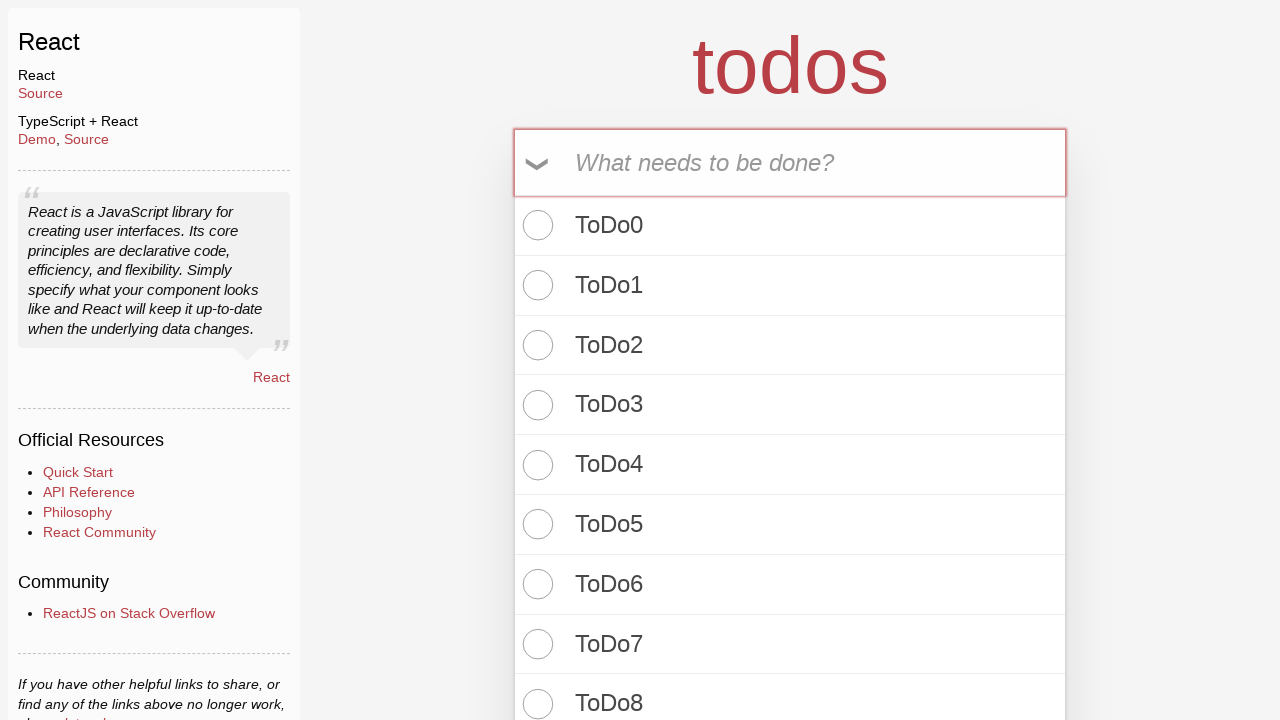

Filled todo input with 'ToDo84' on input.new-todo
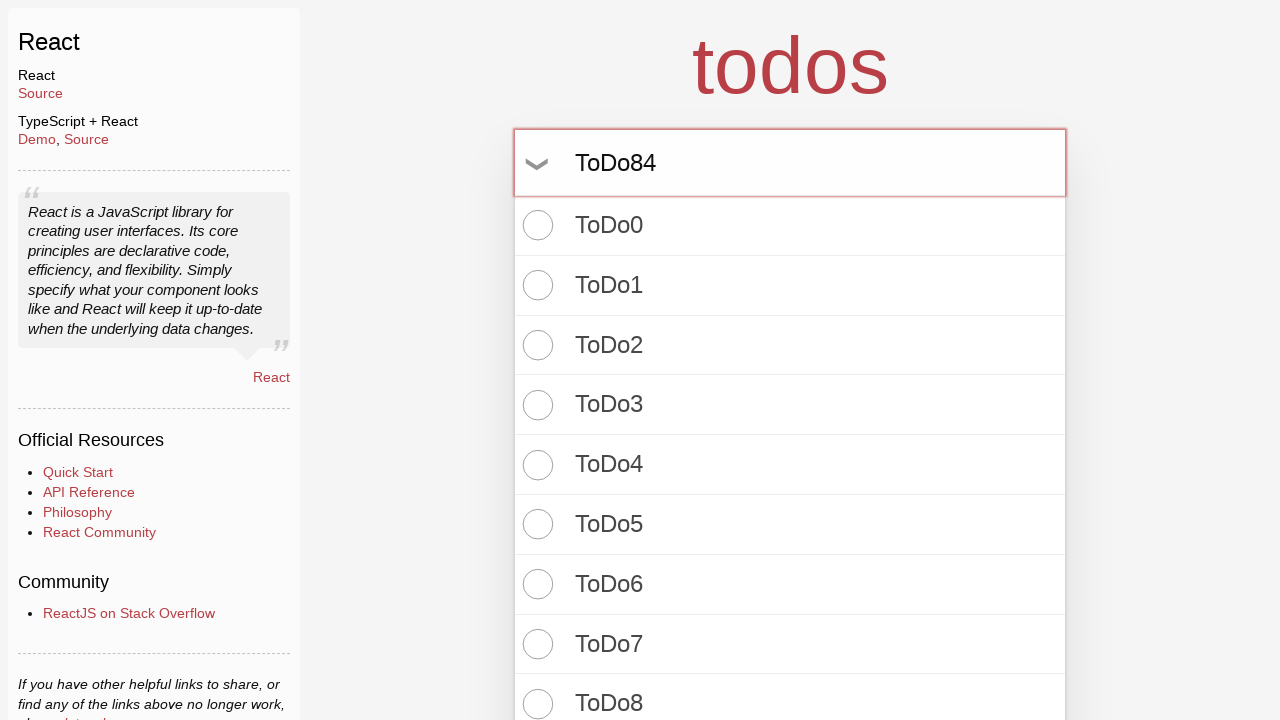

Pressed Enter to create todo item 85/100 on input.new-todo
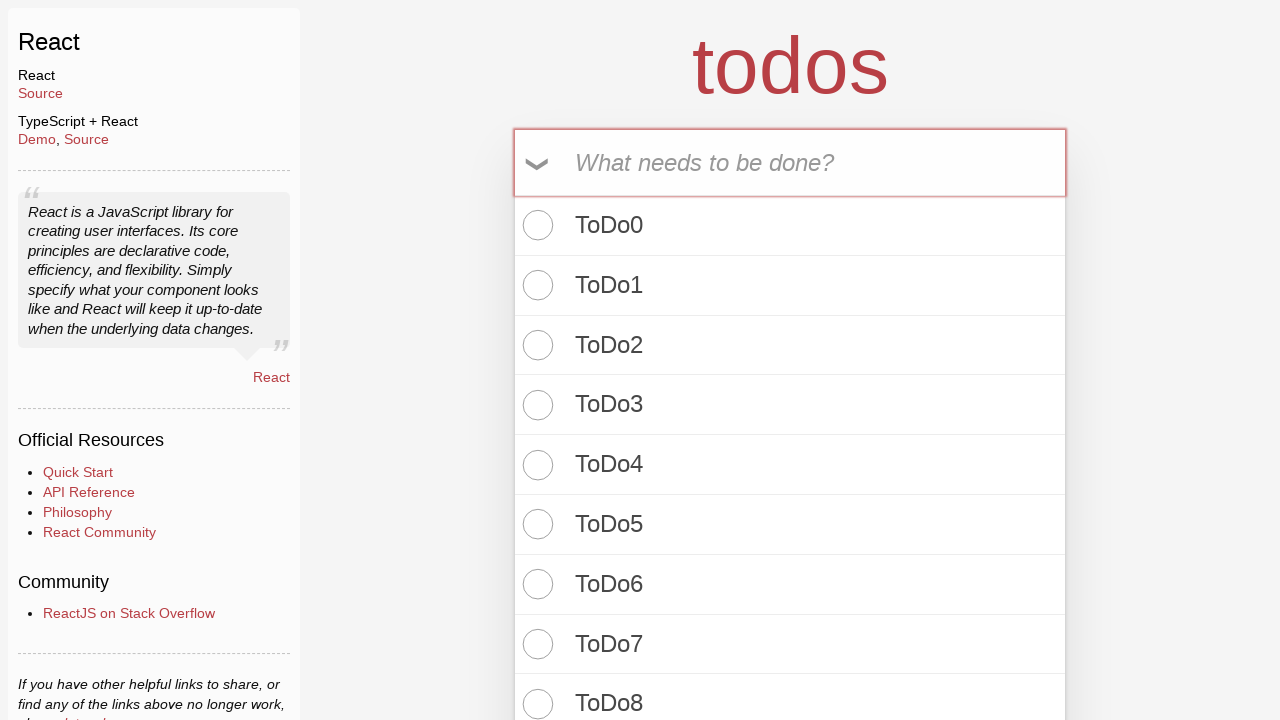

Filled todo input with 'ToDo85' on input.new-todo
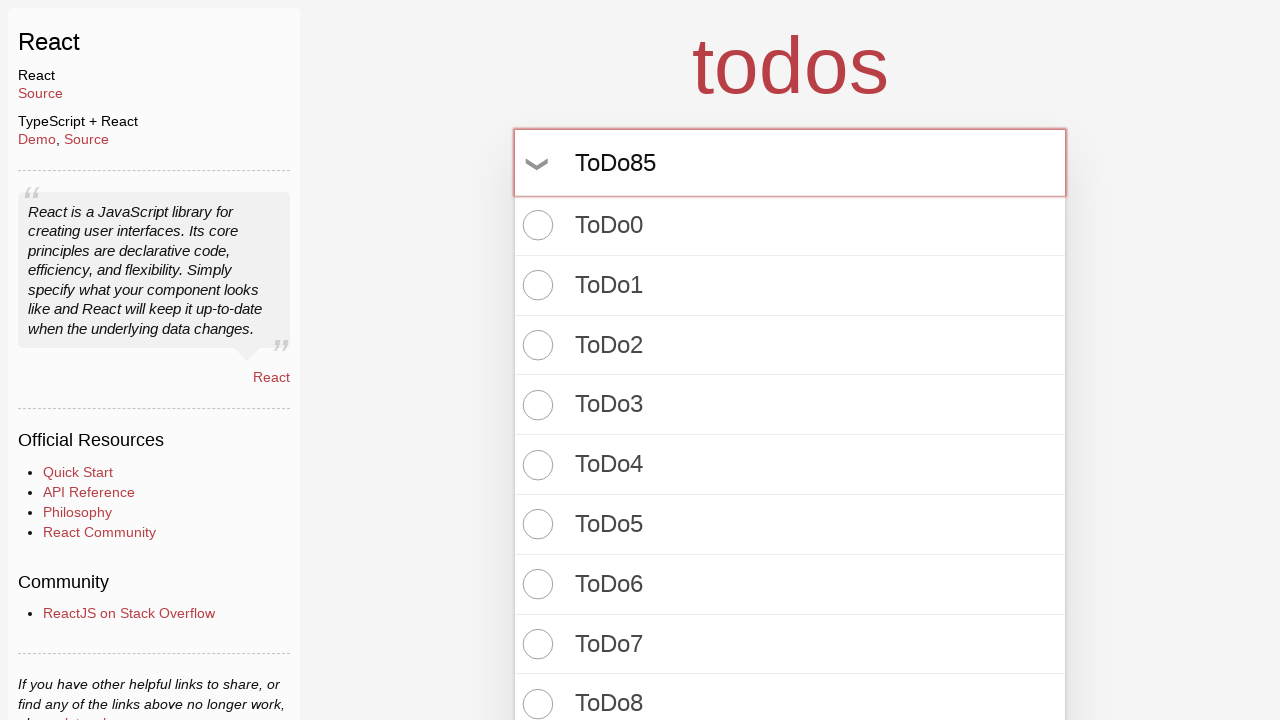

Pressed Enter to create todo item 86/100 on input.new-todo
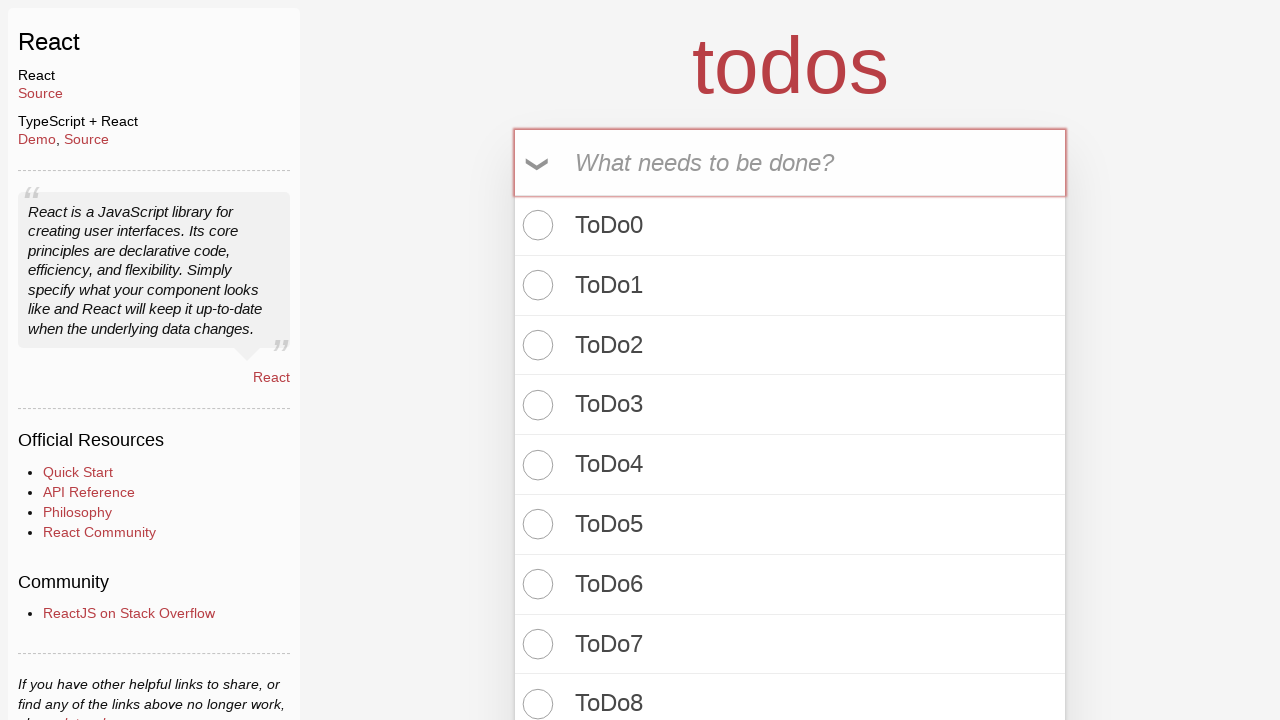

Filled todo input with 'ToDo86' on input.new-todo
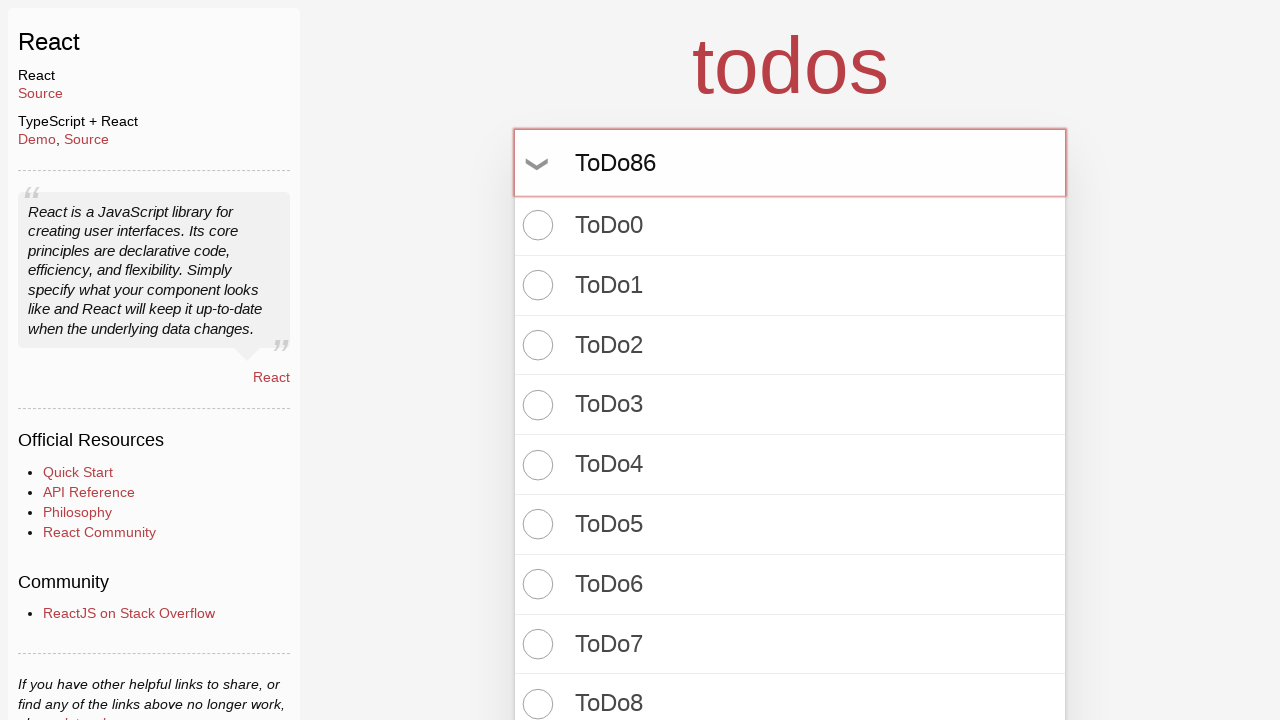

Pressed Enter to create todo item 87/100 on input.new-todo
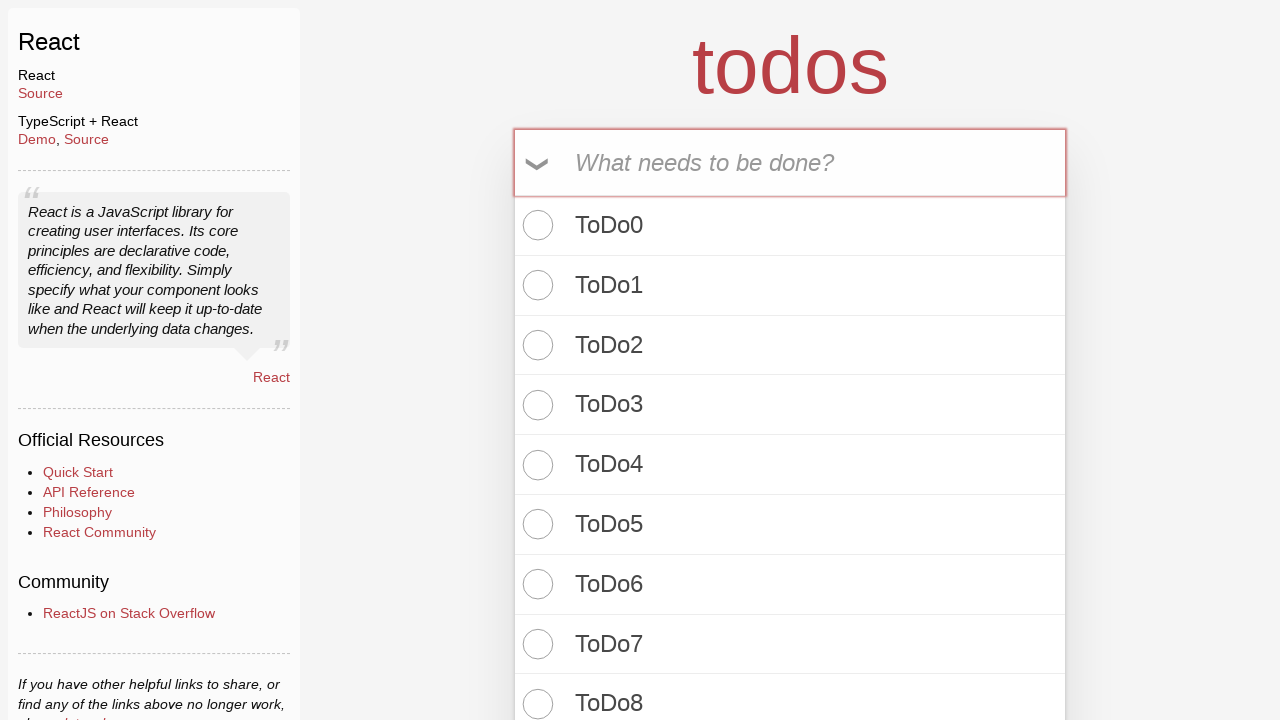

Filled todo input with 'ToDo87' on input.new-todo
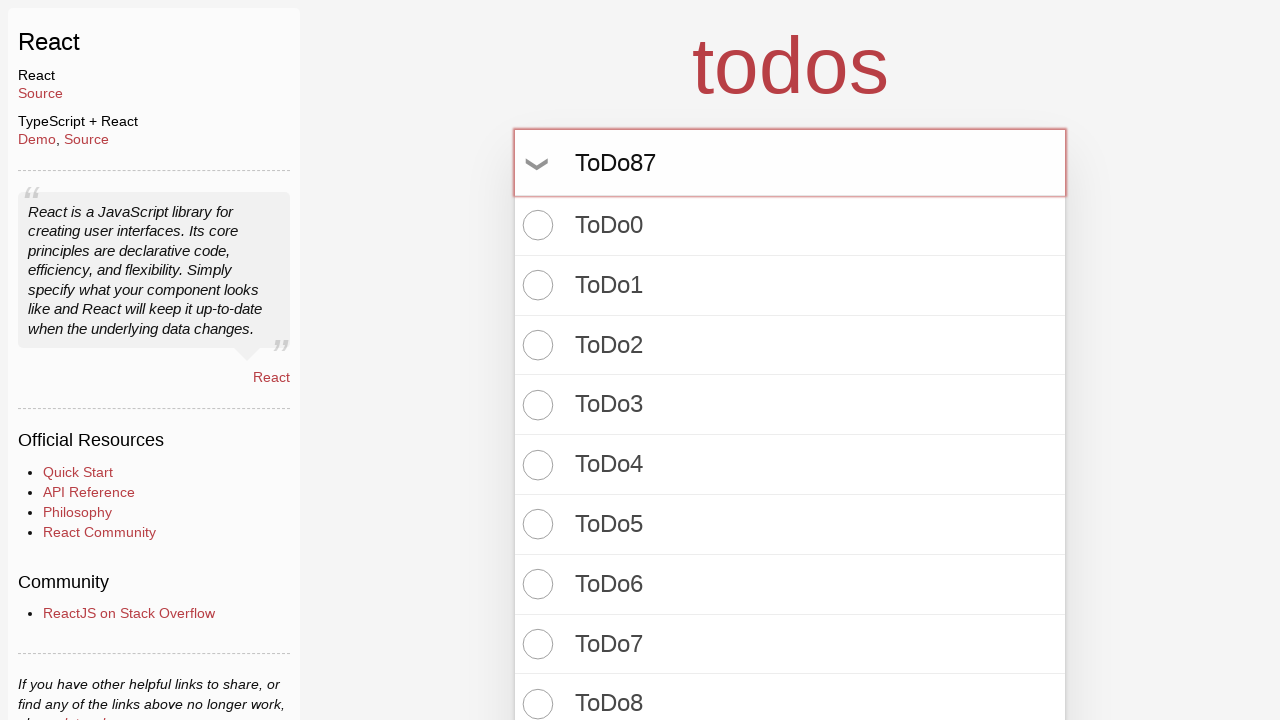

Pressed Enter to create todo item 88/100 on input.new-todo
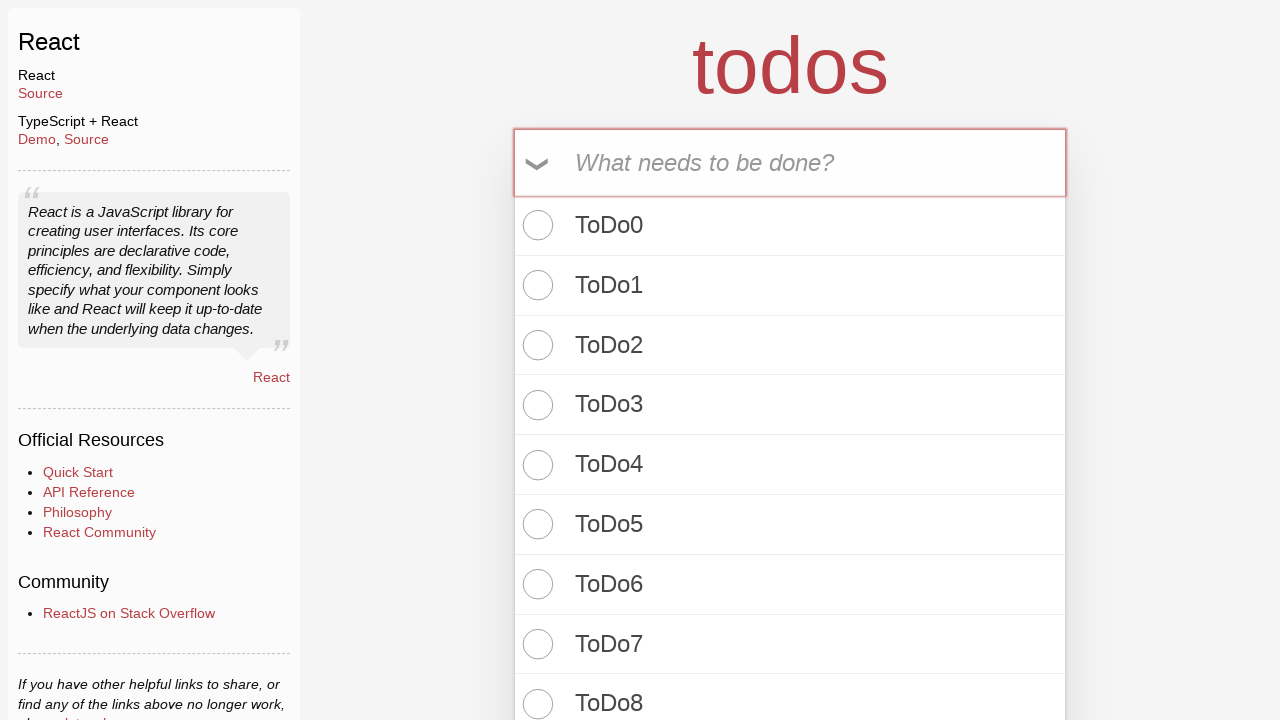

Filled todo input with 'ToDo88' on input.new-todo
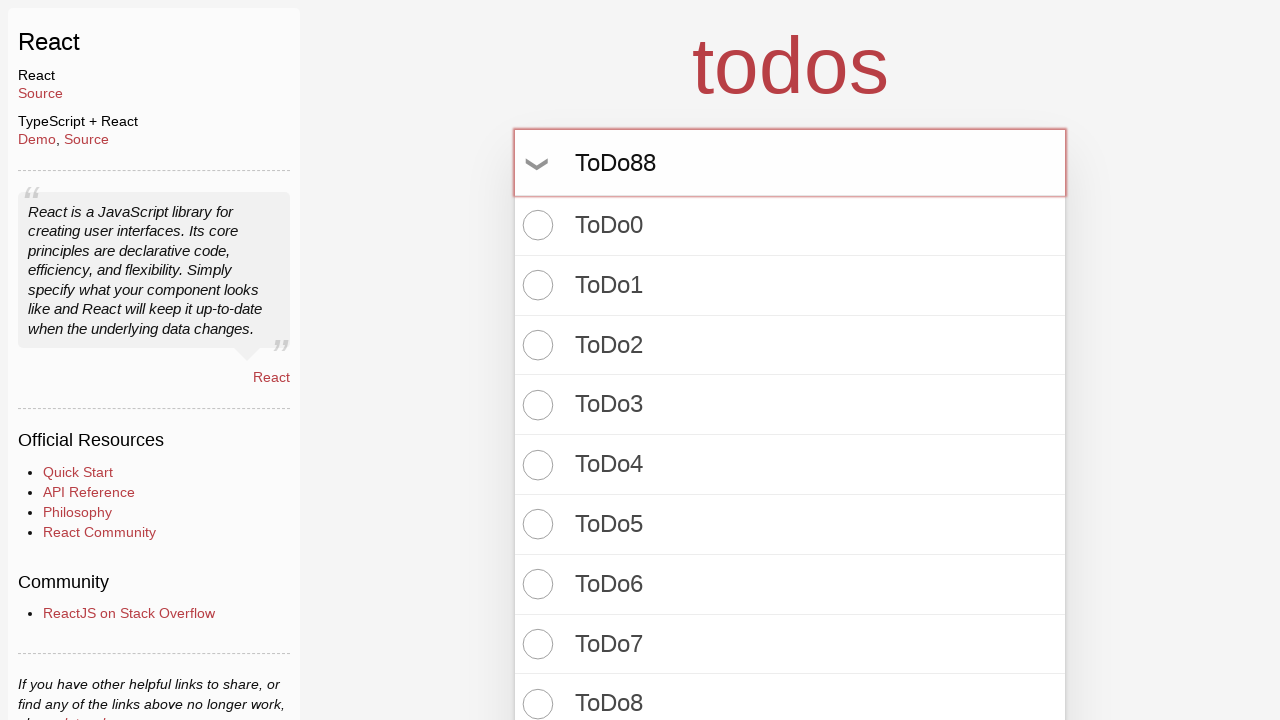

Pressed Enter to create todo item 89/100 on input.new-todo
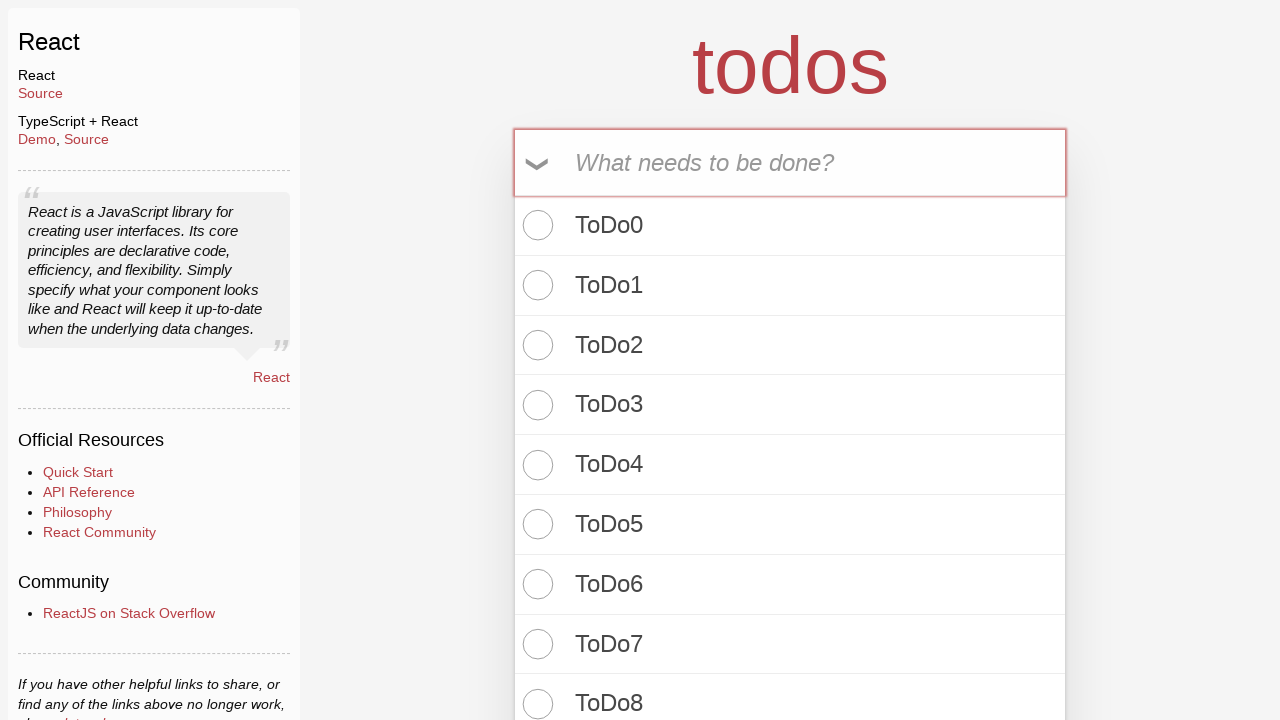

Filled todo input with 'ToDo89' on input.new-todo
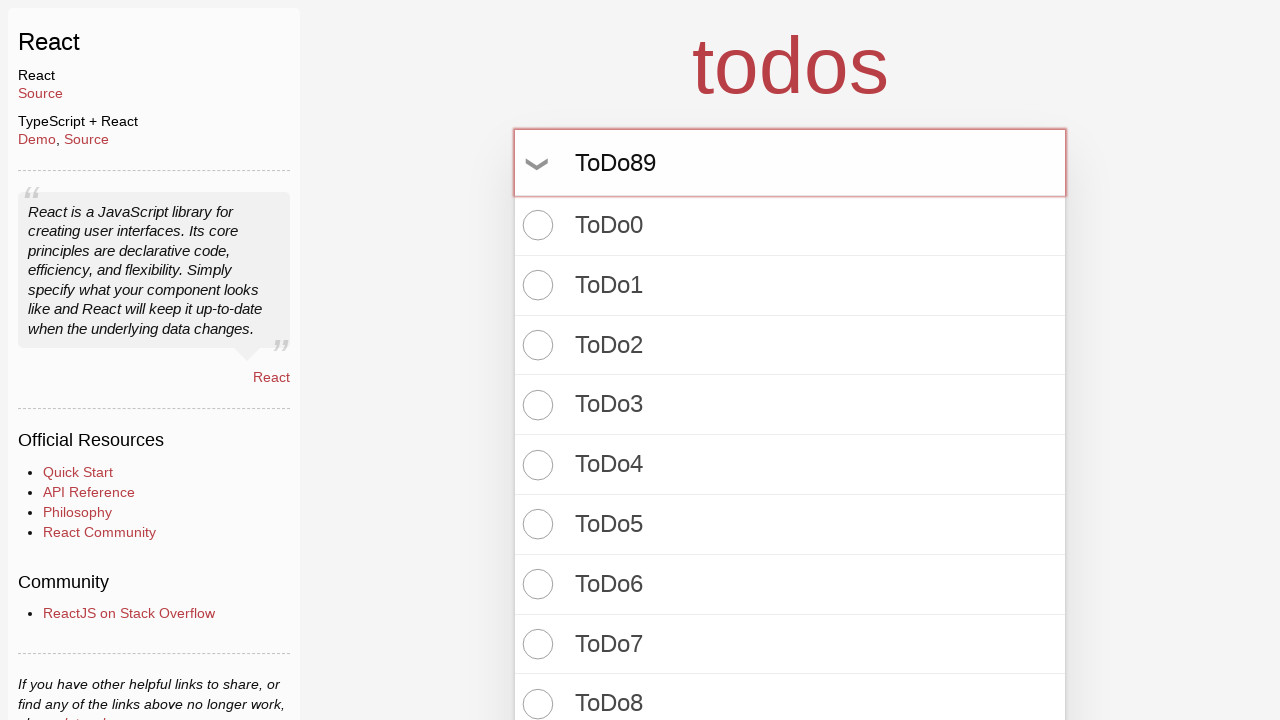

Pressed Enter to create todo item 90/100 on input.new-todo
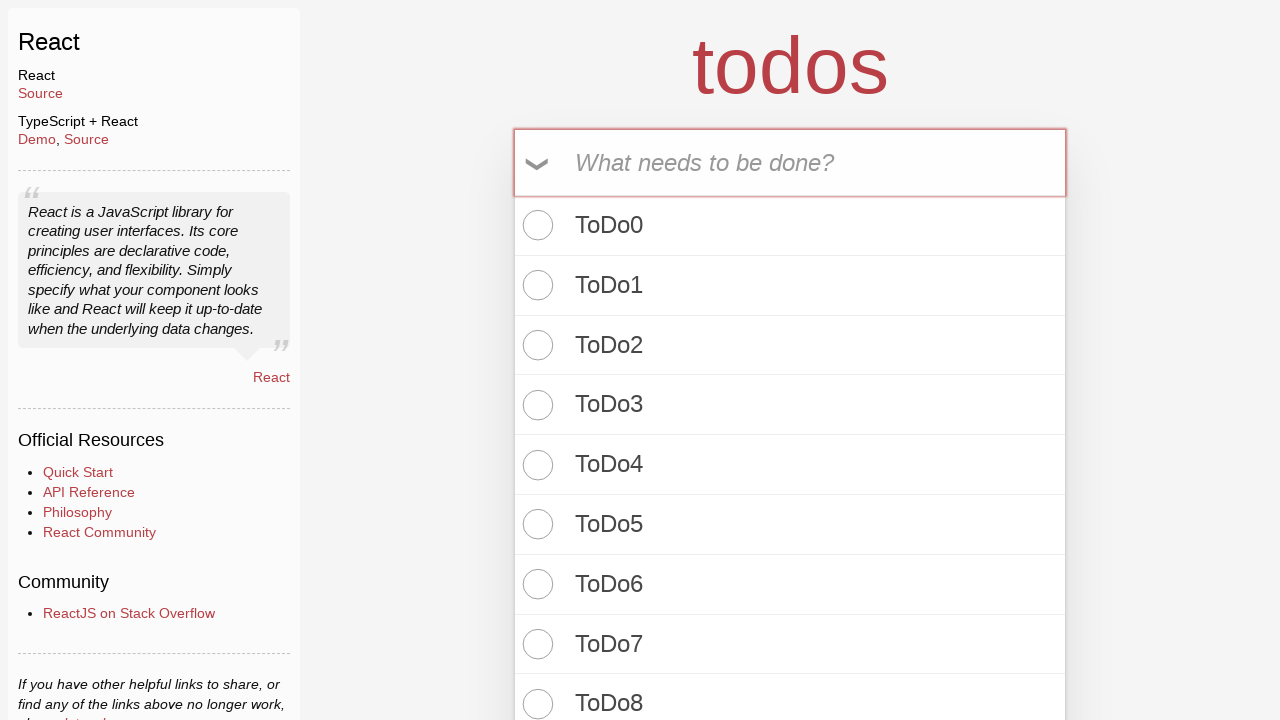

Filled todo input with 'ToDo90' on input.new-todo
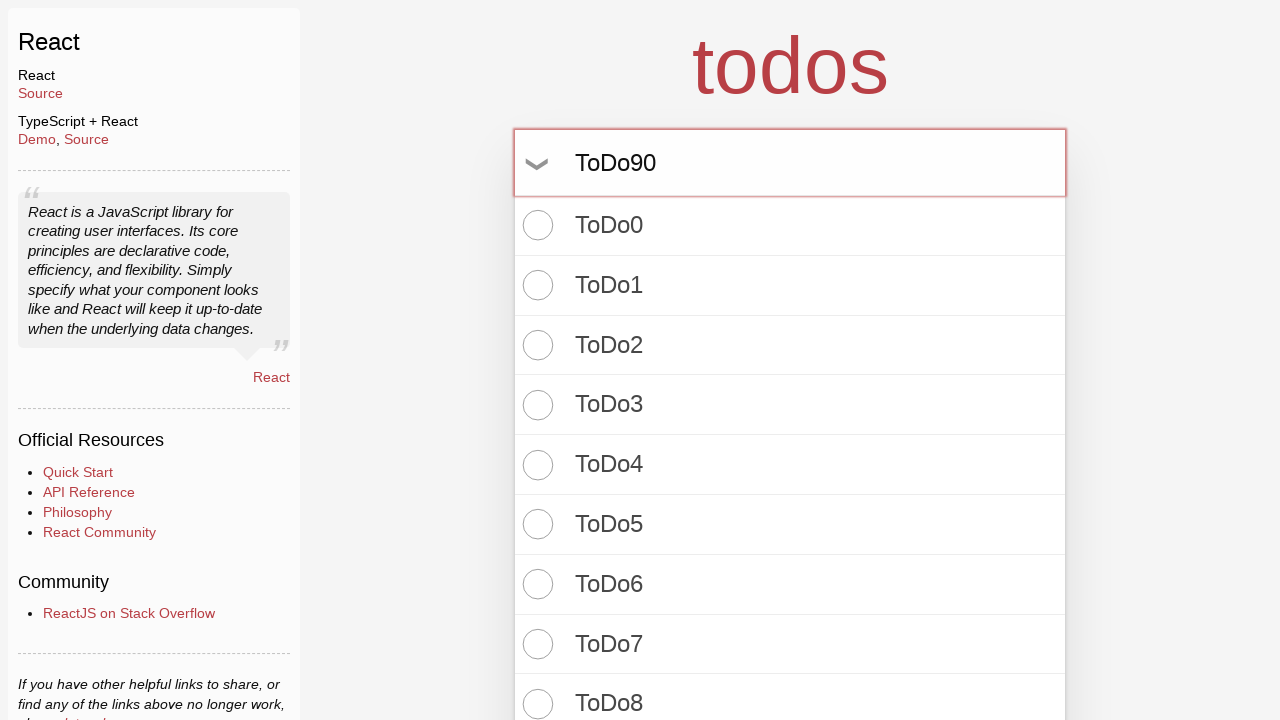

Pressed Enter to create todo item 91/100 on input.new-todo
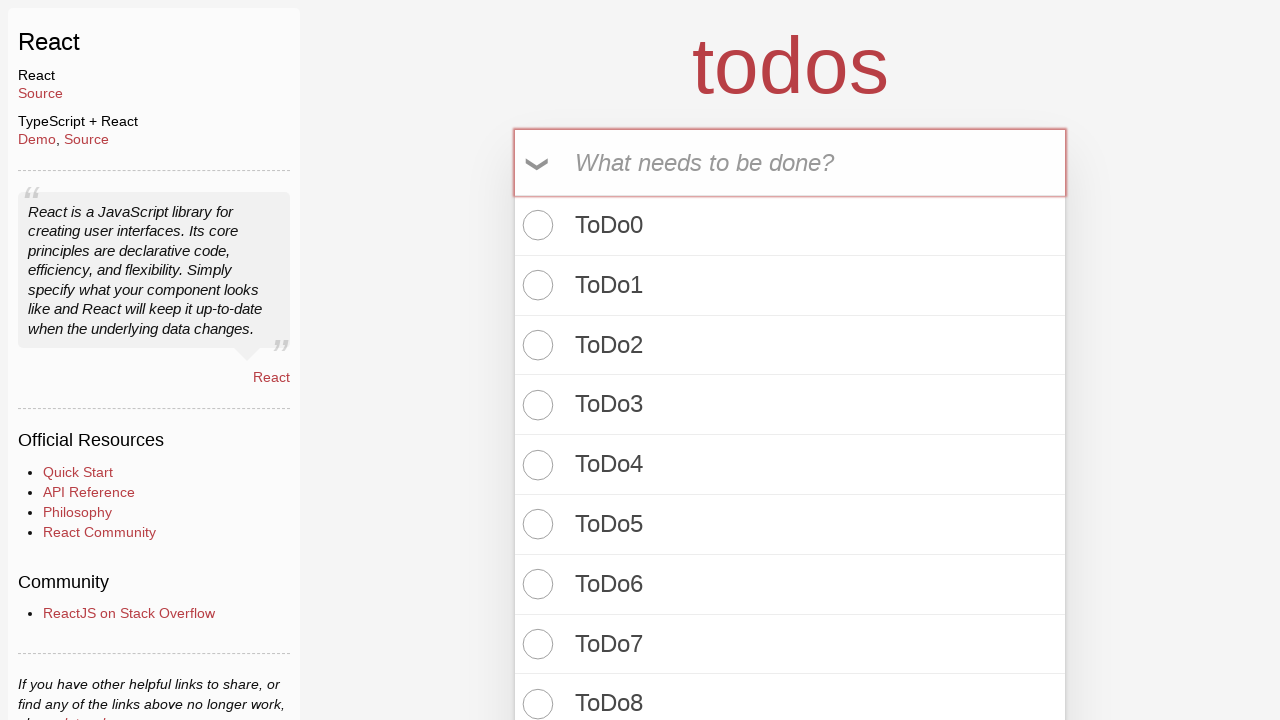

Filled todo input with 'ToDo91' on input.new-todo
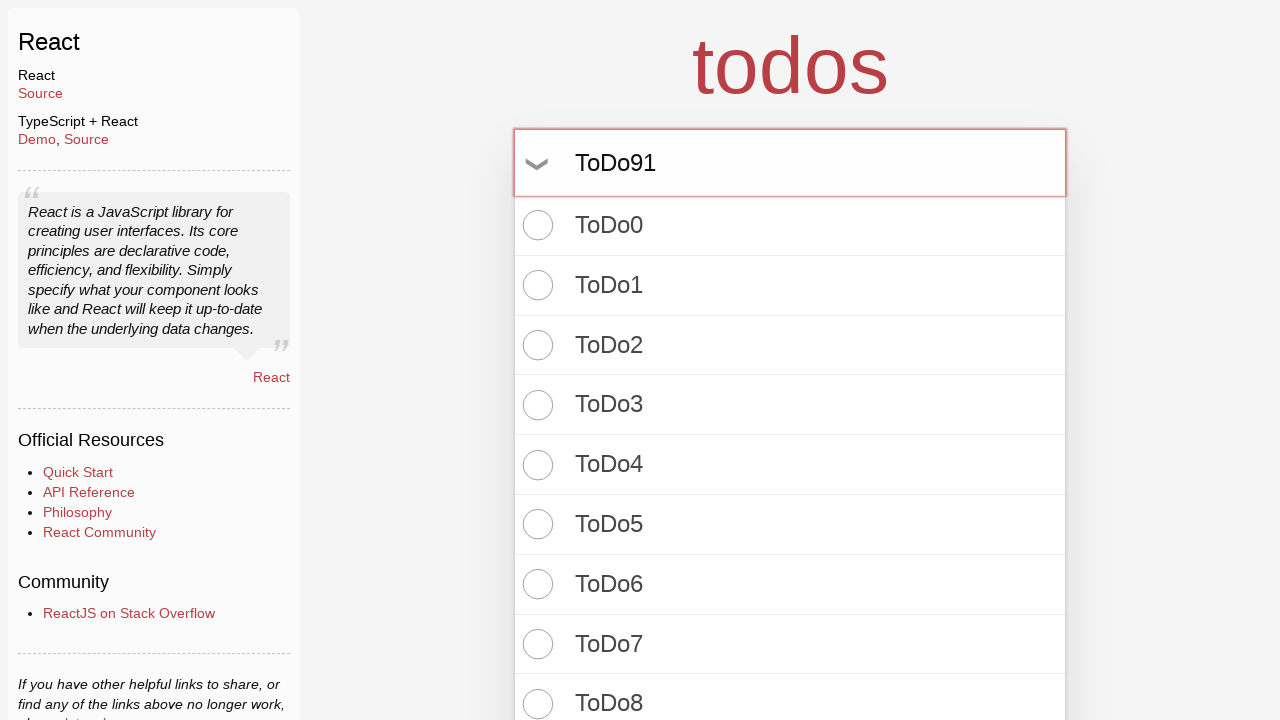

Pressed Enter to create todo item 92/100 on input.new-todo
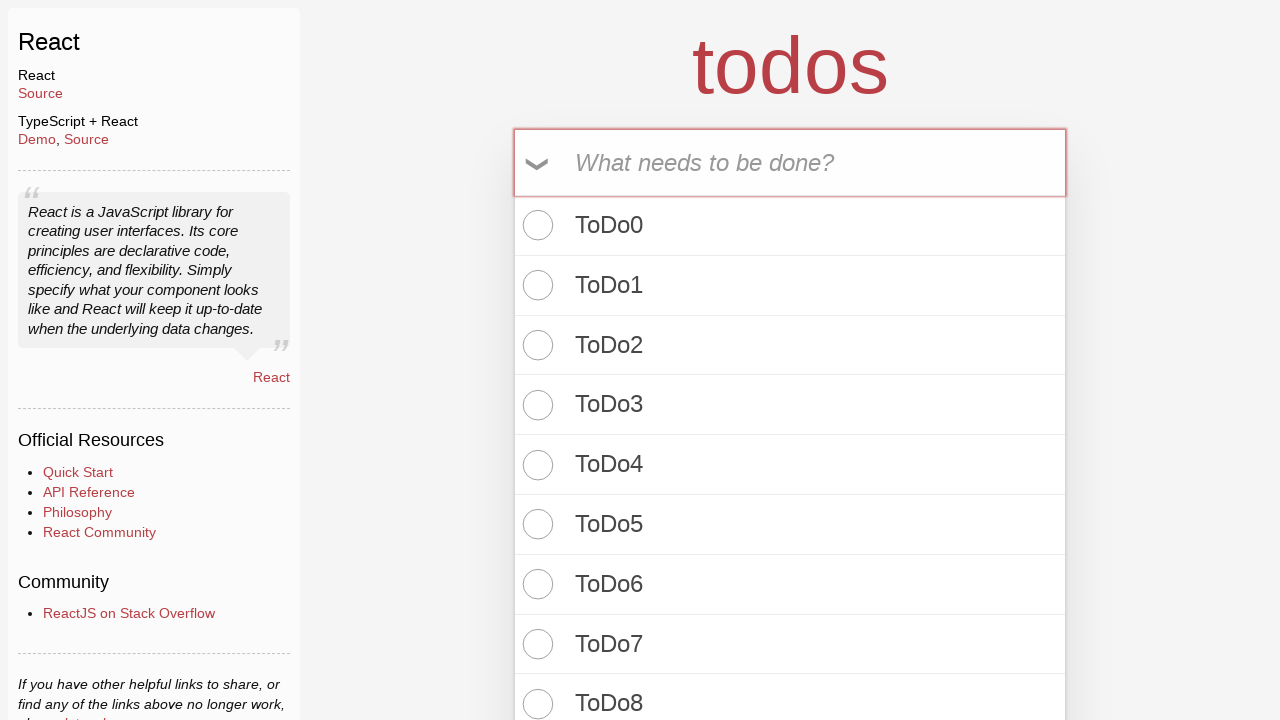

Filled todo input with 'ToDo92' on input.new-todo
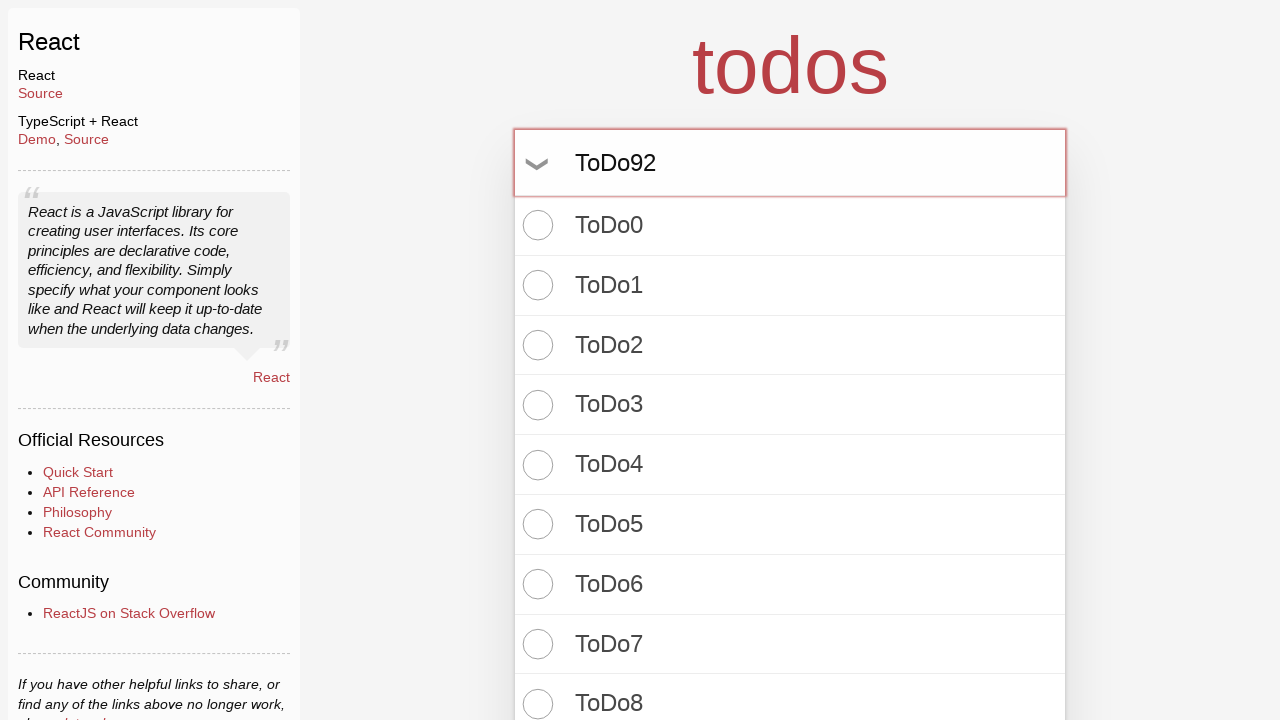

Pressed Enter to create todo item 93/100 on input.new-todo
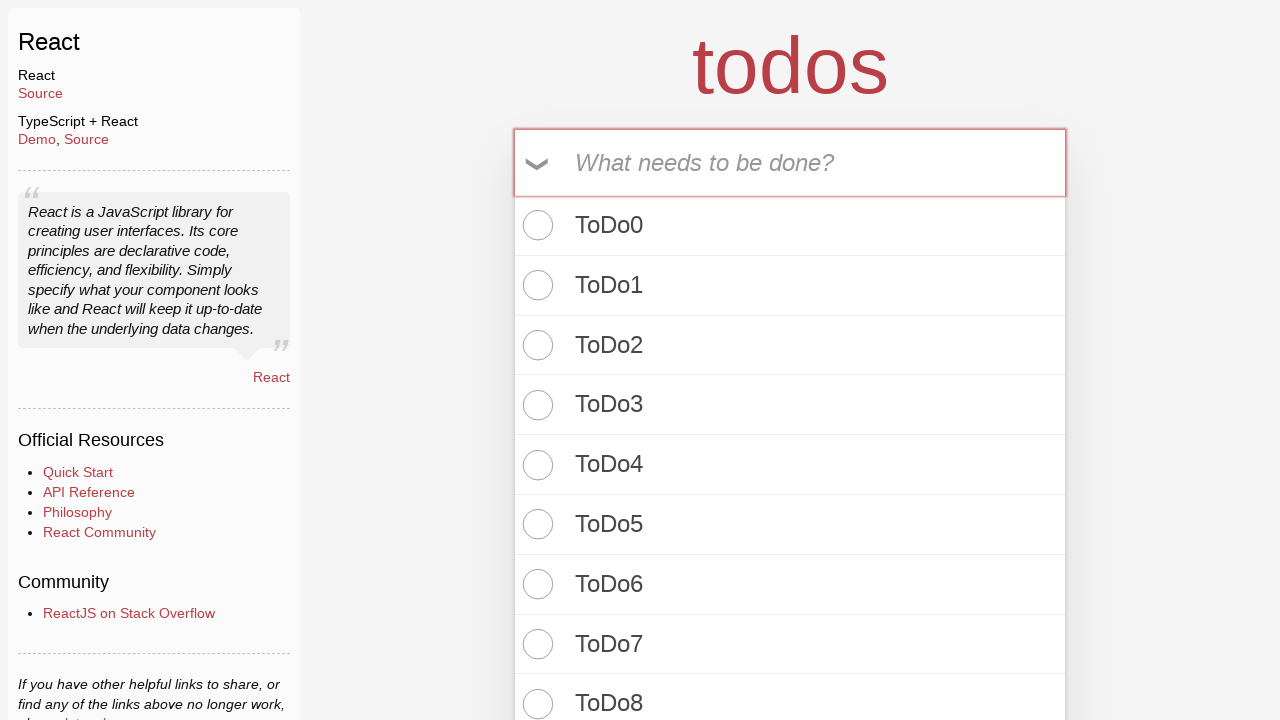

Filled todo input with 'ToDo93' on input.new-todo
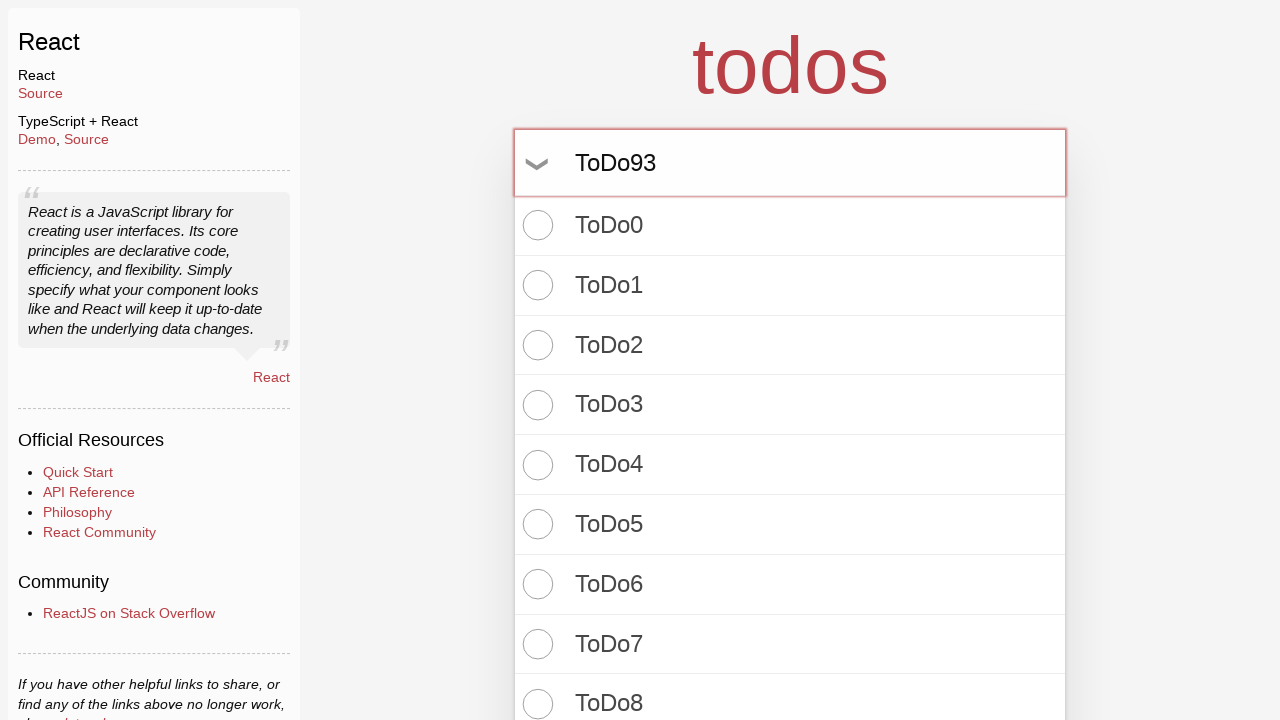

Pressed Enter to create todo item 94/100 on input.new-todo
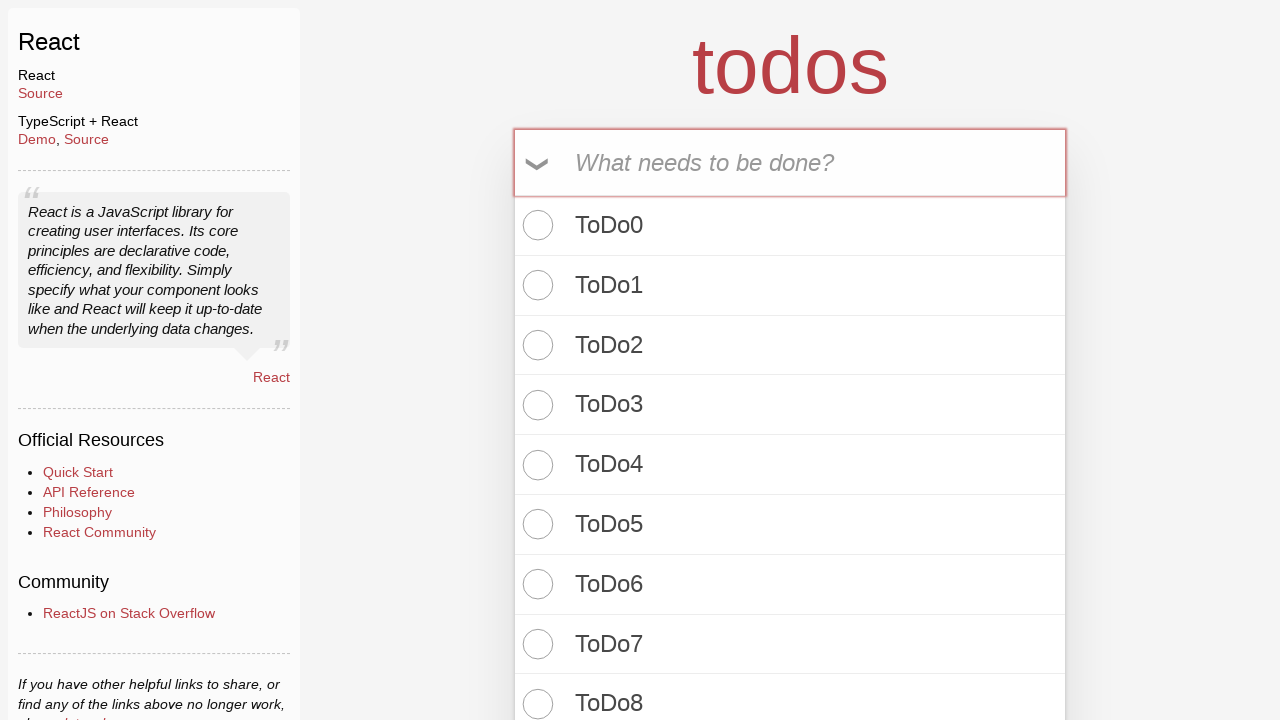

Filled todo input with 'ToDo94' on input.new-todo
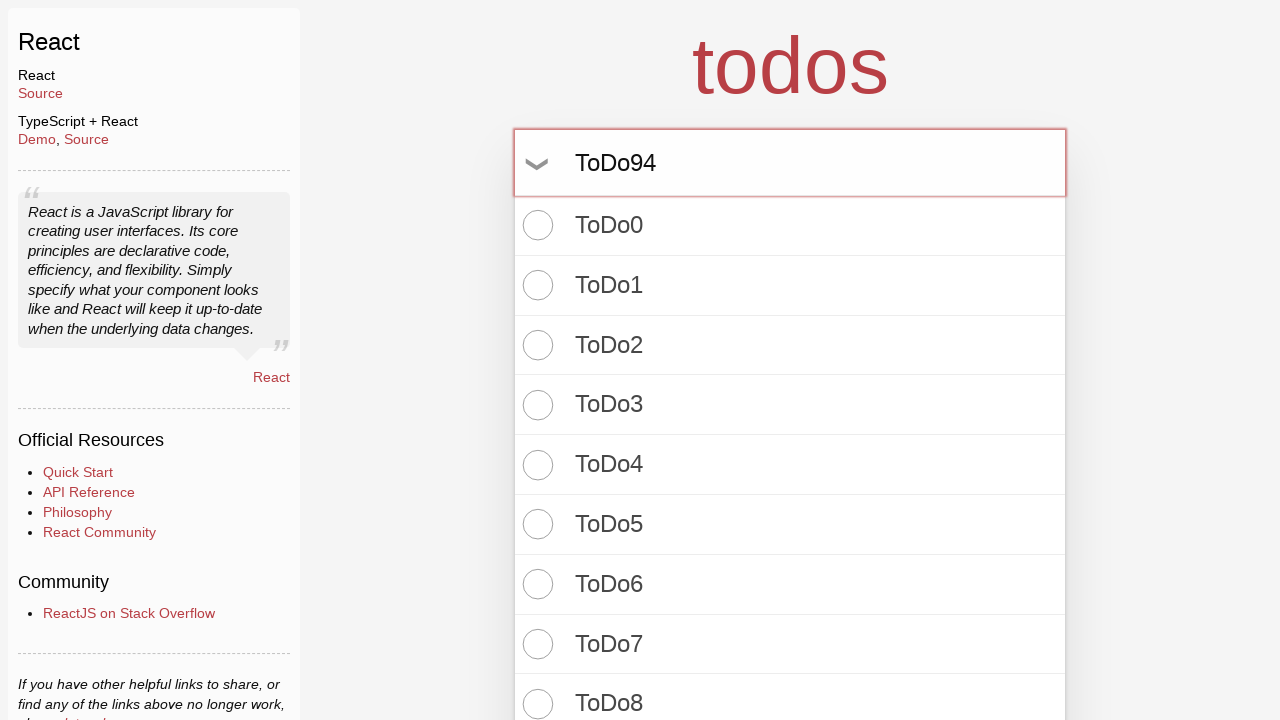

Pressed Enter to create todo item 95/100 on input.new-todo
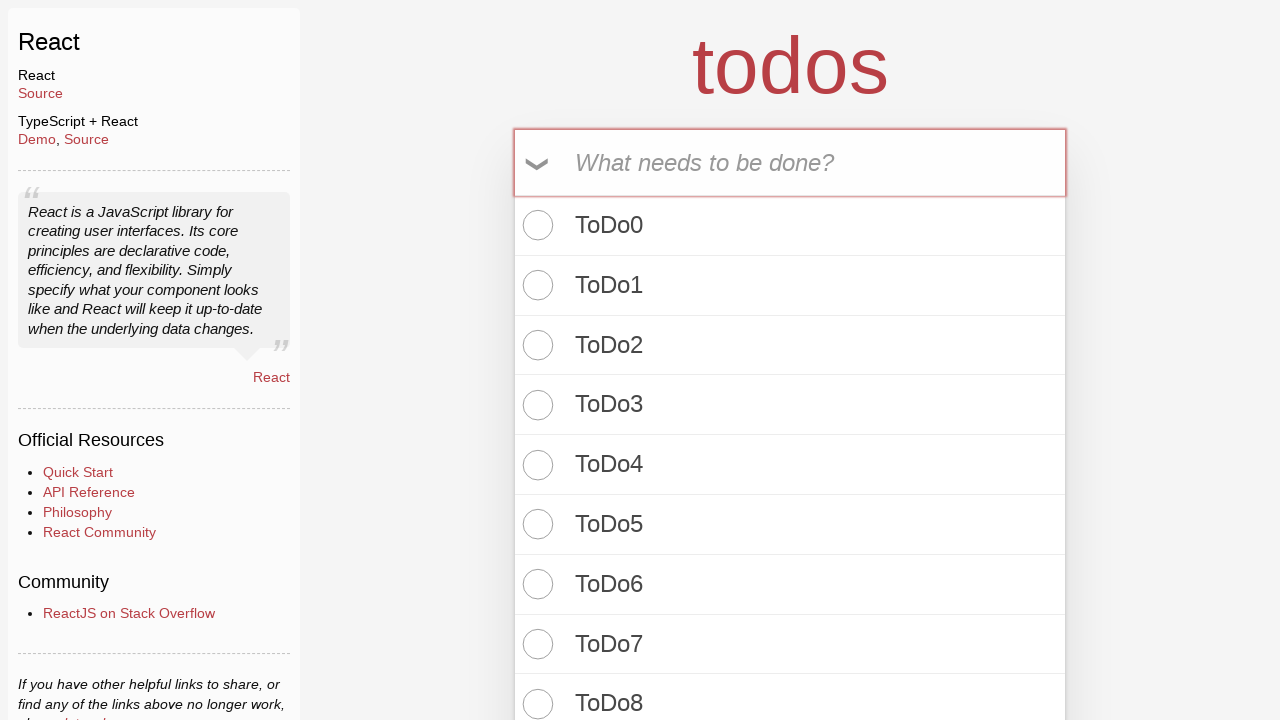

Filled todo input with 'ToDo95' on input.new-todo
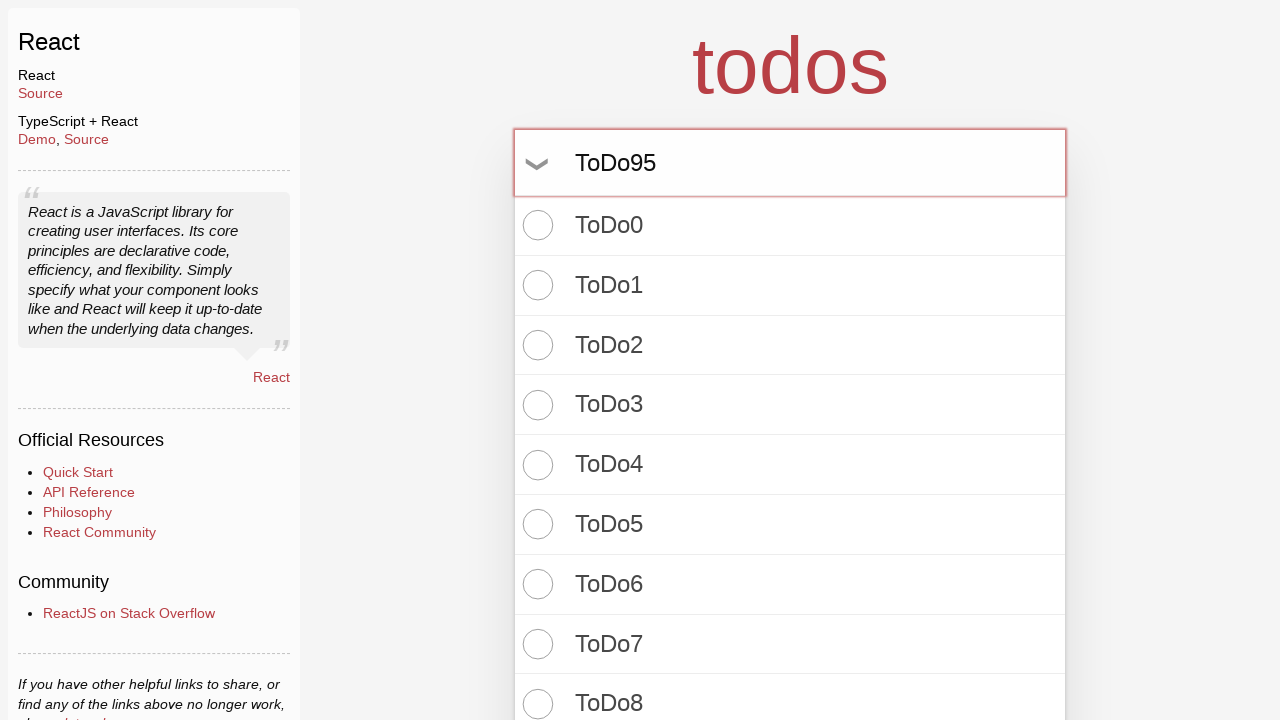

Pressed Enter to create todo item 96/100 on input.new-todo
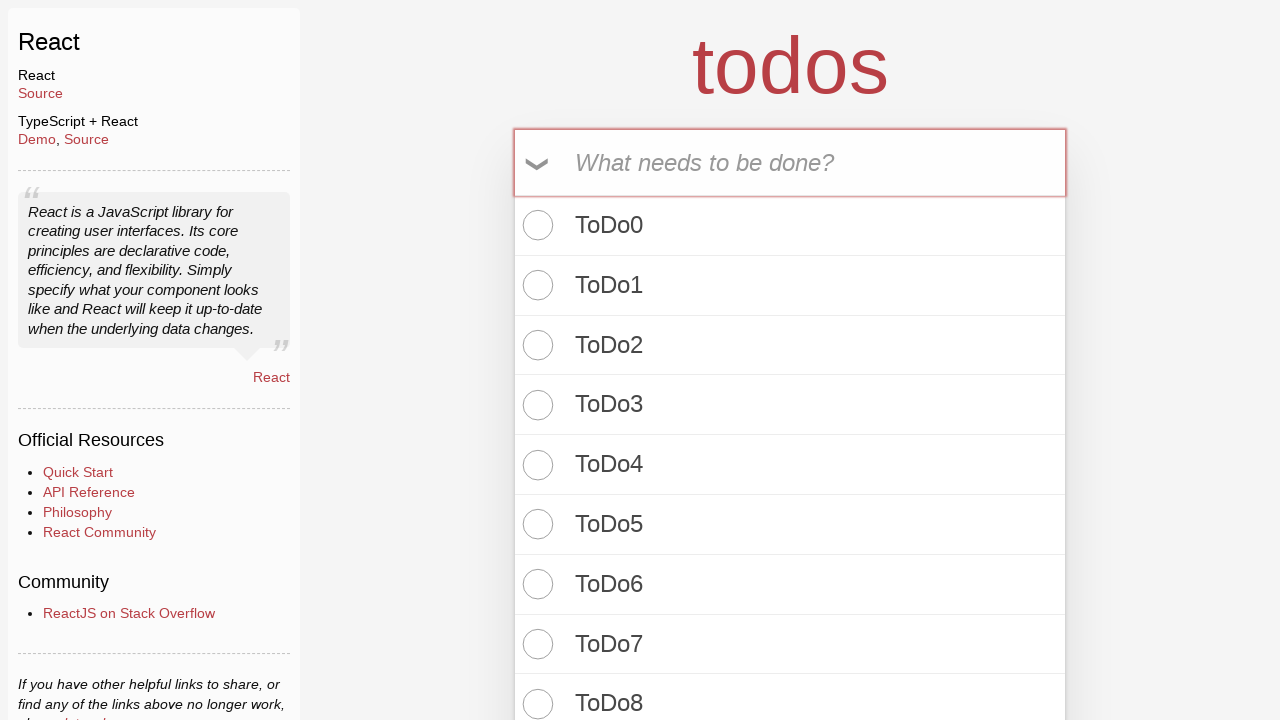

Filled todo input with 'ToDo96' on input.new-todo
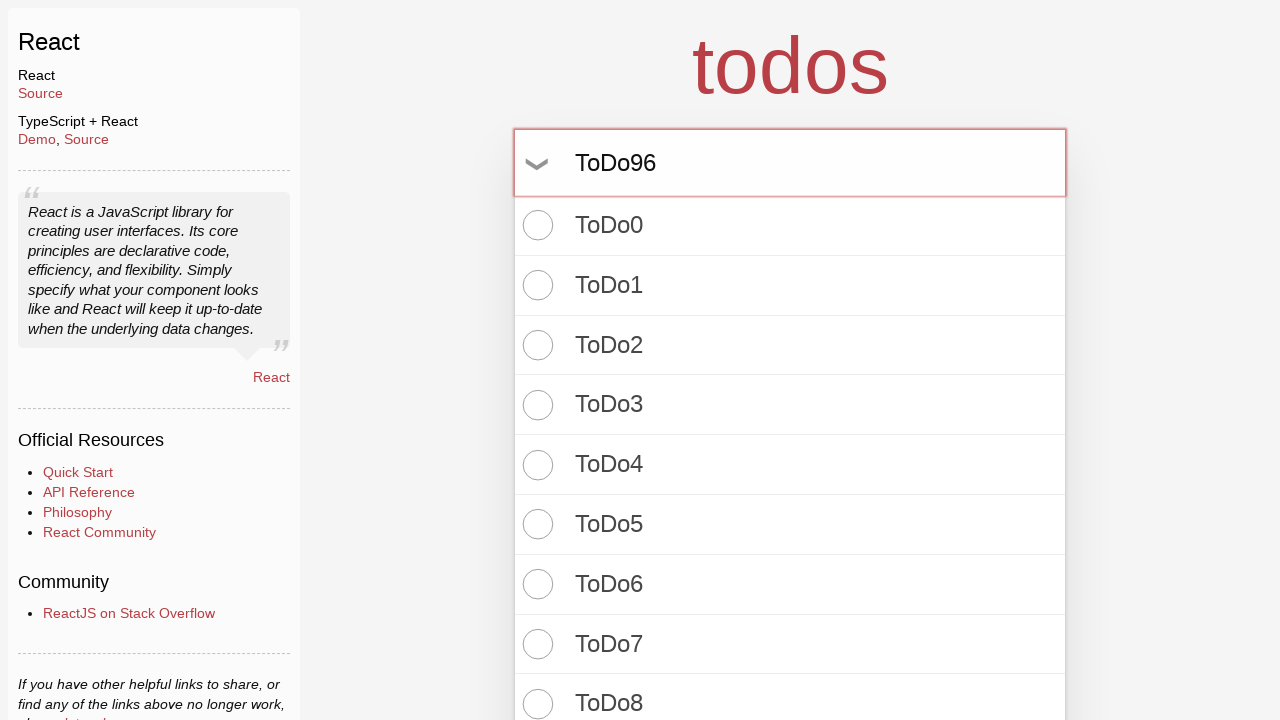

Pressed Enter to create todo item 97/100 on input.new-todo
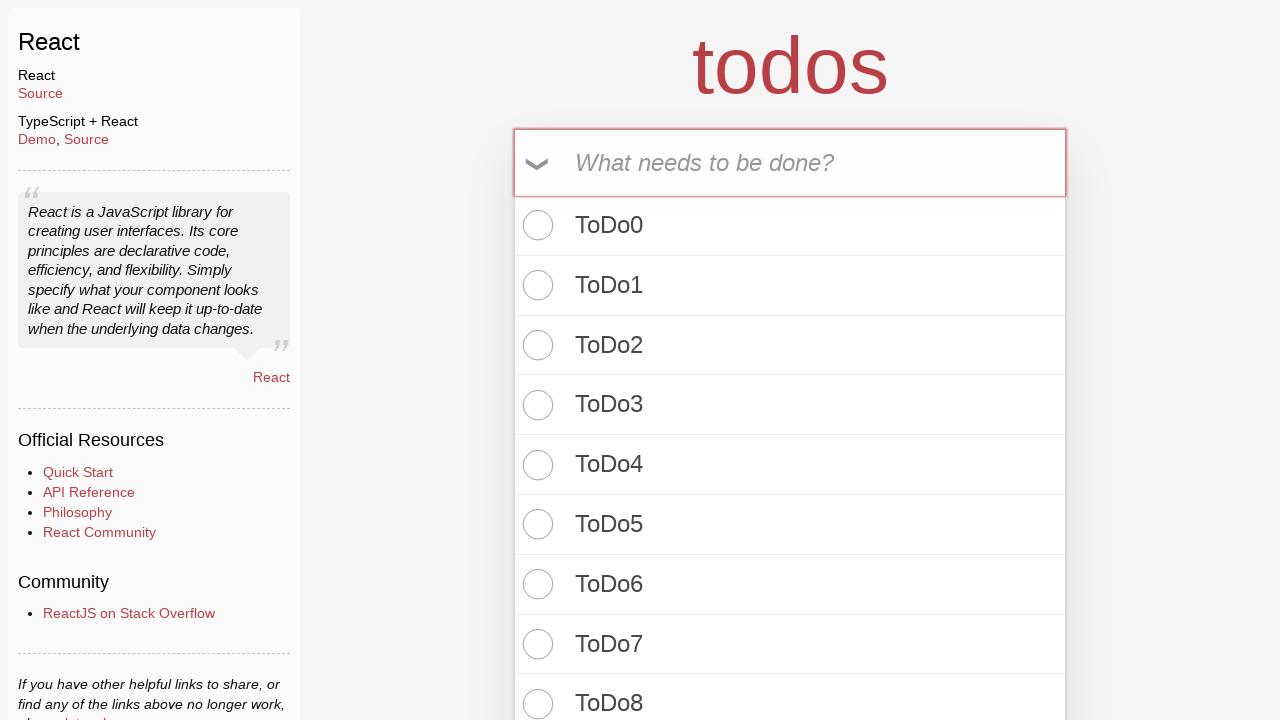

Filled todo input with 'ToDo97' on input.new-todo
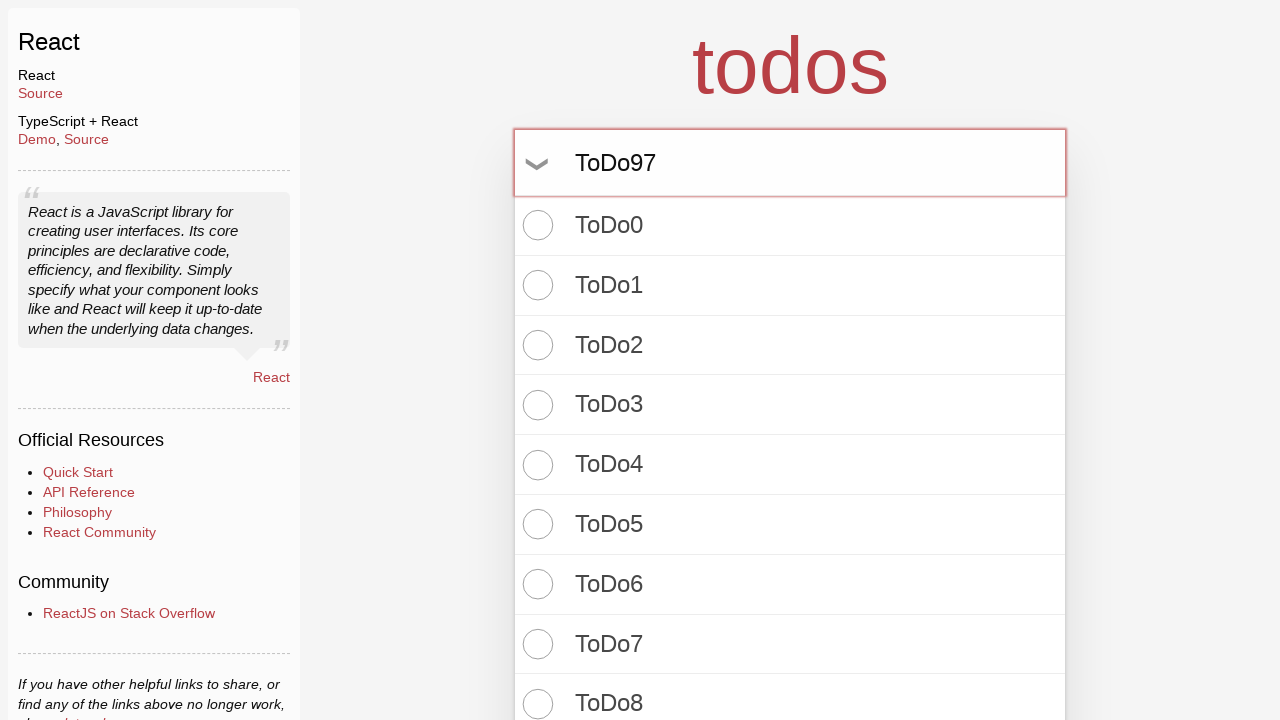

Pressed Enter to create todo item 98/100 on input.new-todo
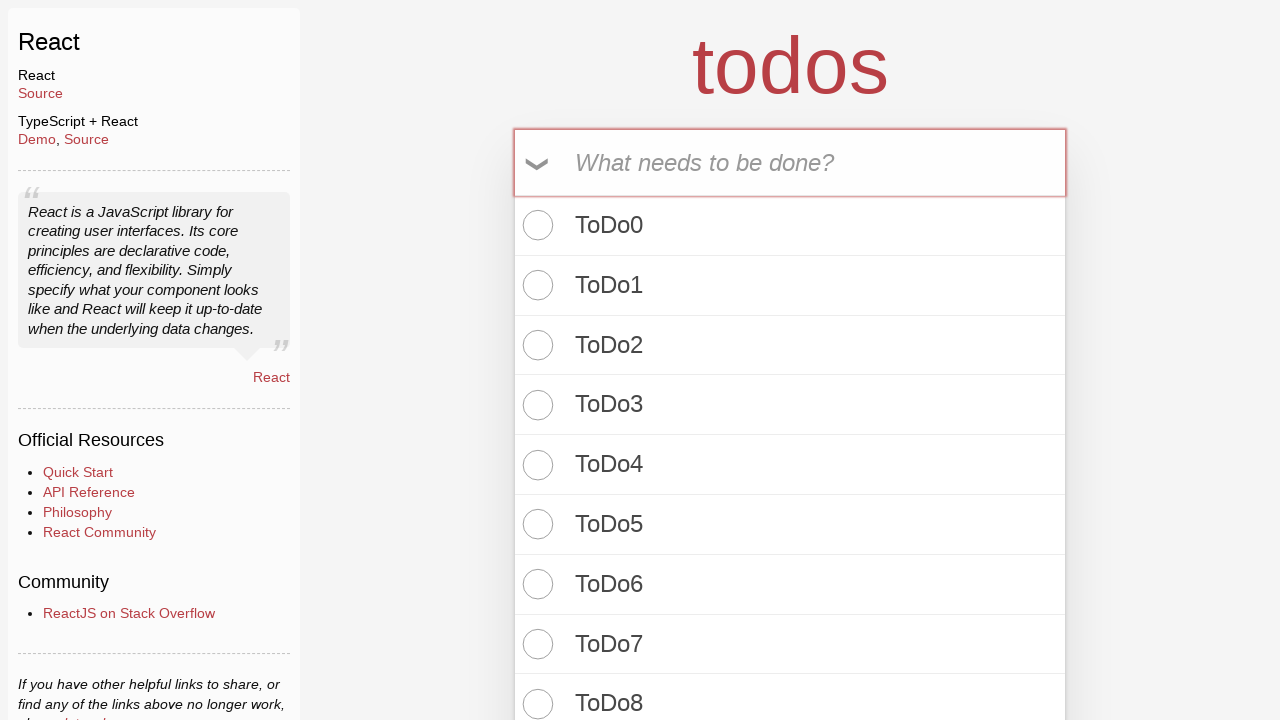

Filled todo input with 'ToDo98' on input.new-todo
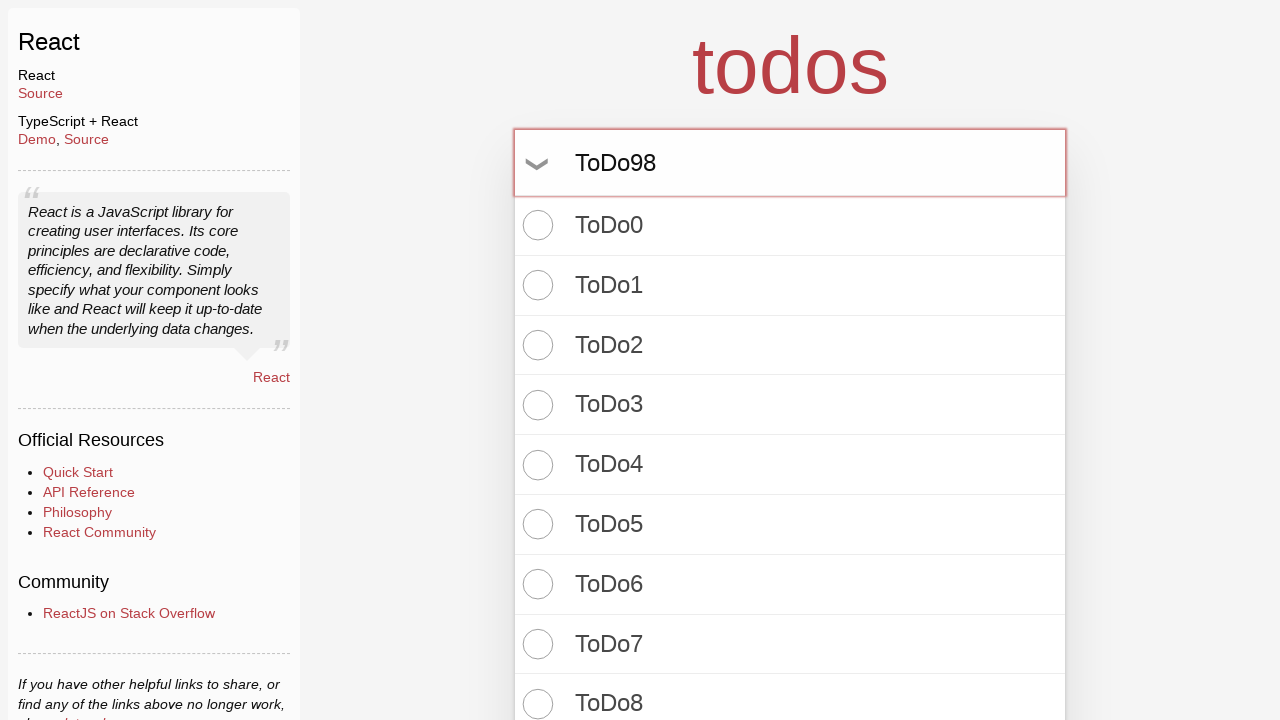

Pressed Enter to create todo item 99/100 on input.new-todo
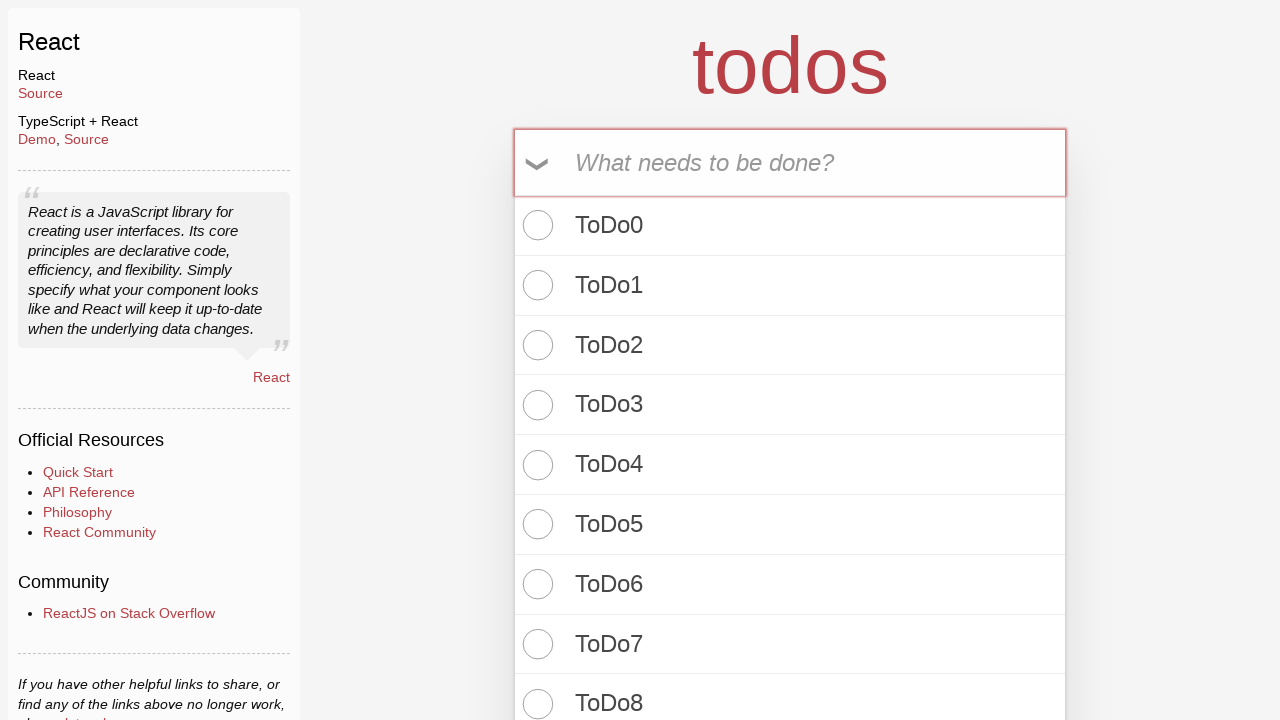

Filled todo input with 'ToDo99' on input.new-todo
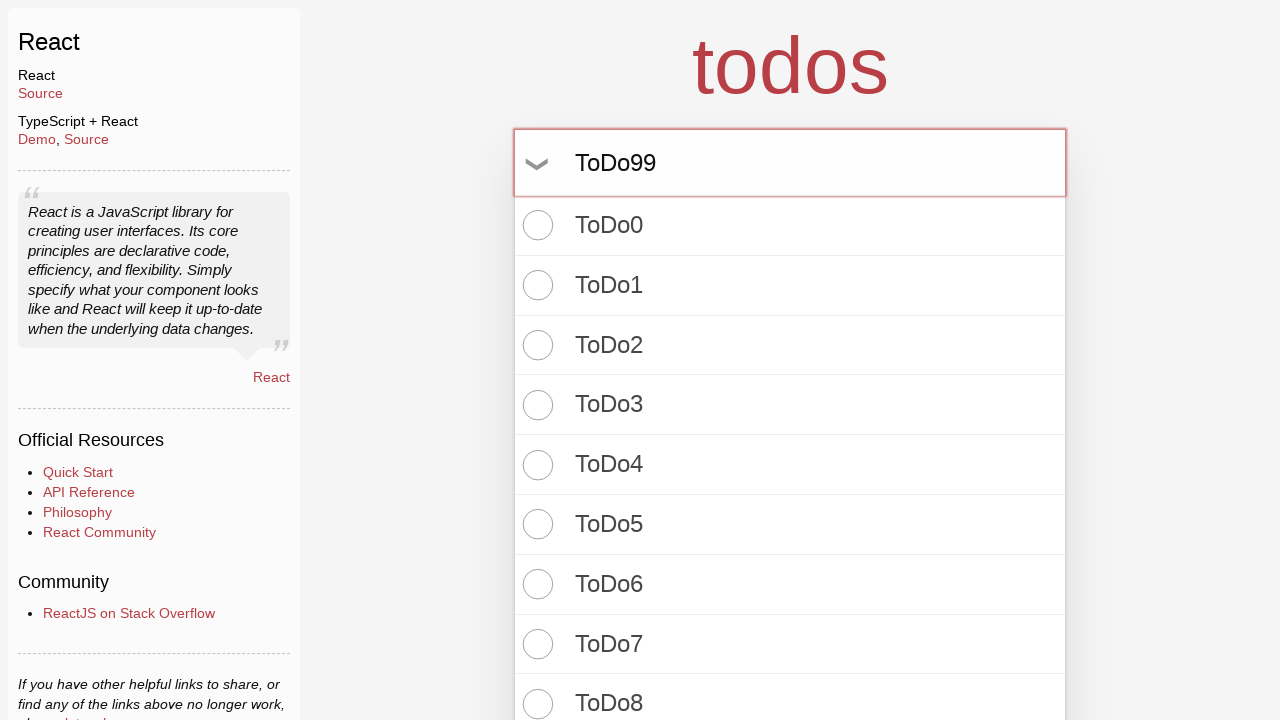

Pressed Enter to create todo item 100/100 on input.new-todo
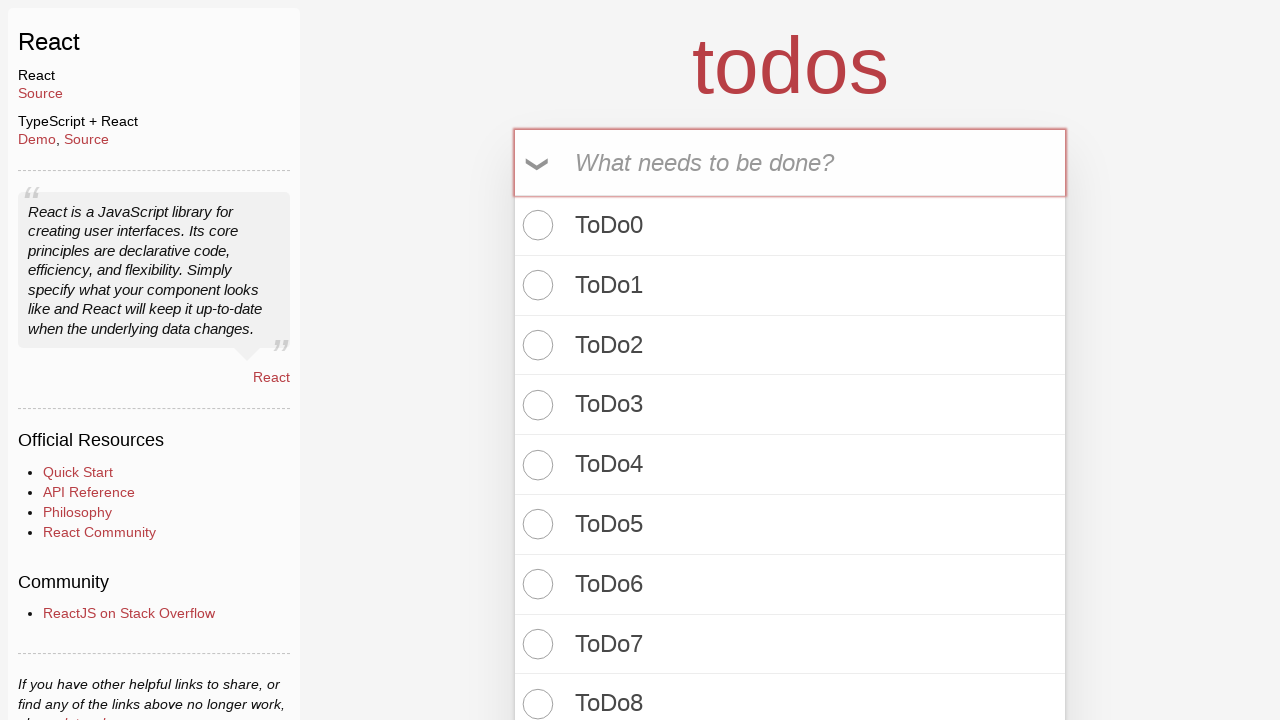

Todo count element is visible - 100 items created successfully
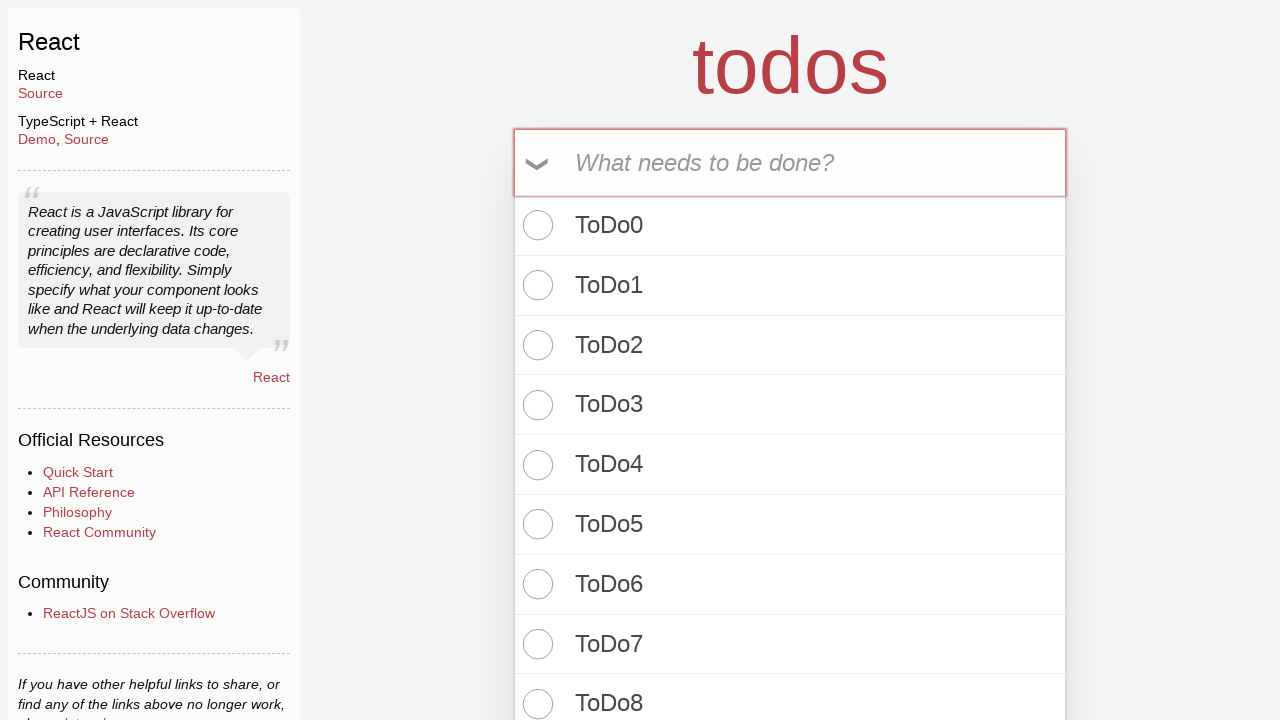

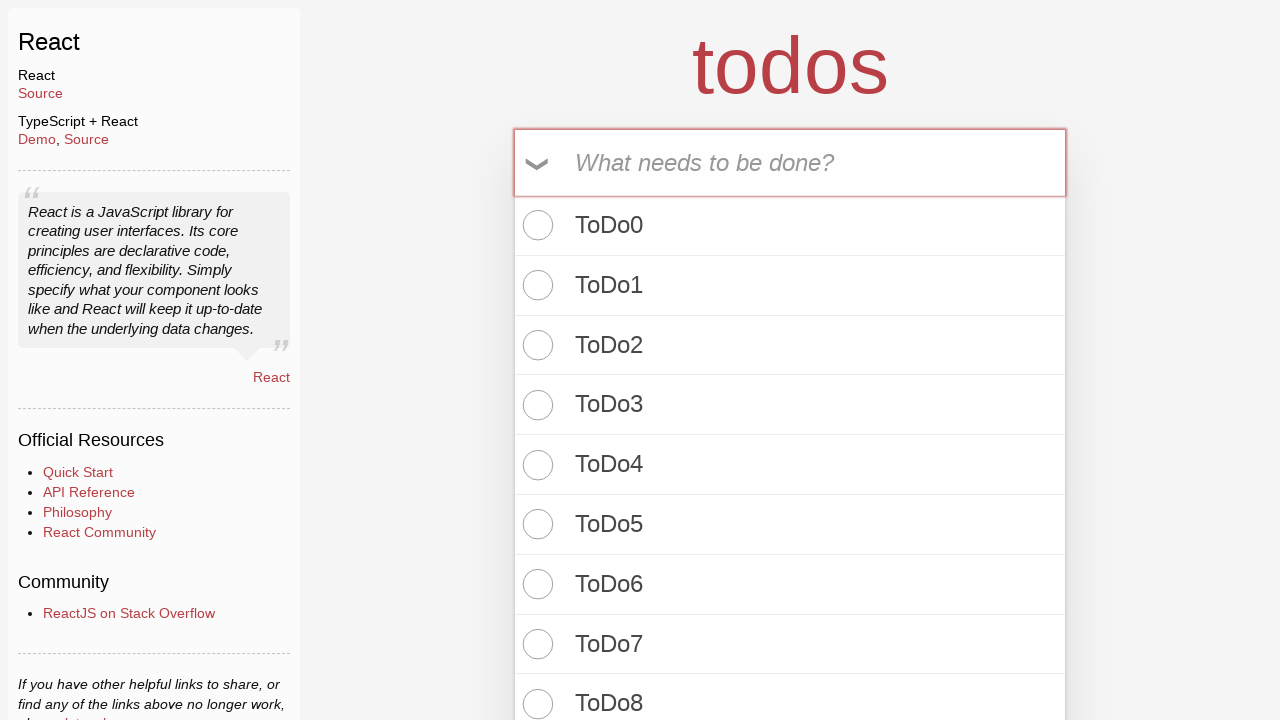